Tests slider functionality on DemoQA by moving the slider to a specific value (75) using mouse drag operations and verifying the slider position.

Starting URL: https://demoqa.com/slider

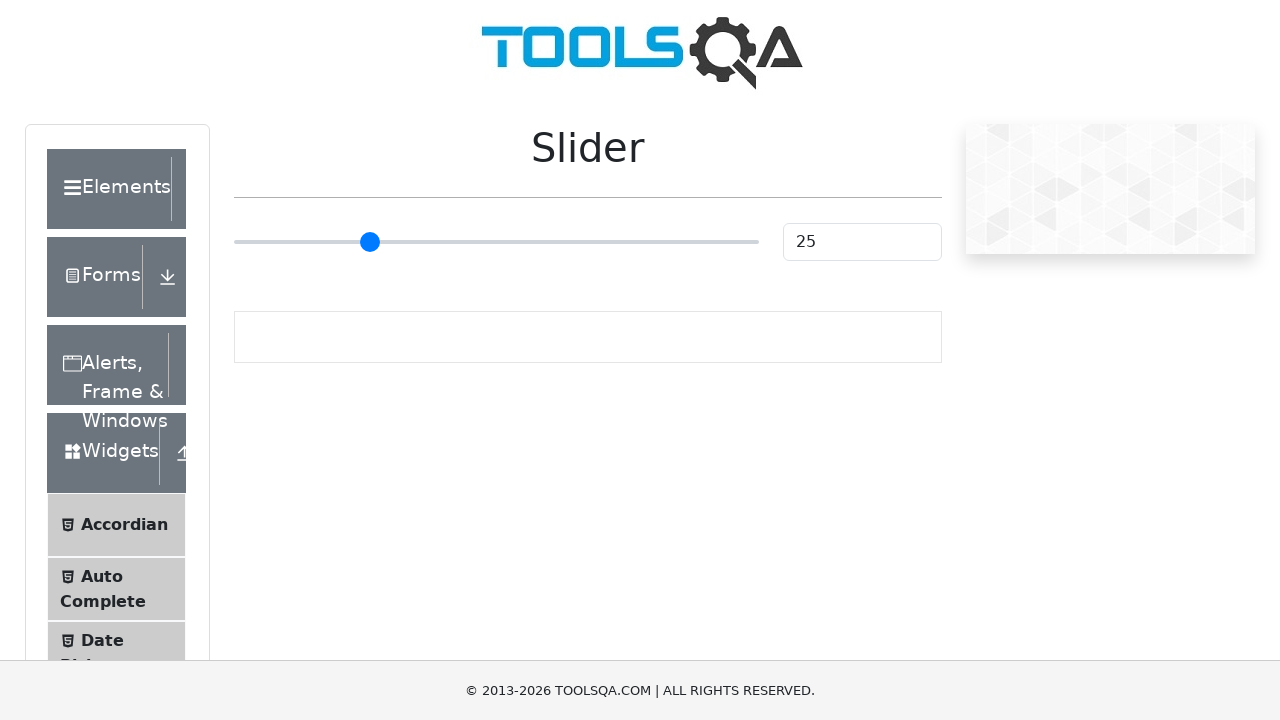

Waited for slider element to be visible
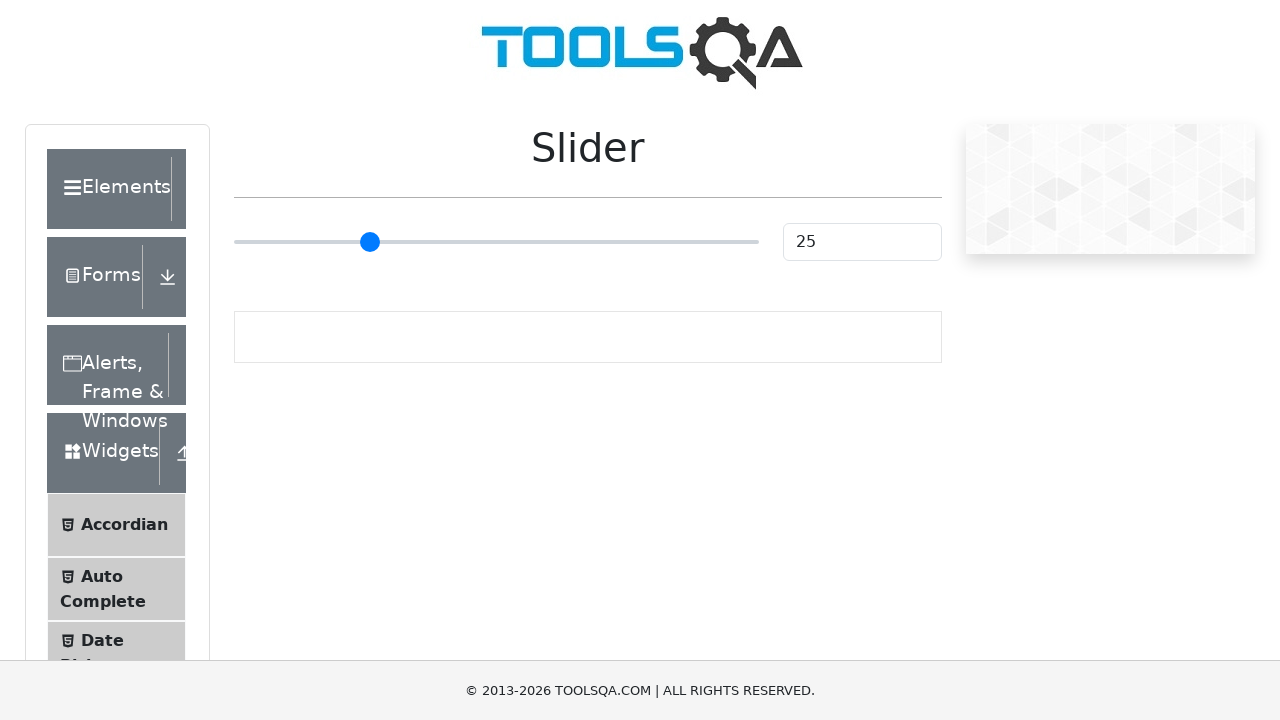

Retrieved slider bounding box dimensions
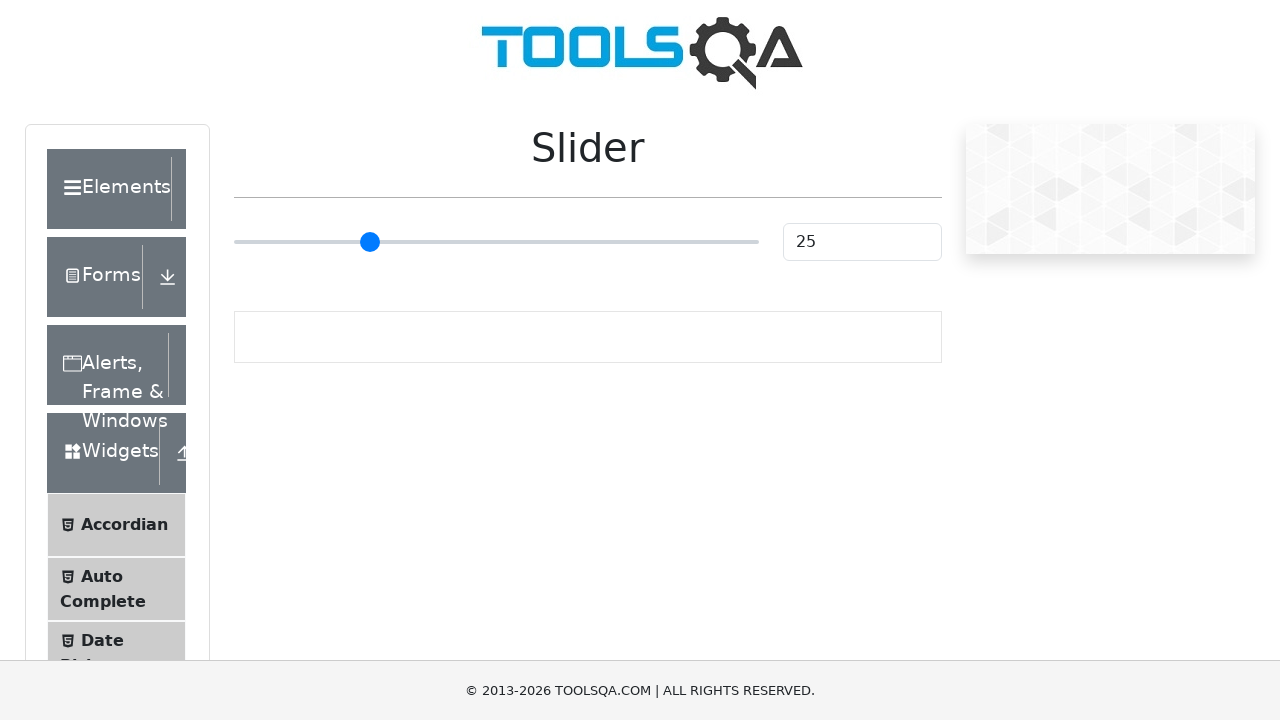

Retrieved current slider value: 25
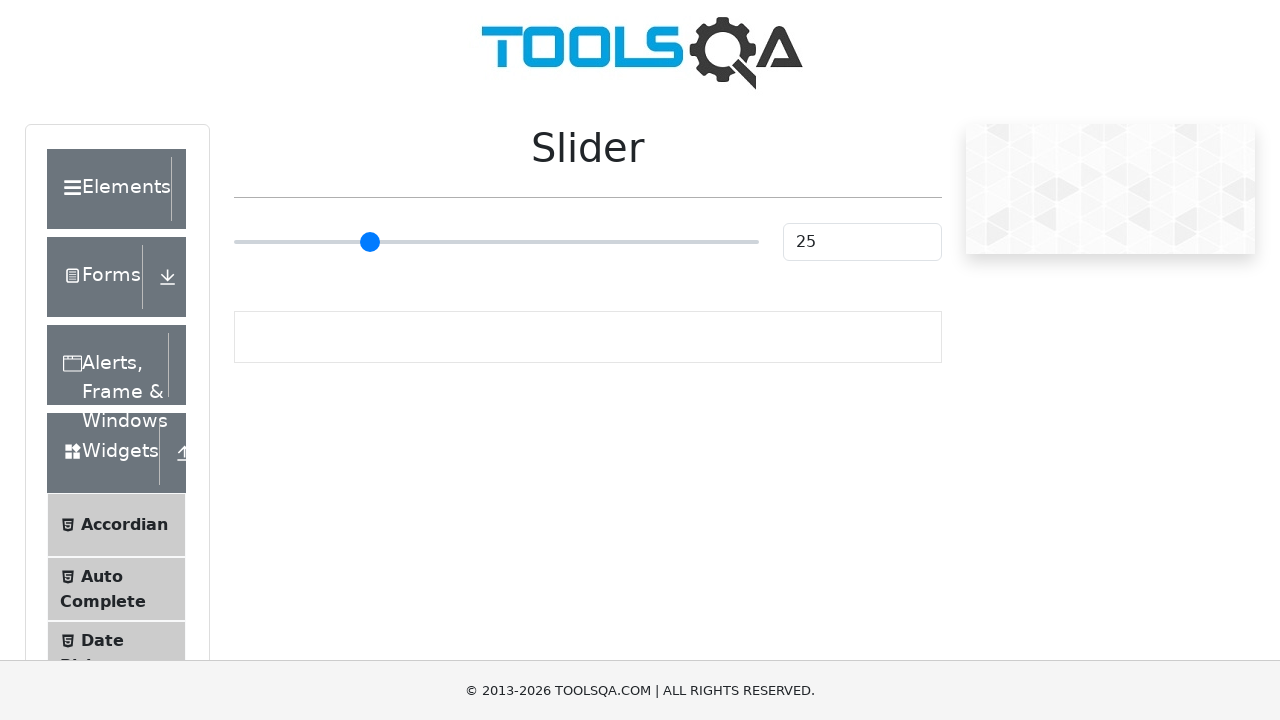

Moved mouse to slider position at (234, 223)
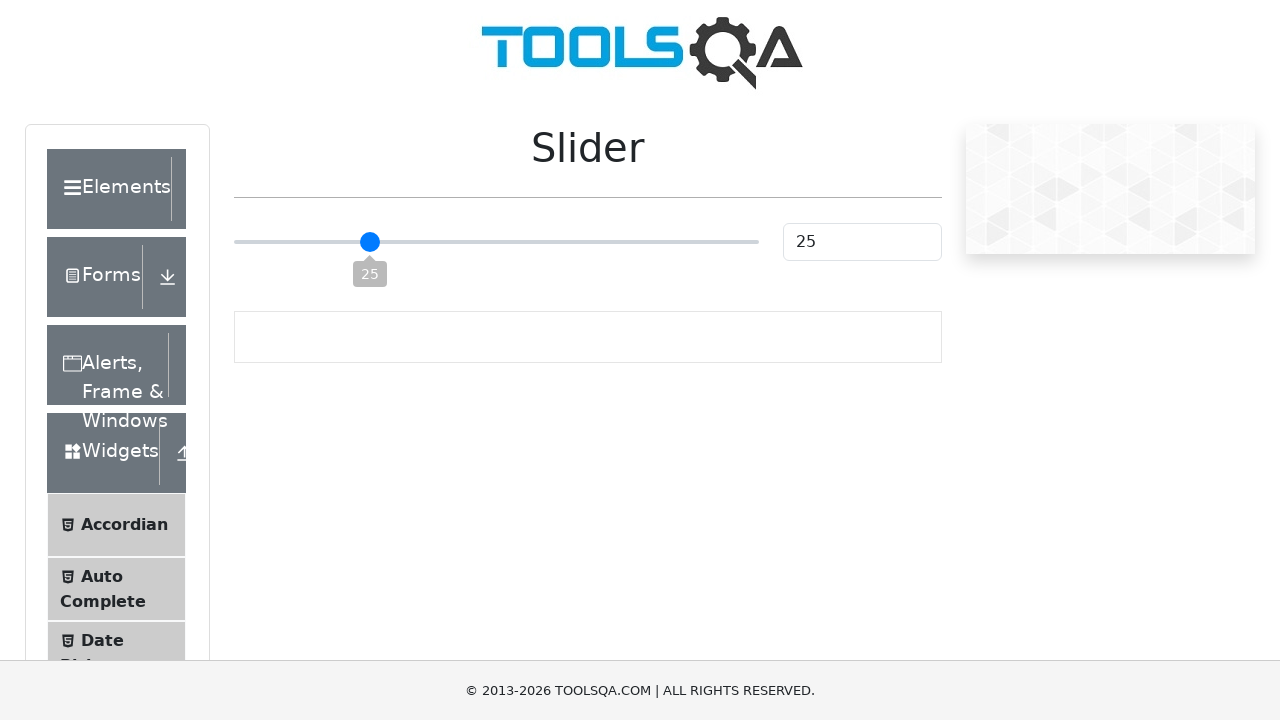

Pressed mouse button down to start dragging at (234, 223)
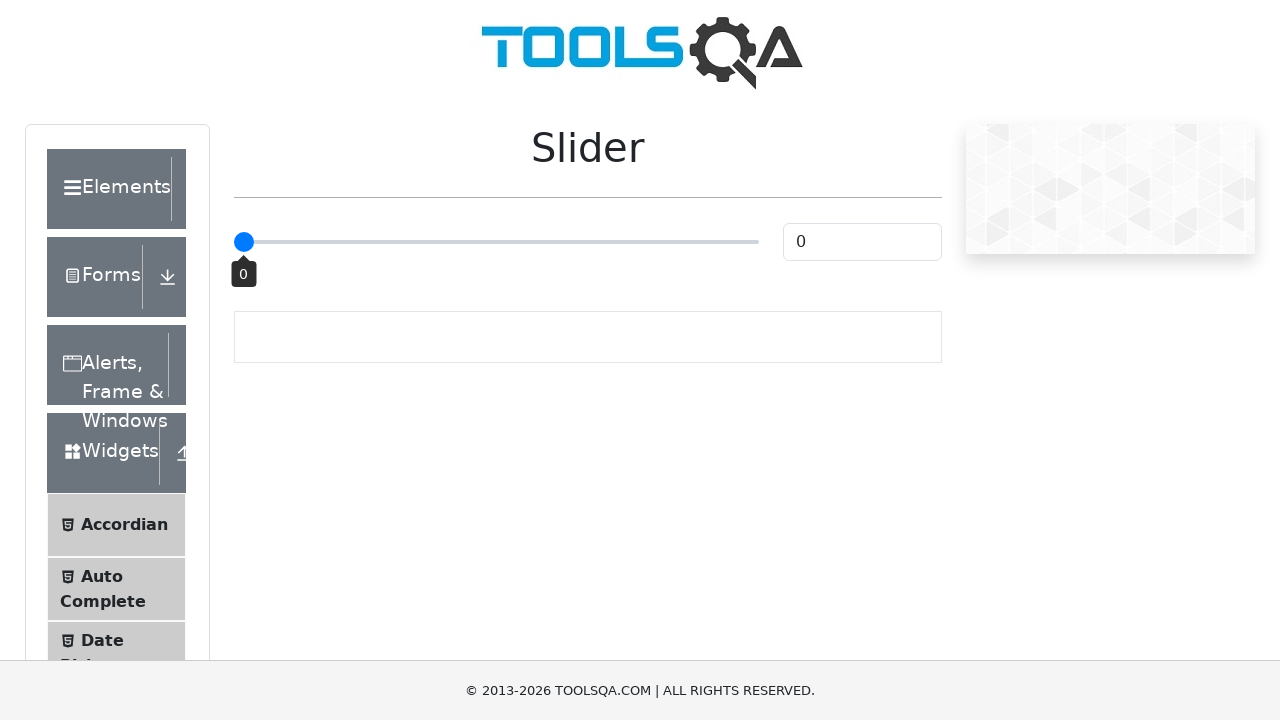

Moved slider to intermediate position (current value: 24) at (365, 223)
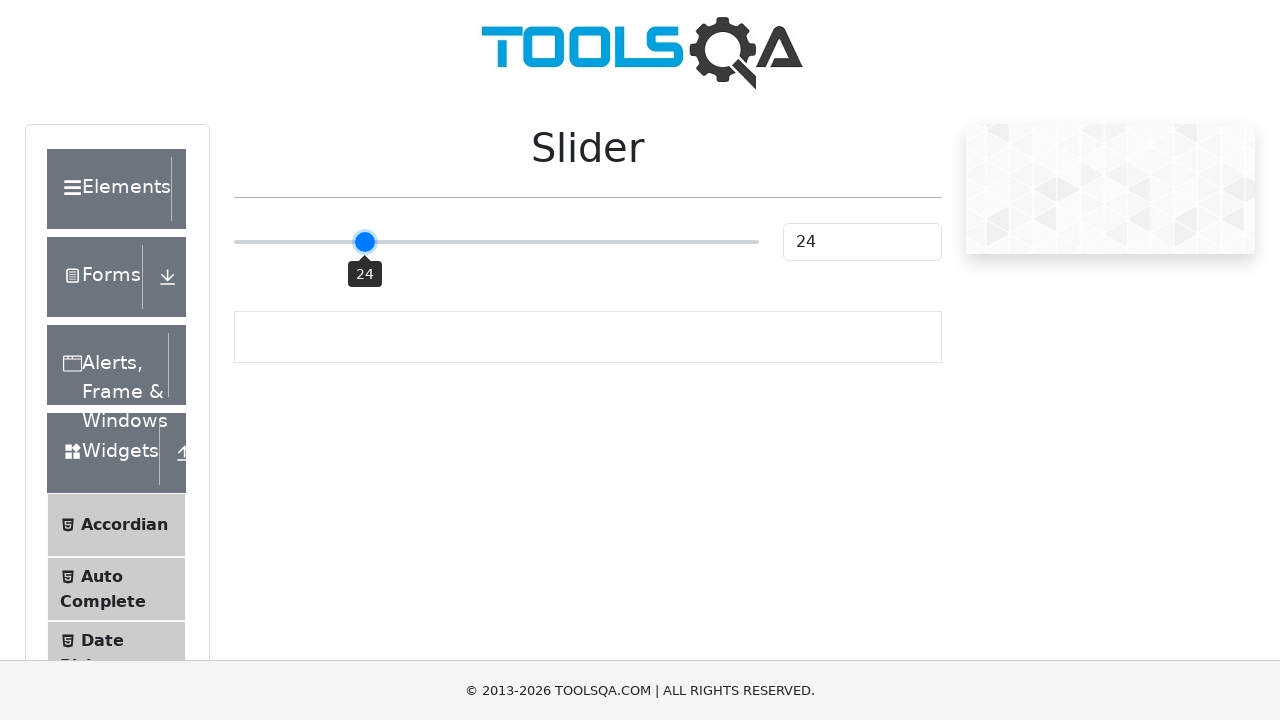

Moved slider to intermediate position (current value: 24) at (366, 223)
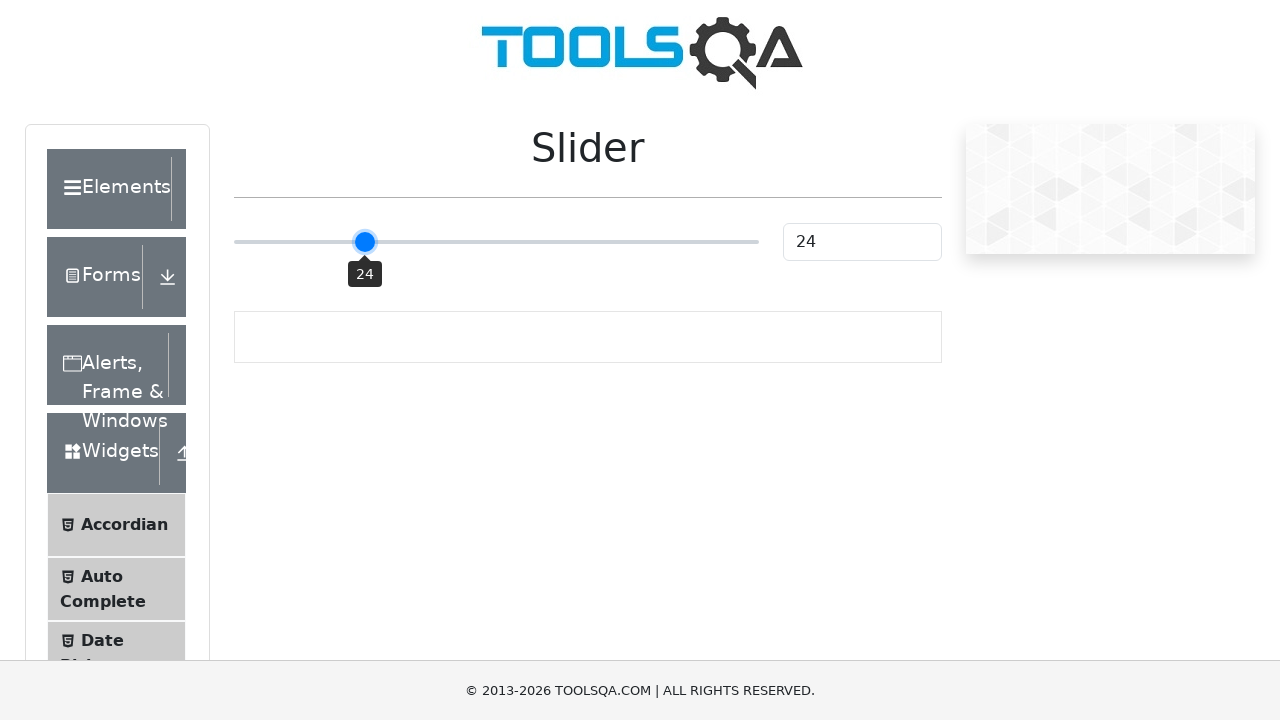

Moved slider to intermediate position (current value: 24) at (367, 223)
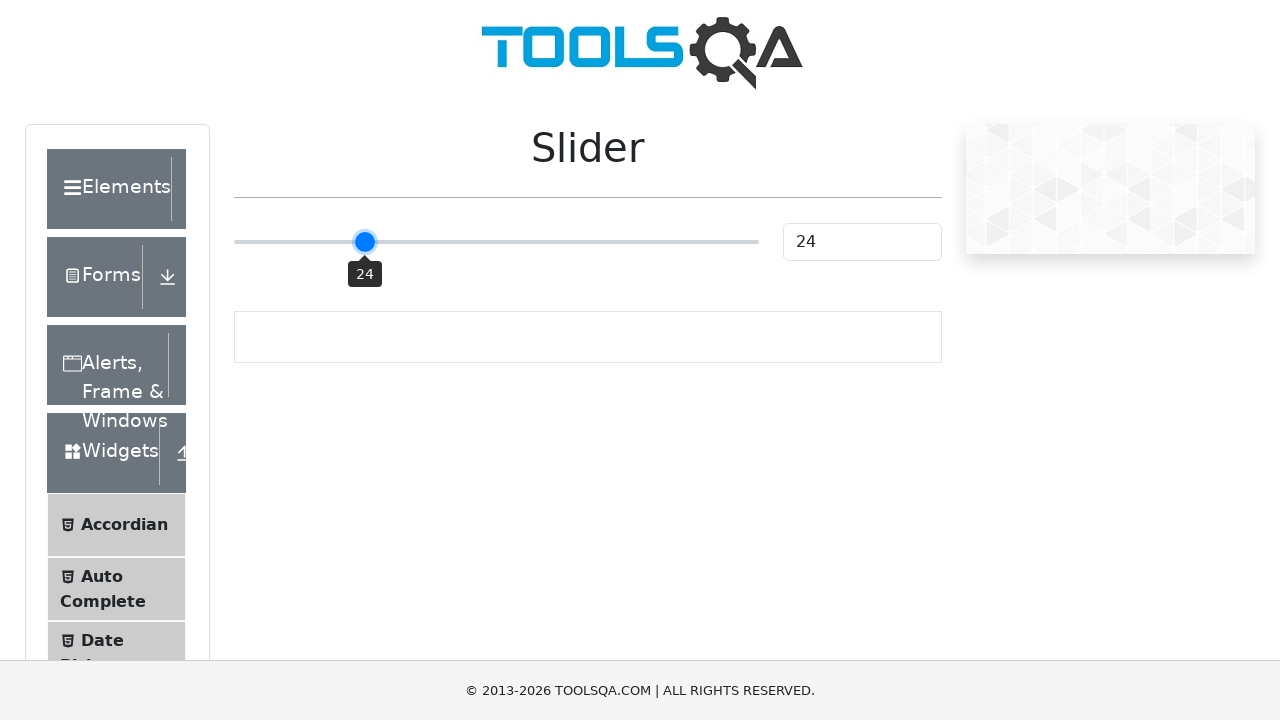

Moved slider to intermediate position (current value: 25) at (368, 223)
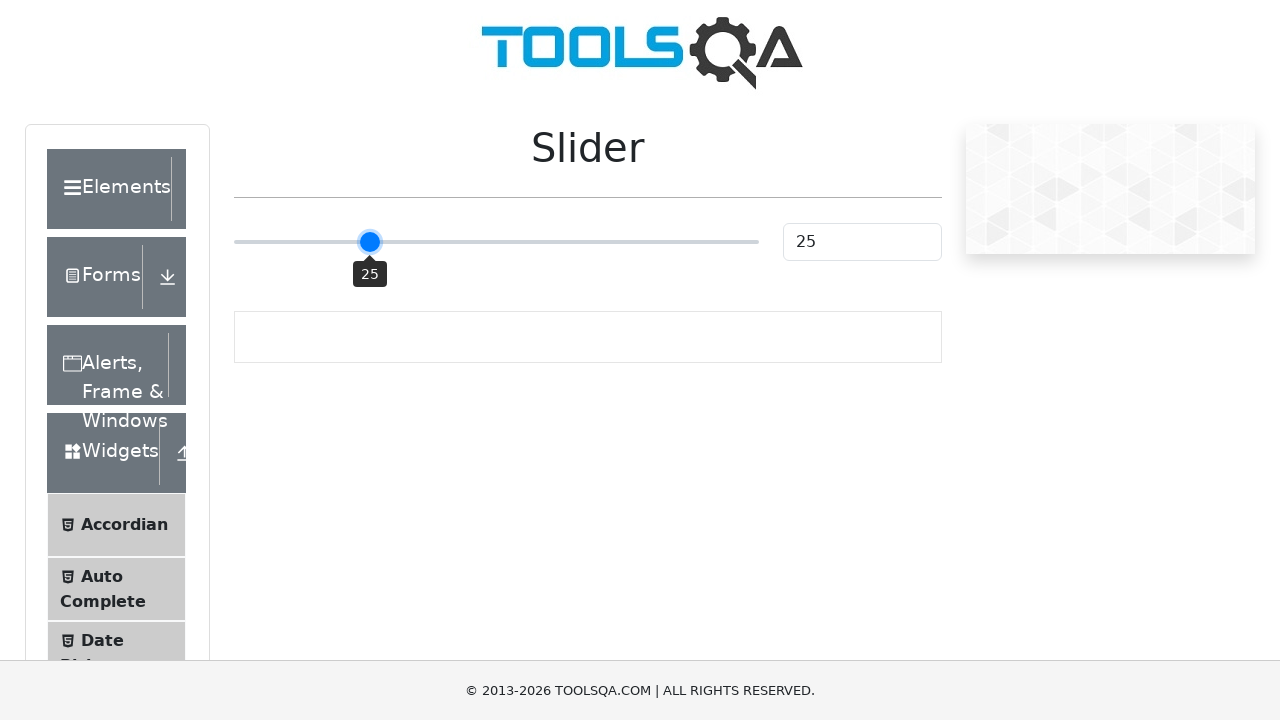

Moved slider to intermediate position (current value: 25) at (369, 223)
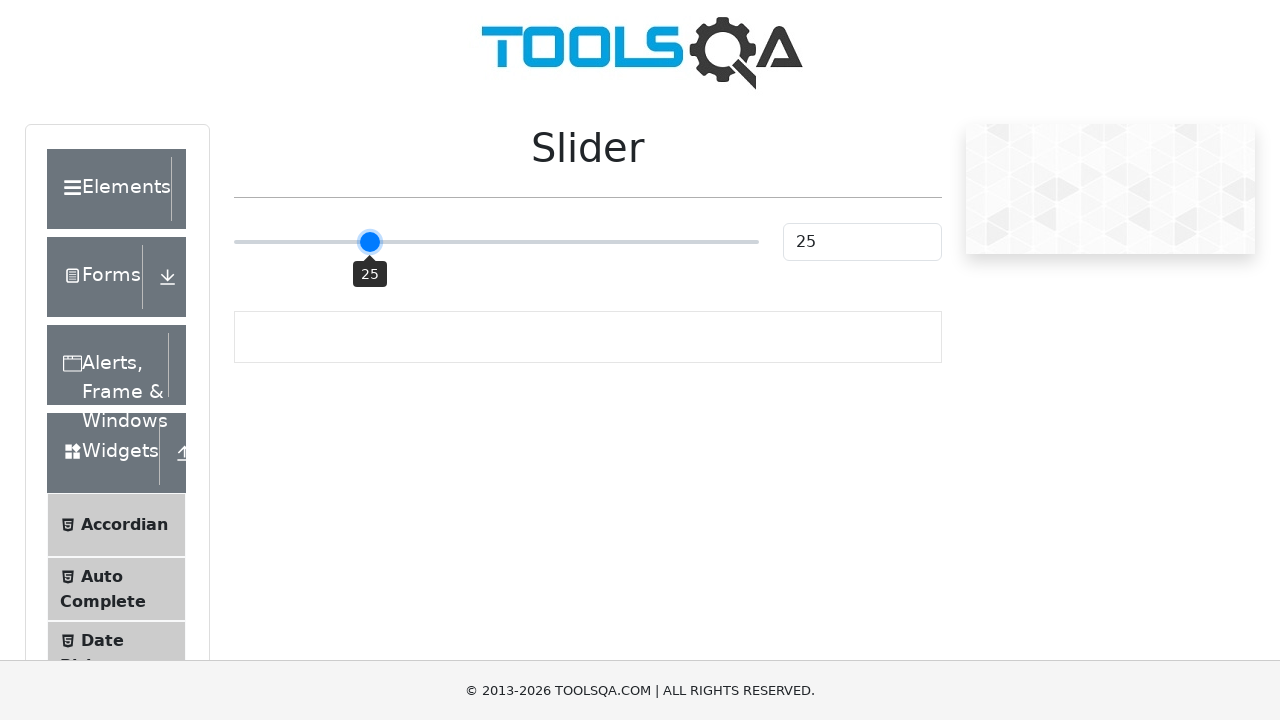

Moved slider to intermediate position (current value: 25) at (370, 223)
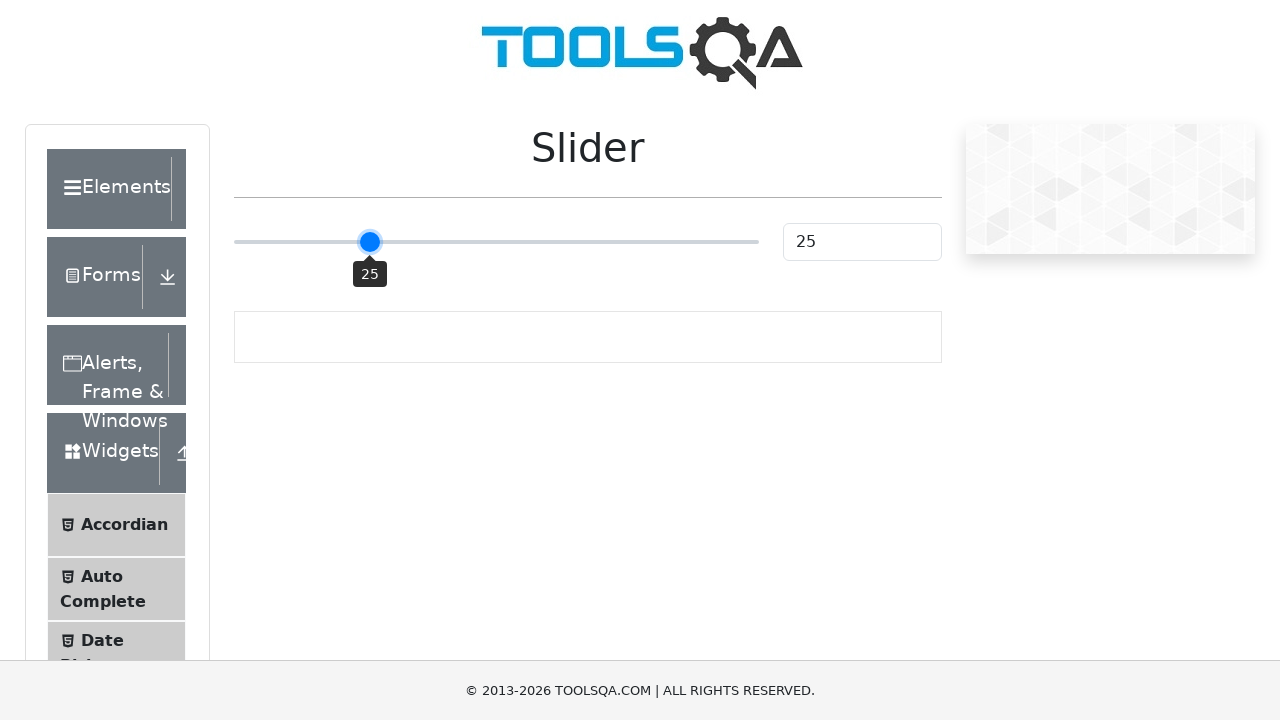

Moved slider to intermediate position (current value: 25) at (371, 223)
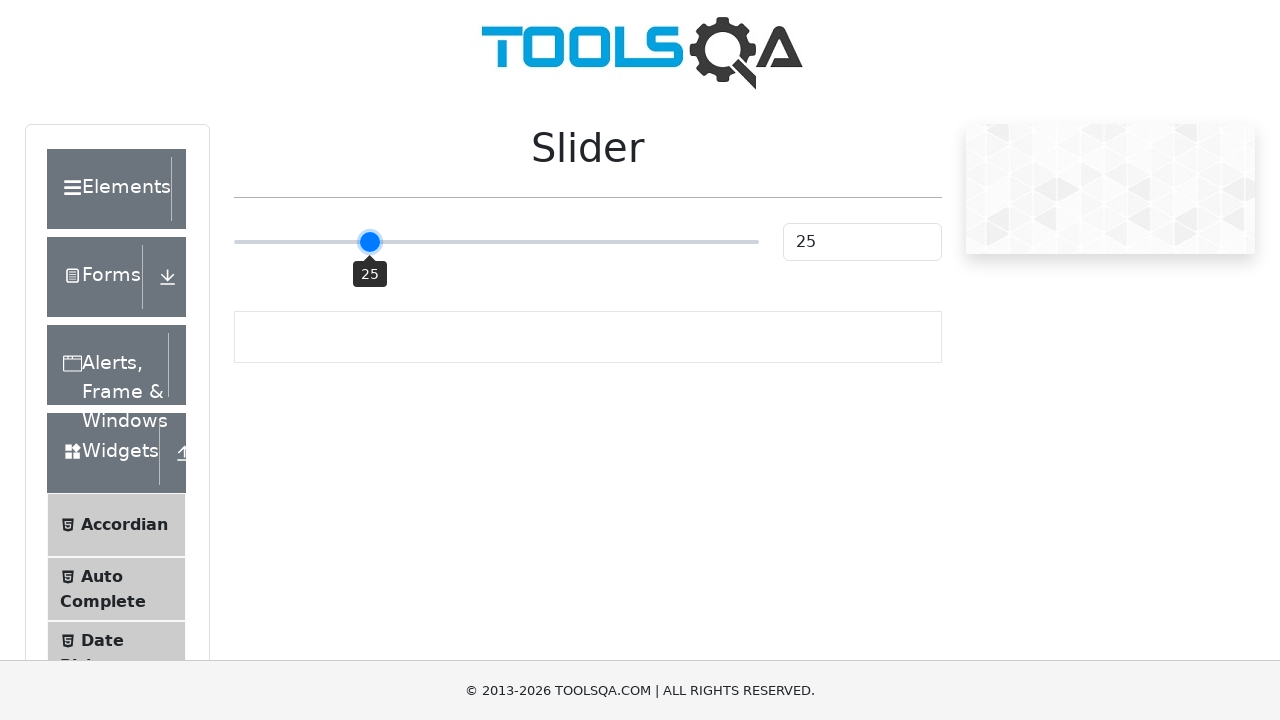

Moved slider to intermediate position (current value: 25) at (372, 223)
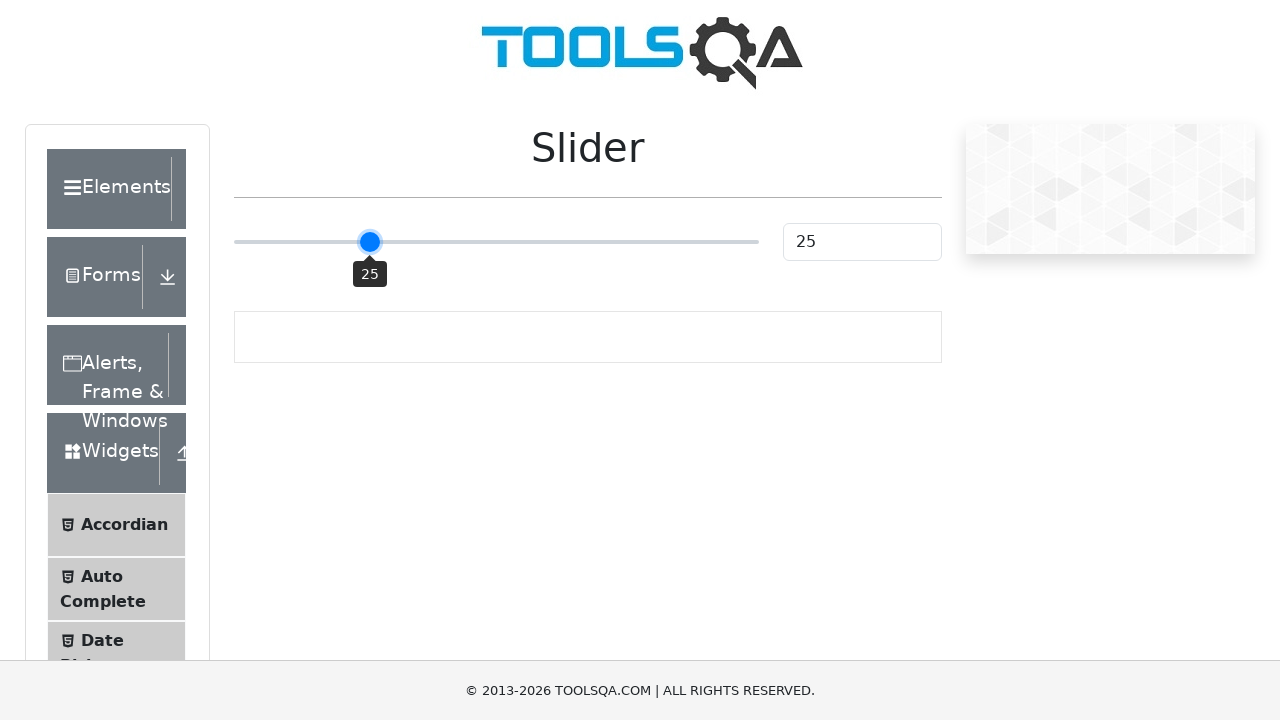

Moved slider to intermediate position (current value: 26) at (373, 223)
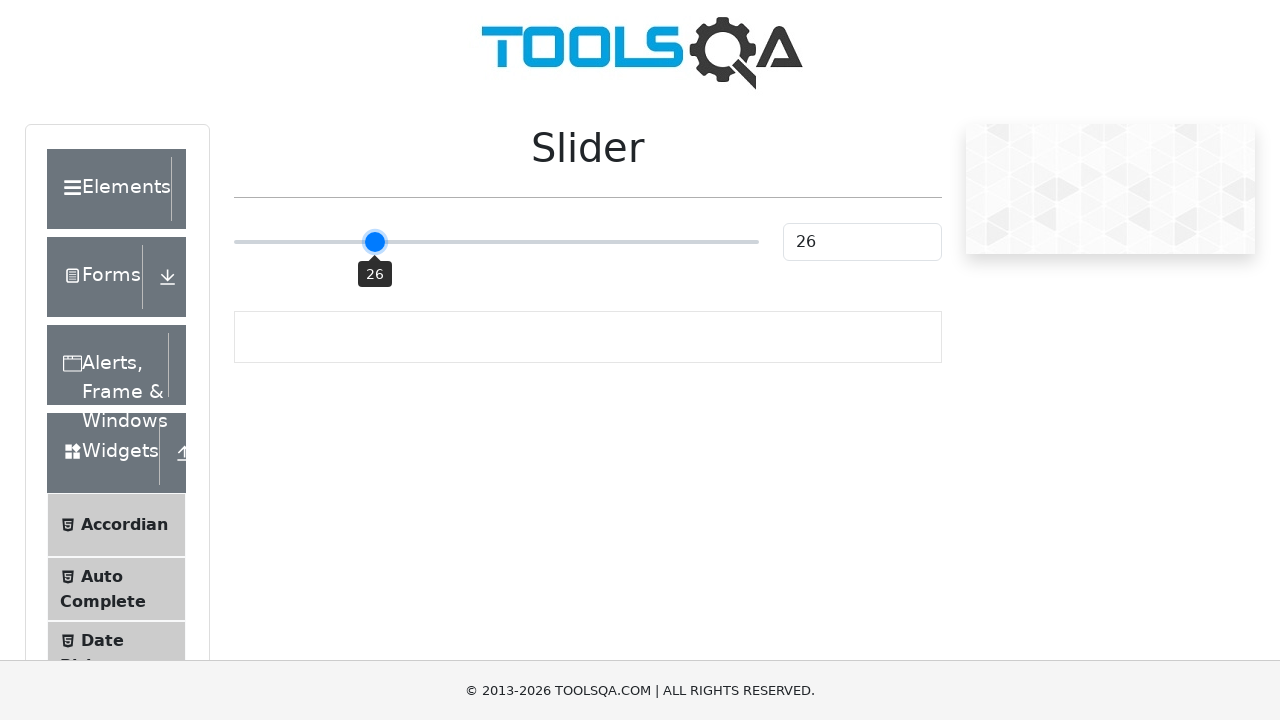

Moved slider to intermediate position (current value: 26) at (374, 223)
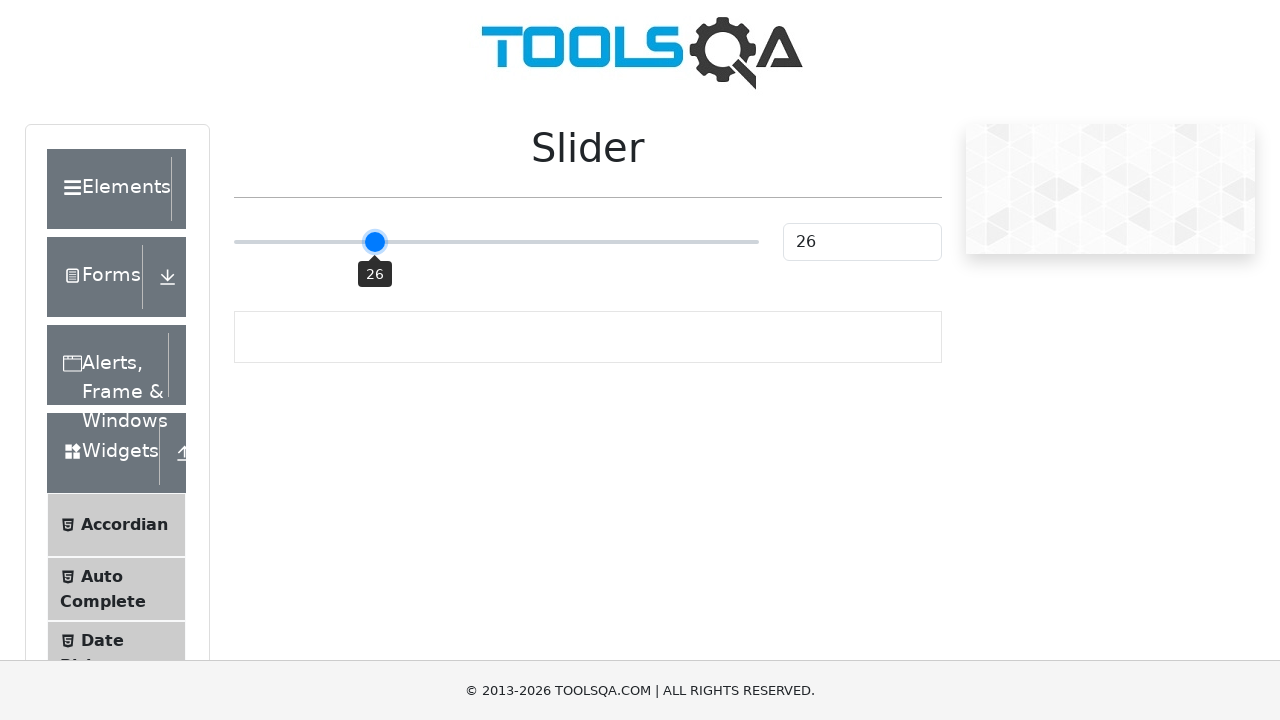

Moved slider to intermediate position (current value: 26) at (375, 223)
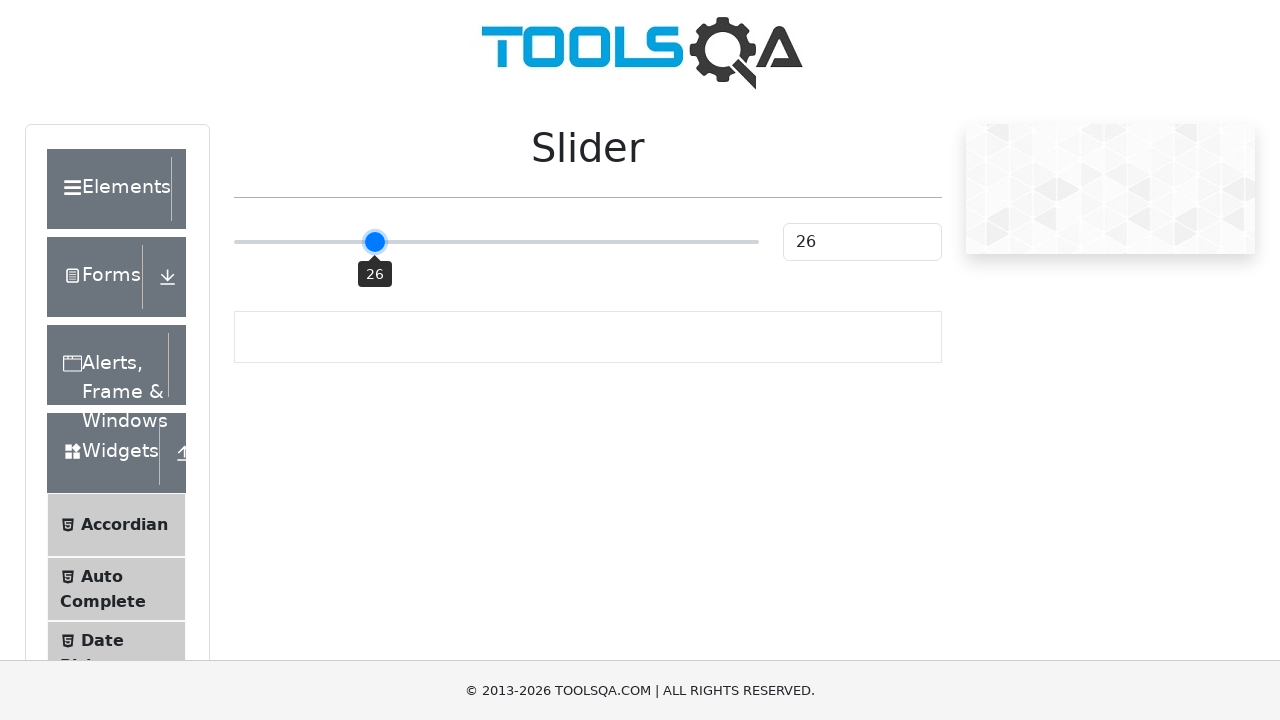

Moved slider to intermediate position (current value: 26) at (376, 223)
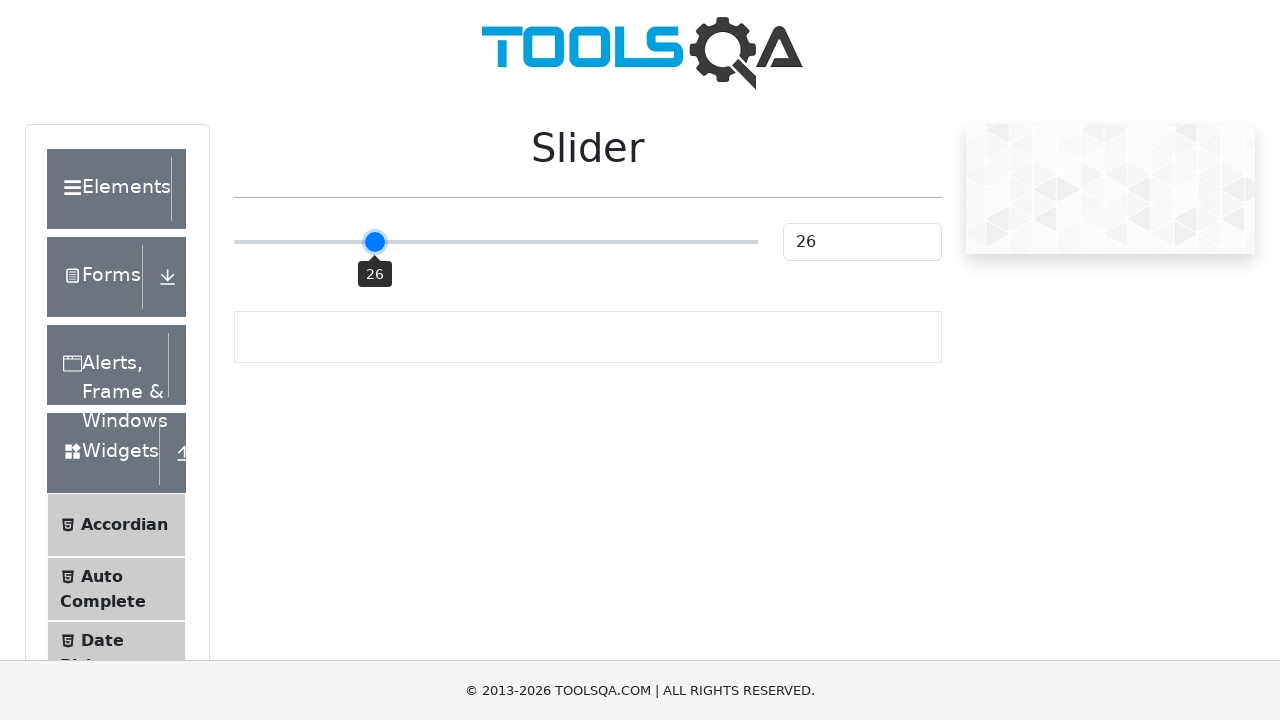

Moved slider to intermediate position (current value: 26) at (377, 223)
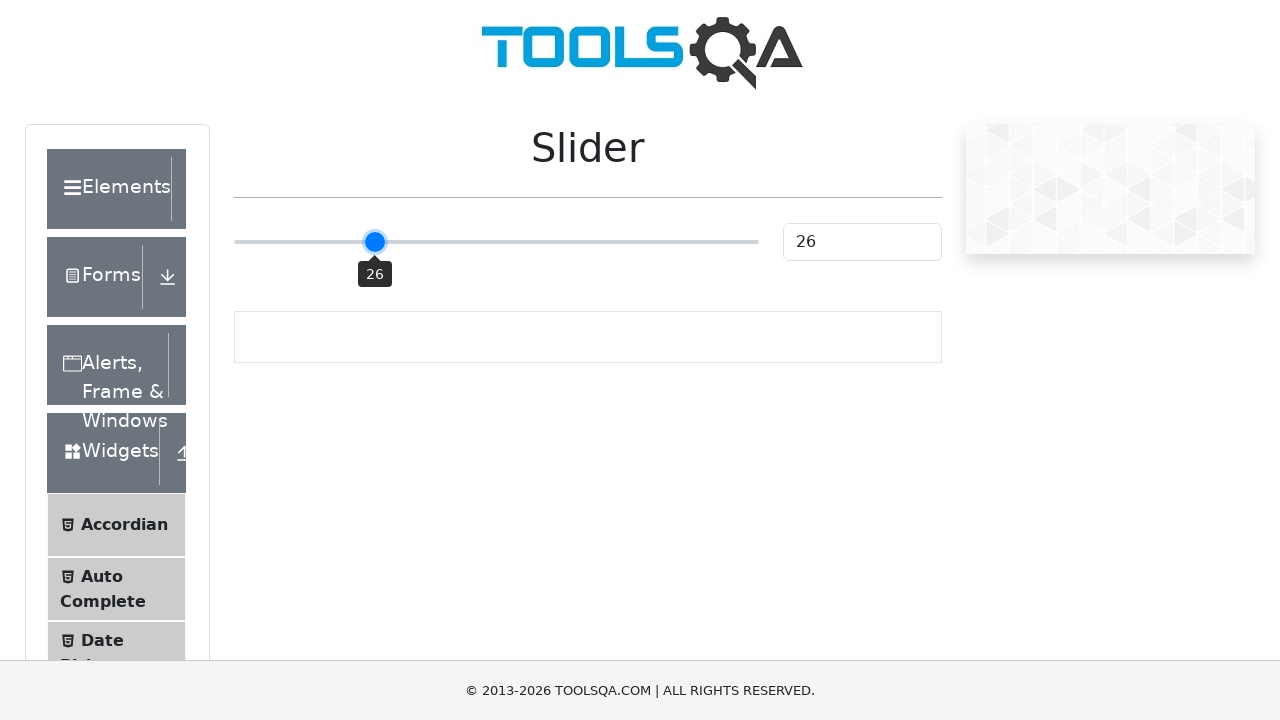

Moved slider to intermediate position (current value: 27) at (378, 223)
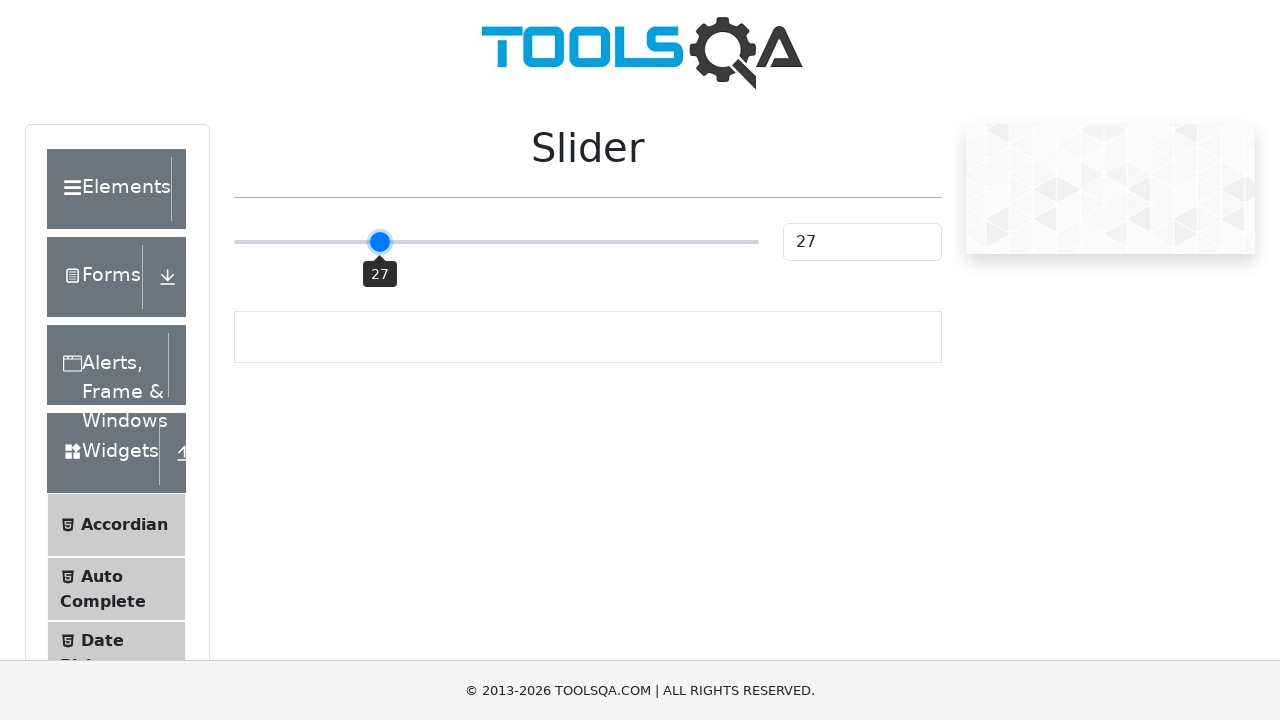

Moved slider to intermediate position (current value: 27) at (379, 223)
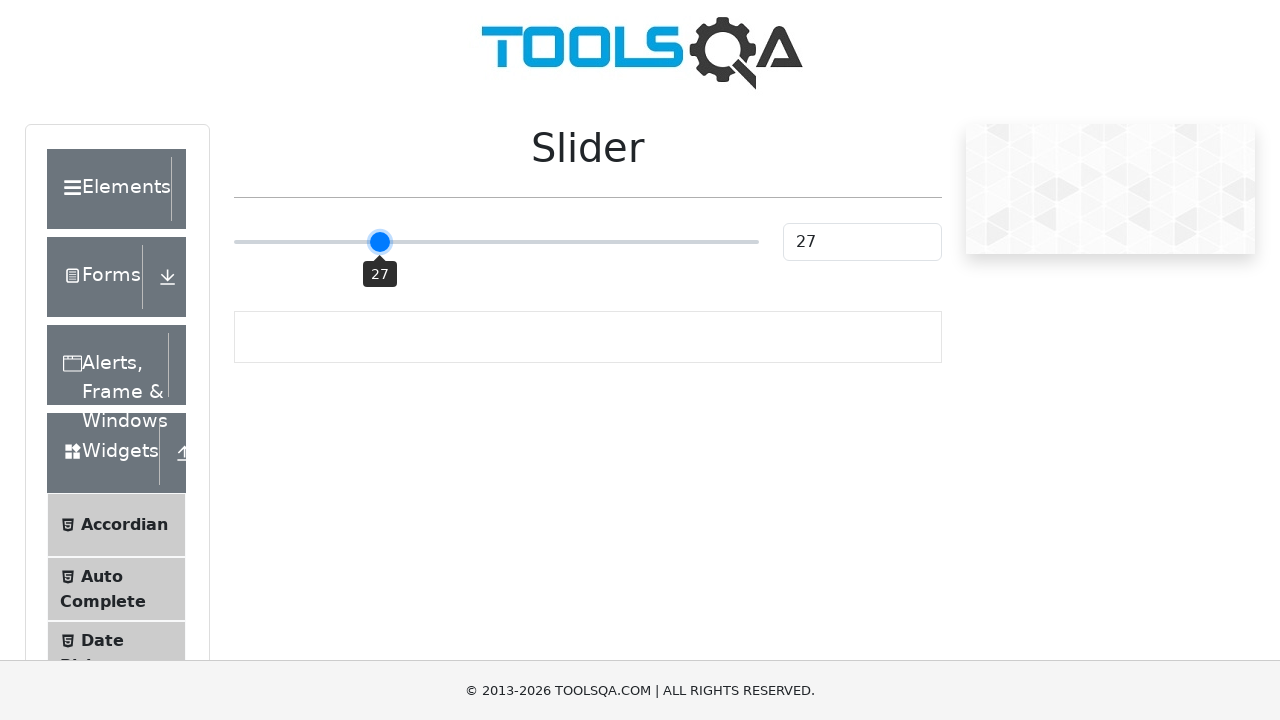

Moved slider to intermediate position (current value: 27) at (380, 223)
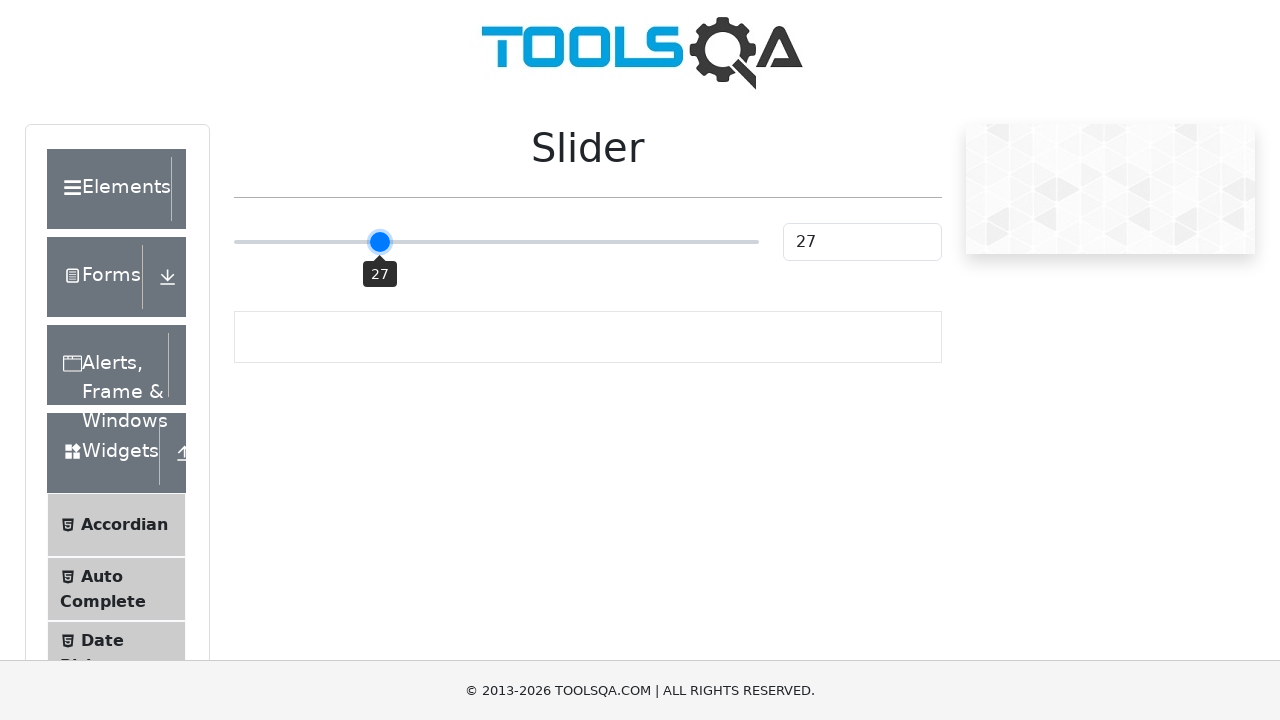

Moved slider to intermediate position (current value: 27) at (381, 223)
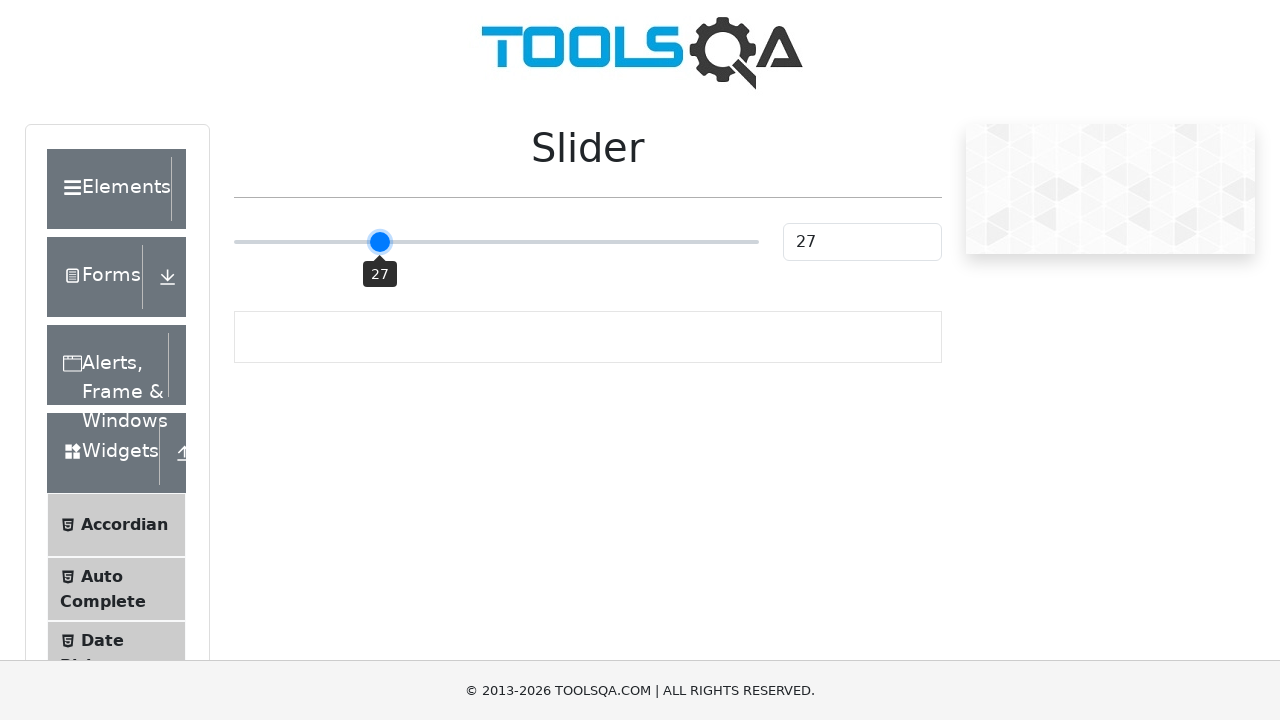

Moved slider to intermediate position (current value: 27) at (382, 223)
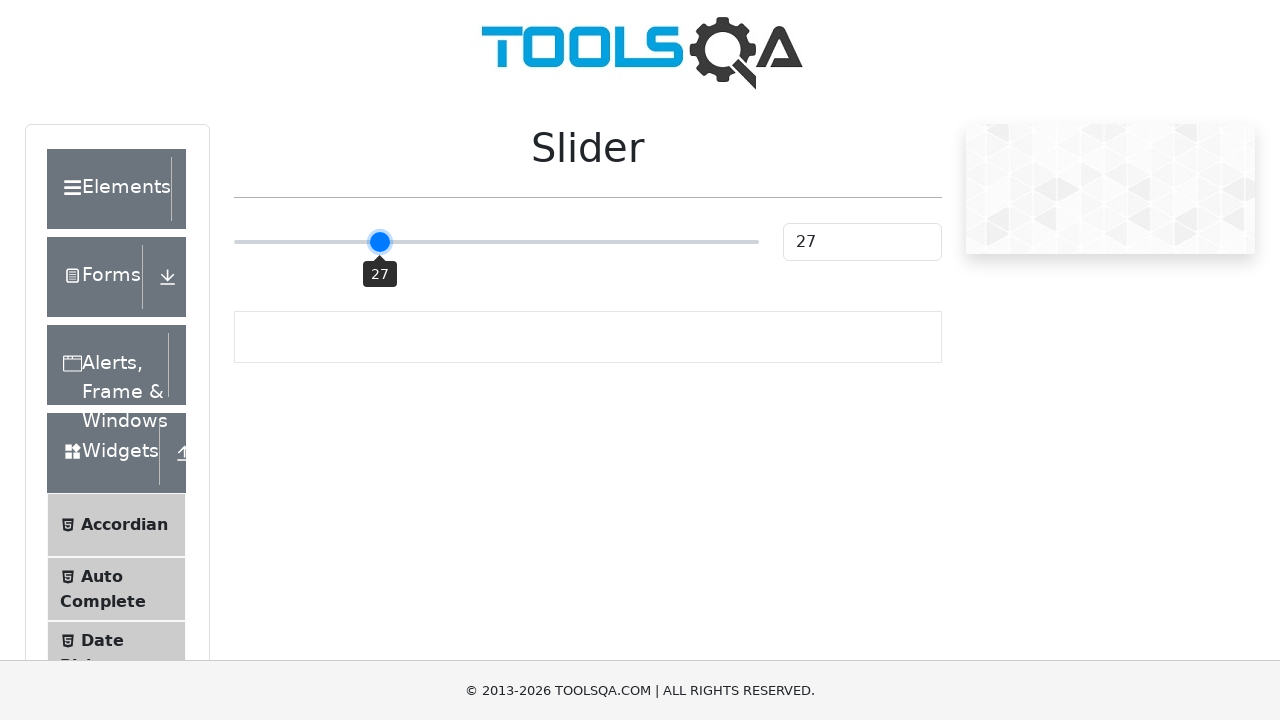

Moved slider to intermediate position (current value: 28) at (383, 223)
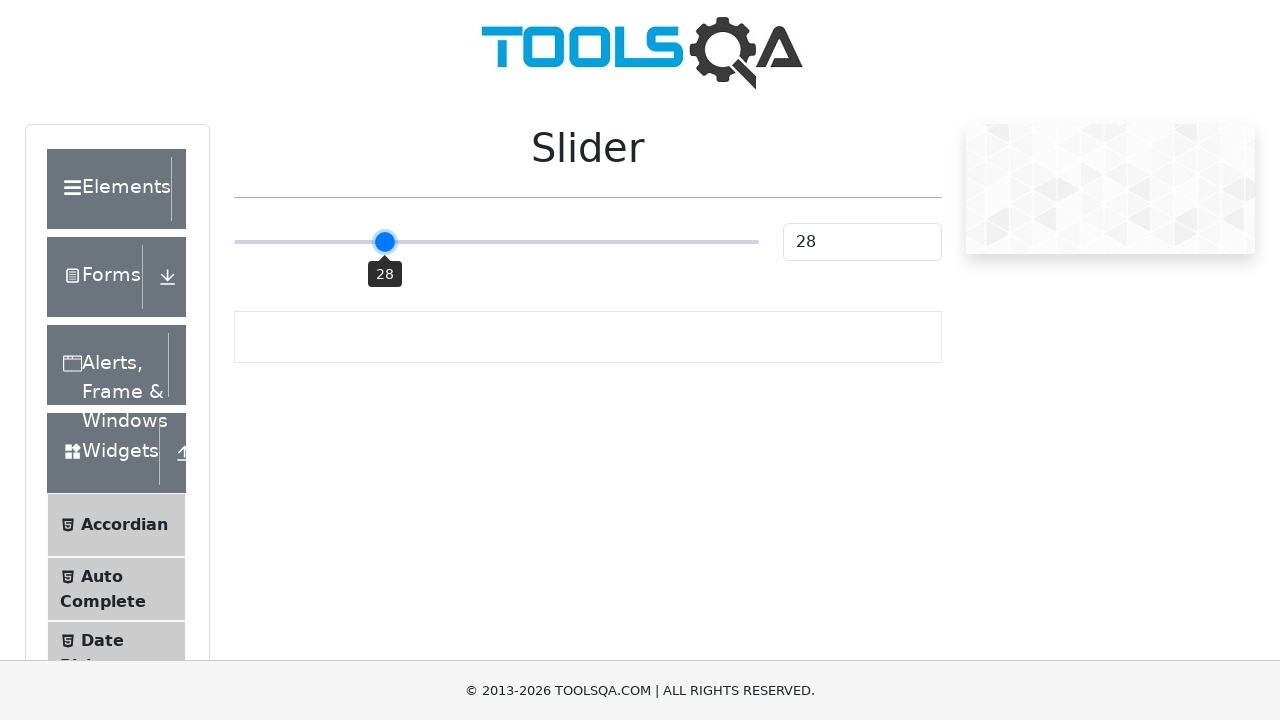

Moved slider to intermediate position (current value: 28) at (384, 223)
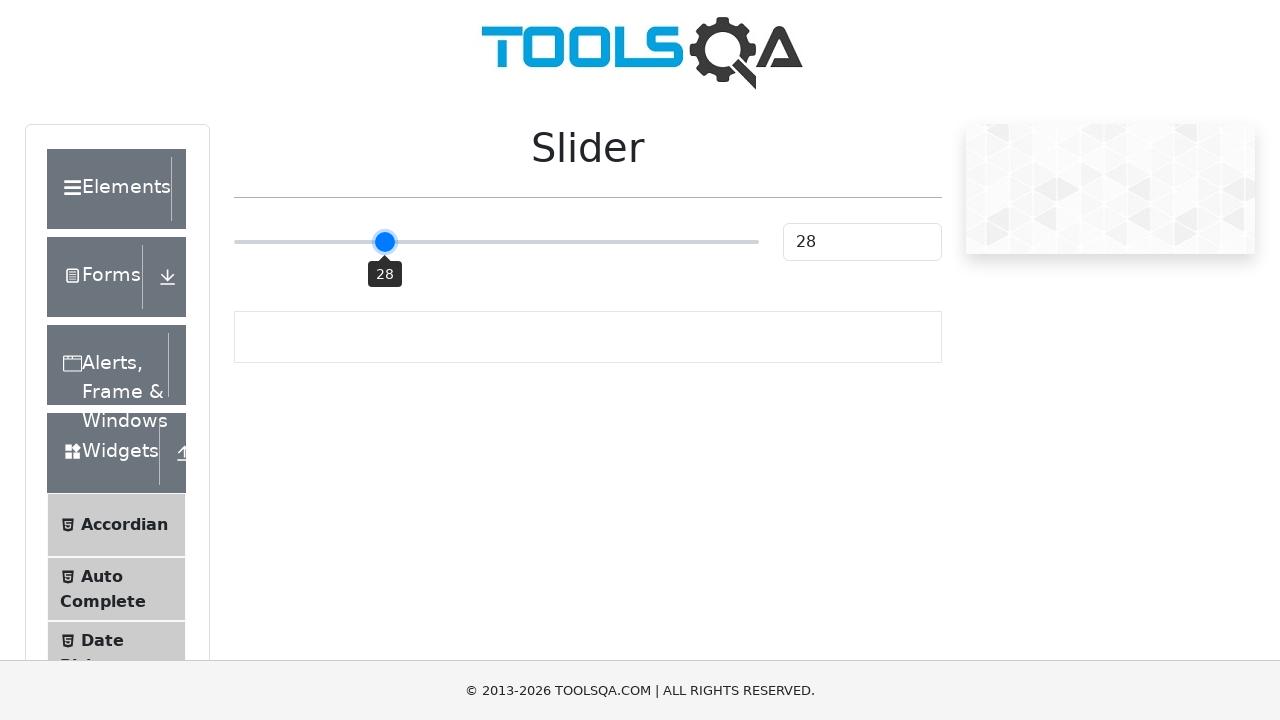

Moved slider to intermediate position (current value: 28) at (385, 223)
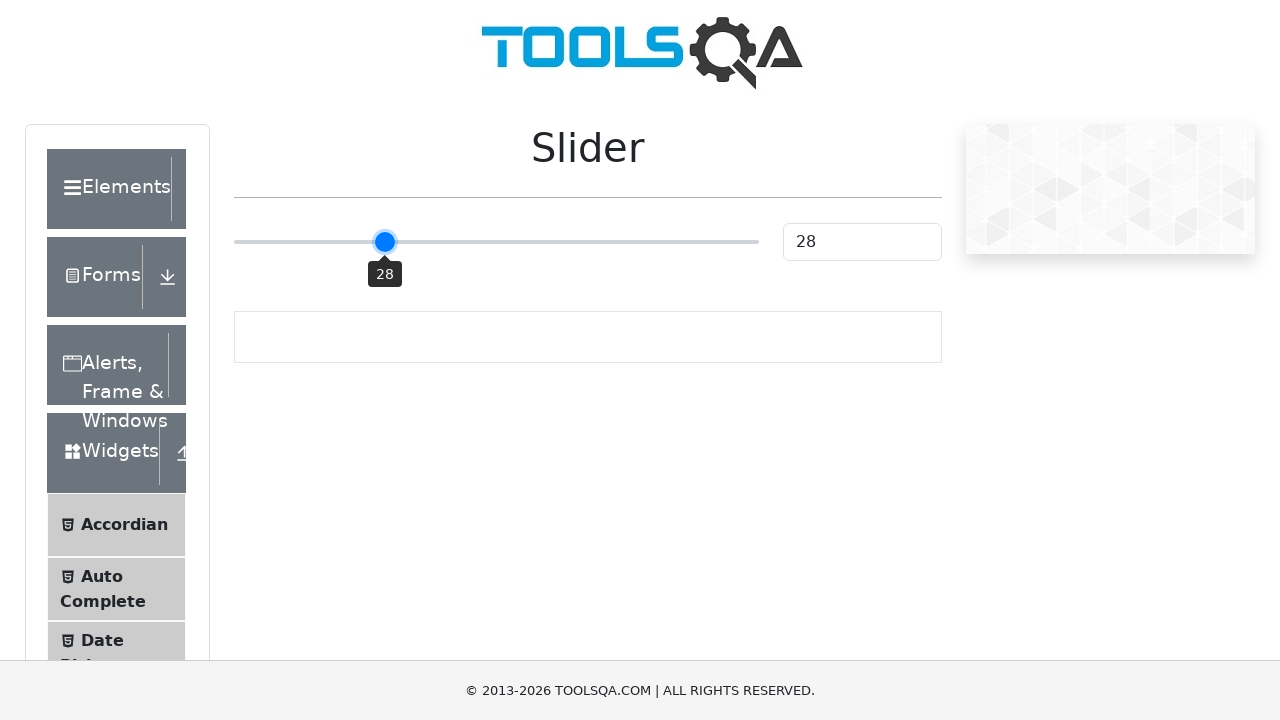

Moved slider to intermediate position (current value: 28) at (386, 223)
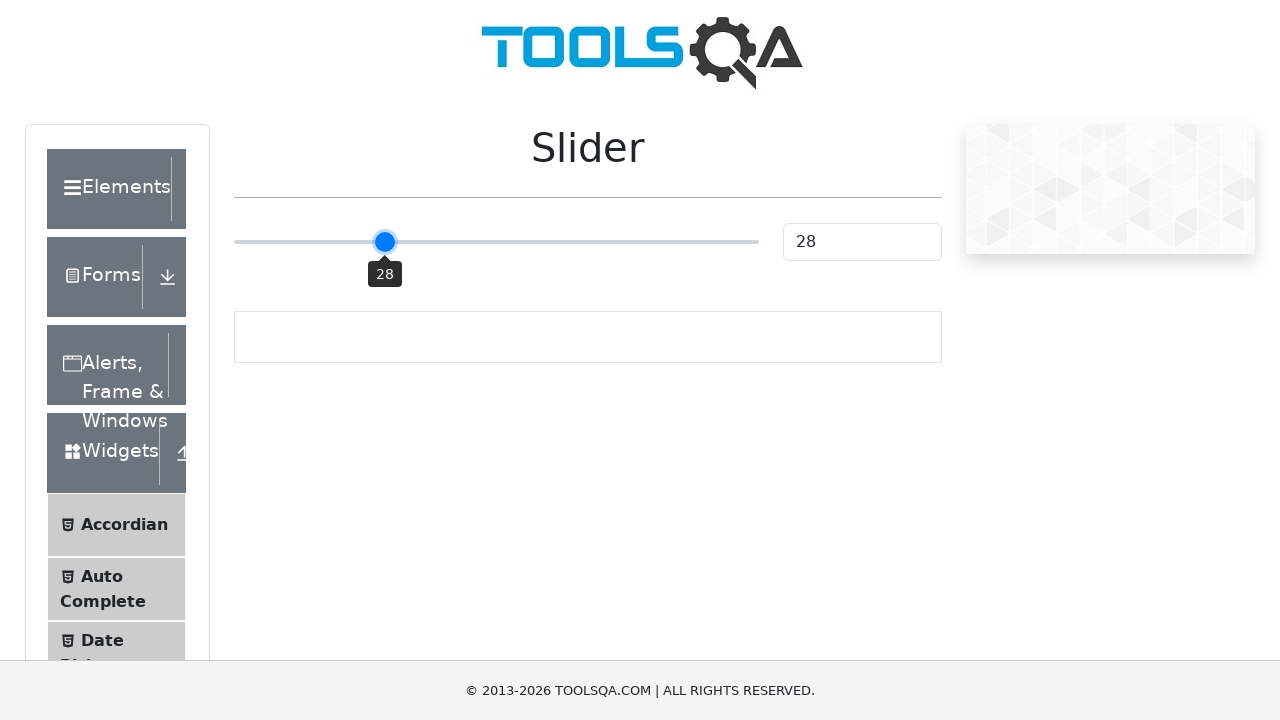

Moved slider to intermediate position (current value: 28) at (387, 223)
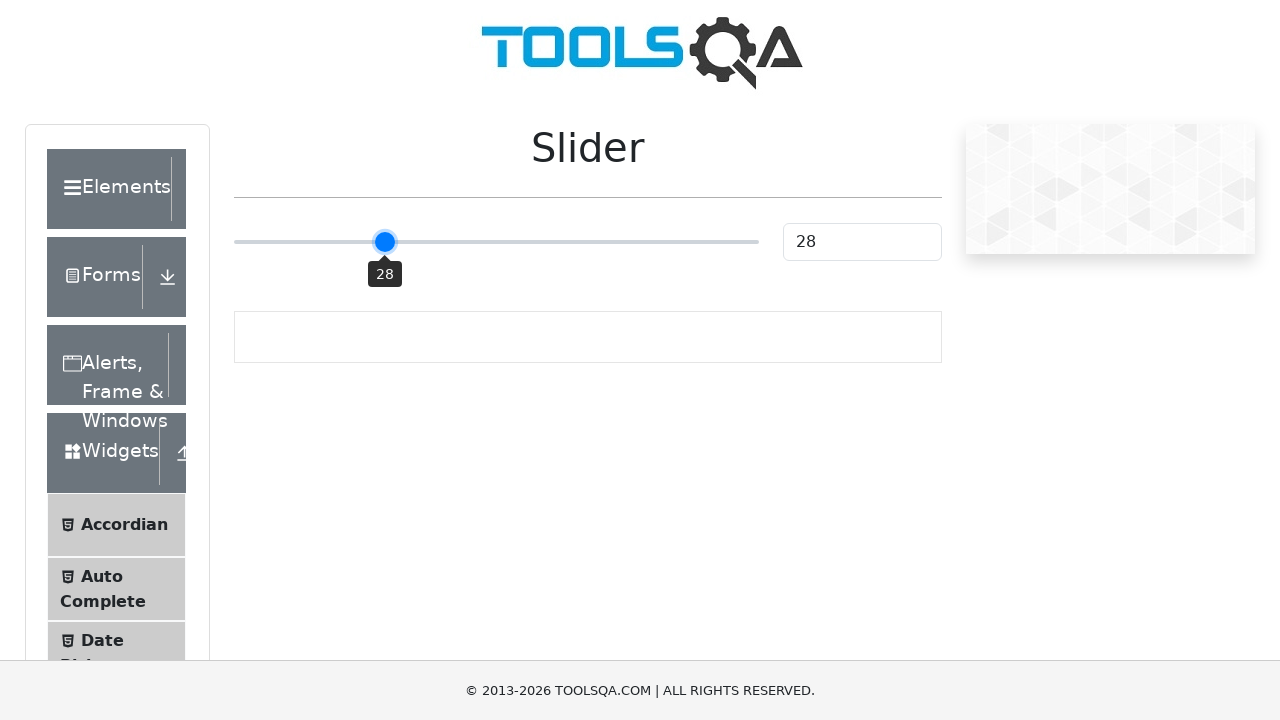

Moved slider to intermediate position (current value: 29) at (388, 223)
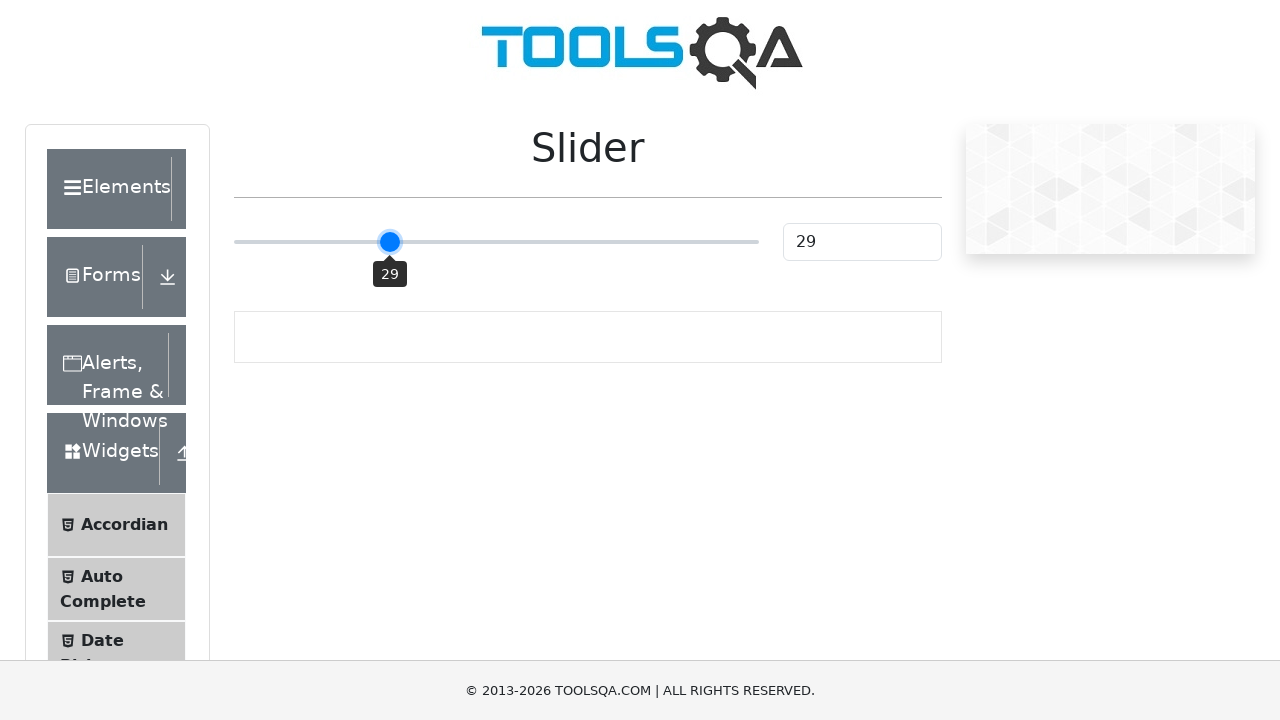

Moved slider to intermediate position (current value: 29) at (389, 223)
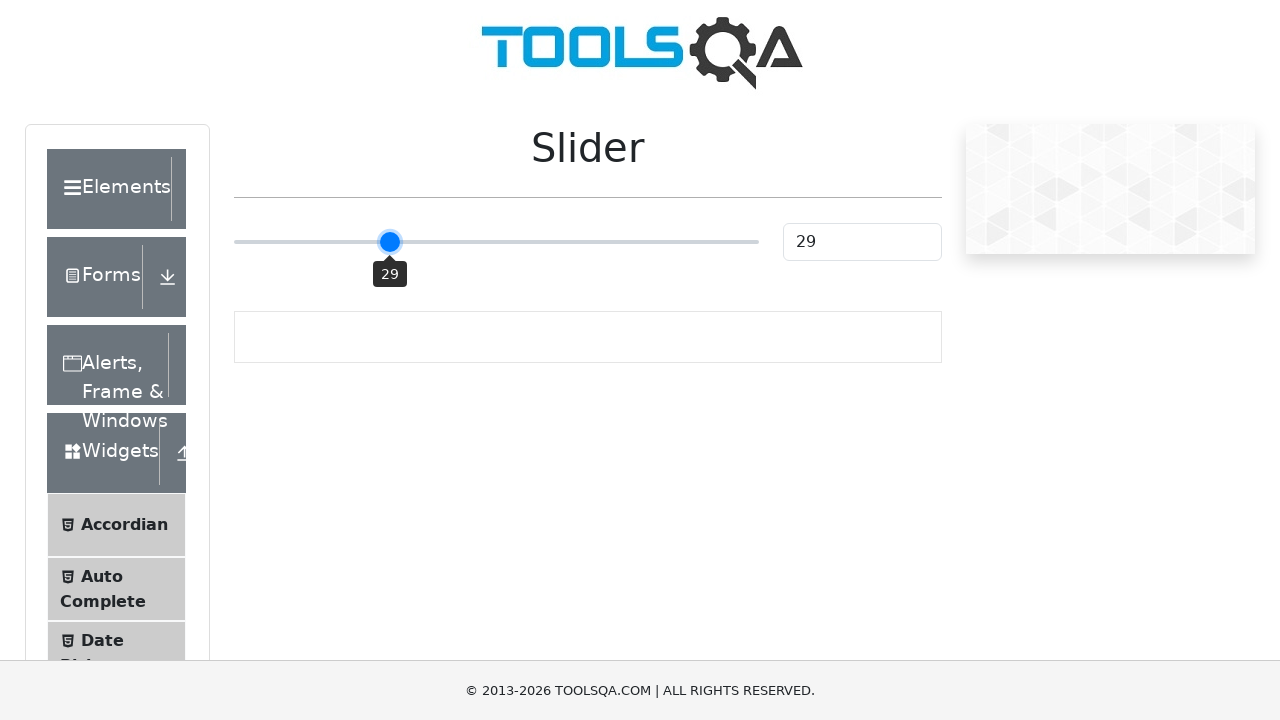

Moved slider to intermediate position (current value: 29) at (390, 223)
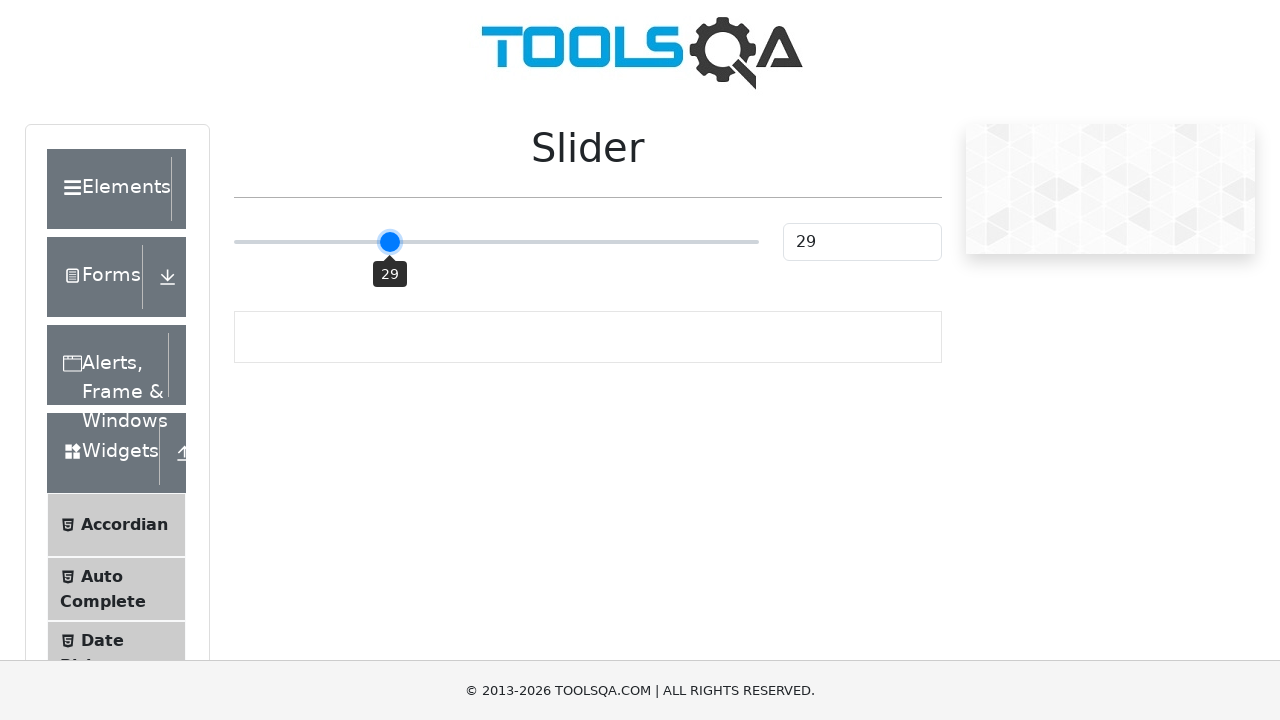

Moved slider to intermediate position (current value: 29) at (391, 223)
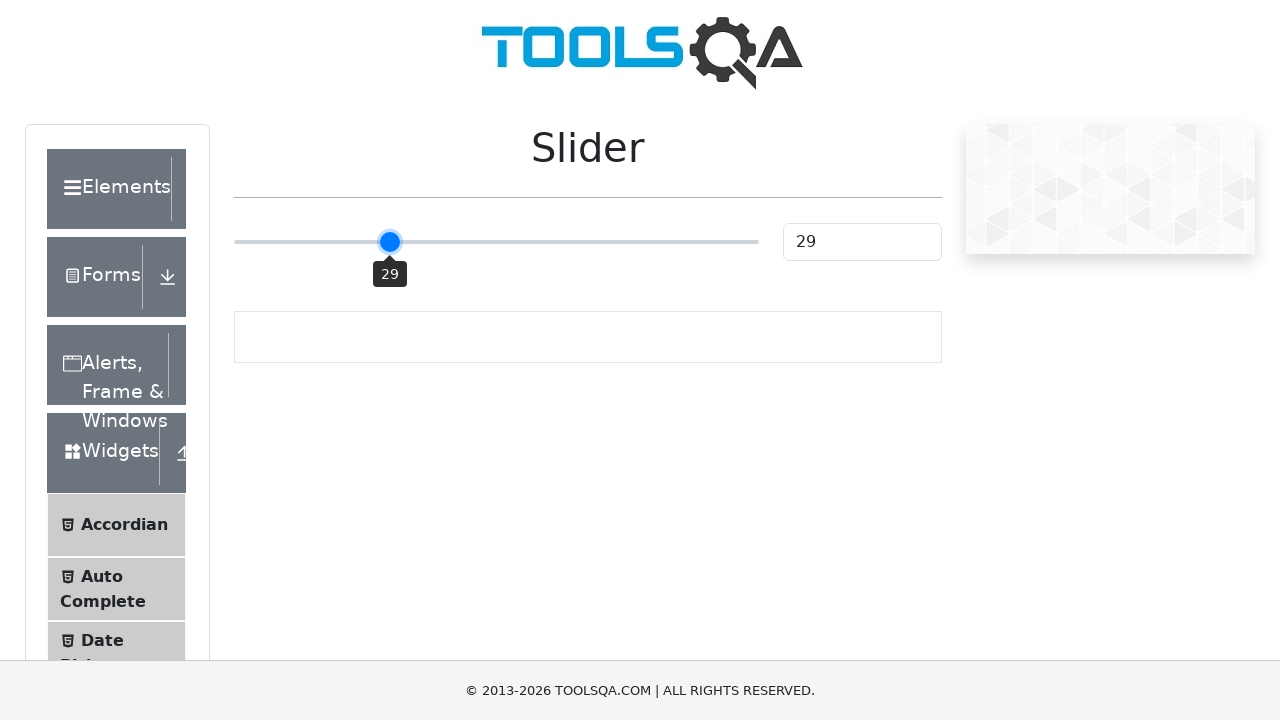

Moved slider to intermediate position (current value: 29) at (392, 223)
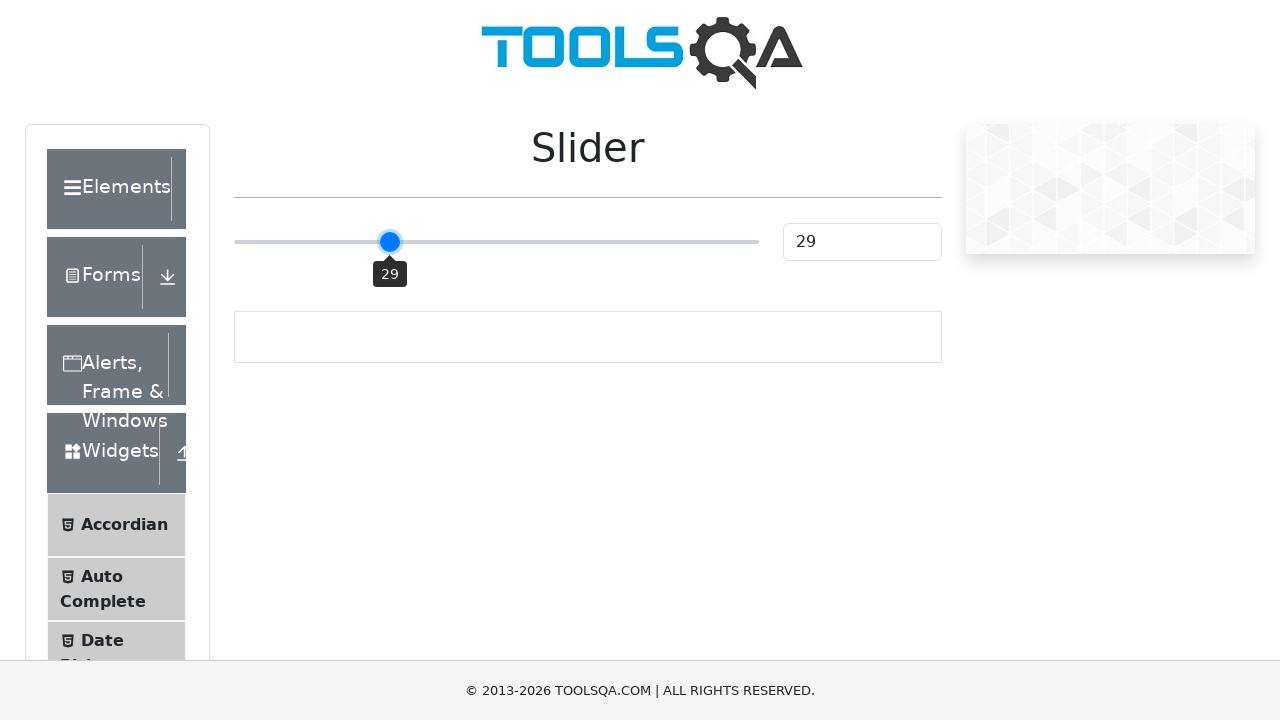

Moved slider to intermediate position (current value: 30) at (393, 223)
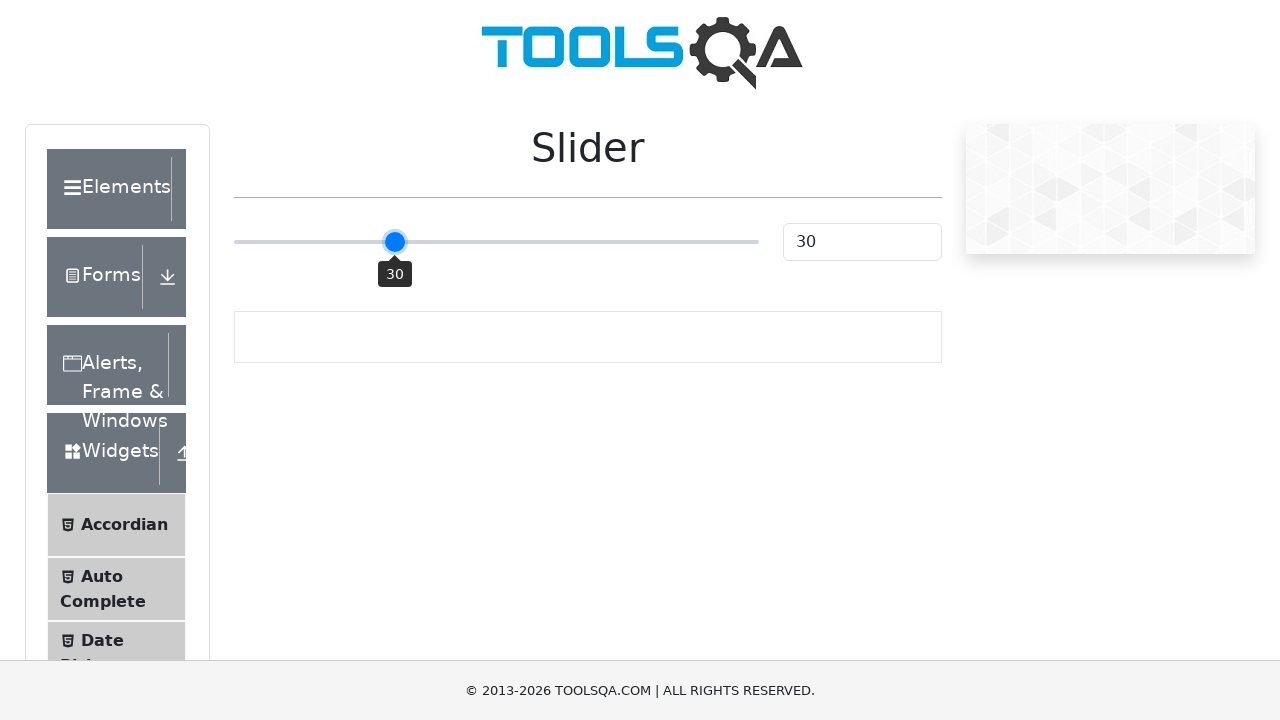

Moved slider to intermediate position (current value: 30) at (394, 223)
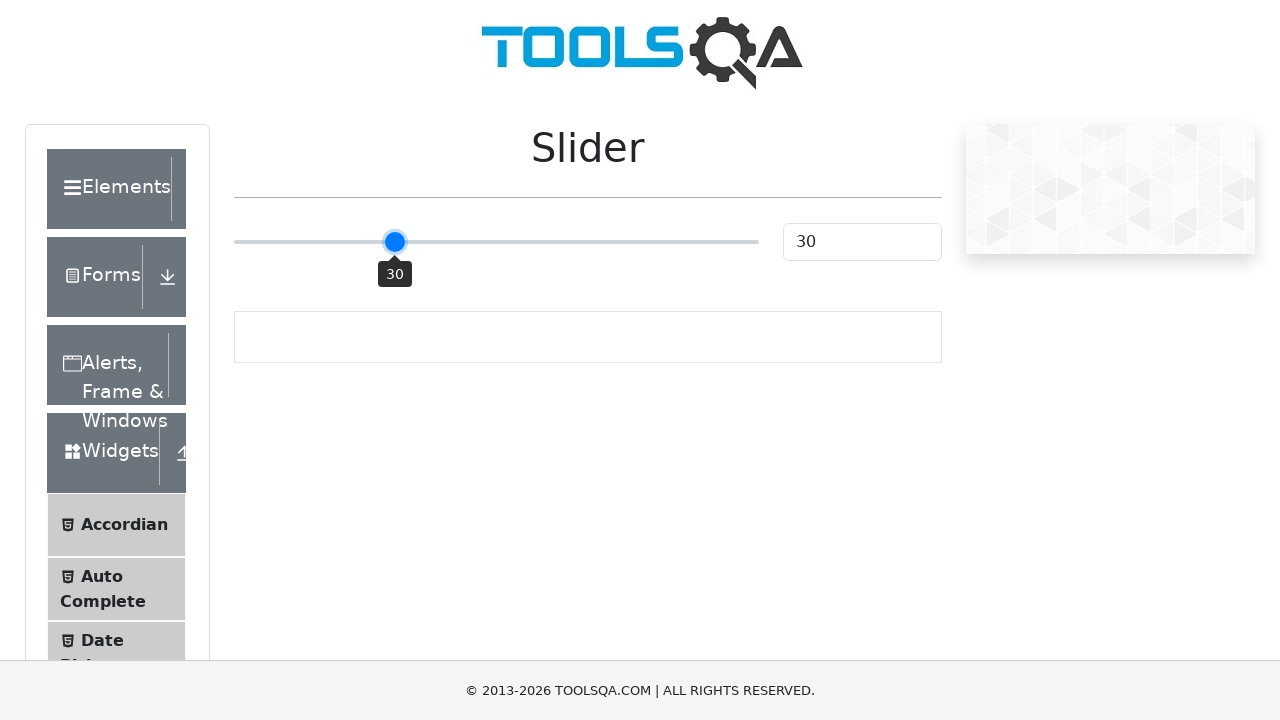

Moved slider to intermediate position (current value: 30) at (395, 223)
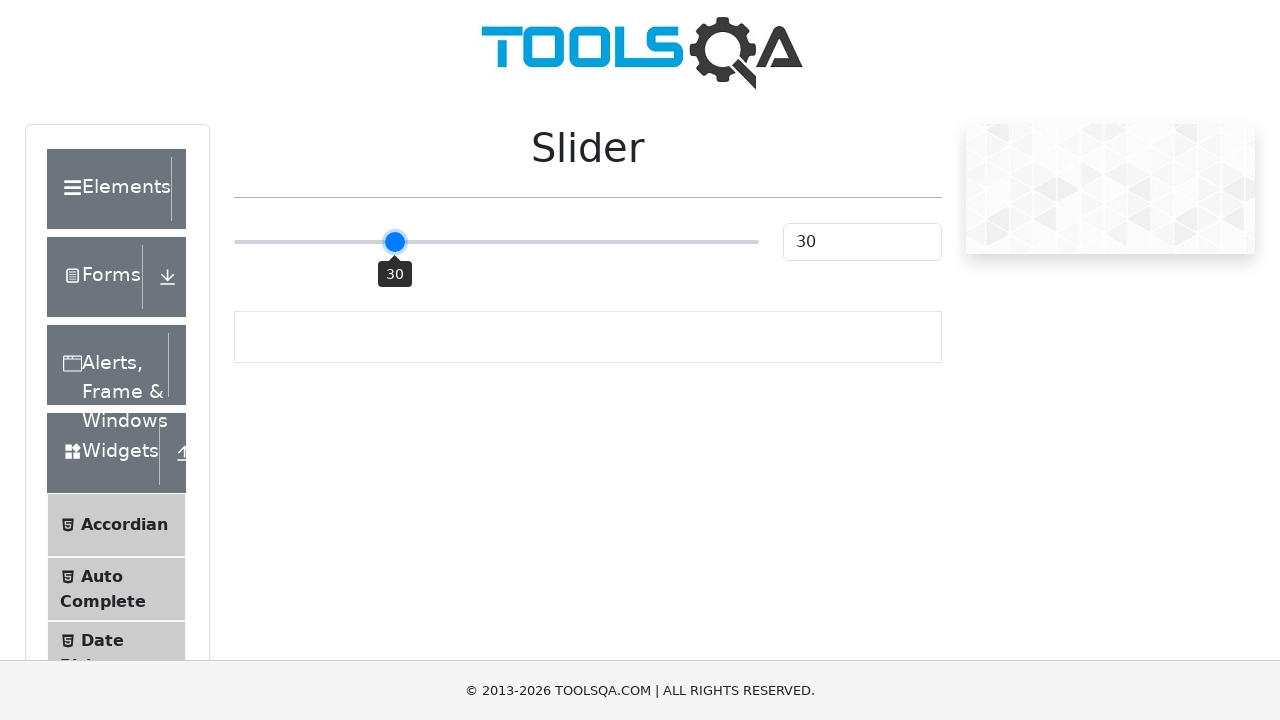

Moved slider to intermediate position (current value: 30) at (396, 223)
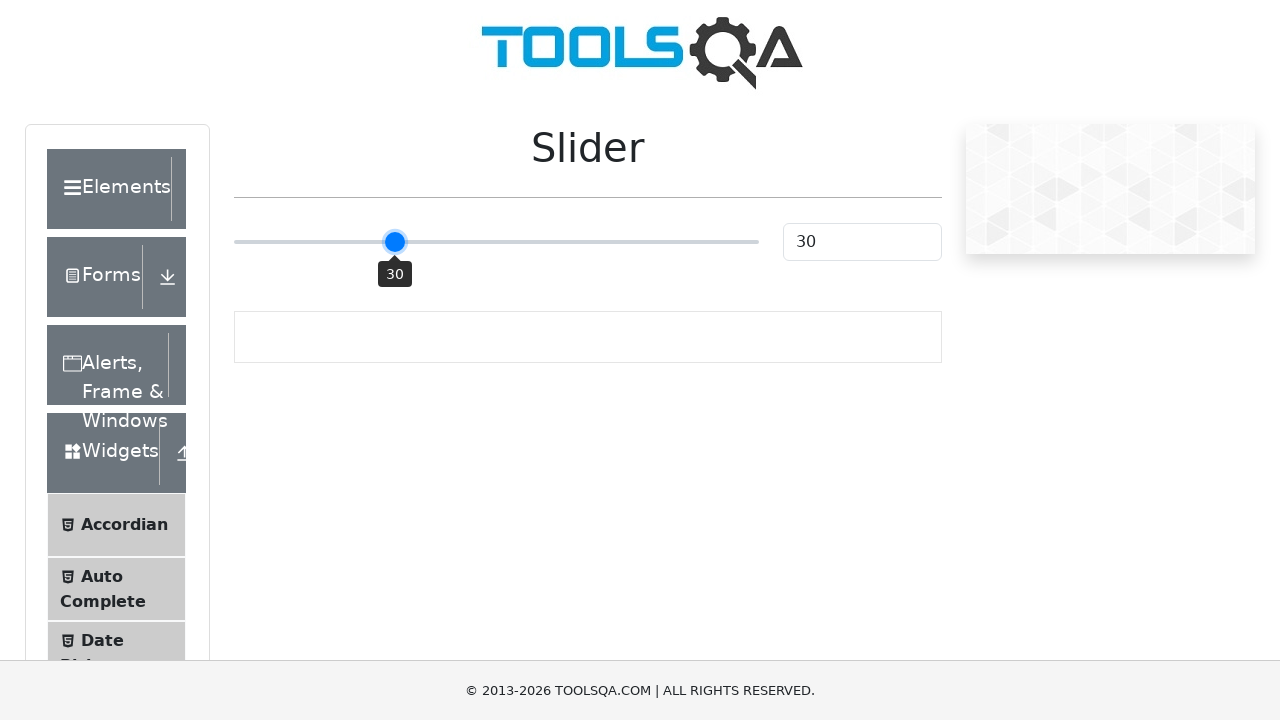

Moved slider to intermediate position (current value: 30) at (397, 223)
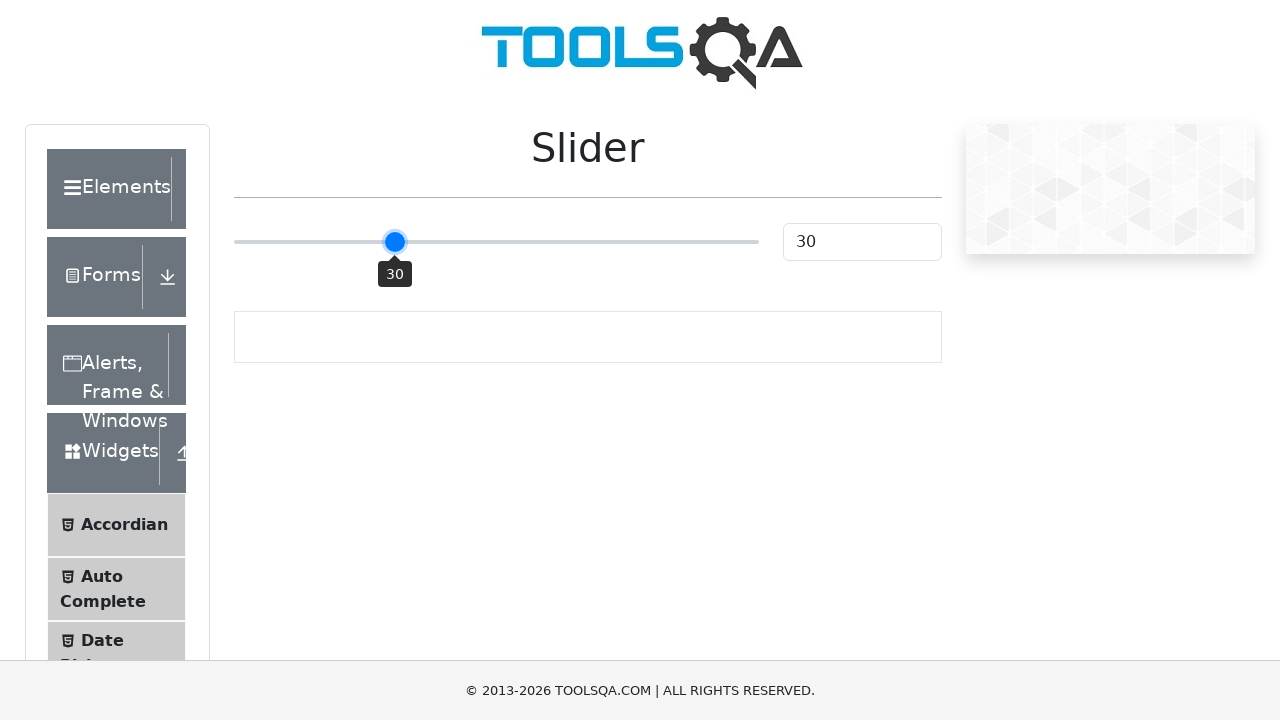

Moved slider to intermediate position (current value: 31) at (398, 223)
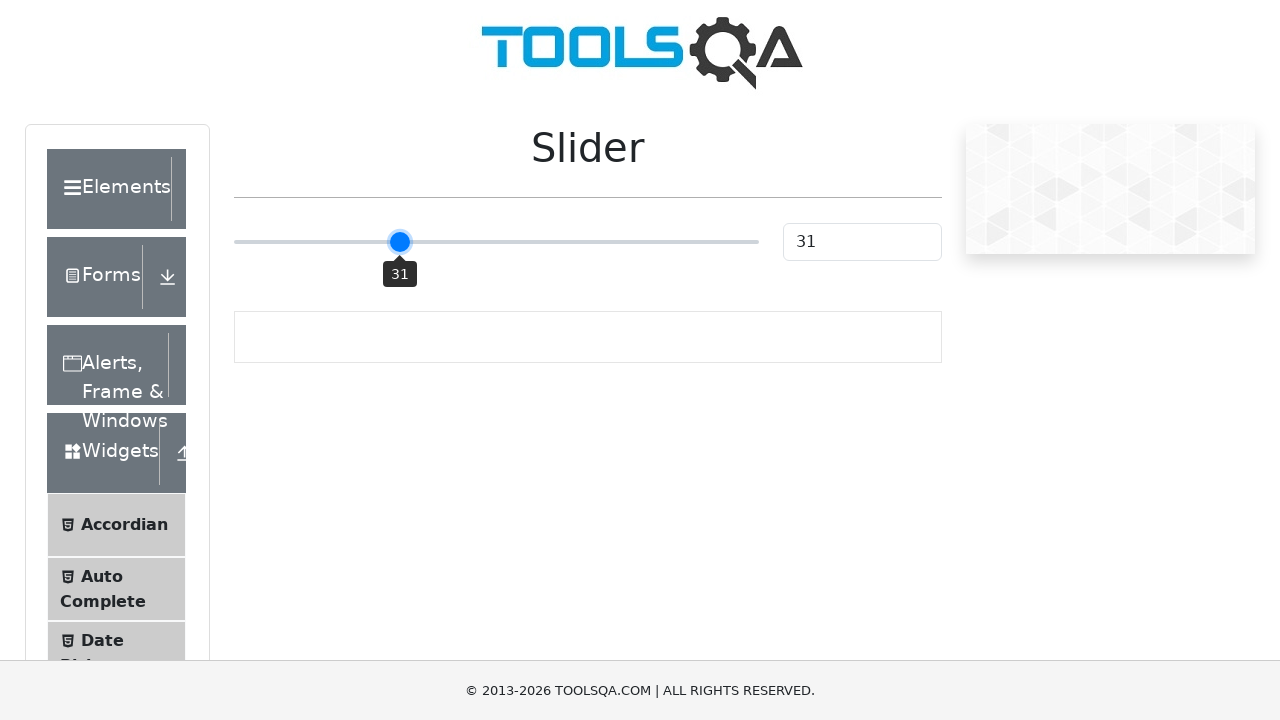

Moved slider to intermediate position (current value: 31) at (399, 223)
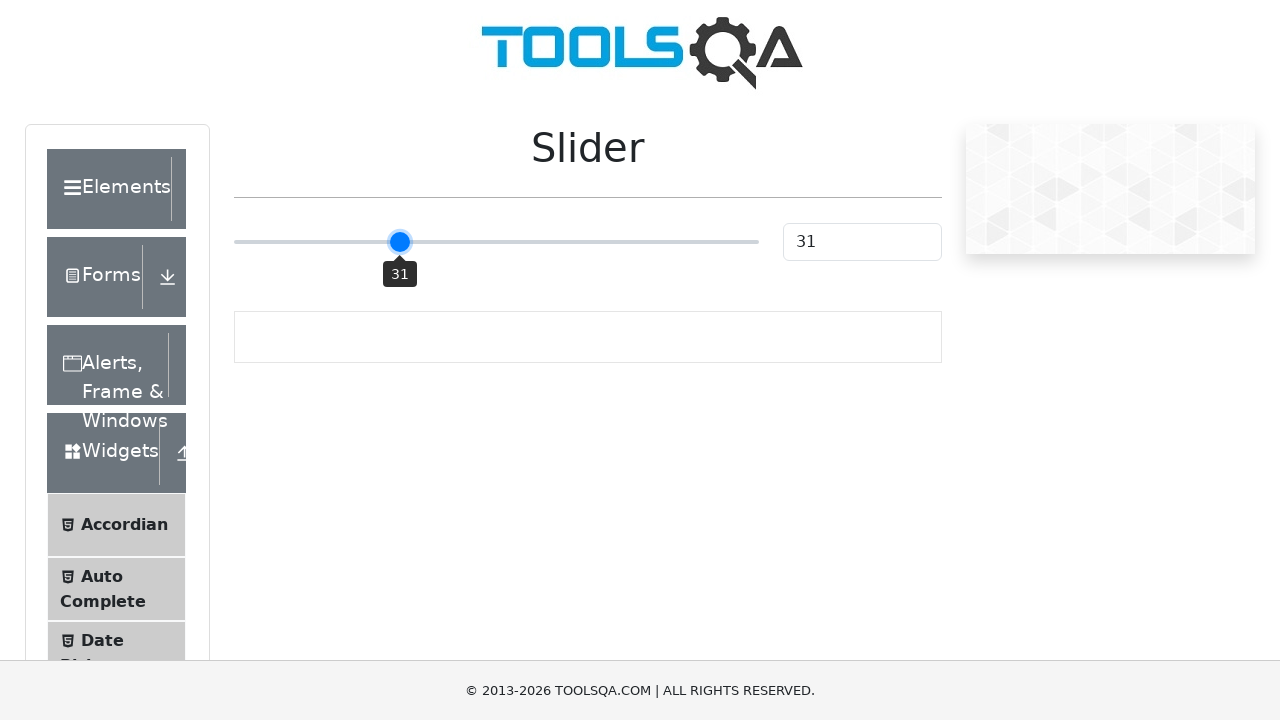

Moved slider to intermediate position (current value: 31) at (400, 223)
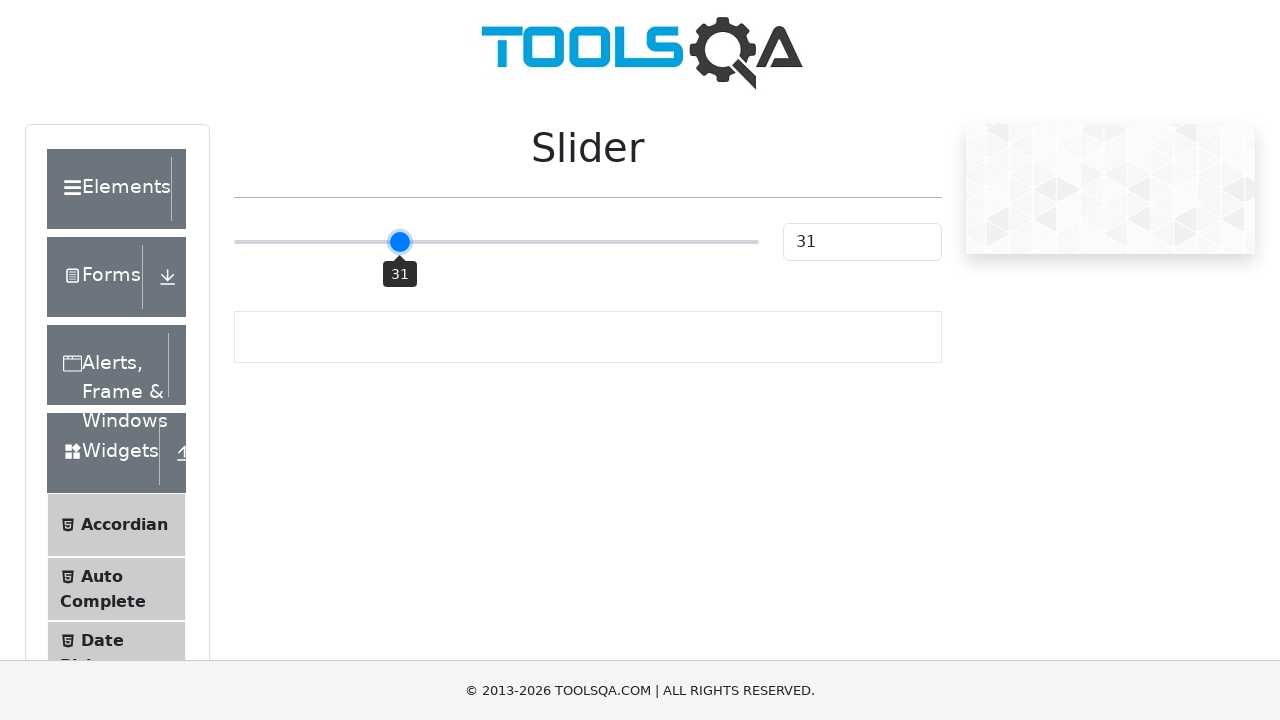

Moved slider to intermediate position (current value: 31) at (401, 223)
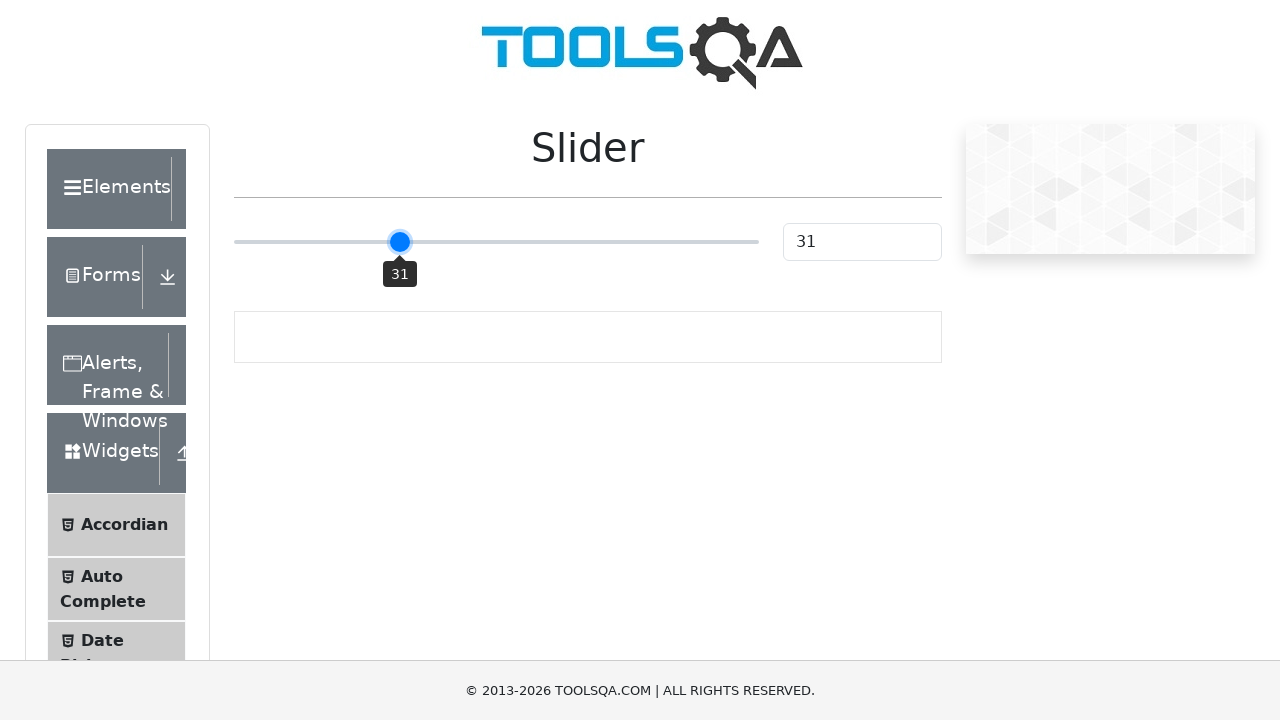

Moved slider to intermediate position (current value: 31) at (402, 223)
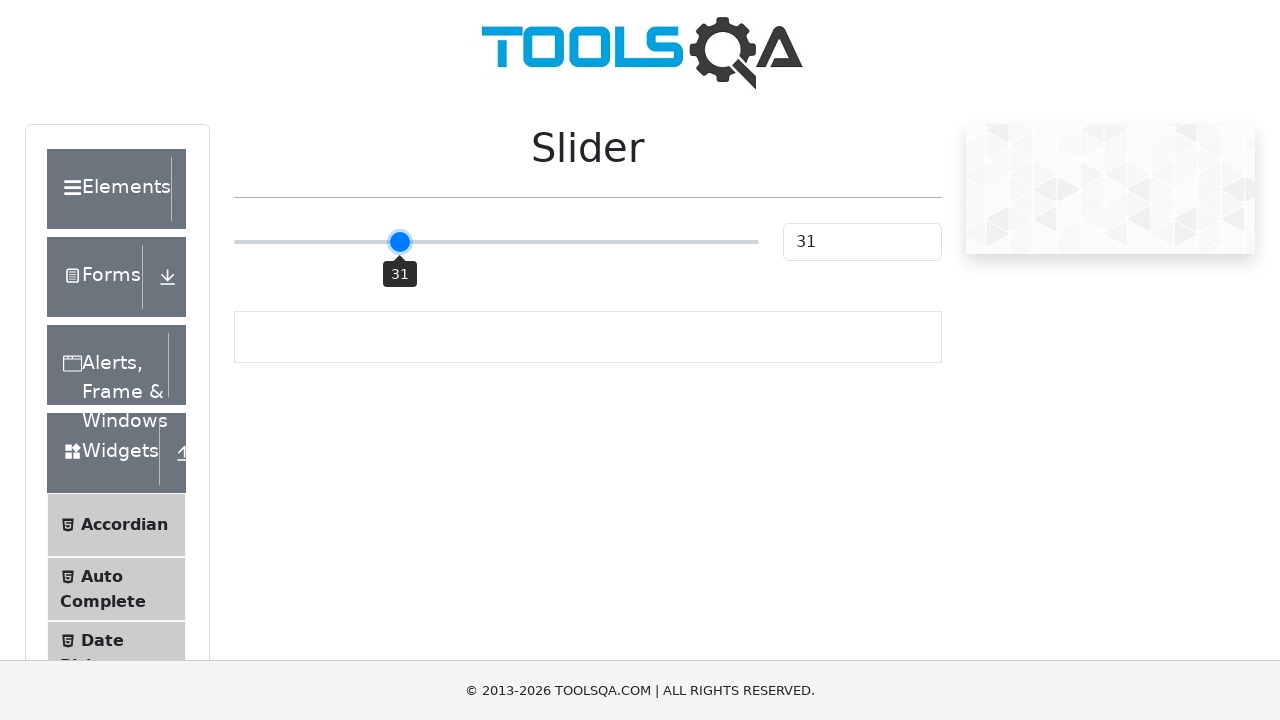

Moved slider to intermediate position (current value: 32) at (403, 223)
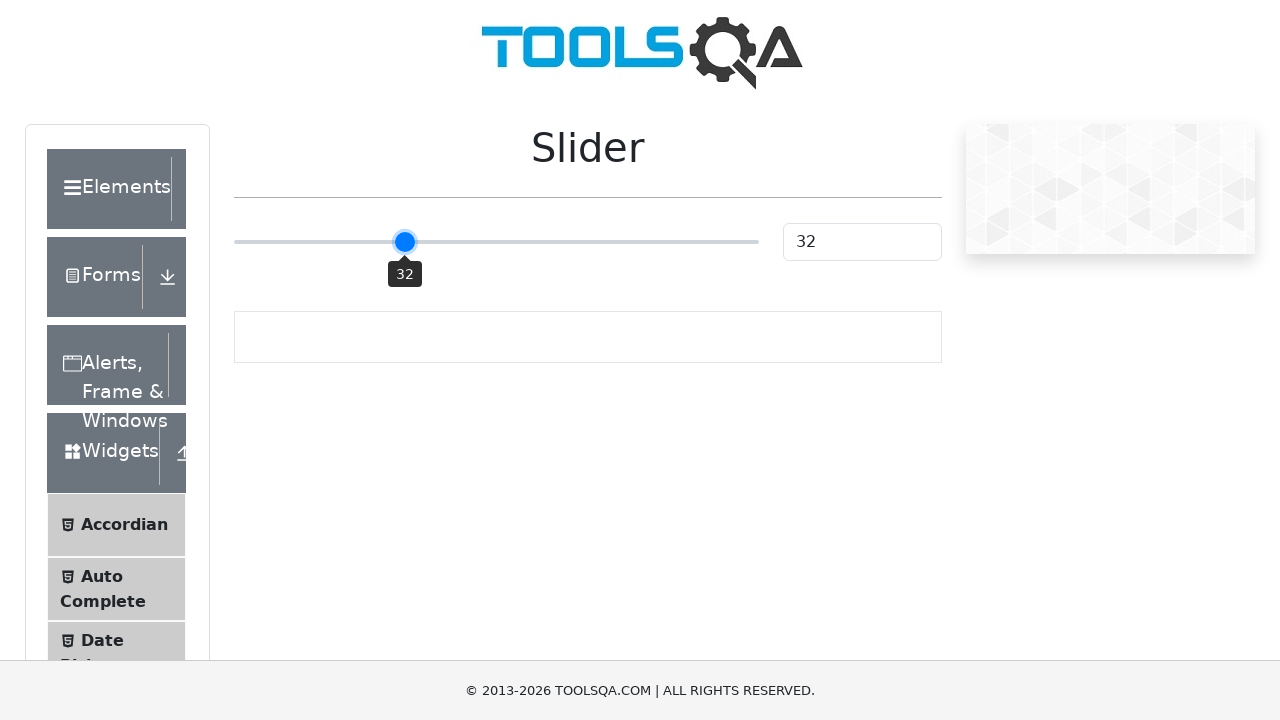

Moved slider to intermediate position (current value: 32) at (404, 223)
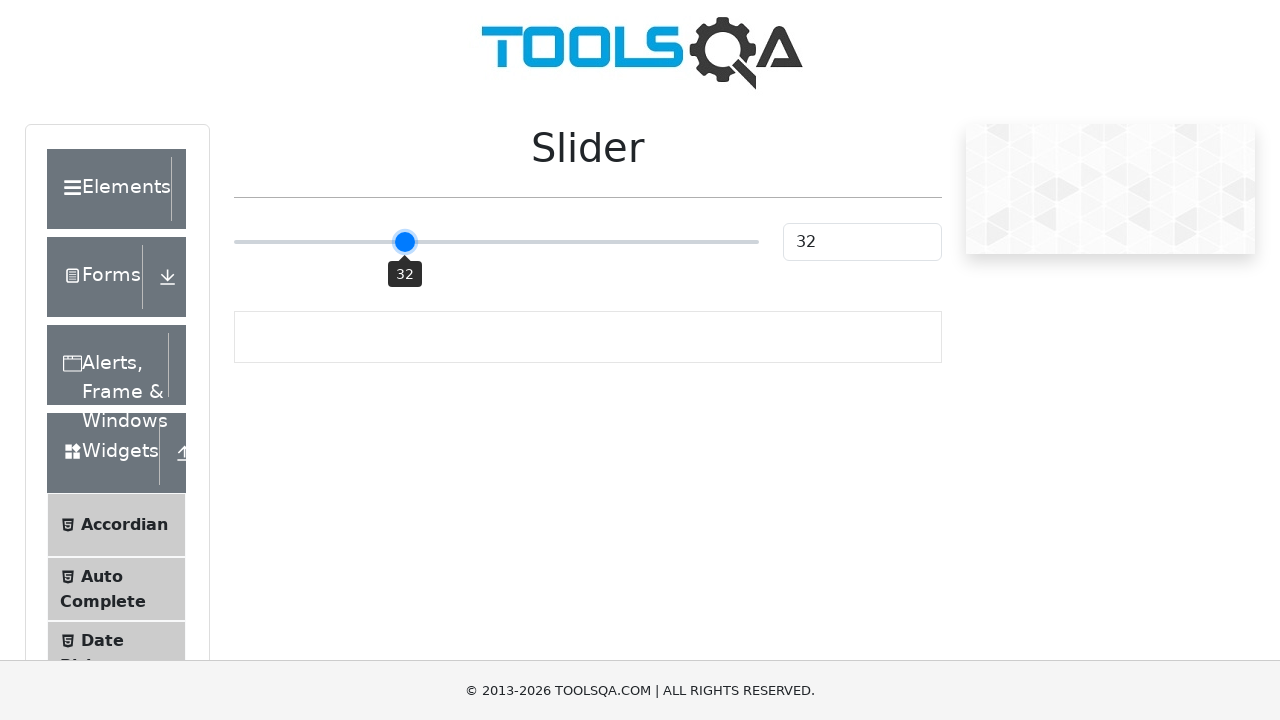

Moved slider to intermediate position (current value: 32) at (405, 223)
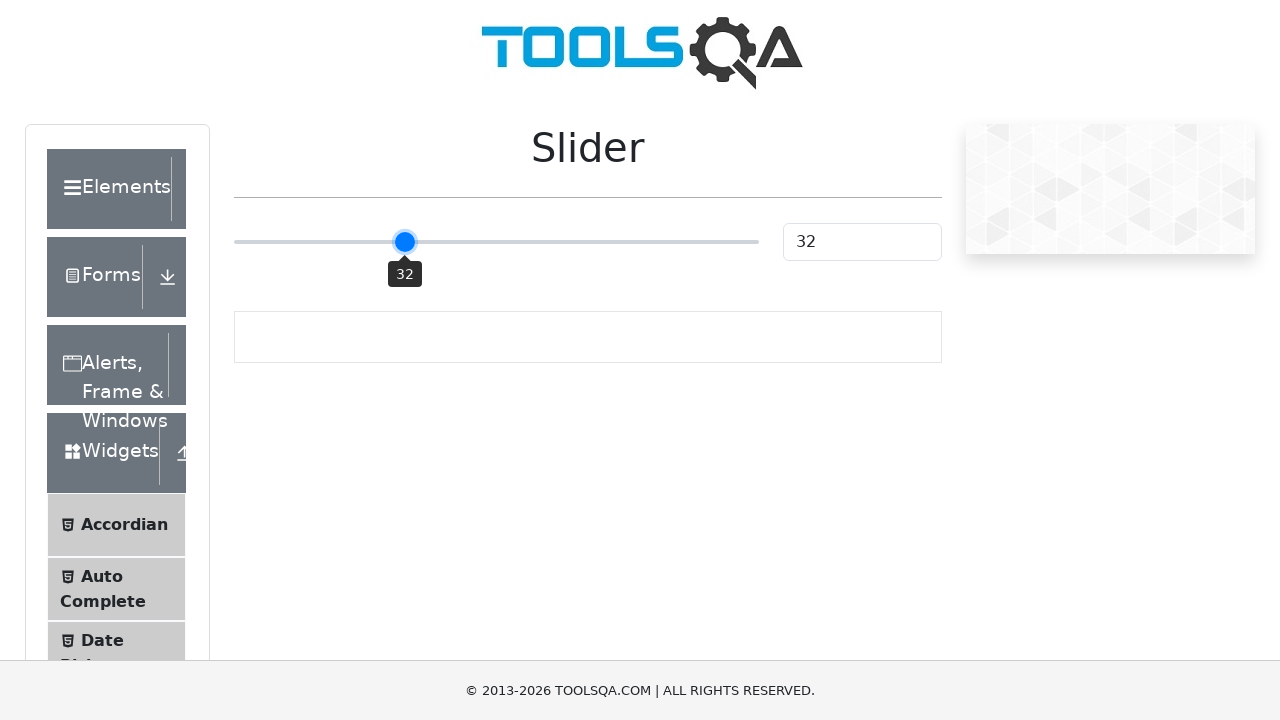

Moved slider to intermediate position (current value: 32) at (406, 223)
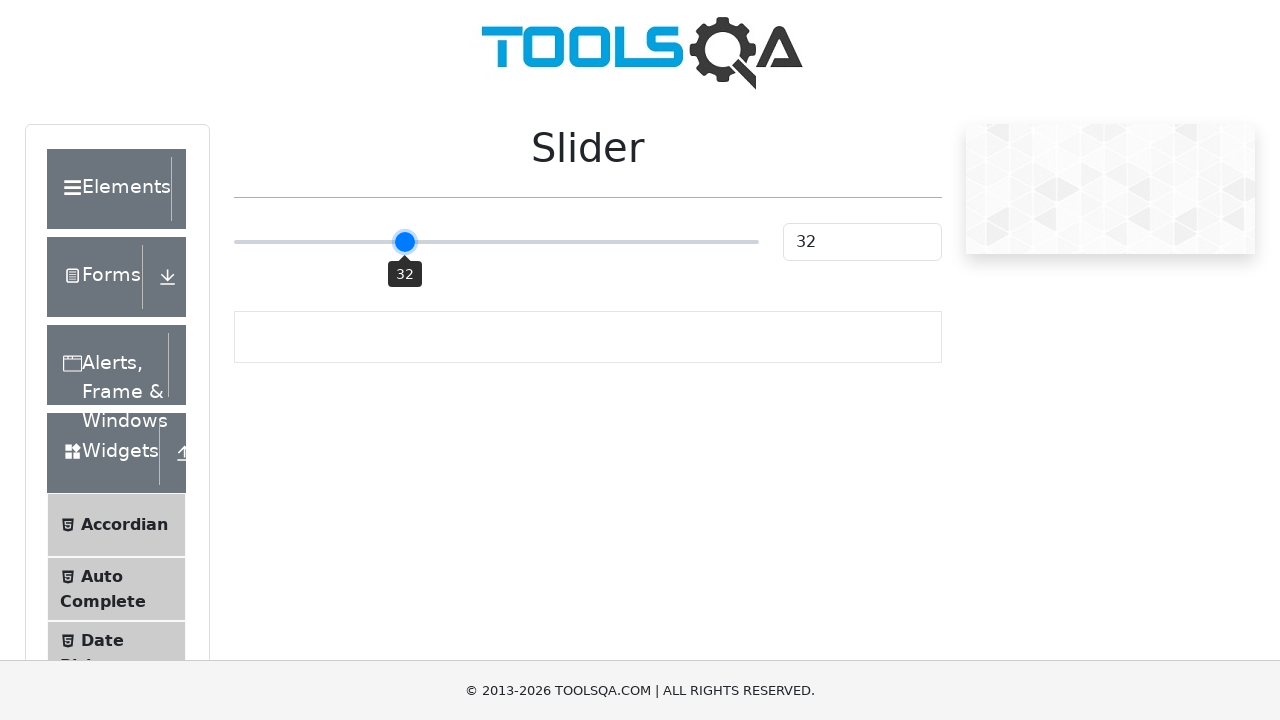

Moved slider to intermediate position (current value: 32) at (407, 223)
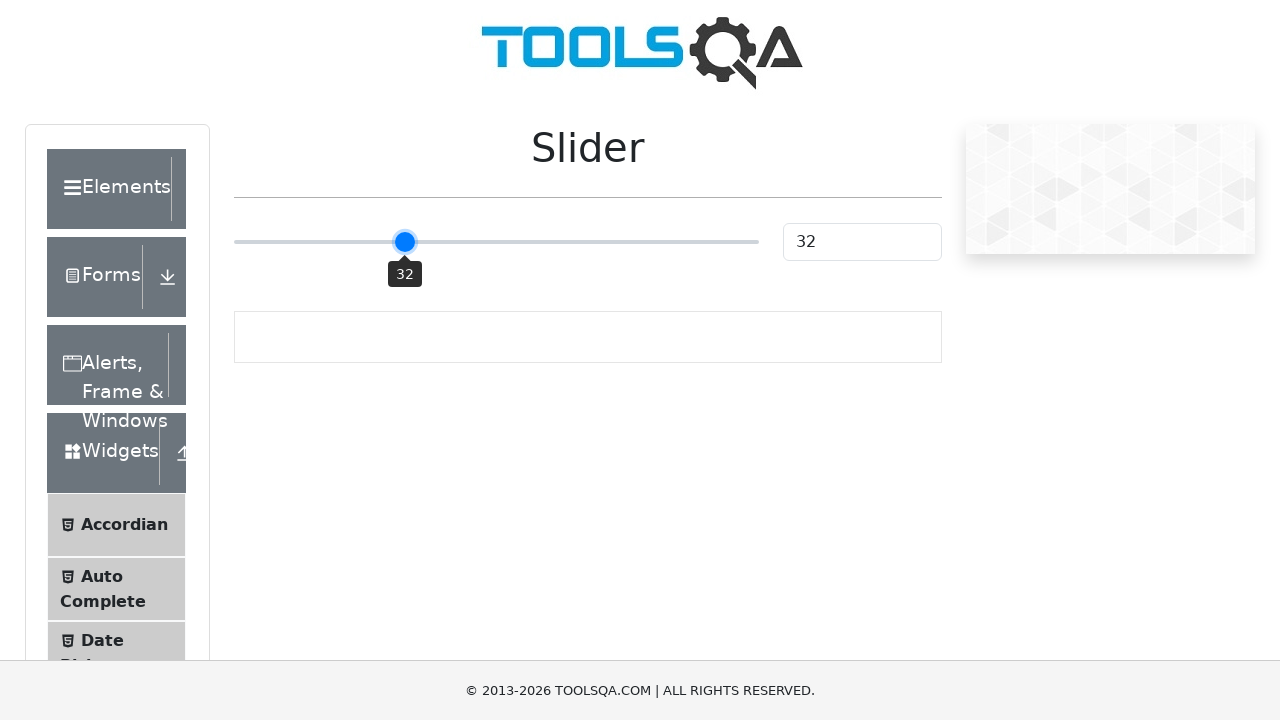

Moved slider to intermediate position (current value: 33) at (408, 223)
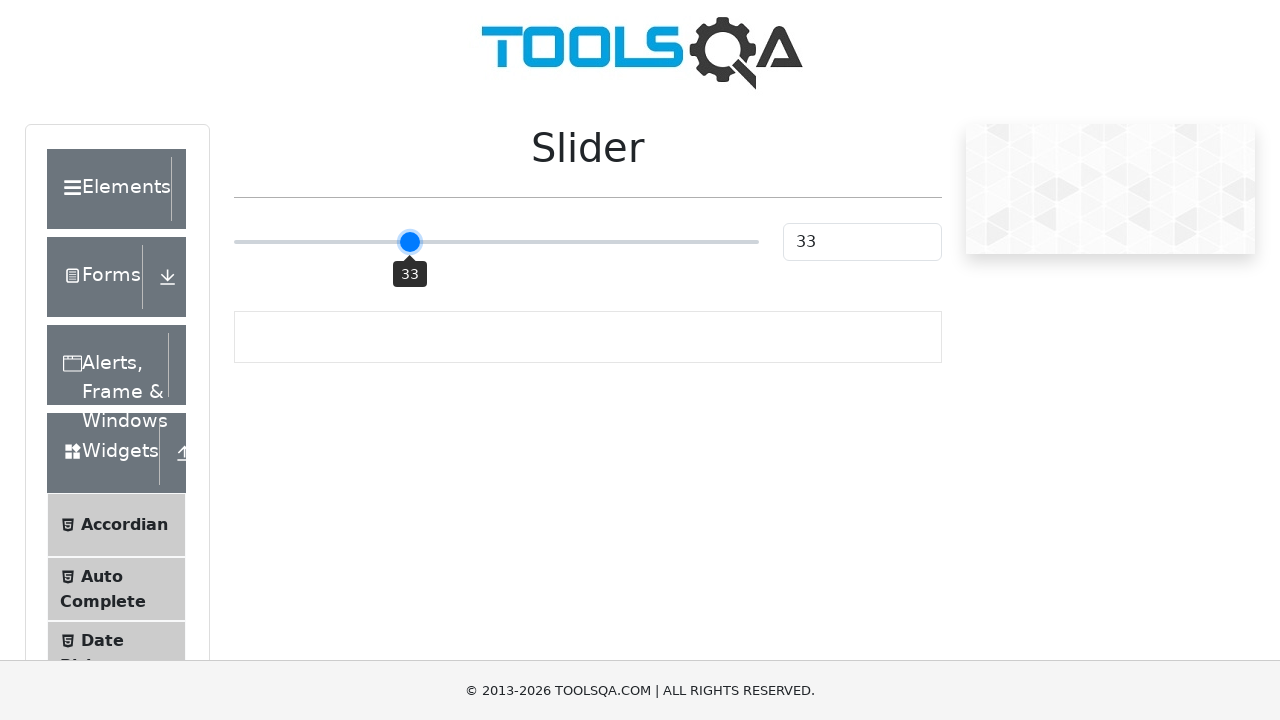

Moved slider to intermediate position (current value: 33) at (409, 223)
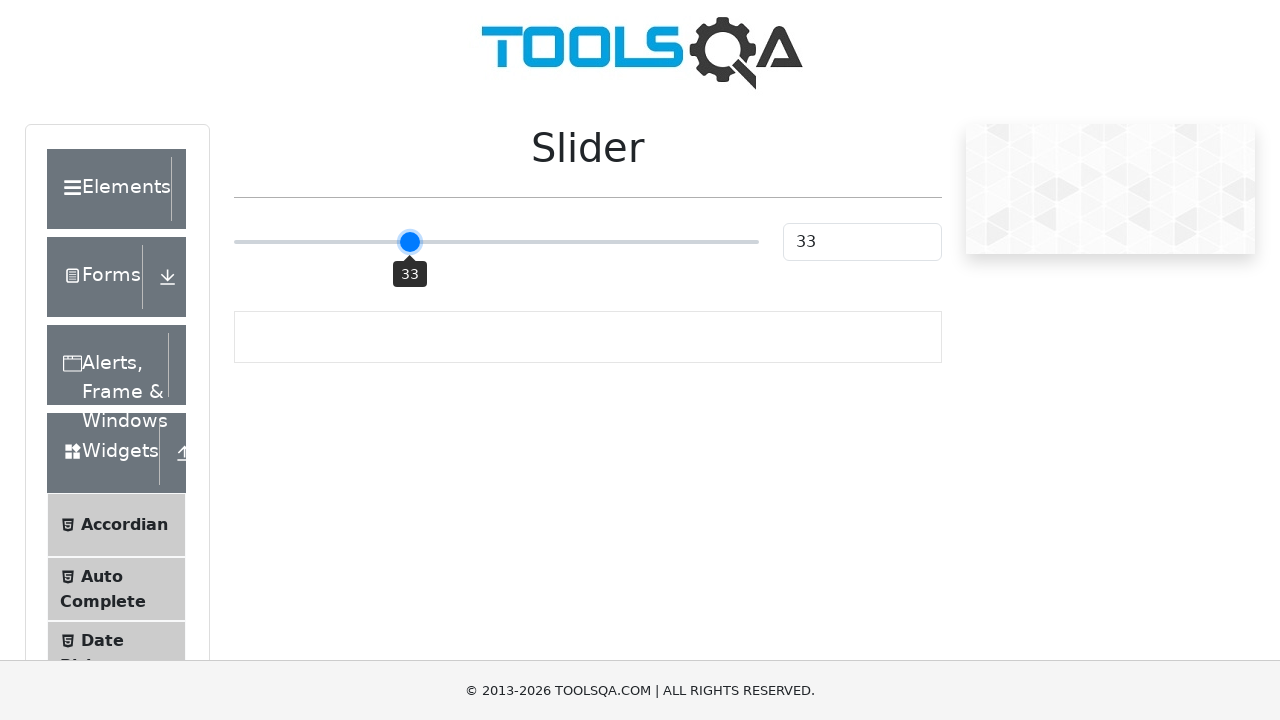

Moved slider to intermediate position (current value: 33) at (410, 223)
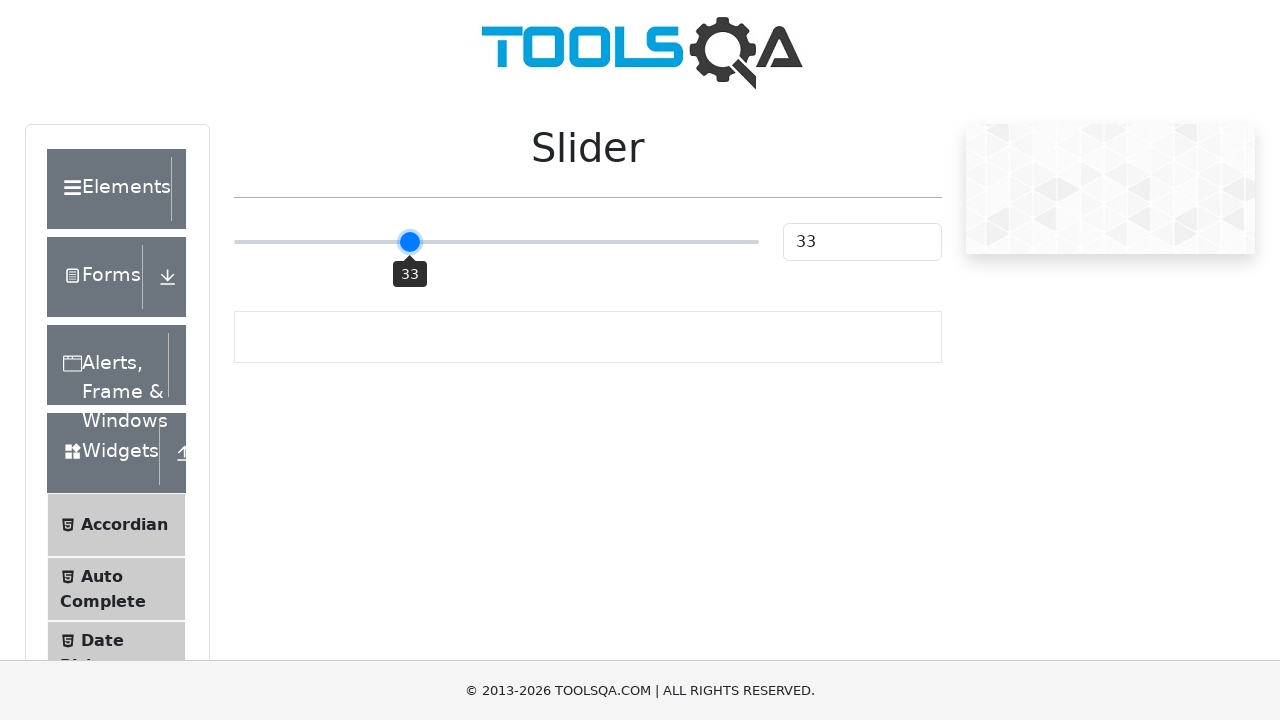

Moved slider to intermediate position (current value: 33) at (411, 223)
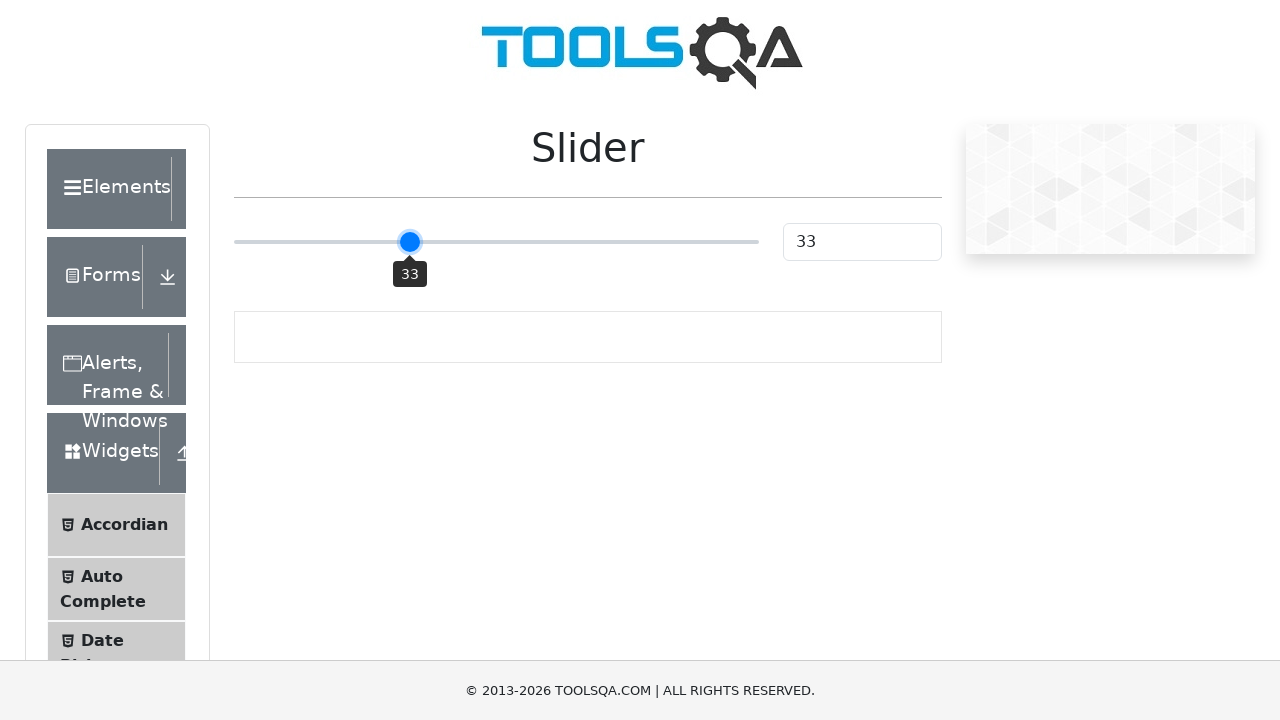

Moved slider to intermediate position (current value: 33) at (412, 223)
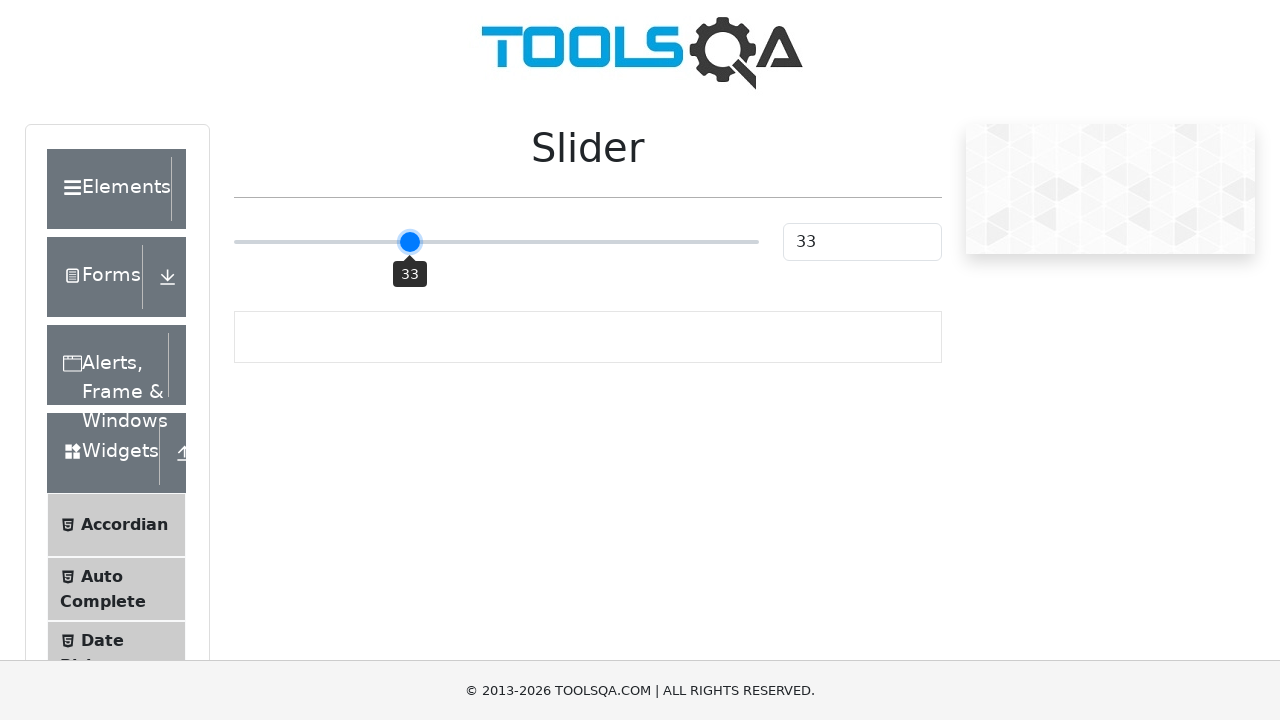

Moved slider to intermediate position (current value: 34) at (413, 223)
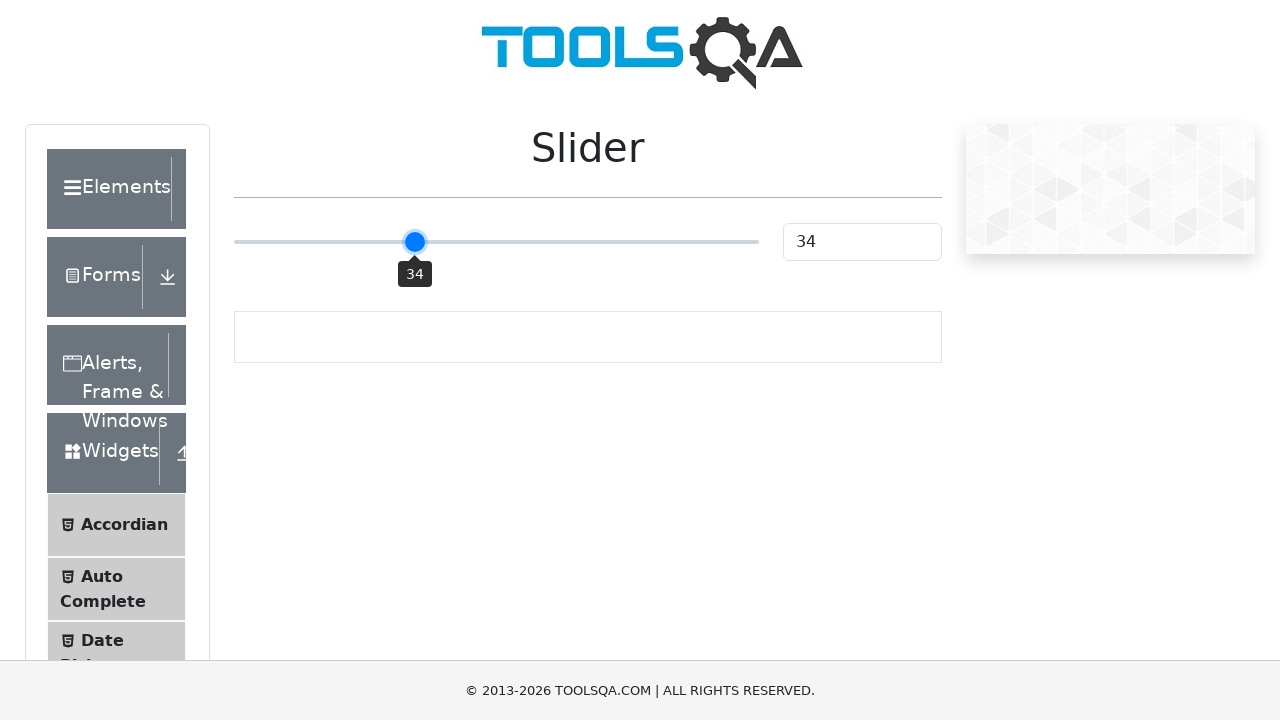

Moved slider to intermediate position (current value: 34) at (414, 223)
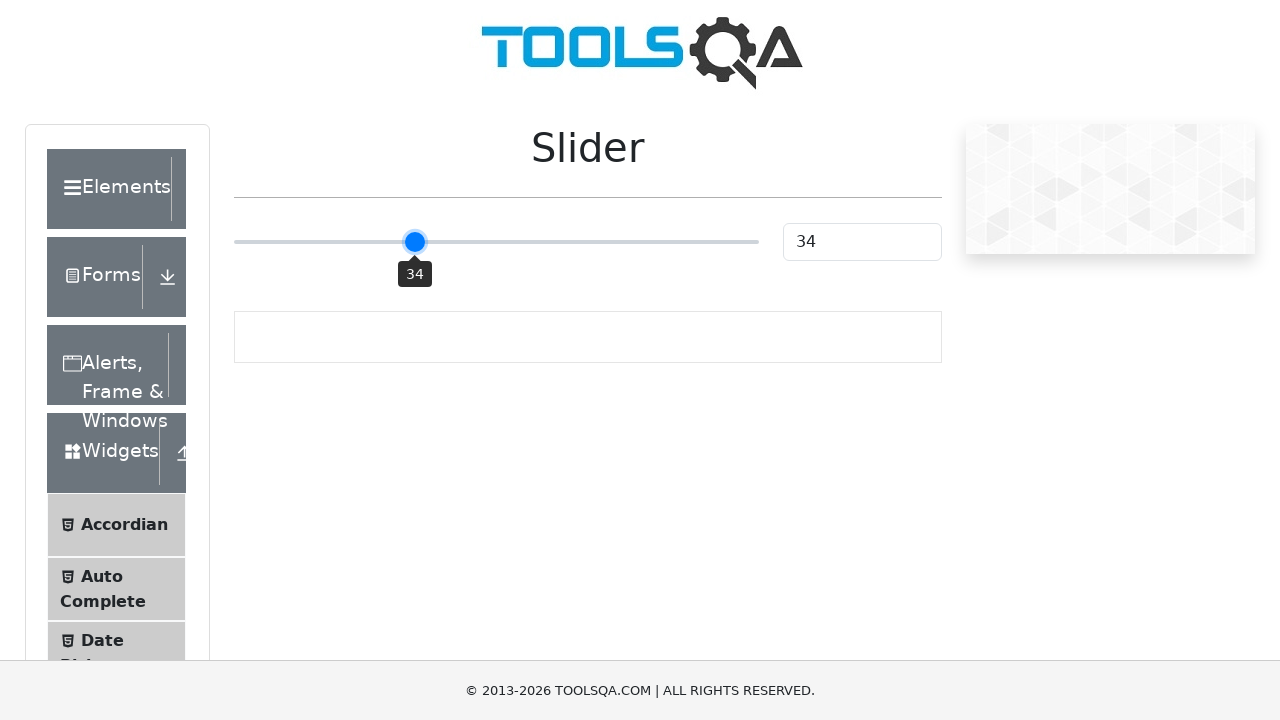

Moved slider to intermediate position (current value: 34) at (415, 223)
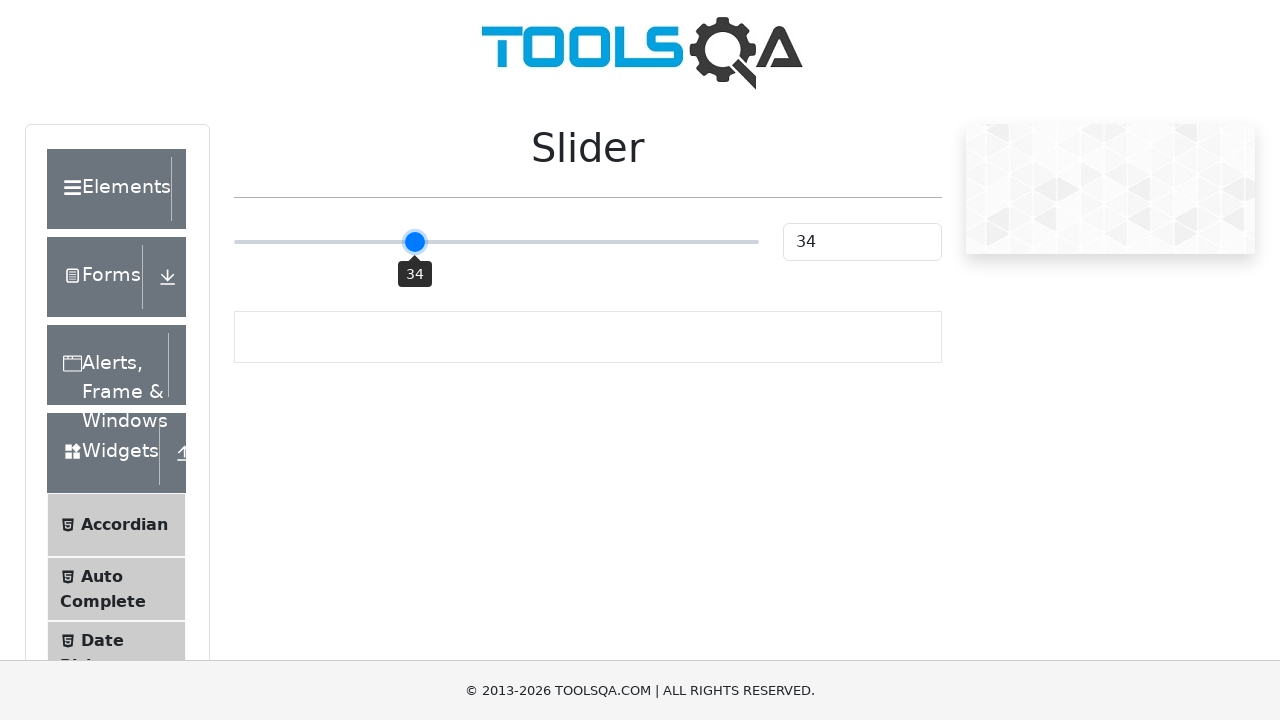

Moved slider to intermediate position (current value: 34) at (416, 223)
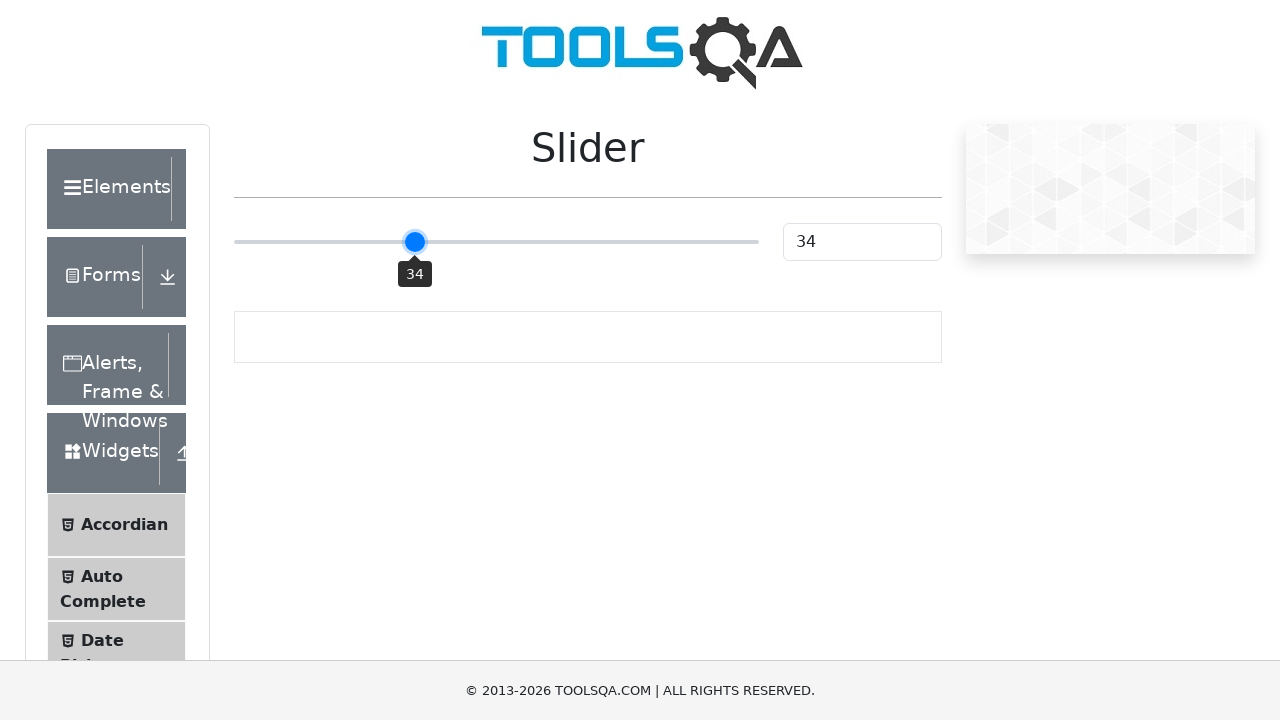

Moved slider to intermediate position (current value: 34) at (417, 223)
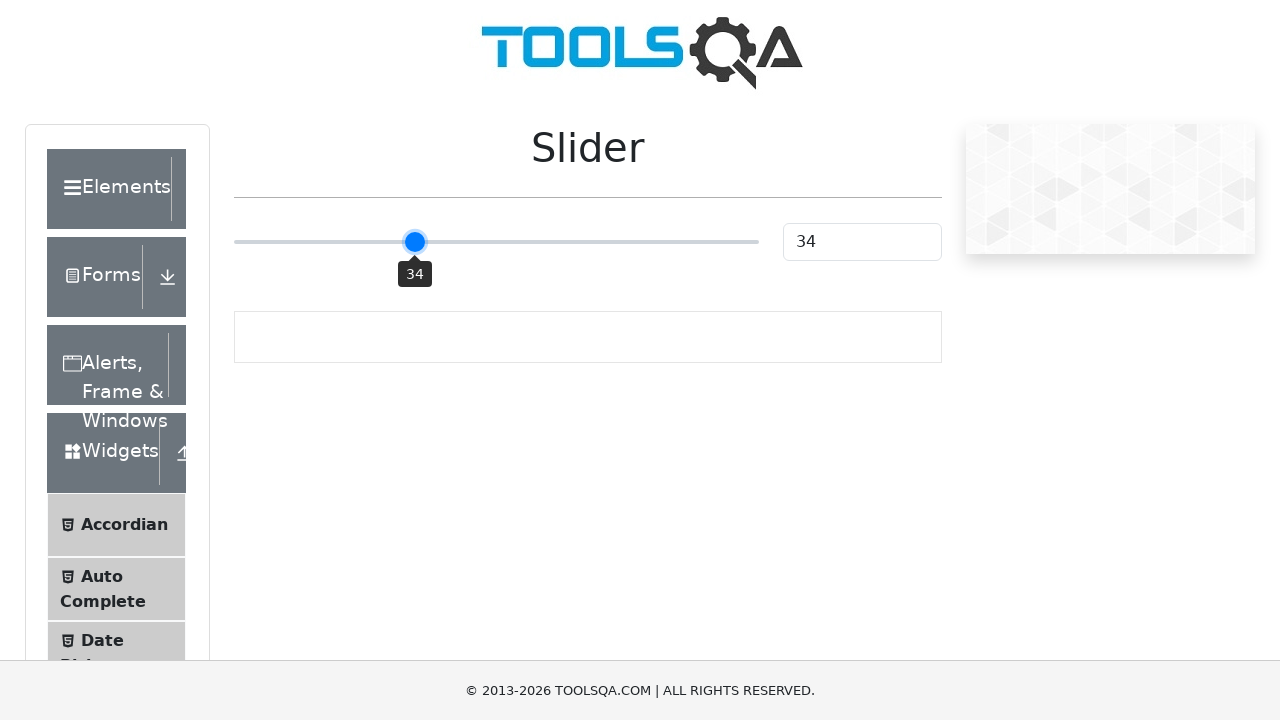

Moved slider to intermediate position (current value: 35) at (418, 223)
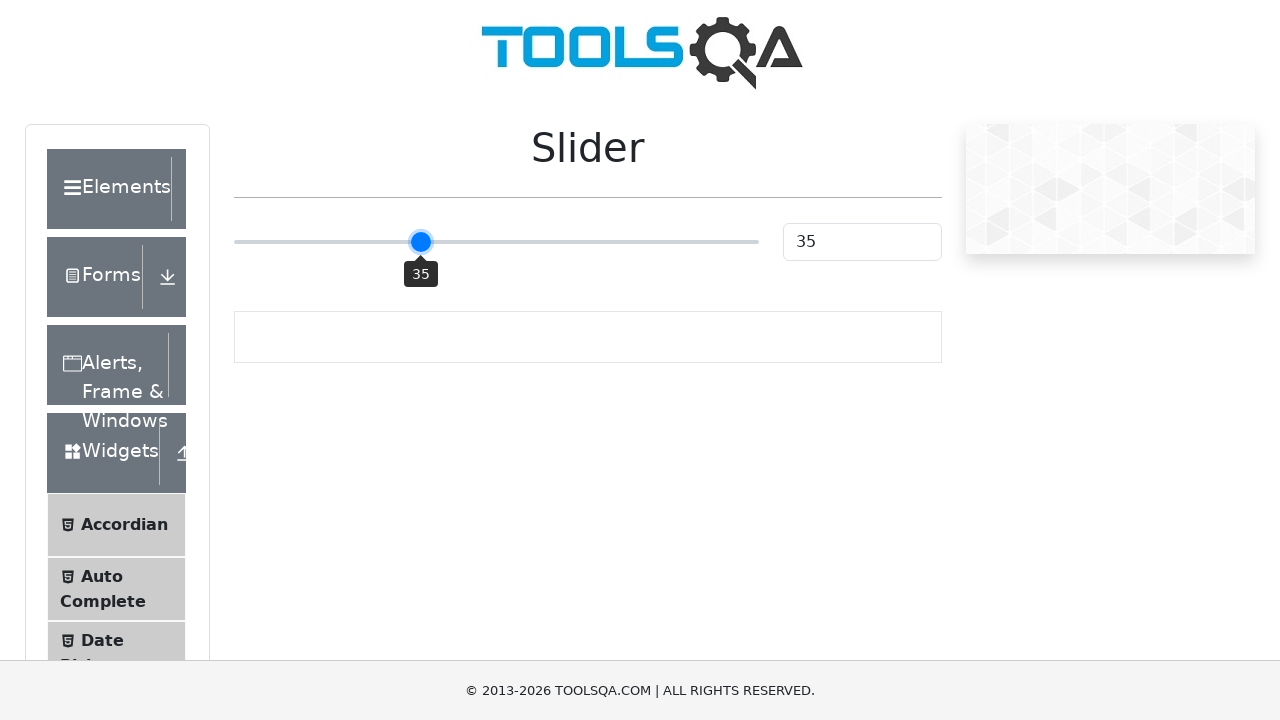

Moved slider to intermediate position (current value: 35) at (419, 223)
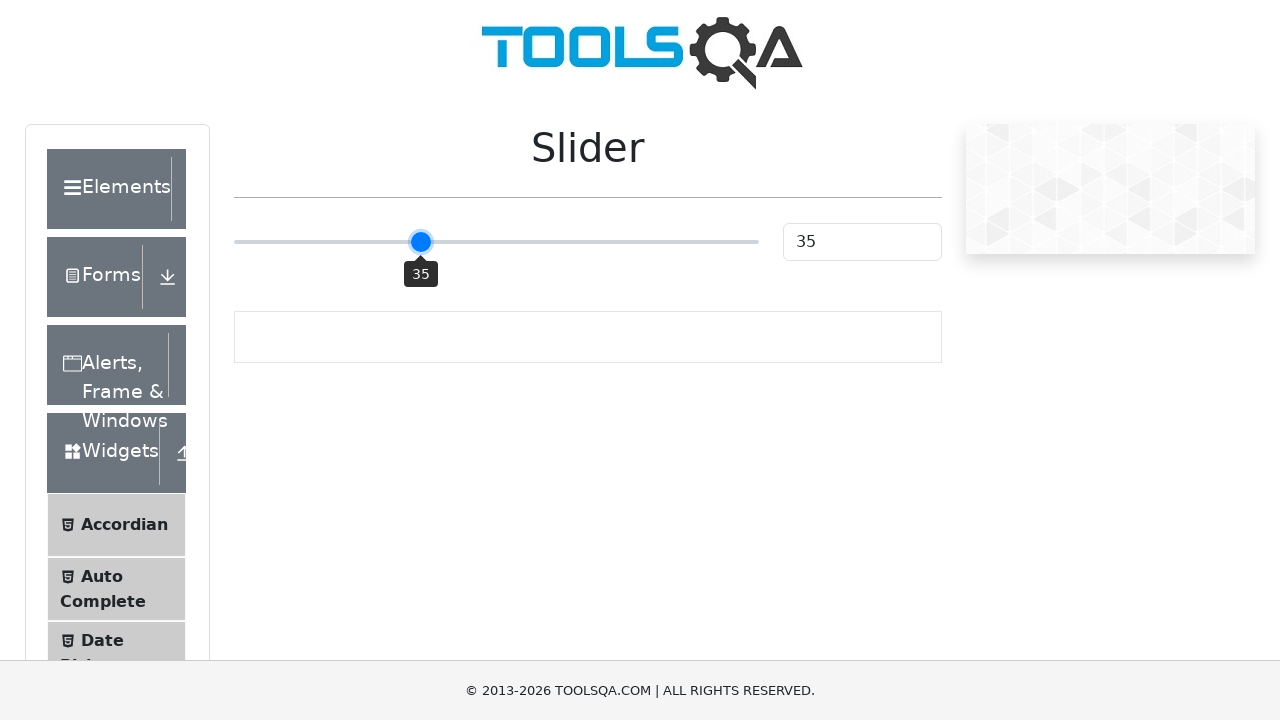

Moved slider to intermediate position (current value: 35) at (420, 223)
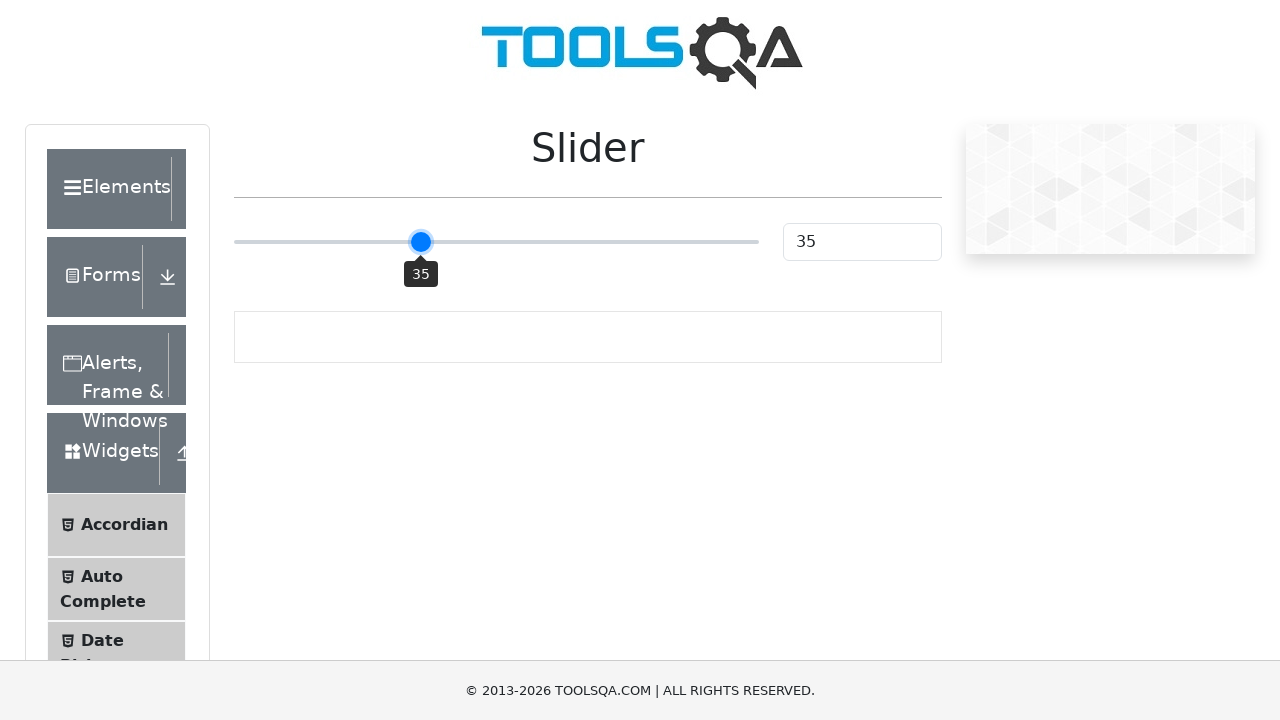

Moved slider to intermediate position (current value: 35) at (421, 223)
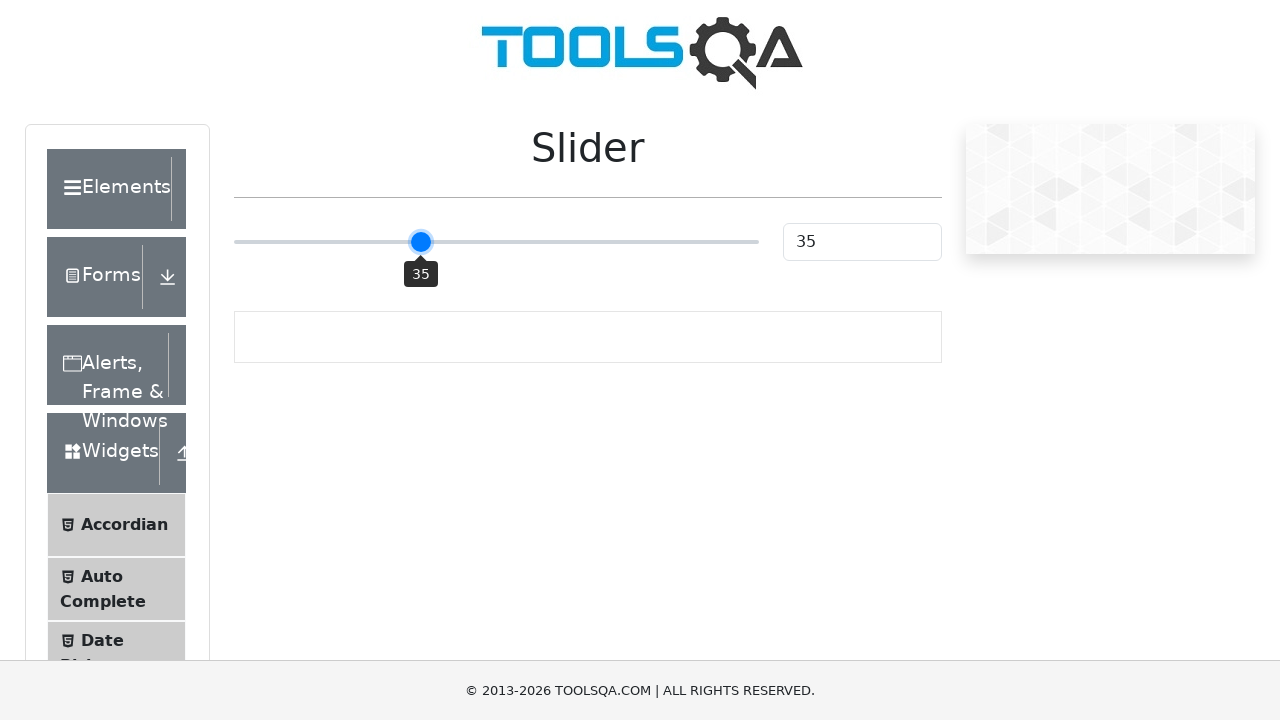

Moved slider to intermediate position (current value: 35) at (422, 223)
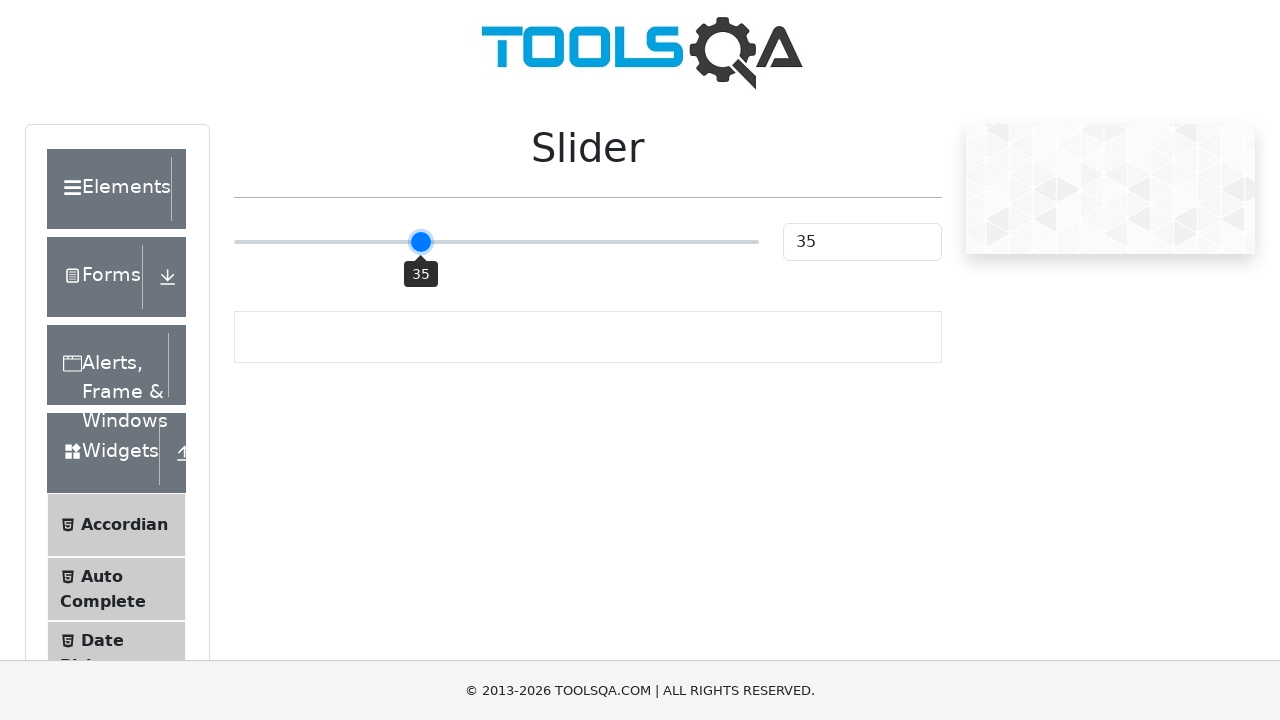

Moved slider to intermediate position (current value: 35) at (423, 223)
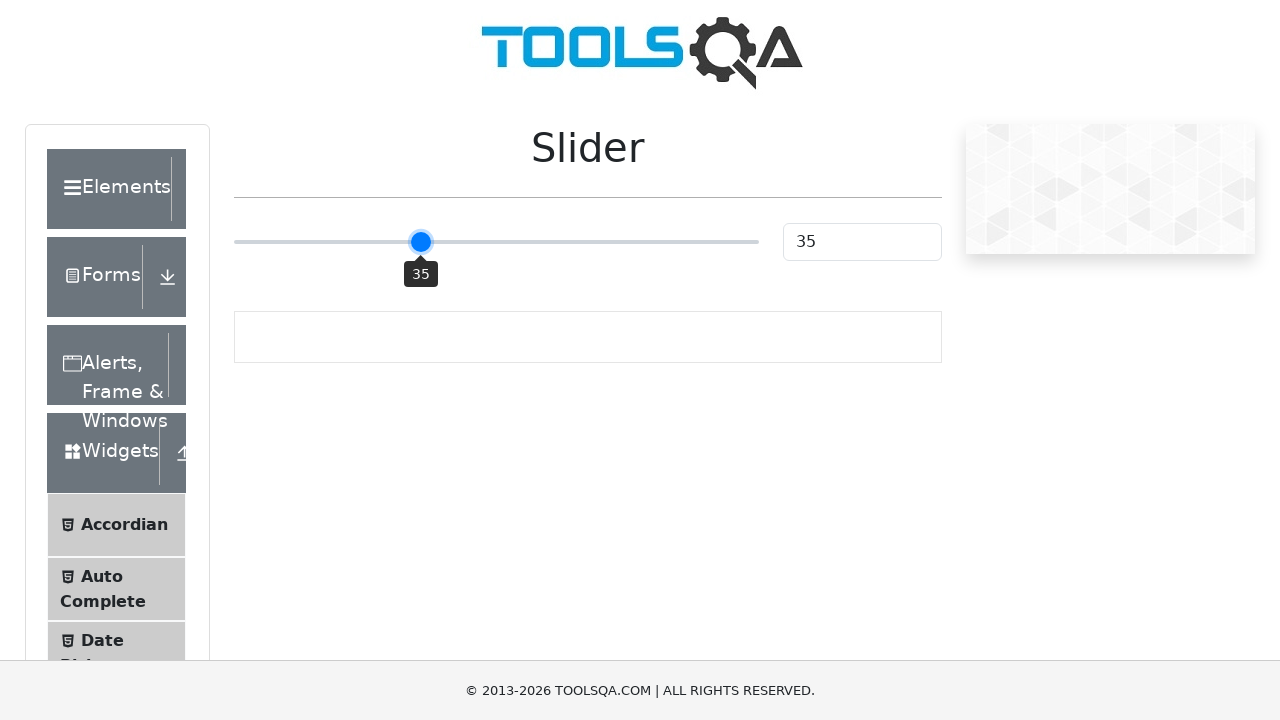

Moved slider to intermediate position (current value: 36) at (424, 223)
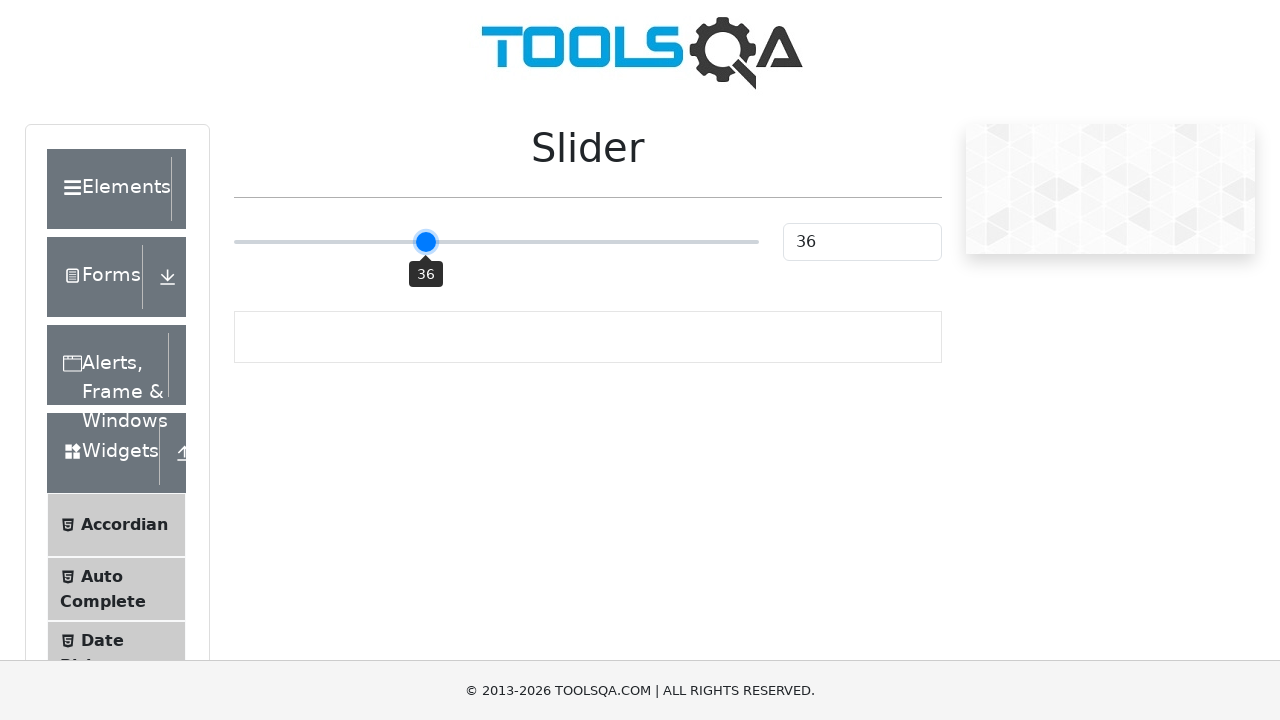

Moved slider to intermediate position (current value: 36) at (425, 223)
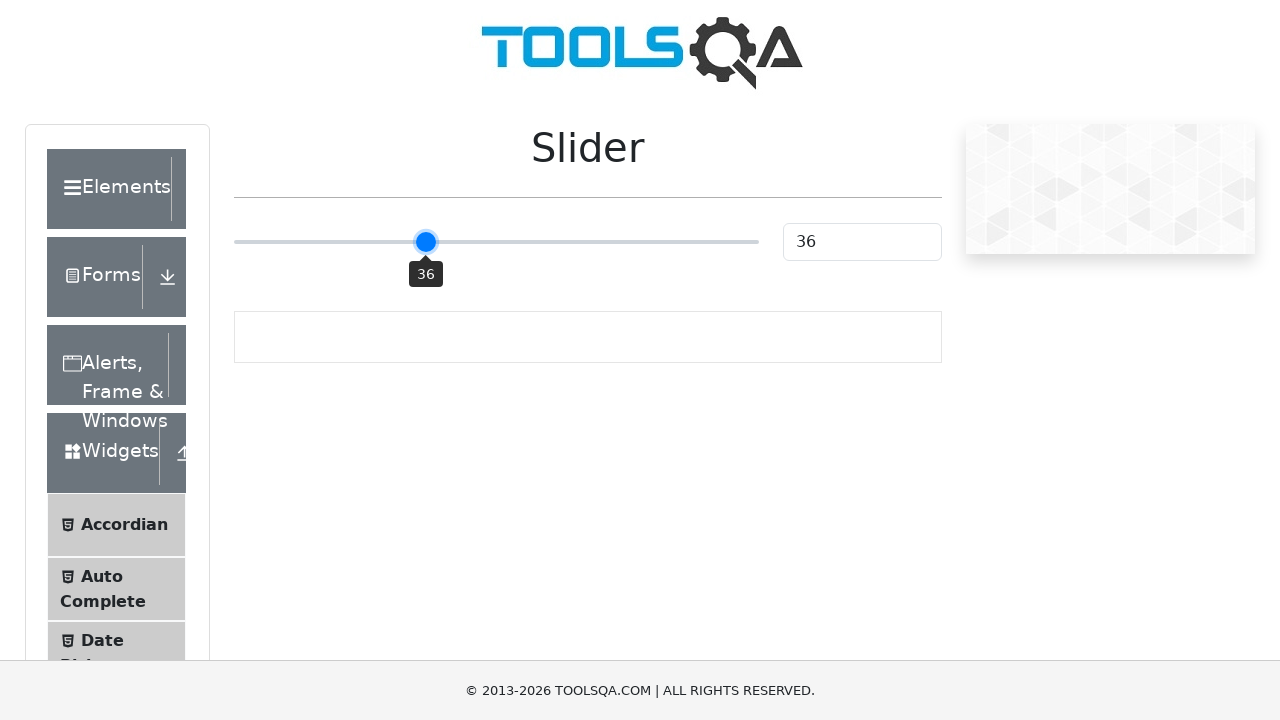

Moved slider to intermediate position (current value: 36) at (426, 223)
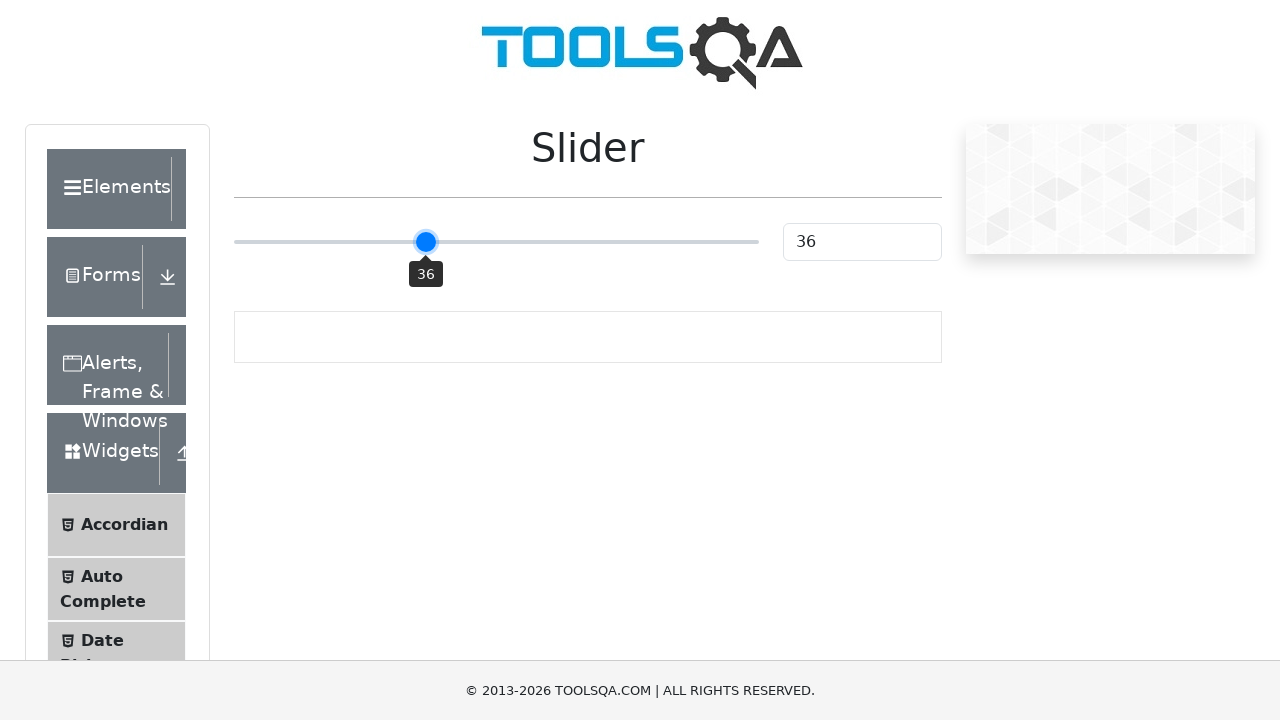

Moved slider to intermediate position (current value: 36) at (427, 223)
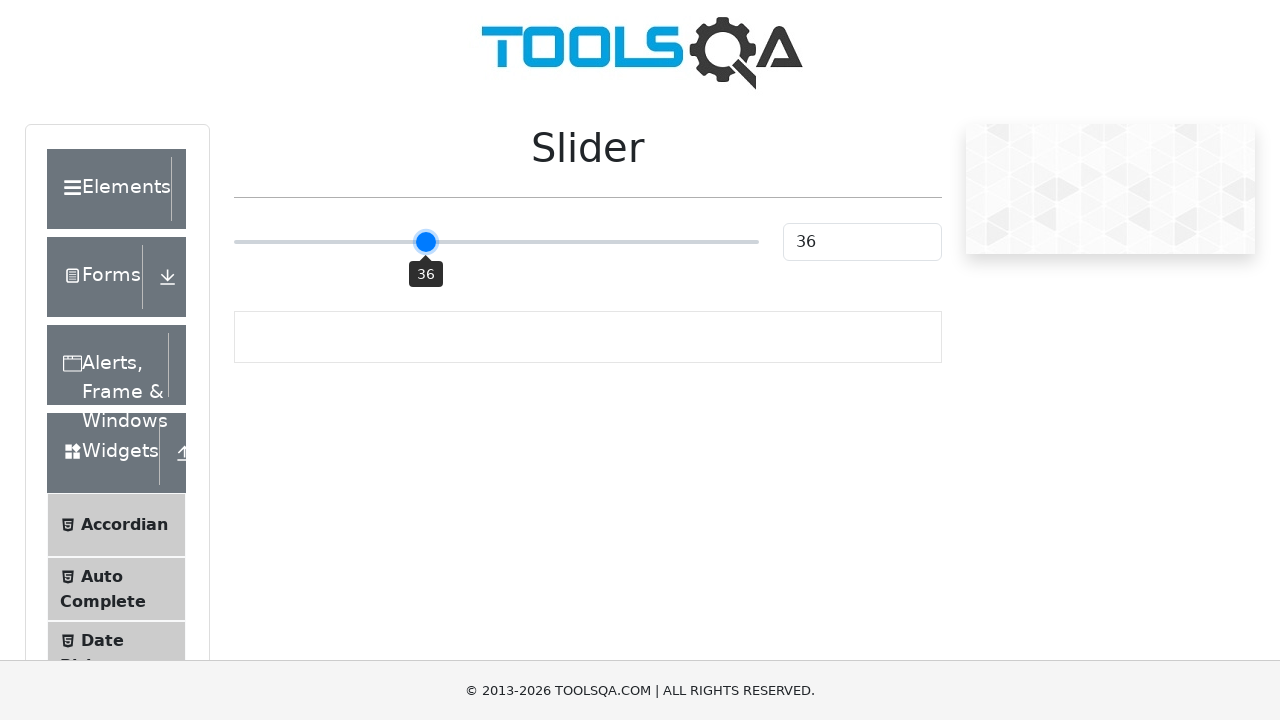

Moved slider to intermediate position (current value: 36) at (428, 223)
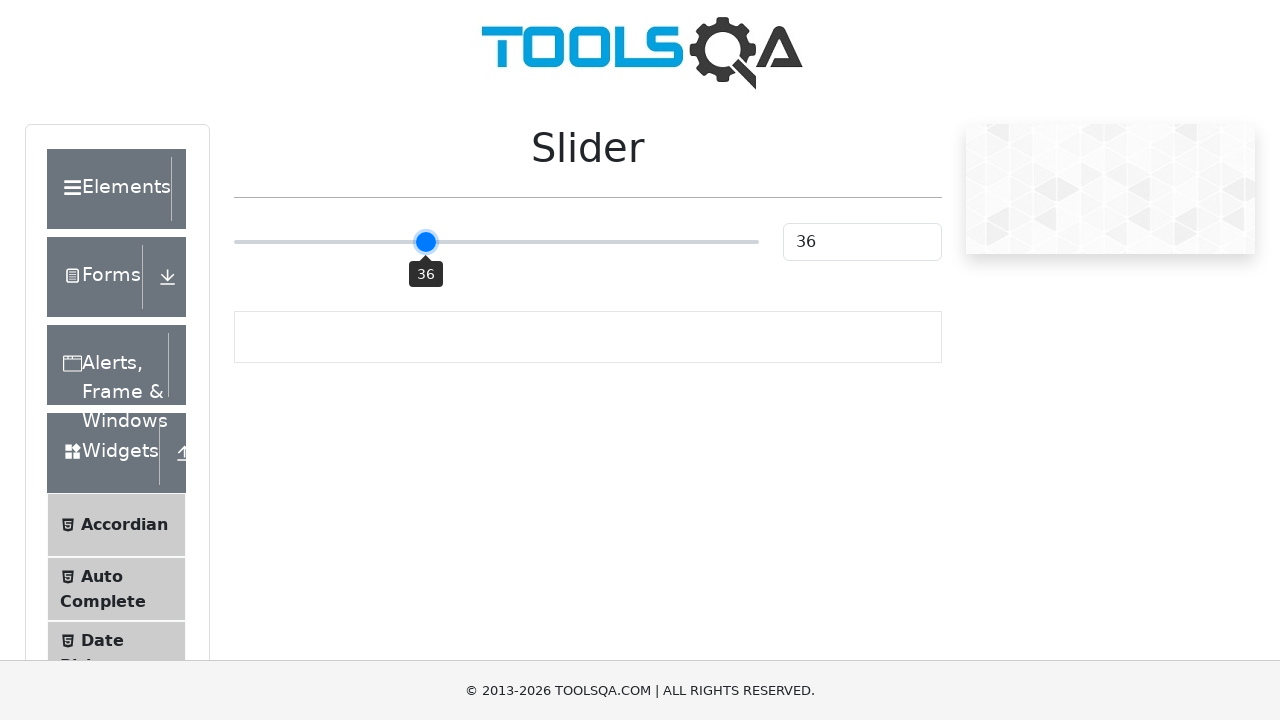

Moved slider to intermediate position (current value: 37) at (429, 223)
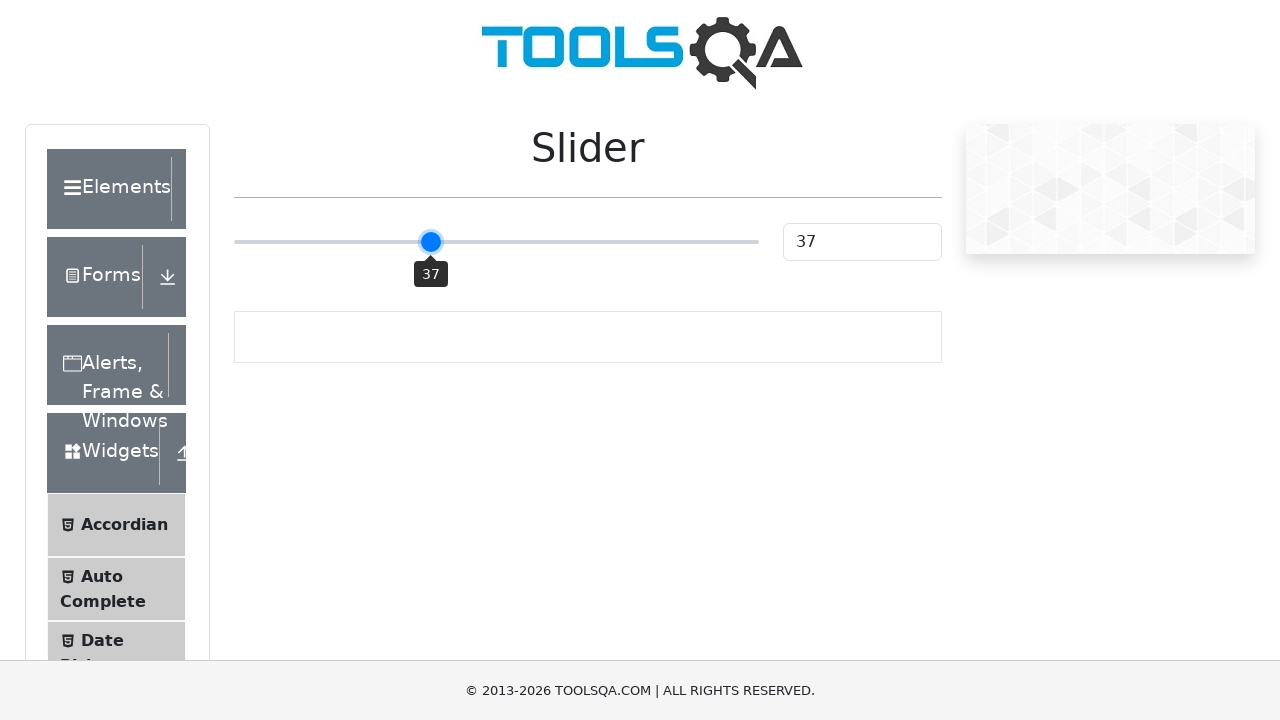

Moved slider to intermediate position (current value: 37) at (430, 223)
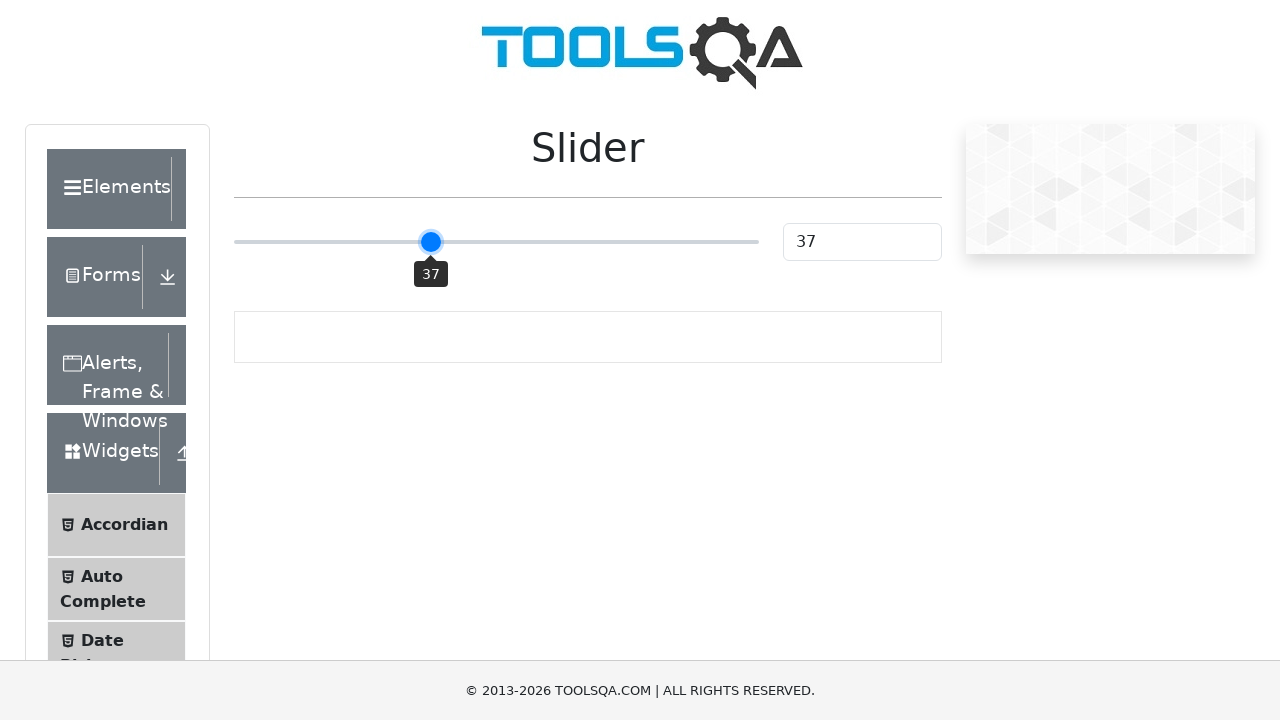

Moved slider to intermediate position (current value: 37) at (431, 223)
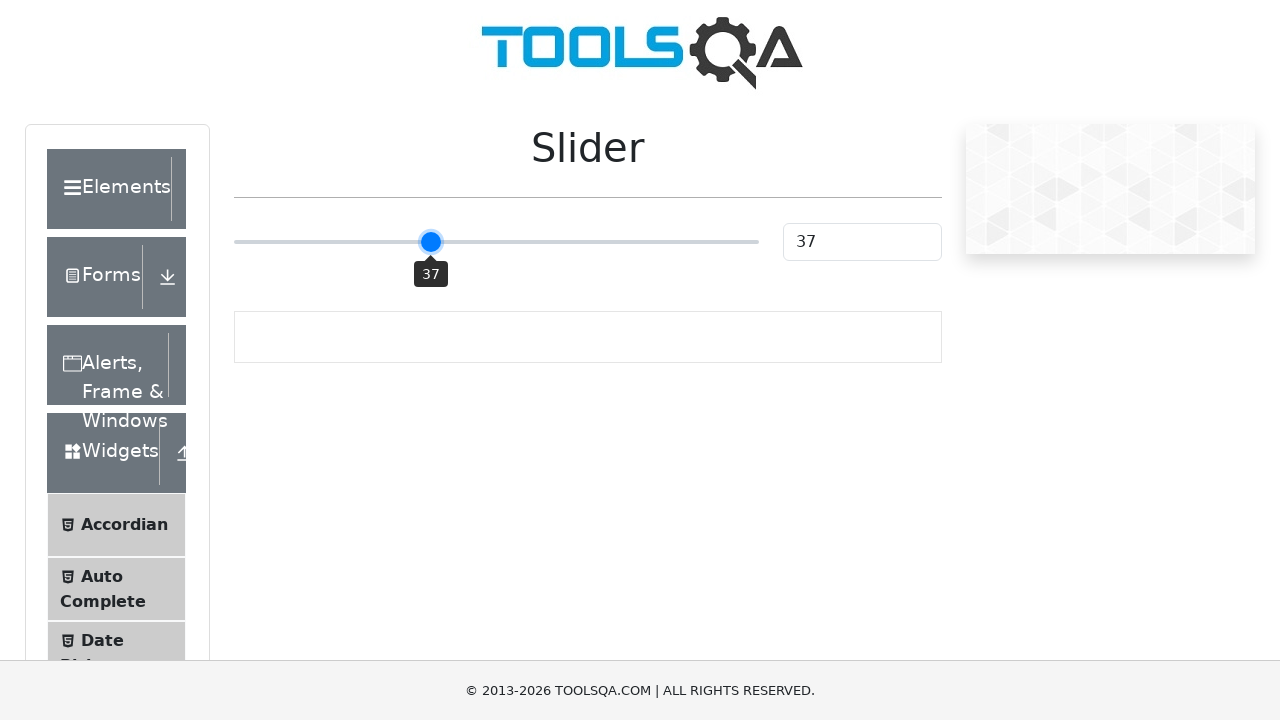

Moved slider to intermediate position (current value: 37) at (432, 223)
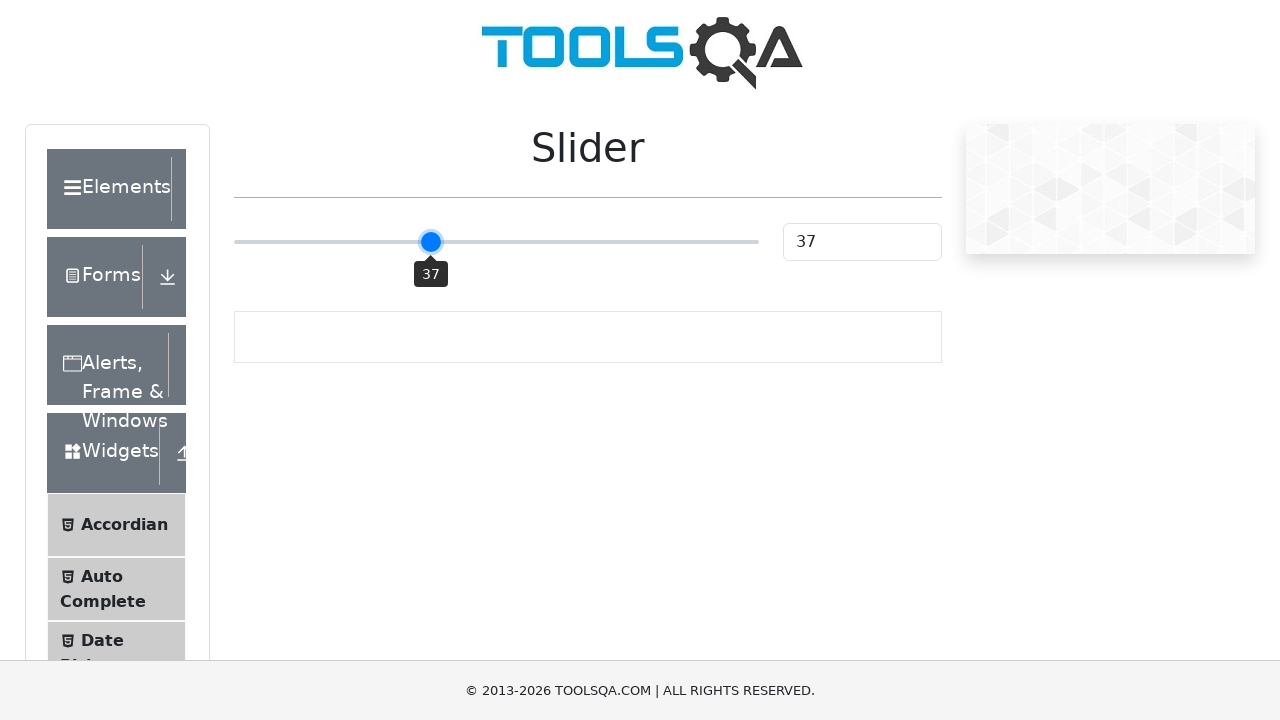

Moved slider to intermediate position (current value: 37) at (433, 223)
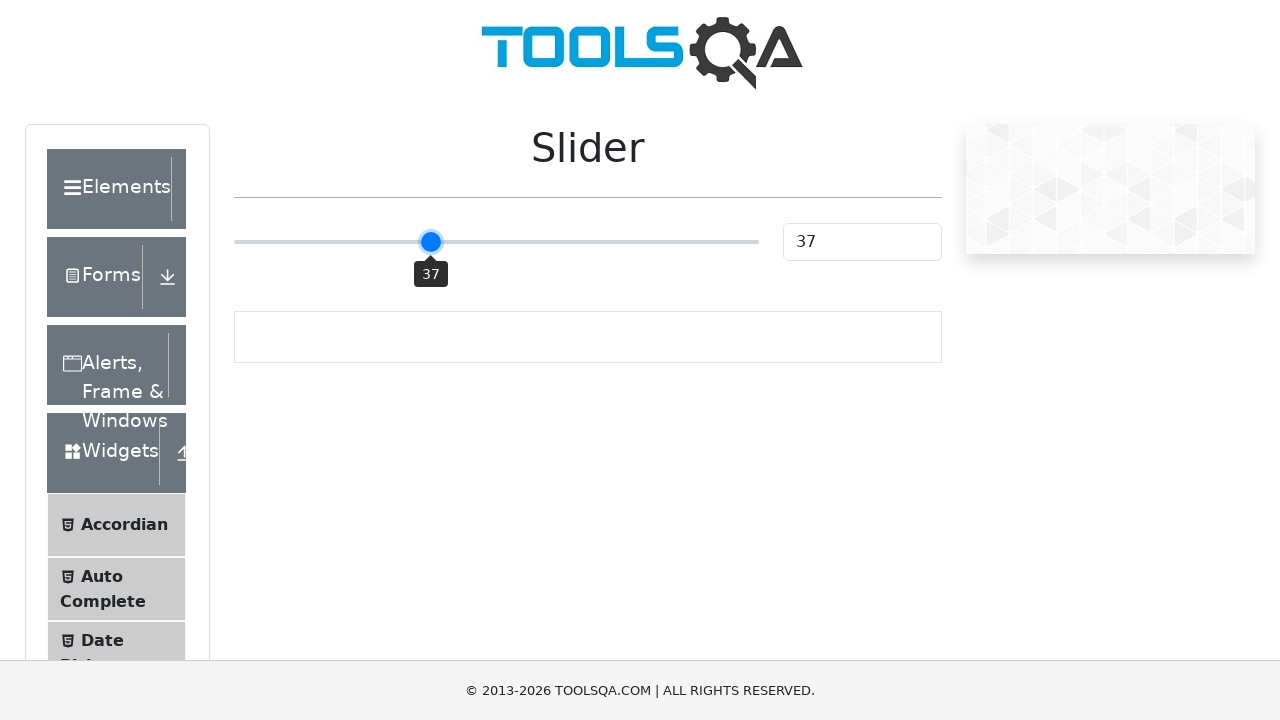

Moved slider to intermediate position (current value: 38) at (434, 223)
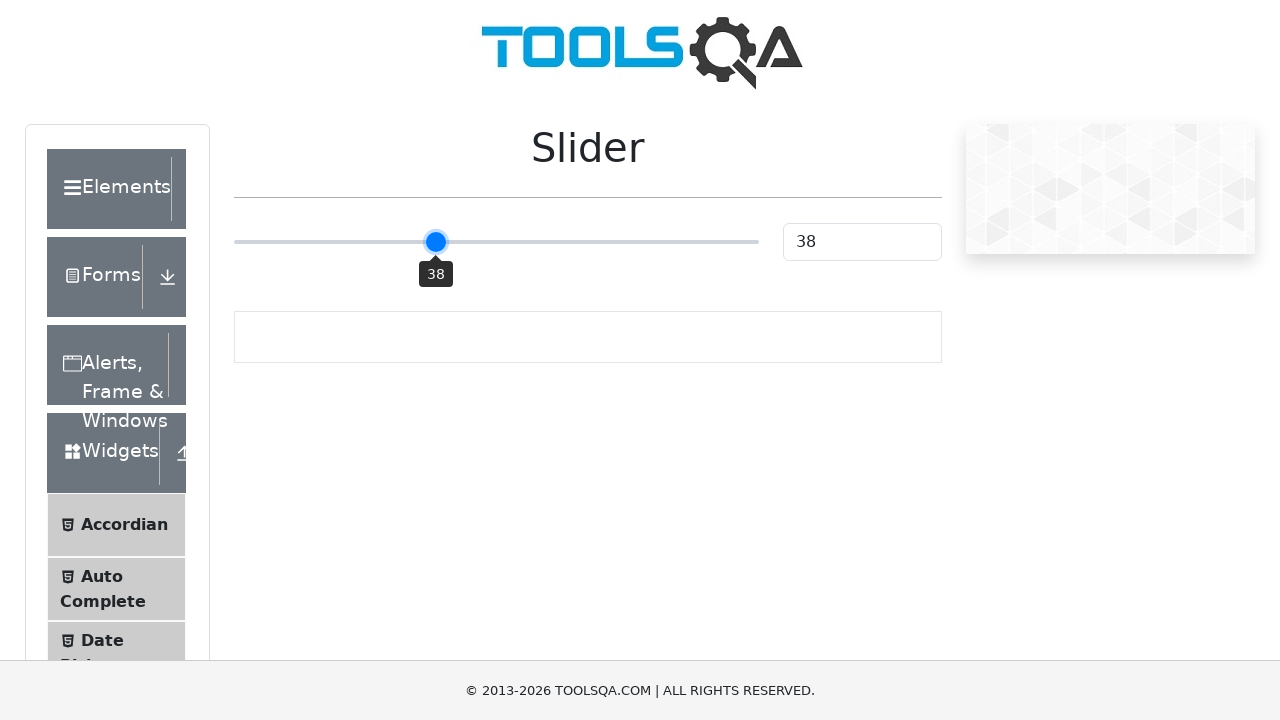

Moved slider to intermediate position (current value: 38) at (435, 223)
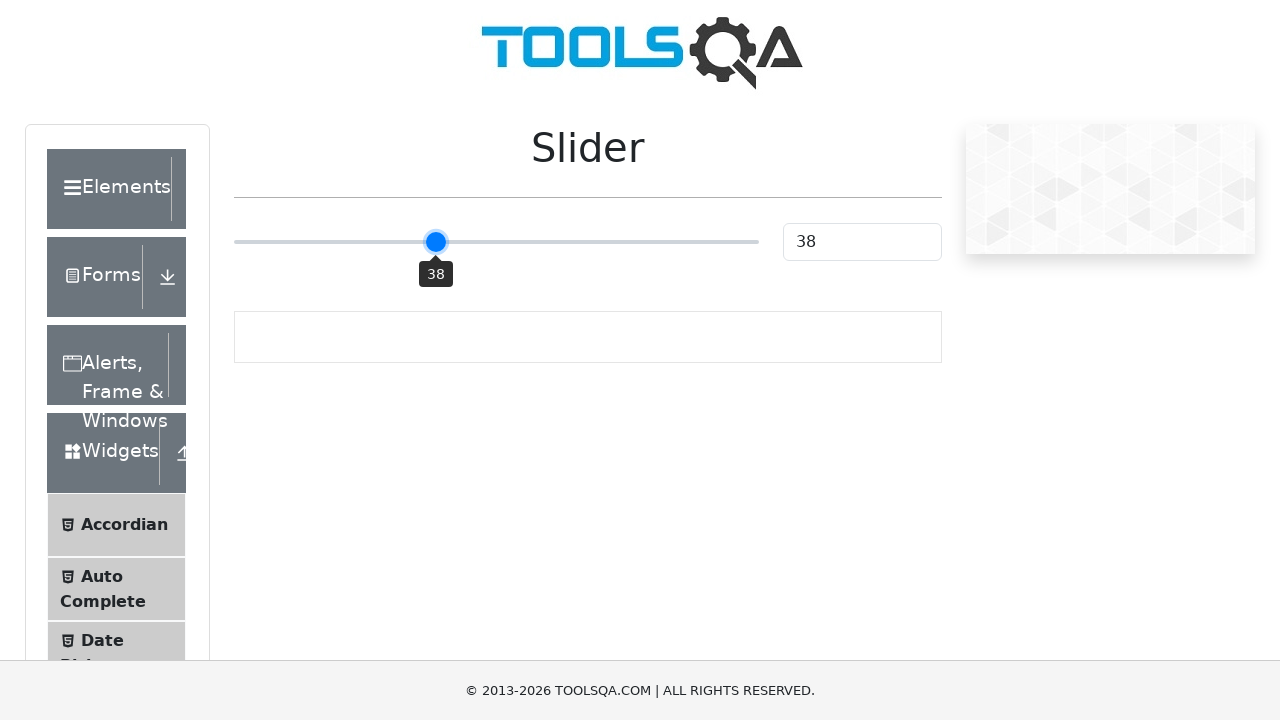

Moved slider to intermediate position (current value: 38) at (436, 223)
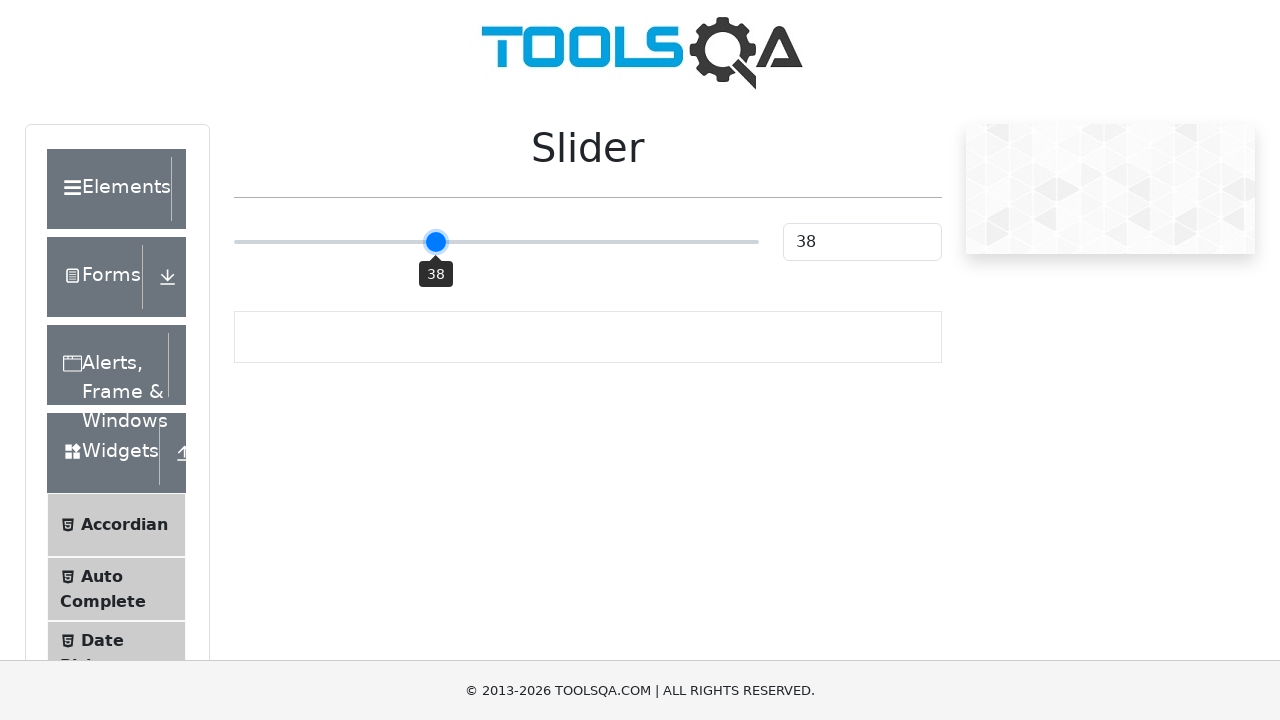

Moved slider to intermediate position (current value: 38) at (437, 223)
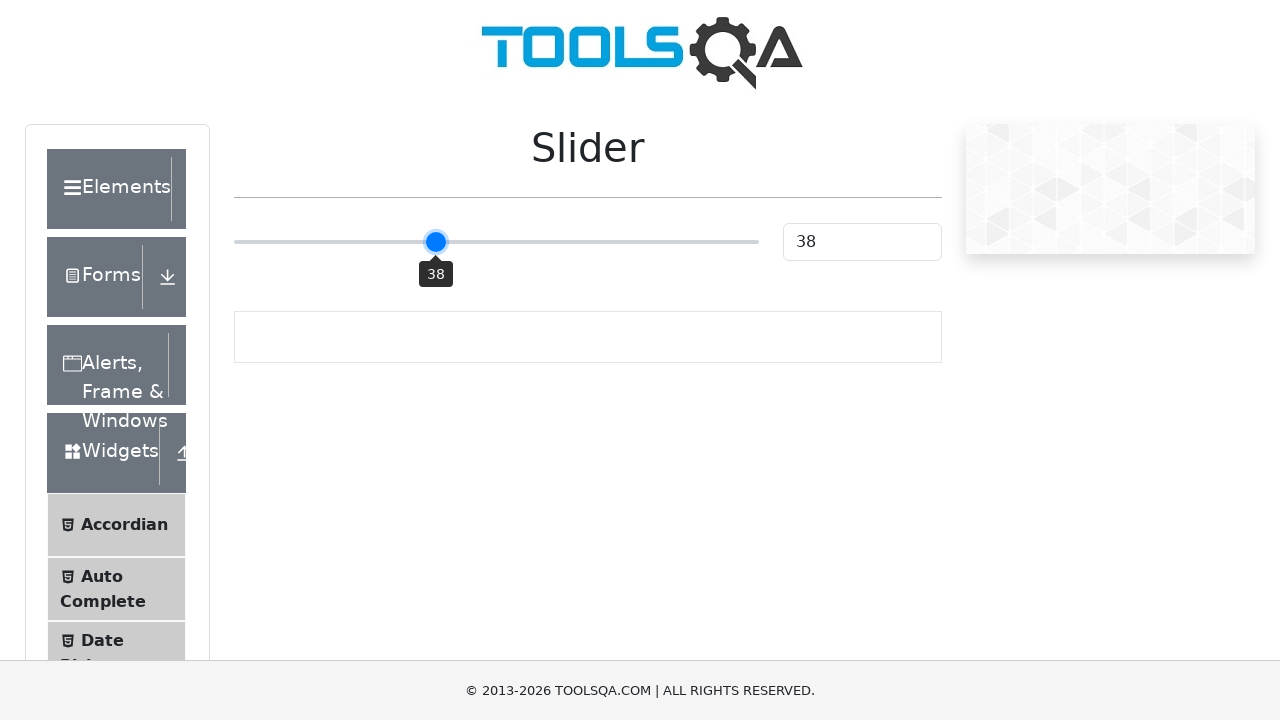

Moved slider to intermediate position (current value: 38) at (438, 223)
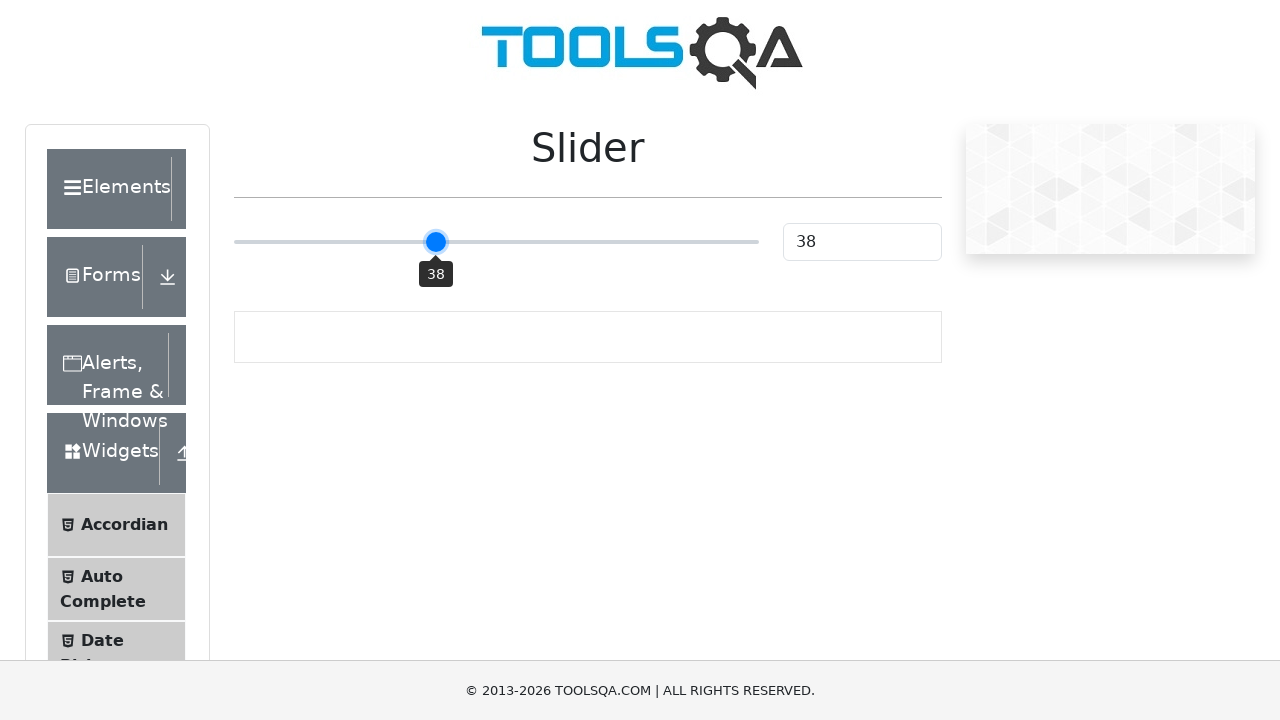

Moved slider to intermediate position (current value: 39) at (439, 223)
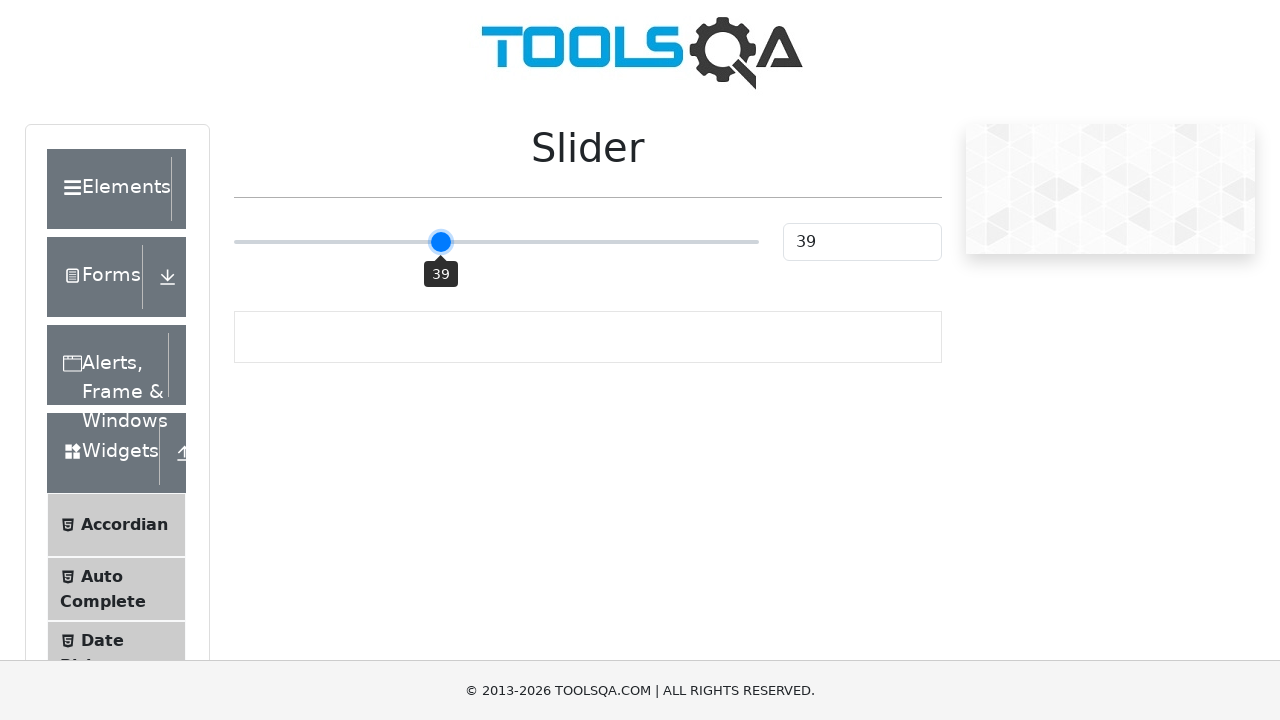

Moved slider to intermediate position (current value: 39) at (440, 223)
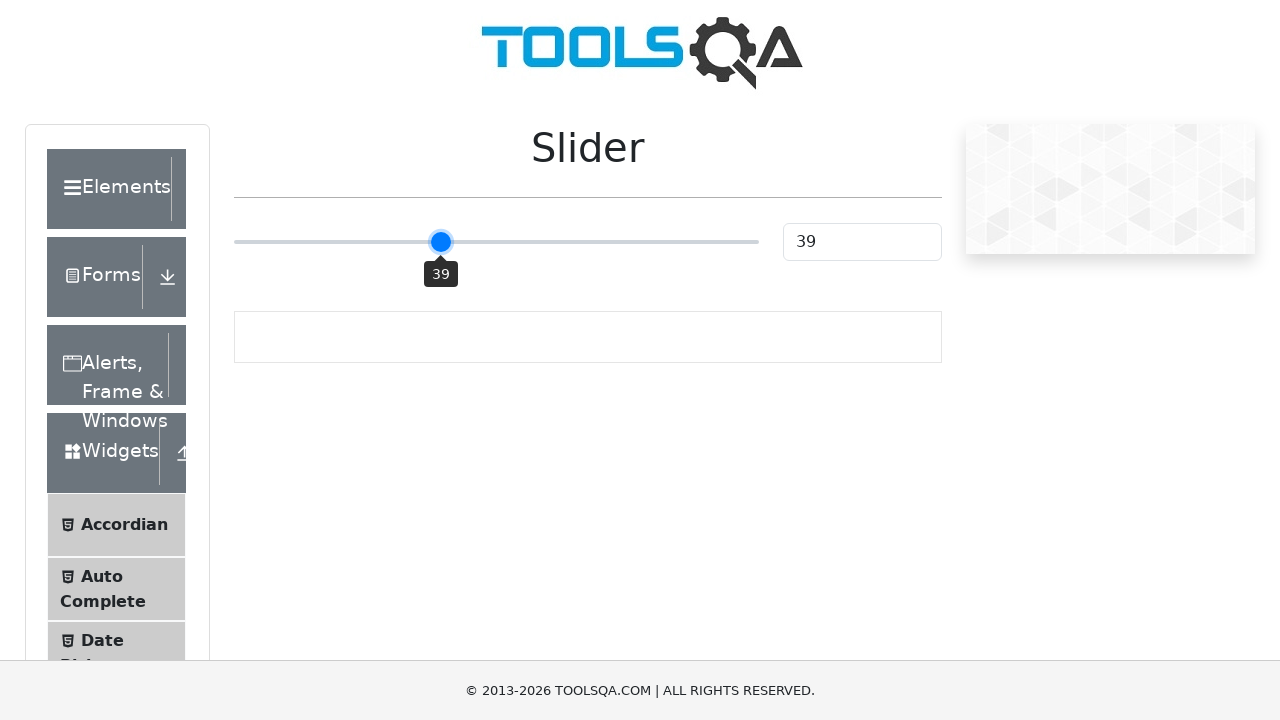

Moved slider to intermediate position (current value: 39) at (441, 223)
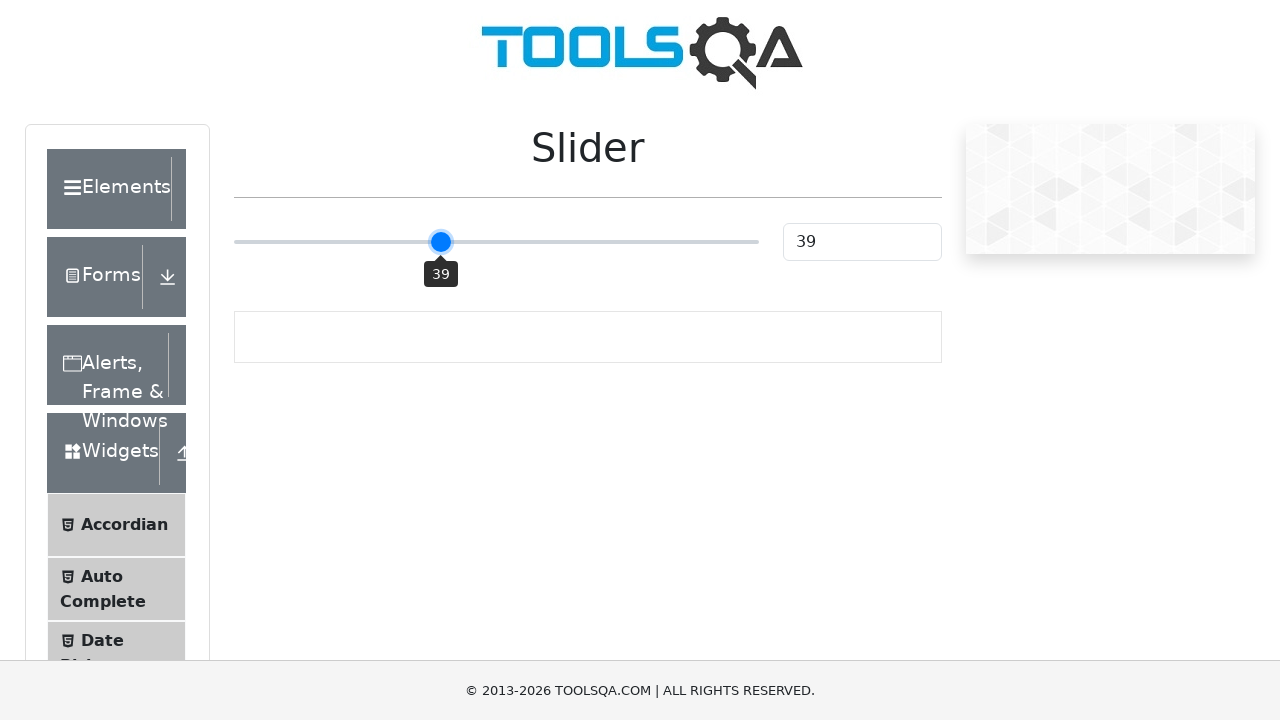

Moved slider to intermediate position (current value: 39) at (442, 223)
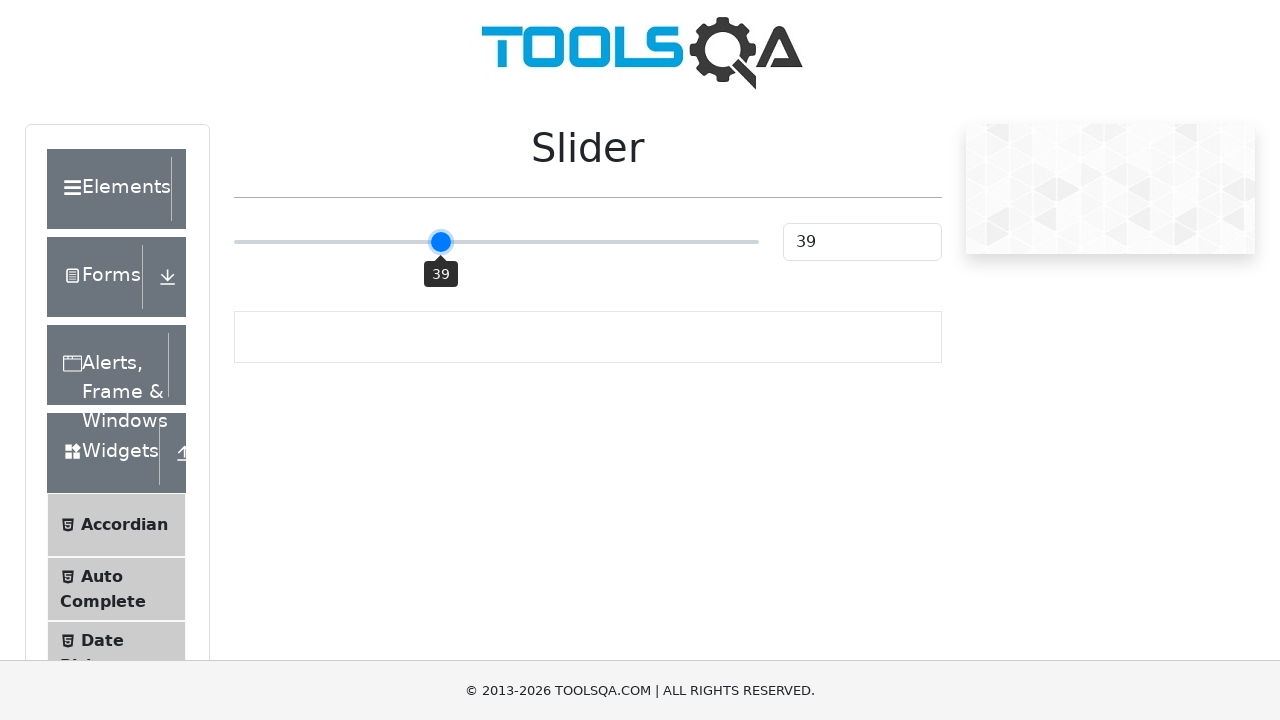

Moved slider to intermediate position (current value: 39) at (443, 223)
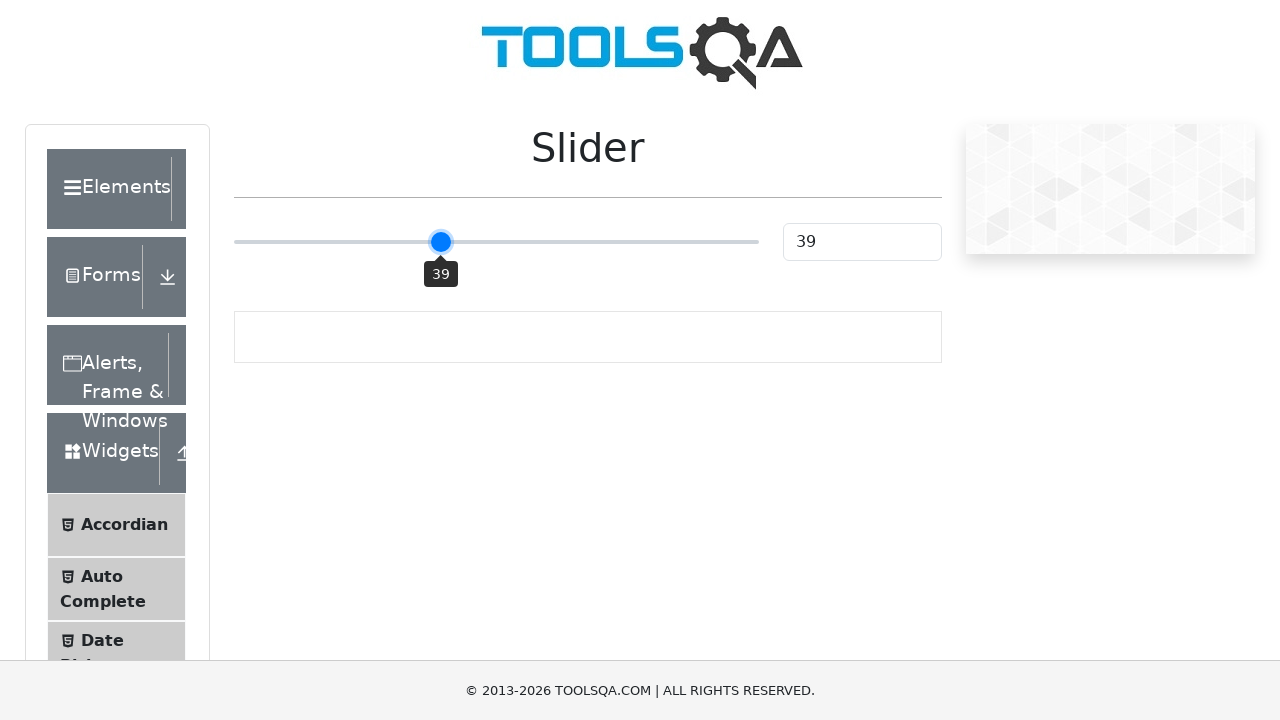

Moved slider to intermediate position (current value: 40) at (444, 223)
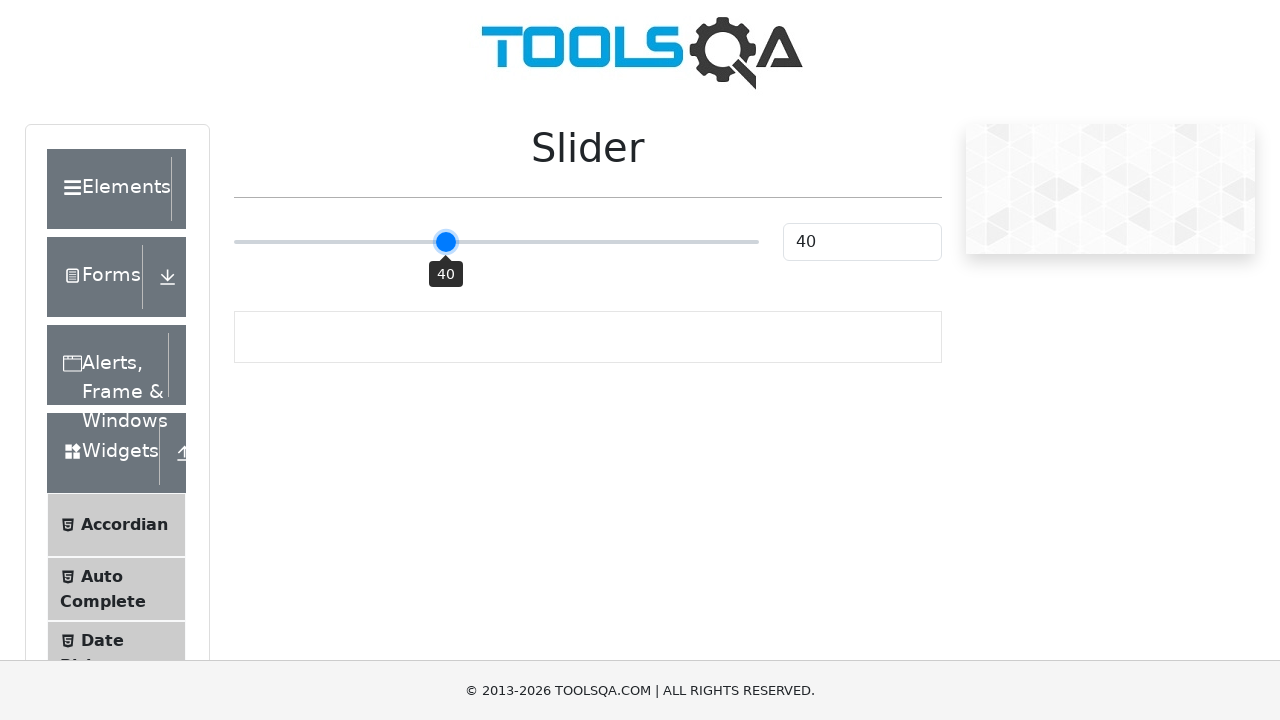

Moved slider to intermediate position (current value: 40) at (445, 223)
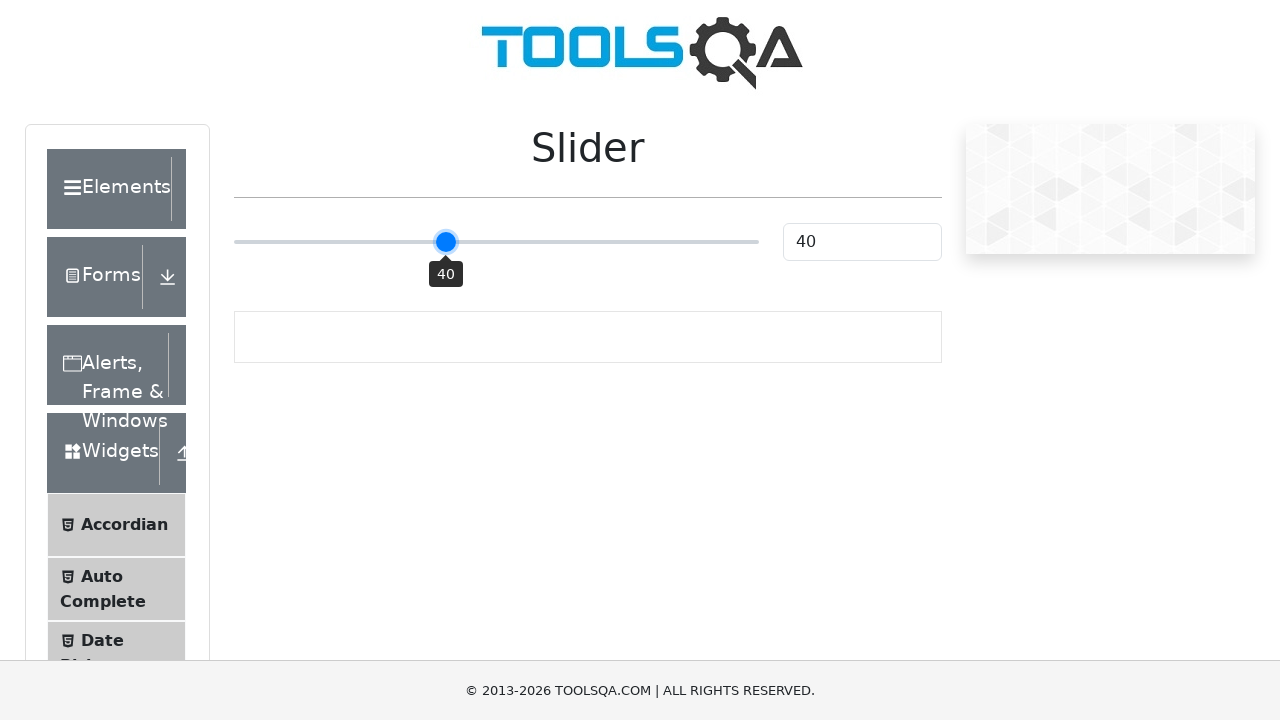

Moved slider to intermediate position (current value: 40) at (446, 223)
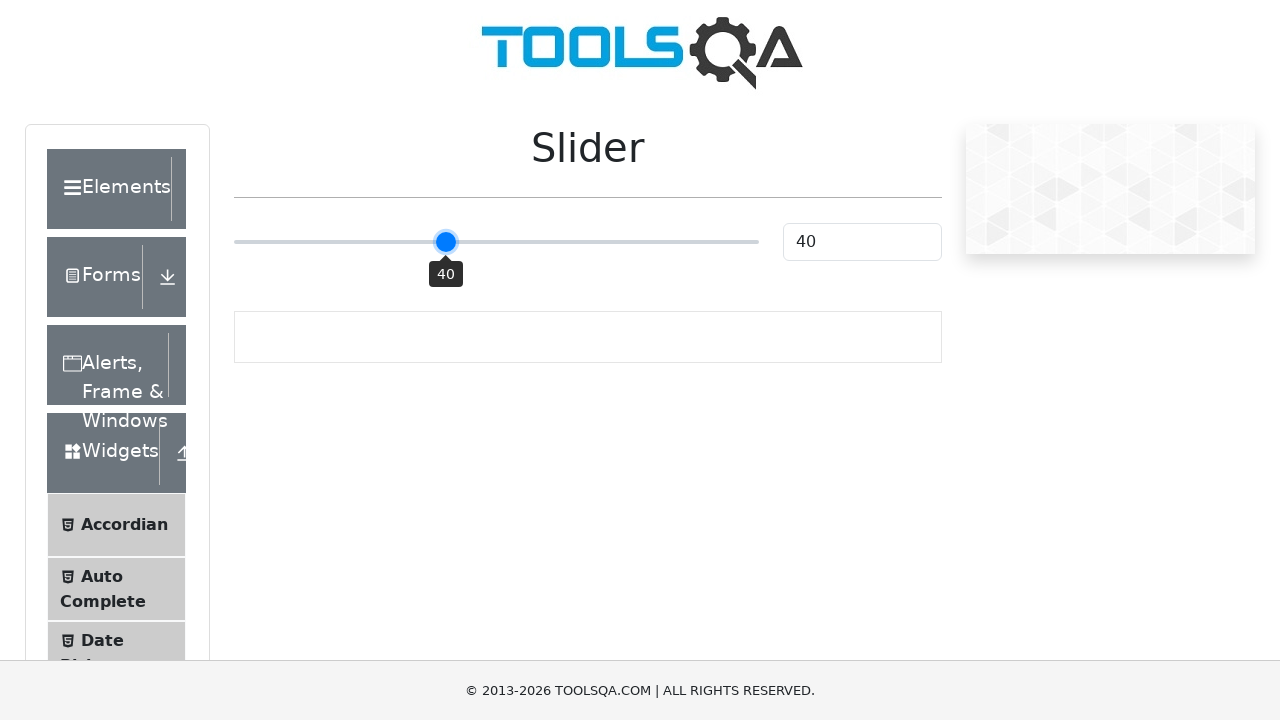

Moved slider to intermediate position (current value: 40) at (447, 223)
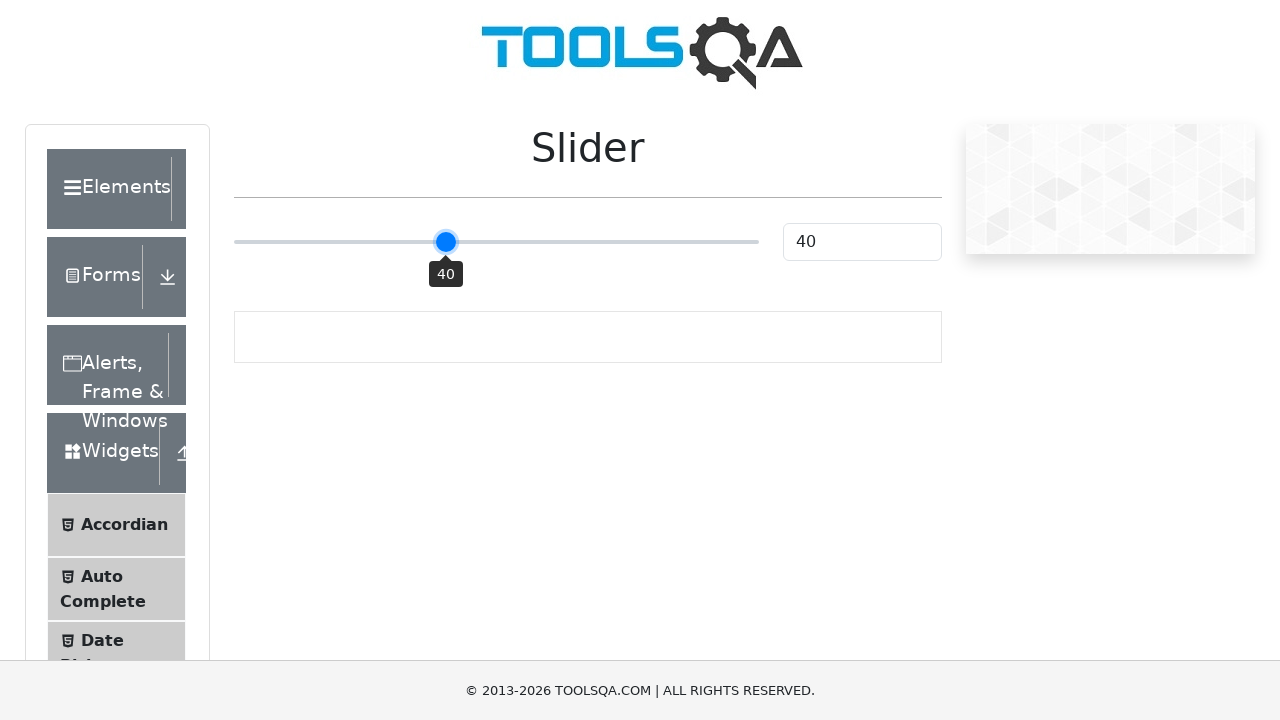

Moved slider to intermediate position (current value: 40) at (448, 223)
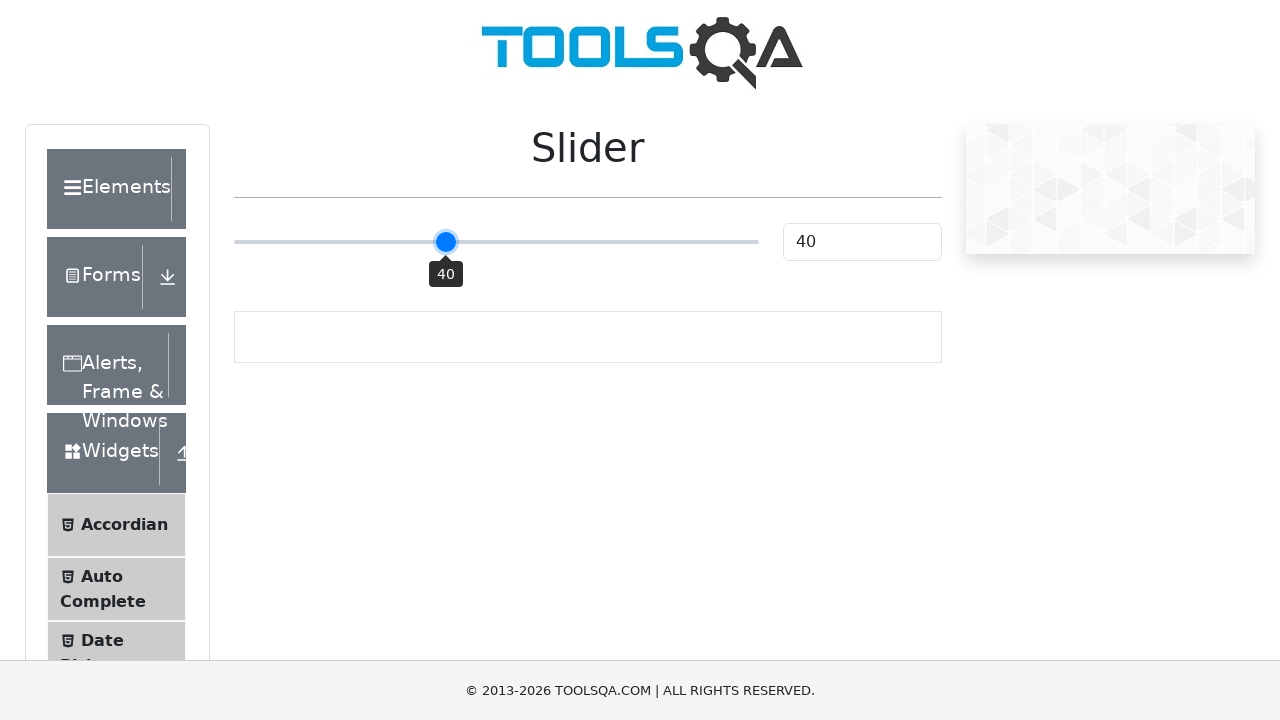

Moved slider to intermediate position (current value: 41) at (449, 223)
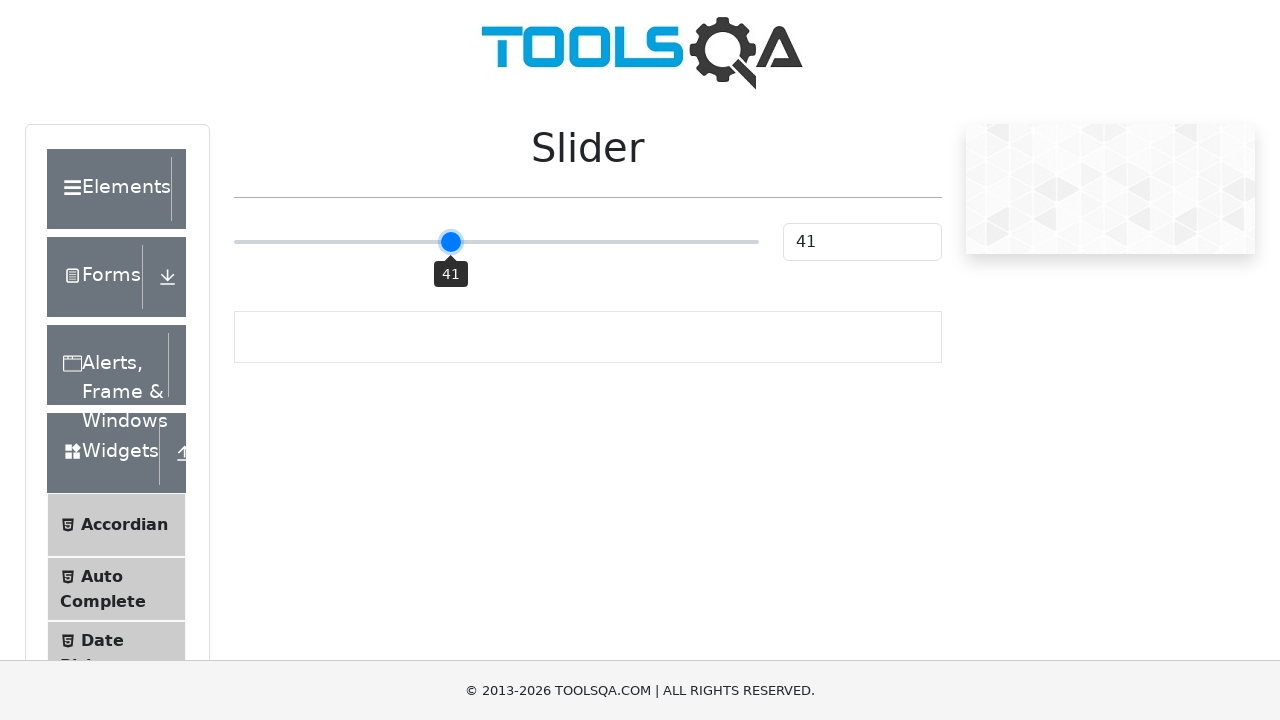

Moved slider to intermediate position (current value: 41) at (450, 223)
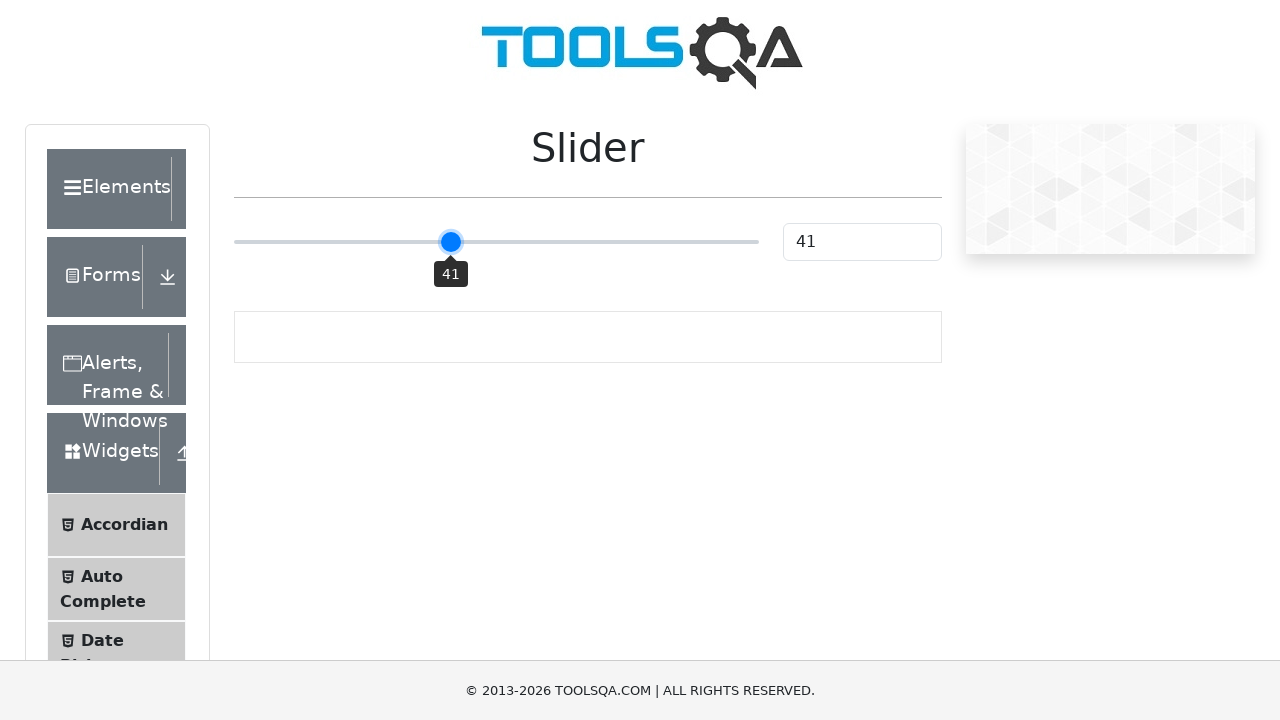

Moved slider to intermediate position (current value: 41) at (451, 223)
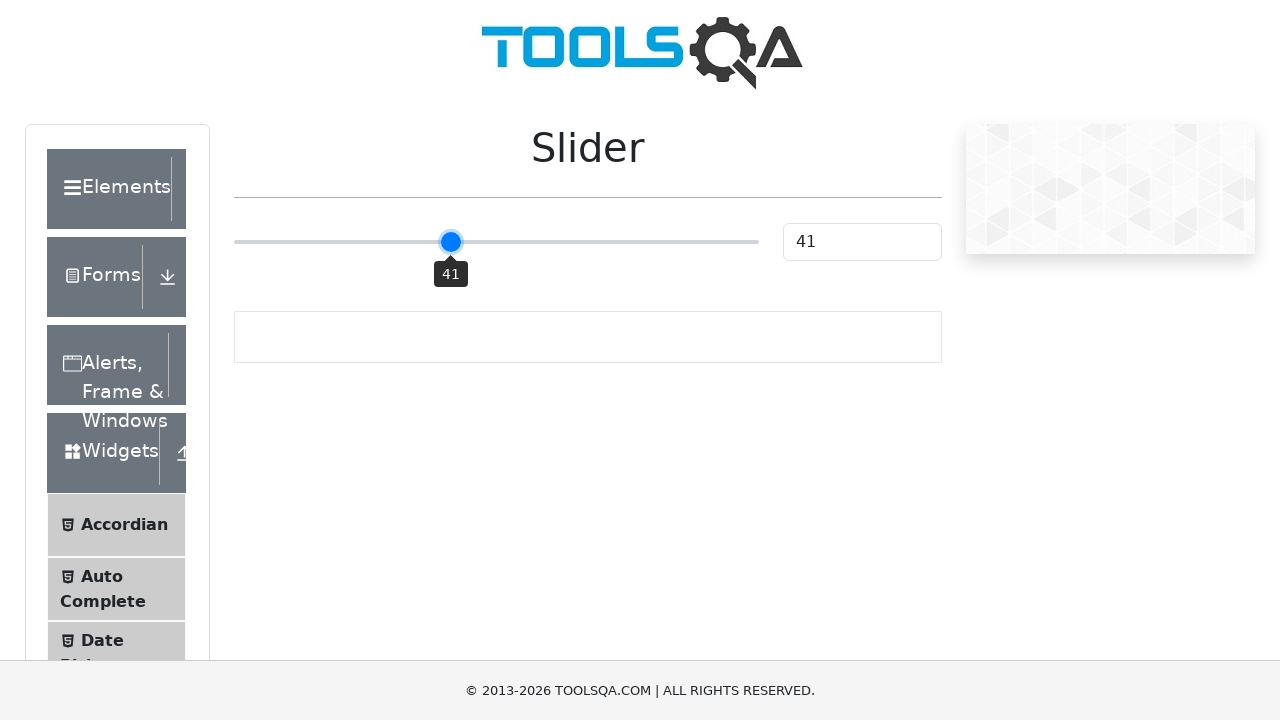

Moved slider to intermediate position (current value: 41) at (452, 223)
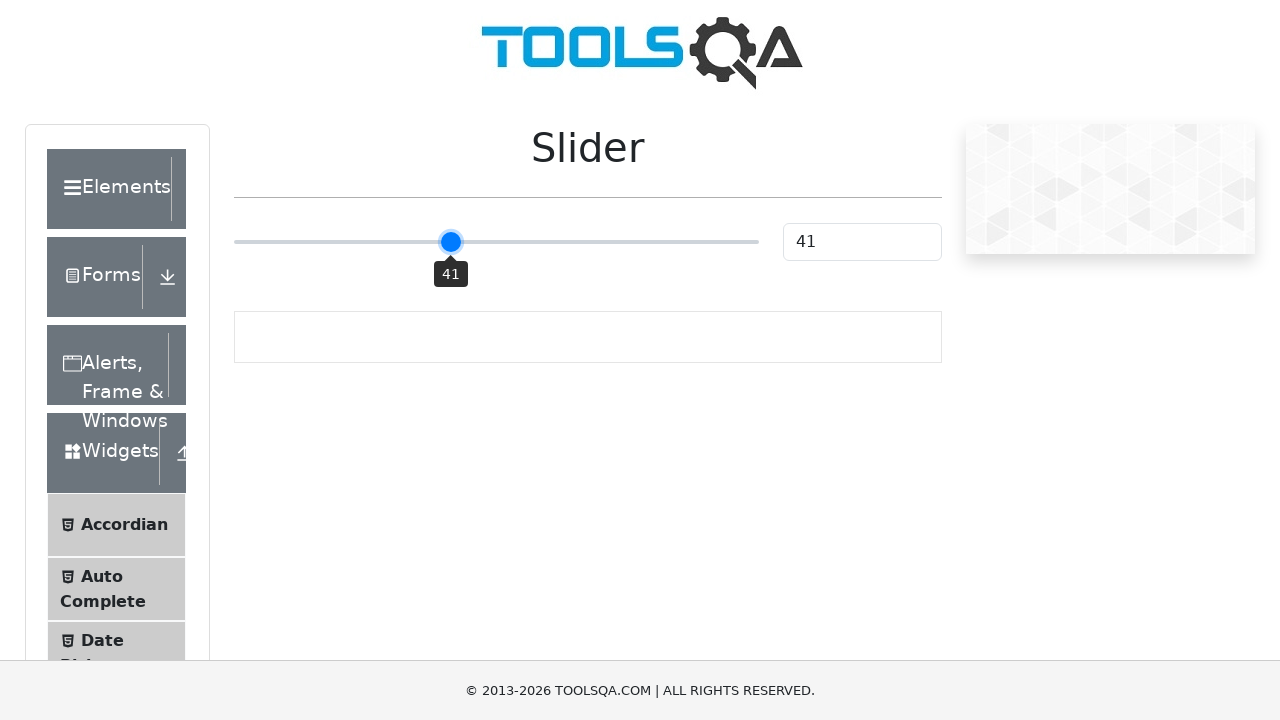

Moved slider to intermediate position (current value: 41) at (453, 223)
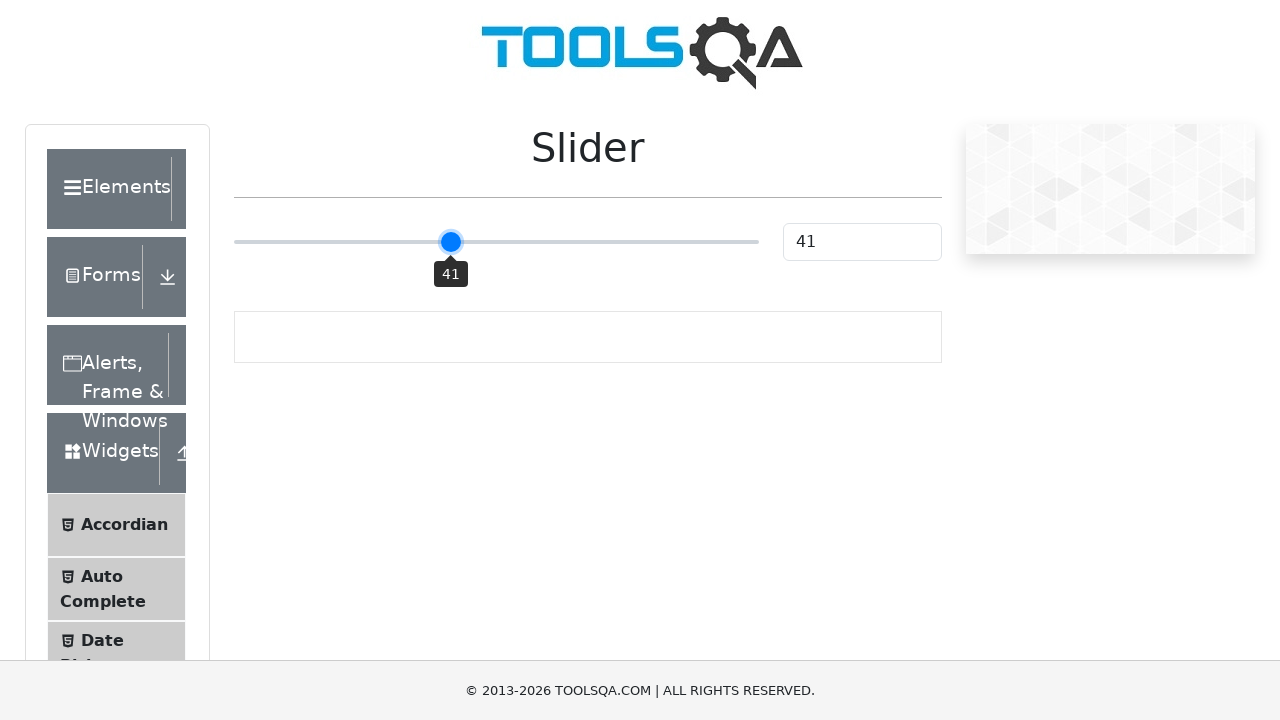

Moved slider to intermediate position (current value: 42) at (454, 223)
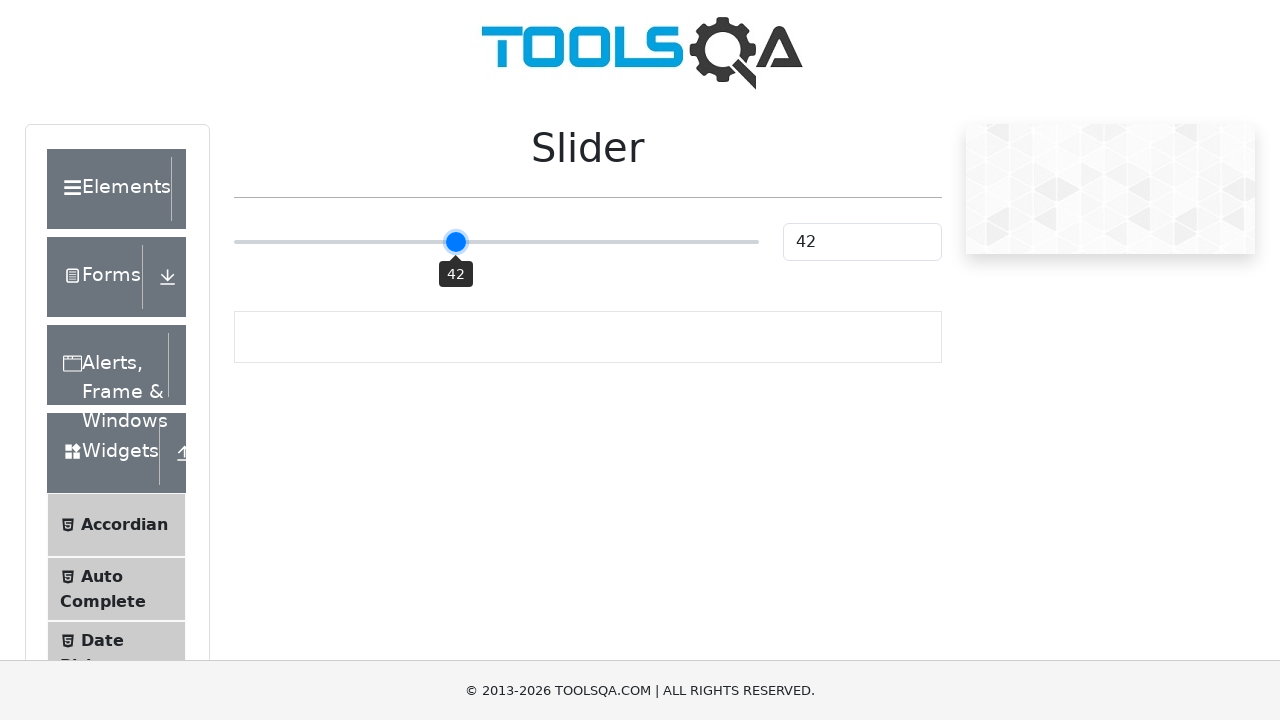

Moved slider to intermediate position (current value: 42) at (455, 223)
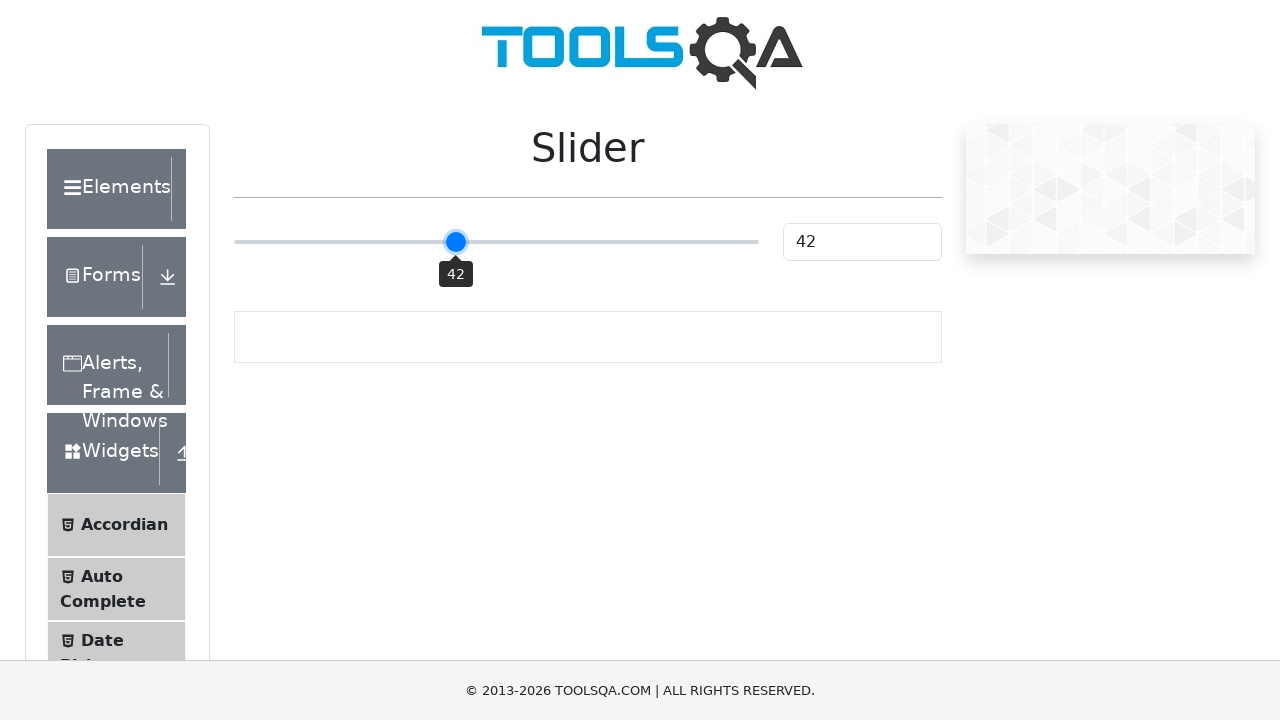

Moved slider to intermediate position (current value: 42) at (456, 223)
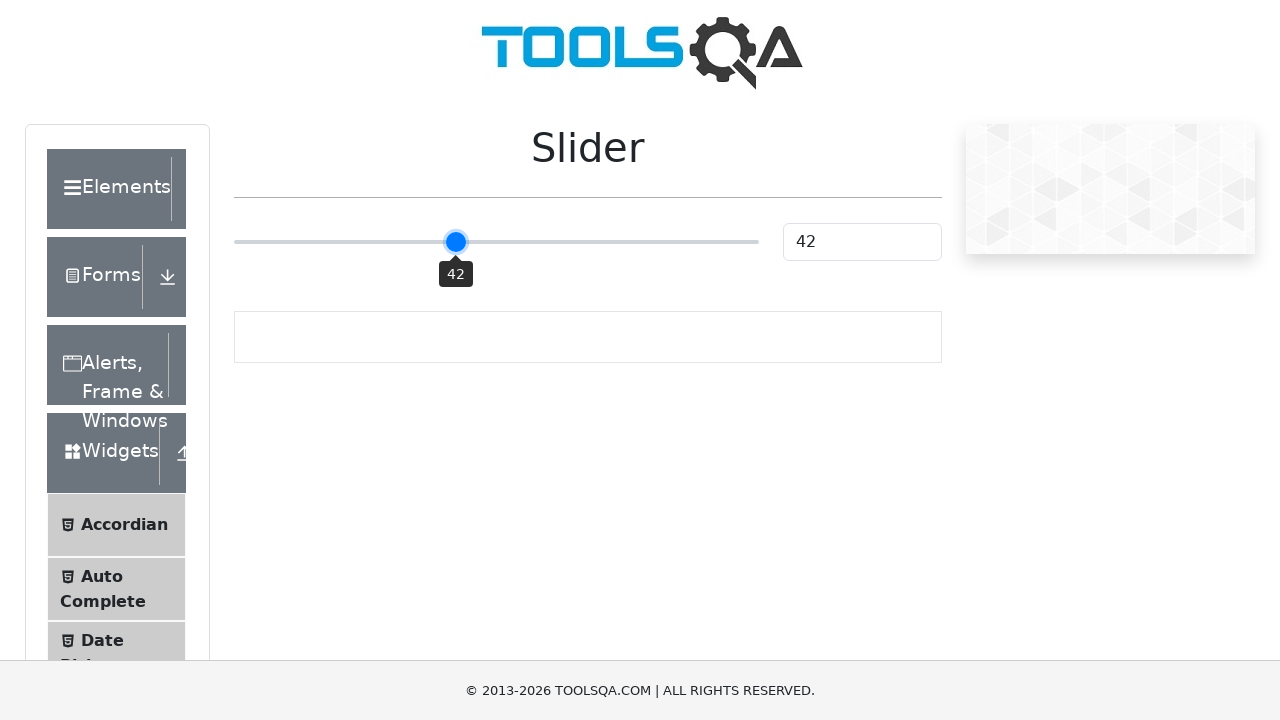

Moved slider to intermediate position (current value: 42) at (457, 223)
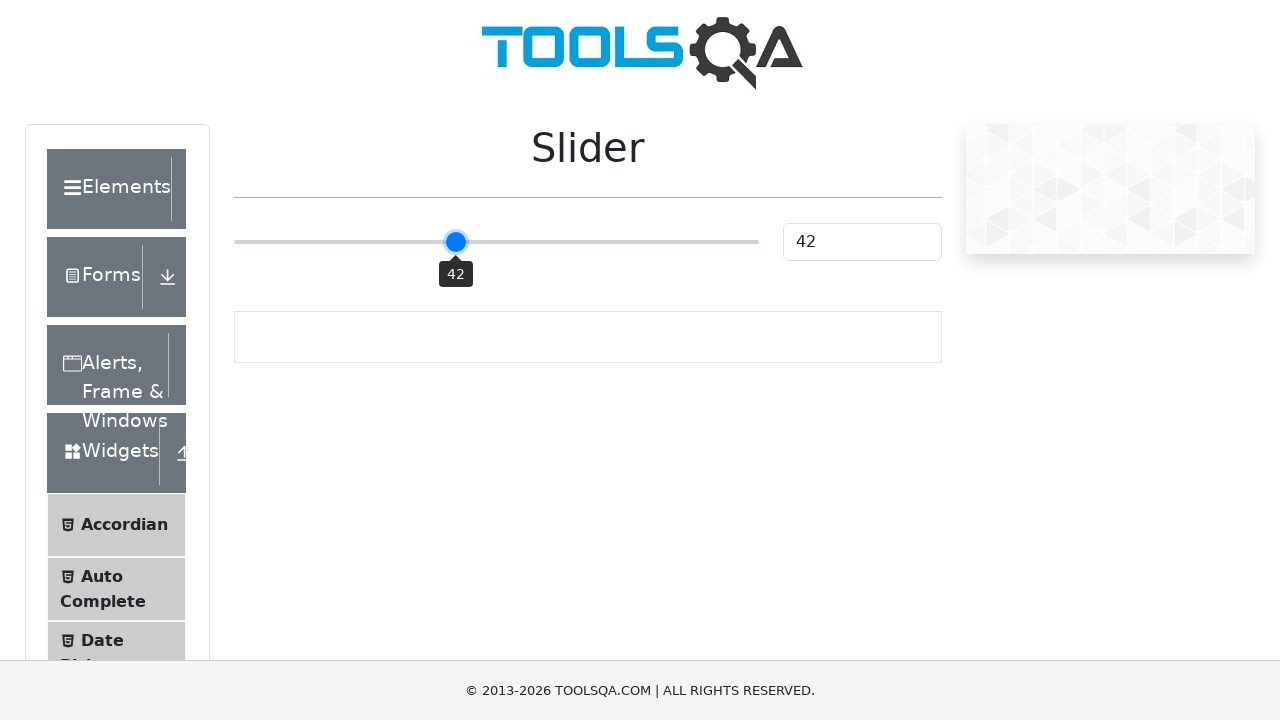

Moved slider to intermediate position (current value: 42) at (458, 223)
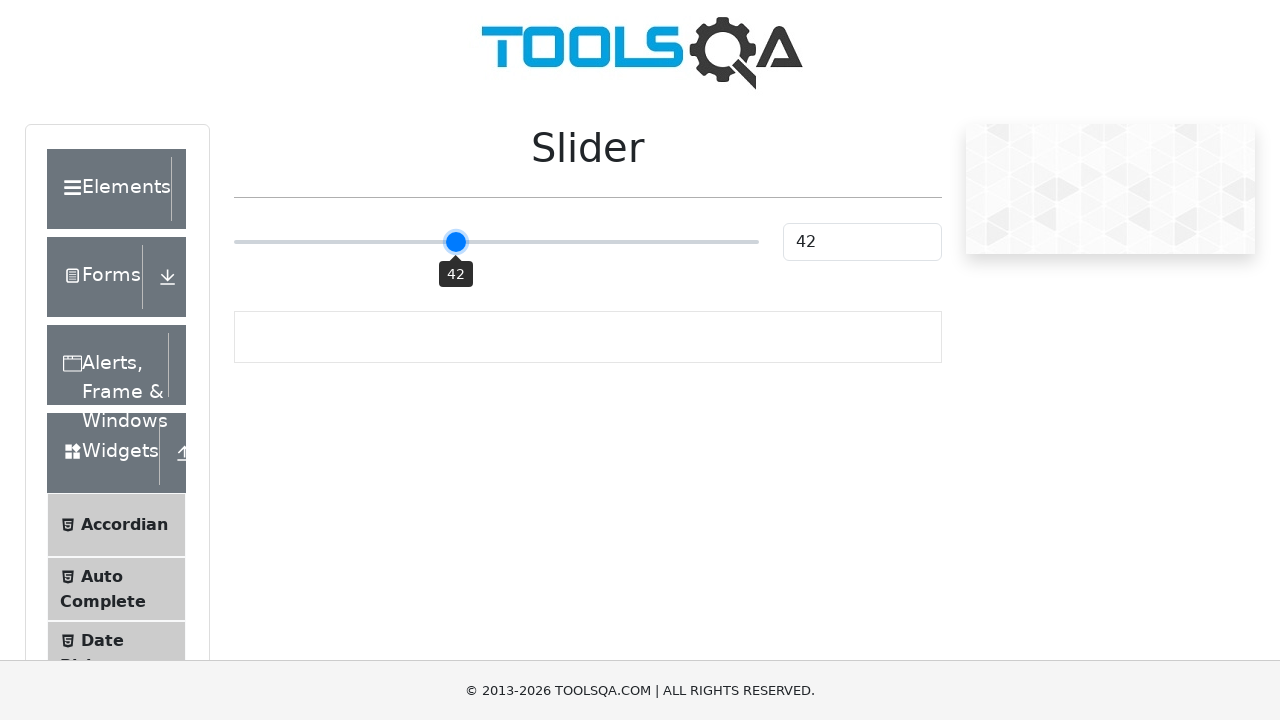

Moved slider to intermediate position (current value: 43) at (459, 223)
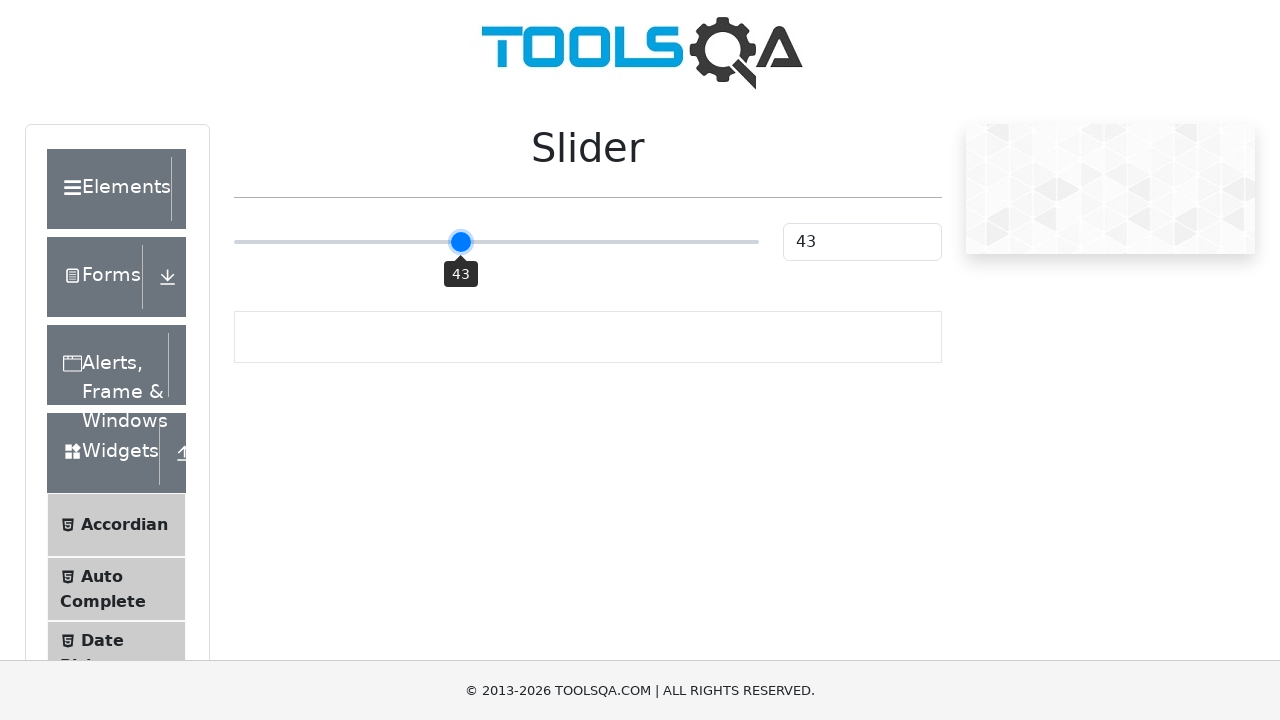

Moved slider to intermediate position (current value: 43) at (460, 223)
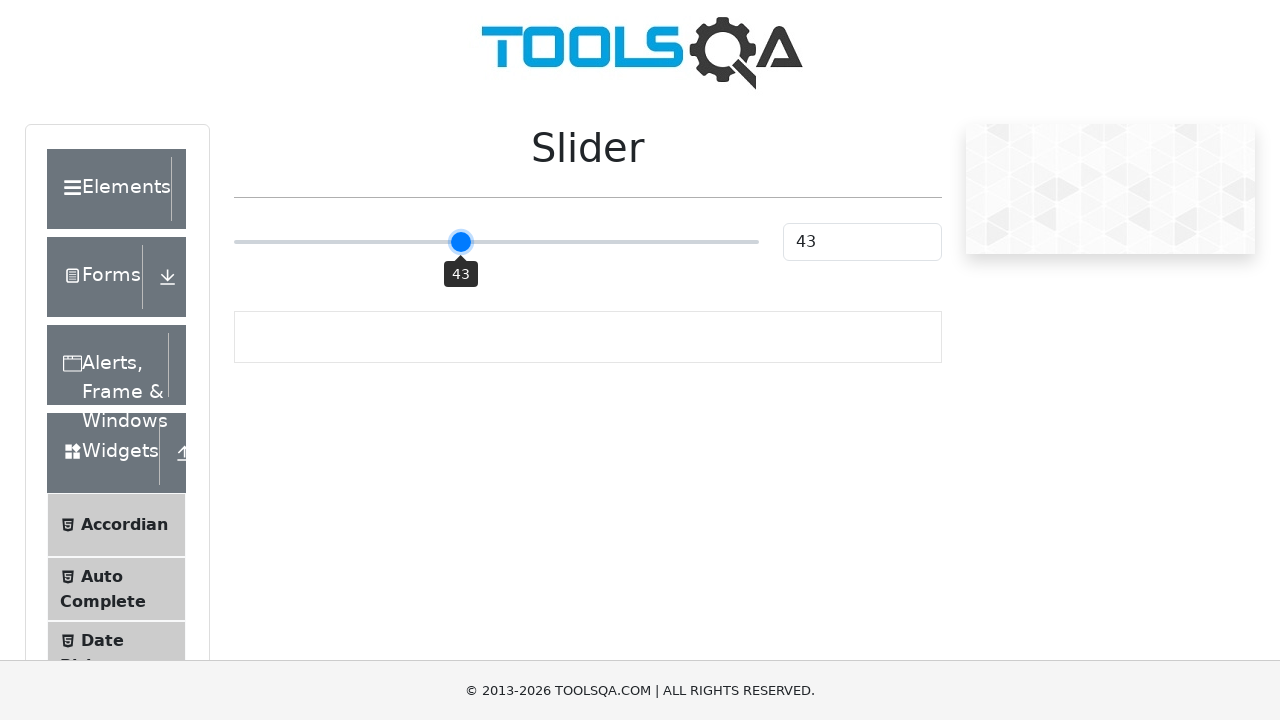

Moved slider to intermediate position (current value: 43) at (461, 223)
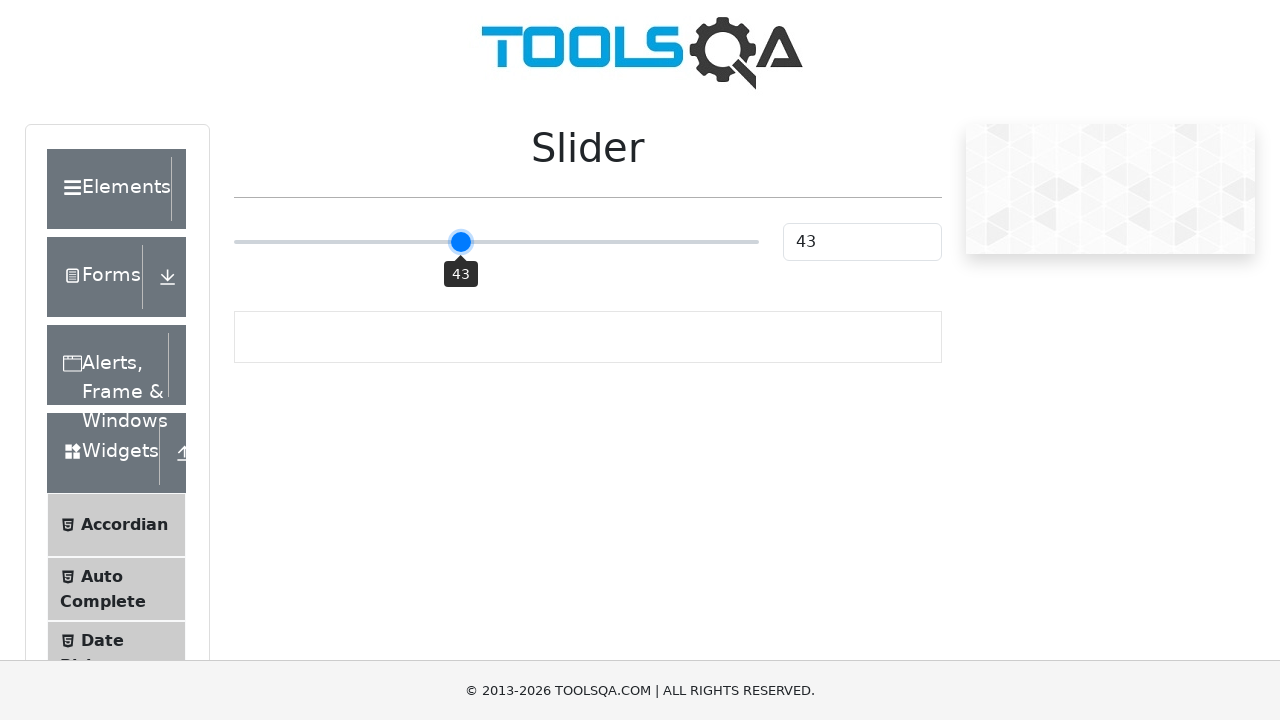

Moved slider to intermediate position (current value: 43) at (462, 223)
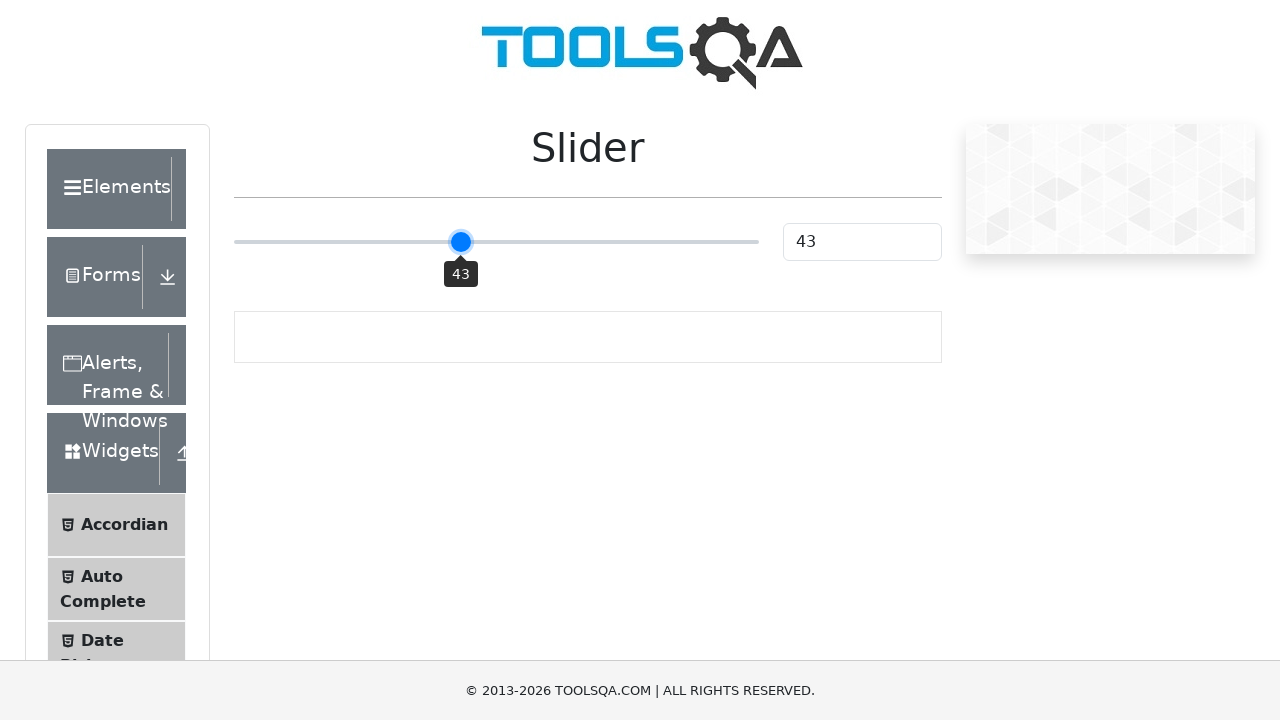

Moved slider to intermediate position (current value: 43) at (463, 223)
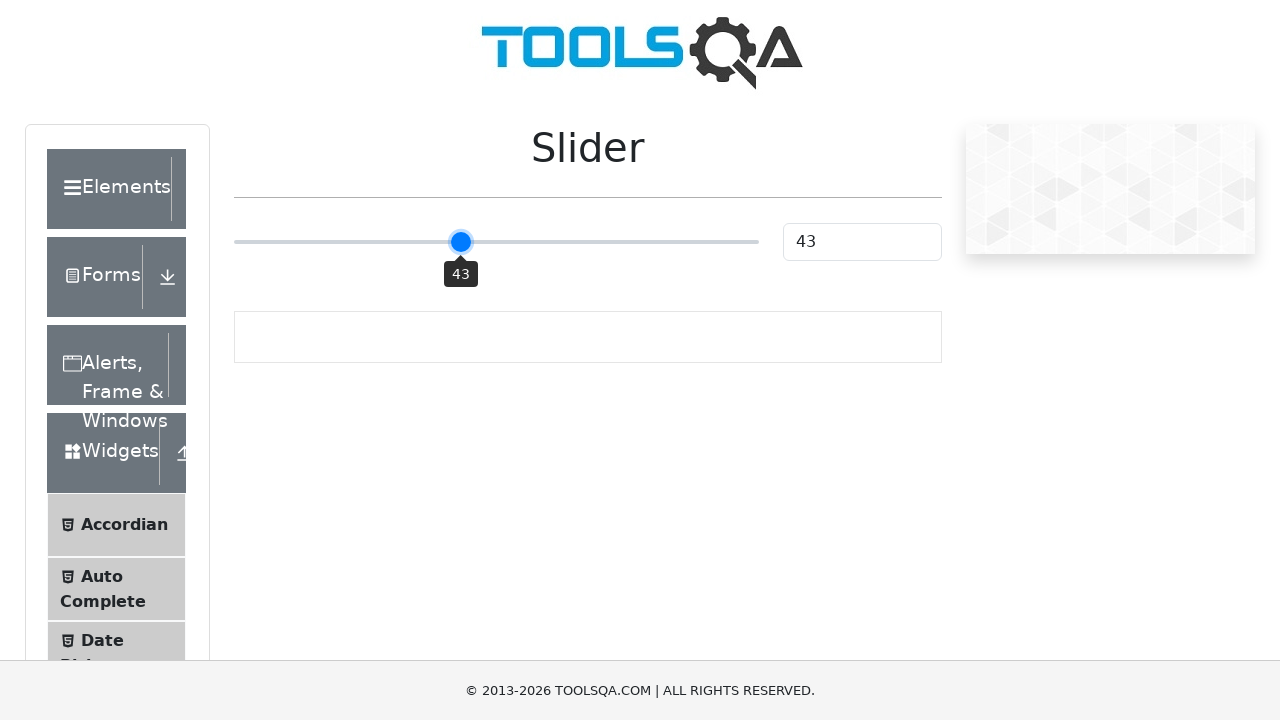

Moved slider to intermediate position (current value: 44) at (464, 223)
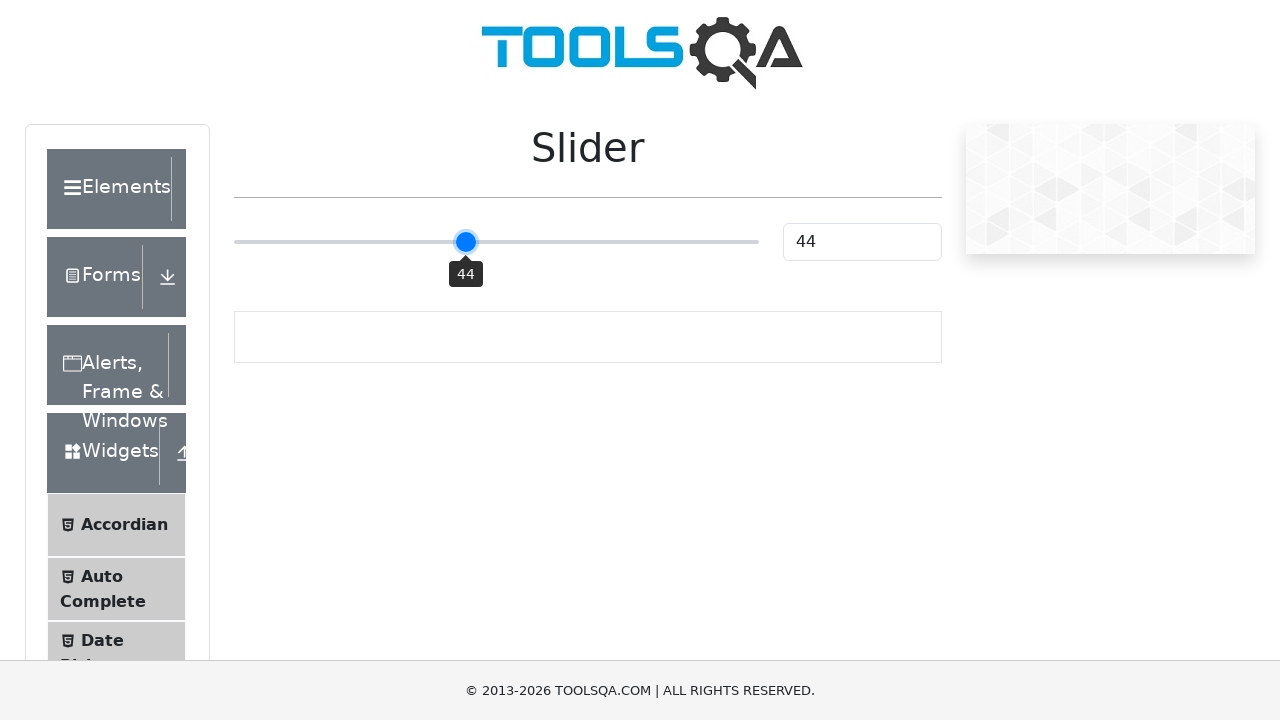

Moved slider to intermediate position (current value: 44) at (465, 223)
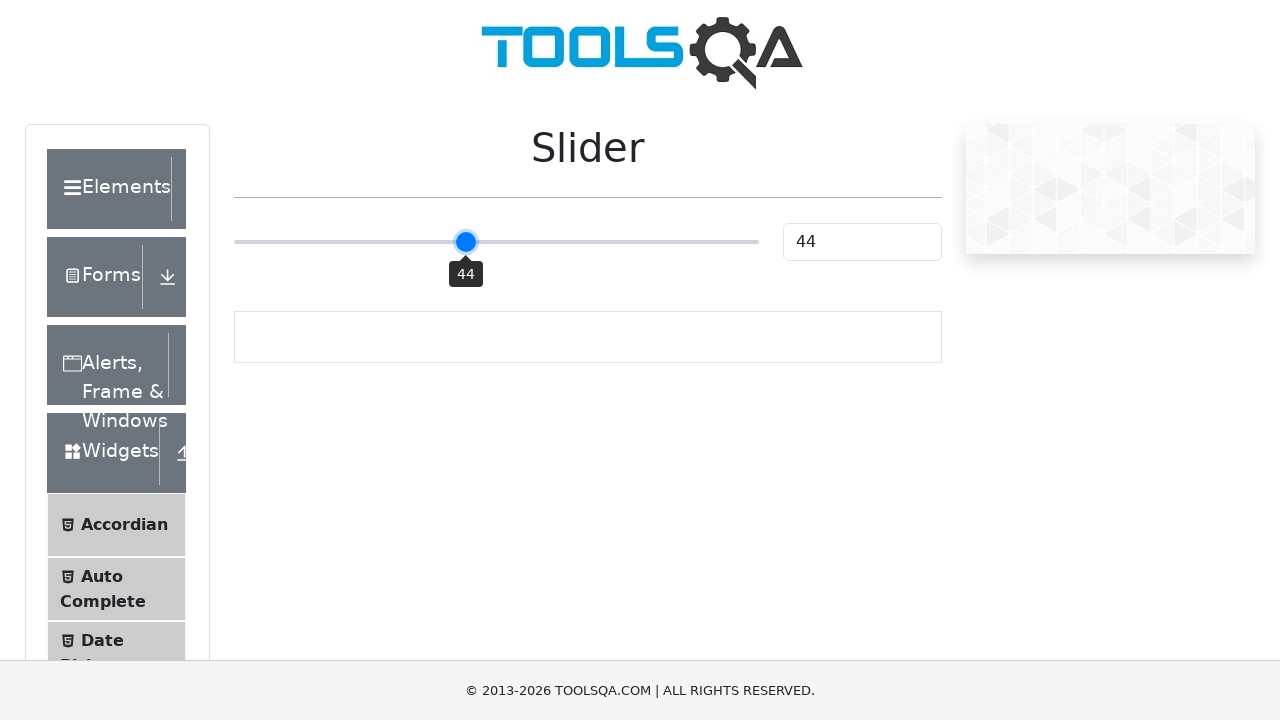

Moved slider to intermediate position (current value: 44) at (466, 223)
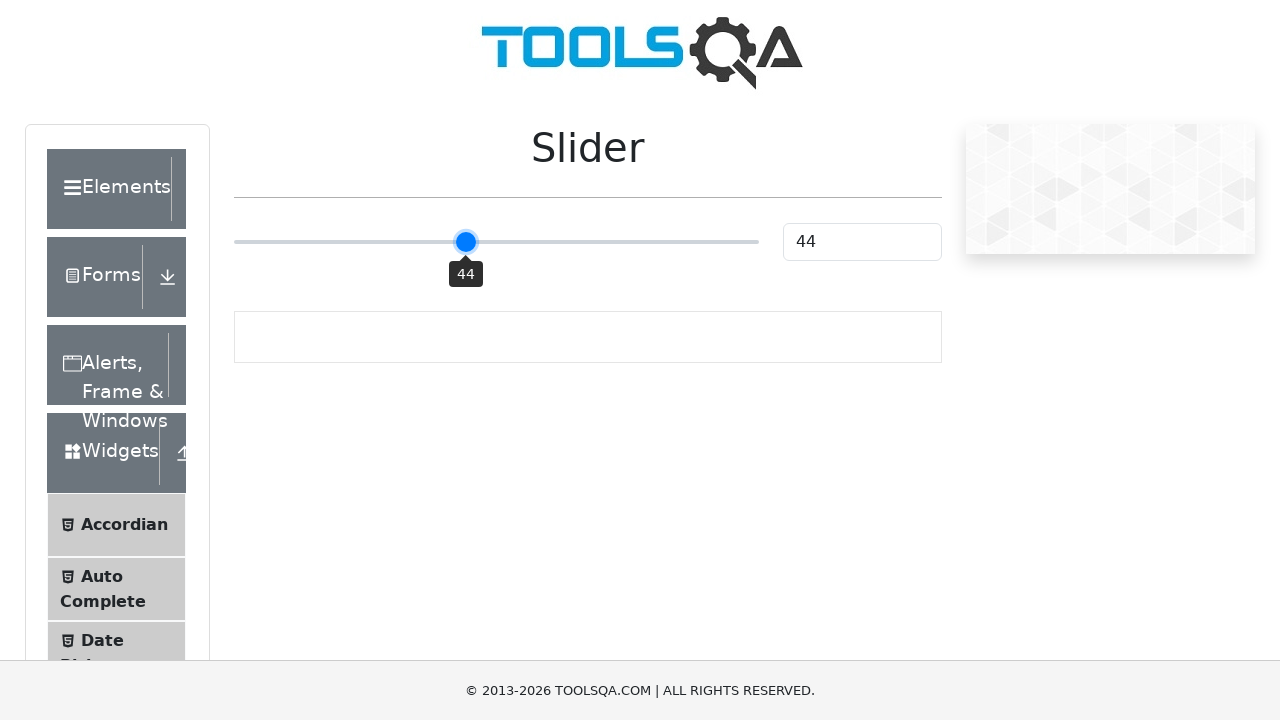

Moved slider to intermediate position (current value: 44) at (467, 223)
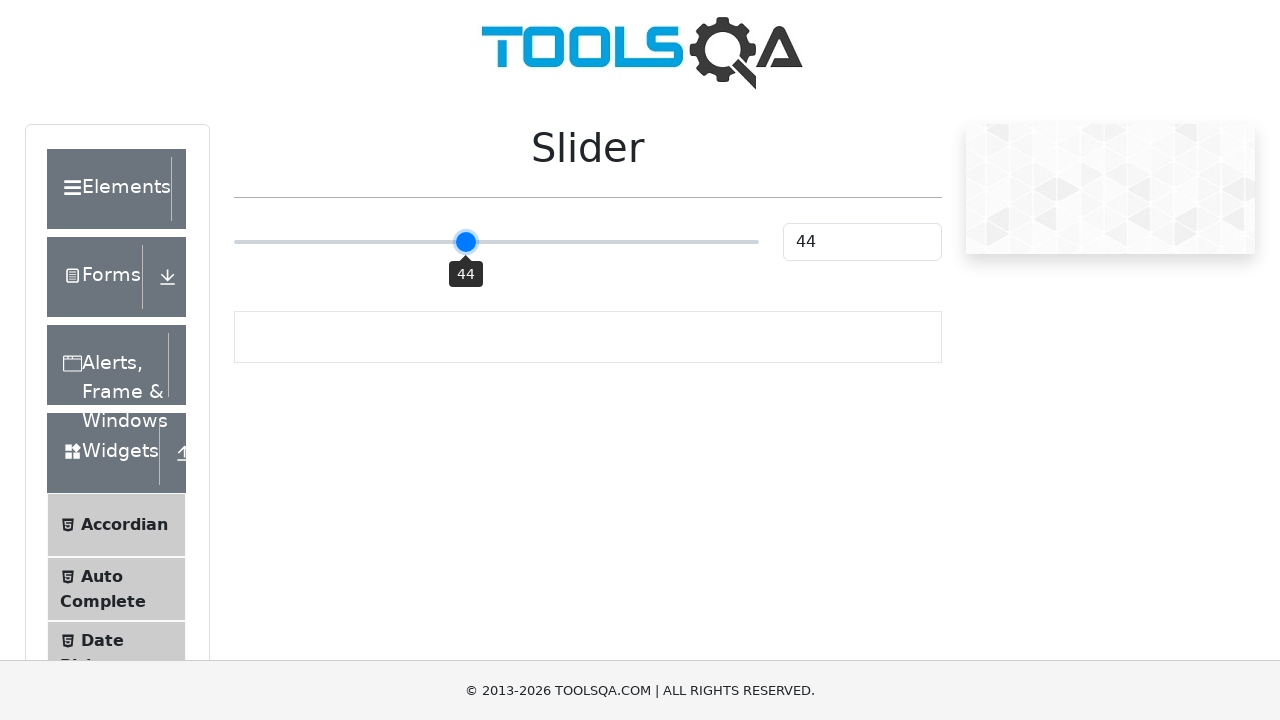

Moved slider to intermediate position (current value: 44) at (468, 223)
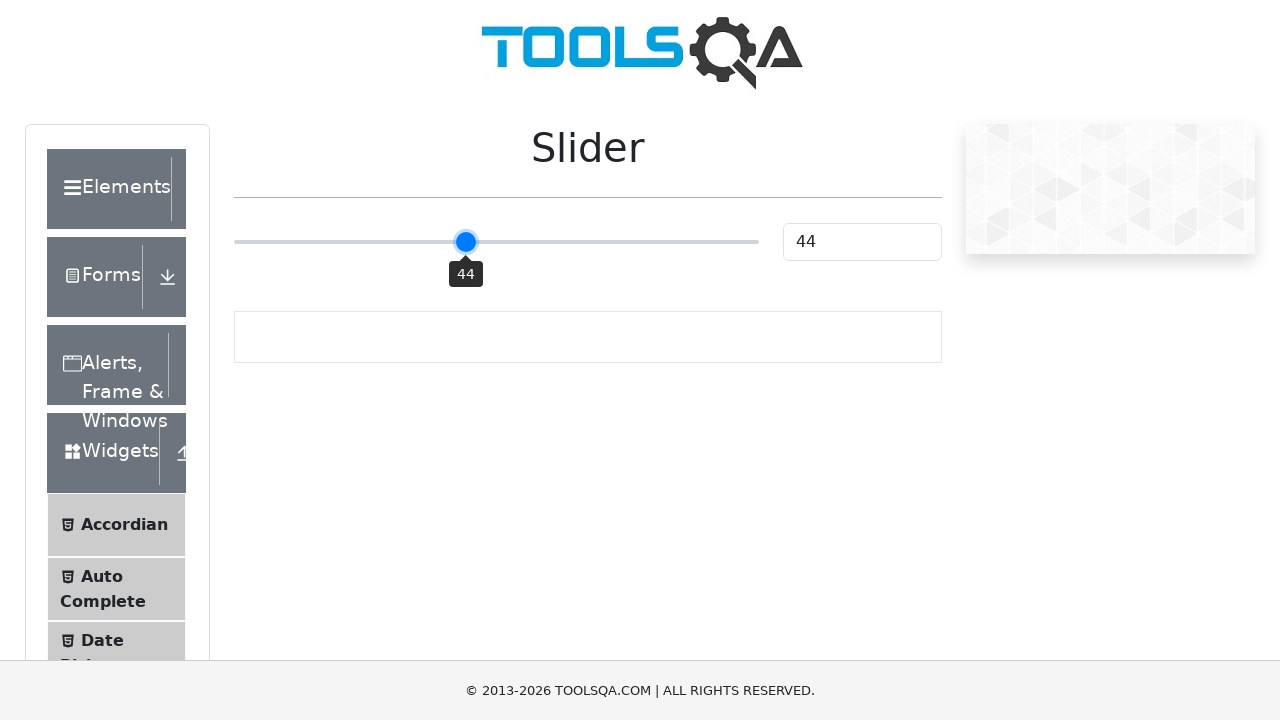

Moved slider to intermediate position (current value: 45) at (469, 223)
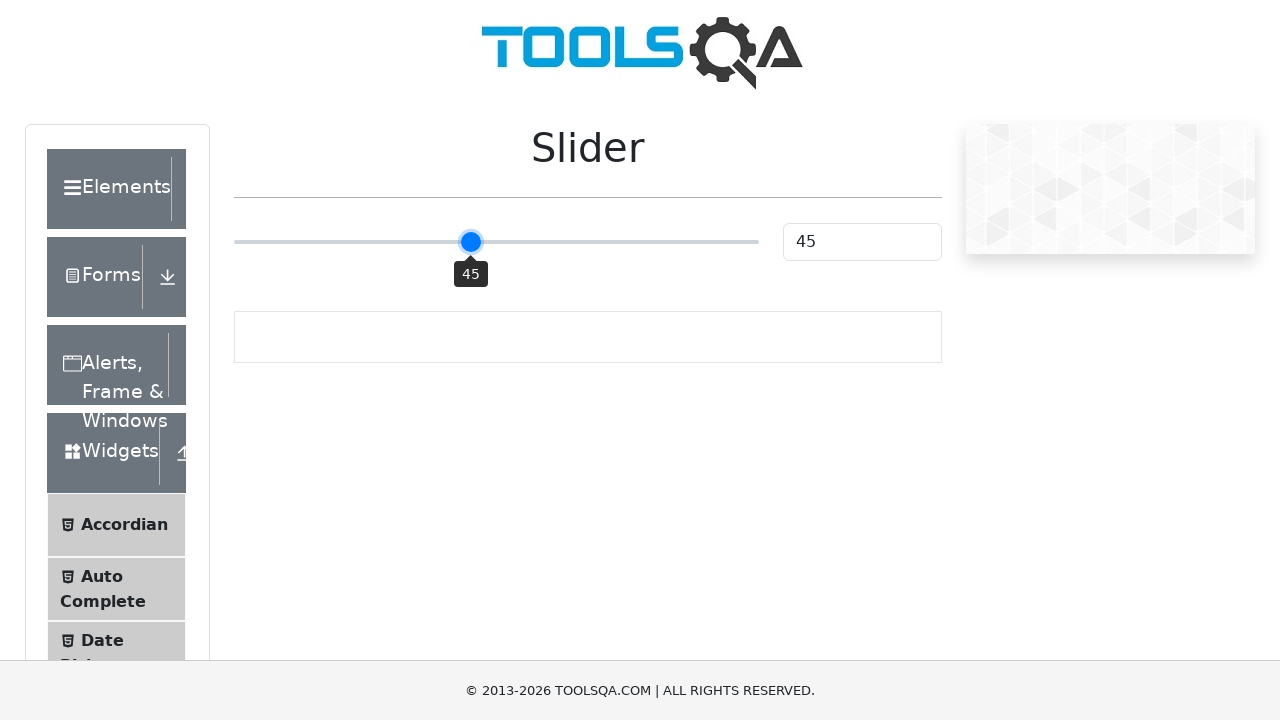

Moved slider to intermediate position (current value: 45) at (470, 223)
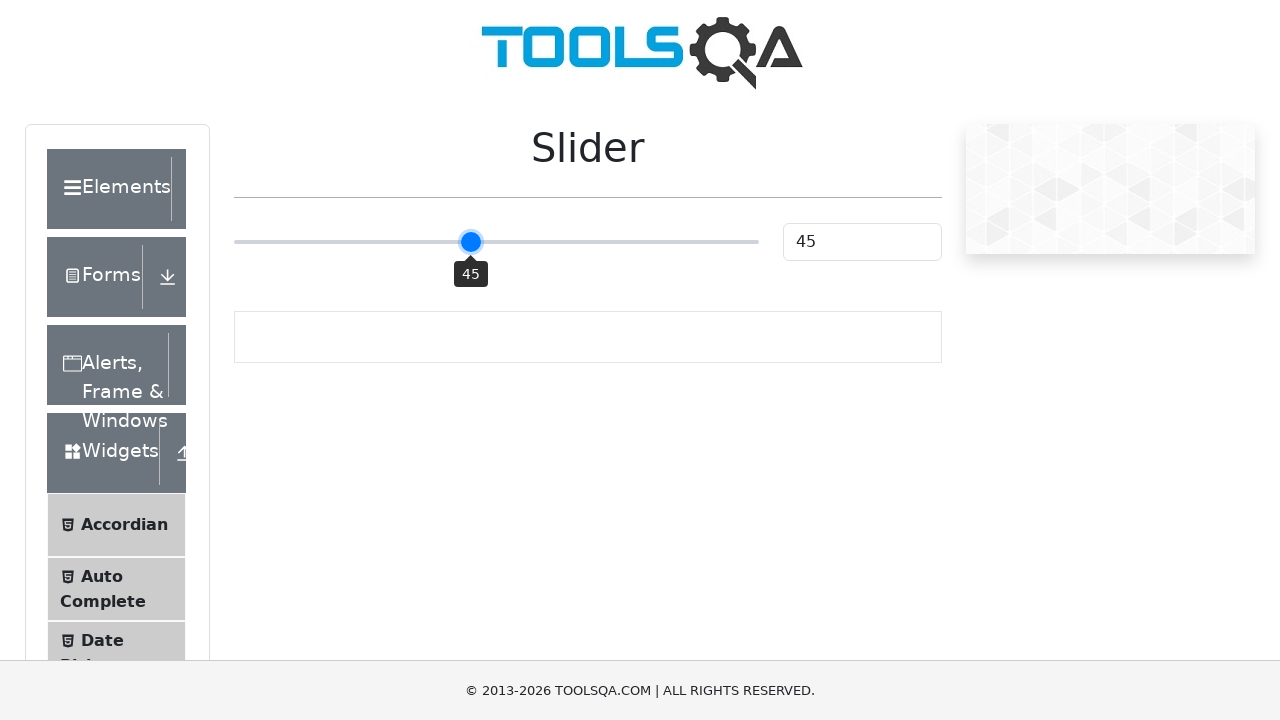

Moved slider to intermediate position (current value: 45) at (471, 223)
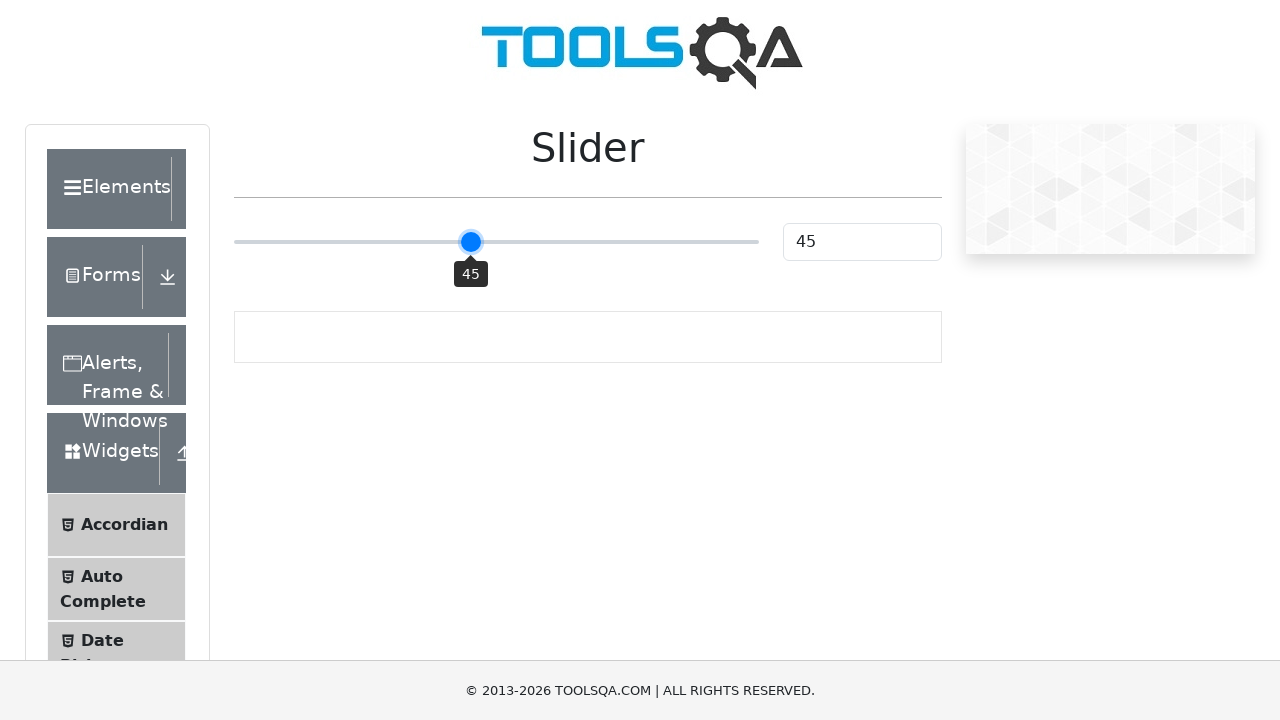

Moved slider to intermediate position (current value: 45) at (472, 223)
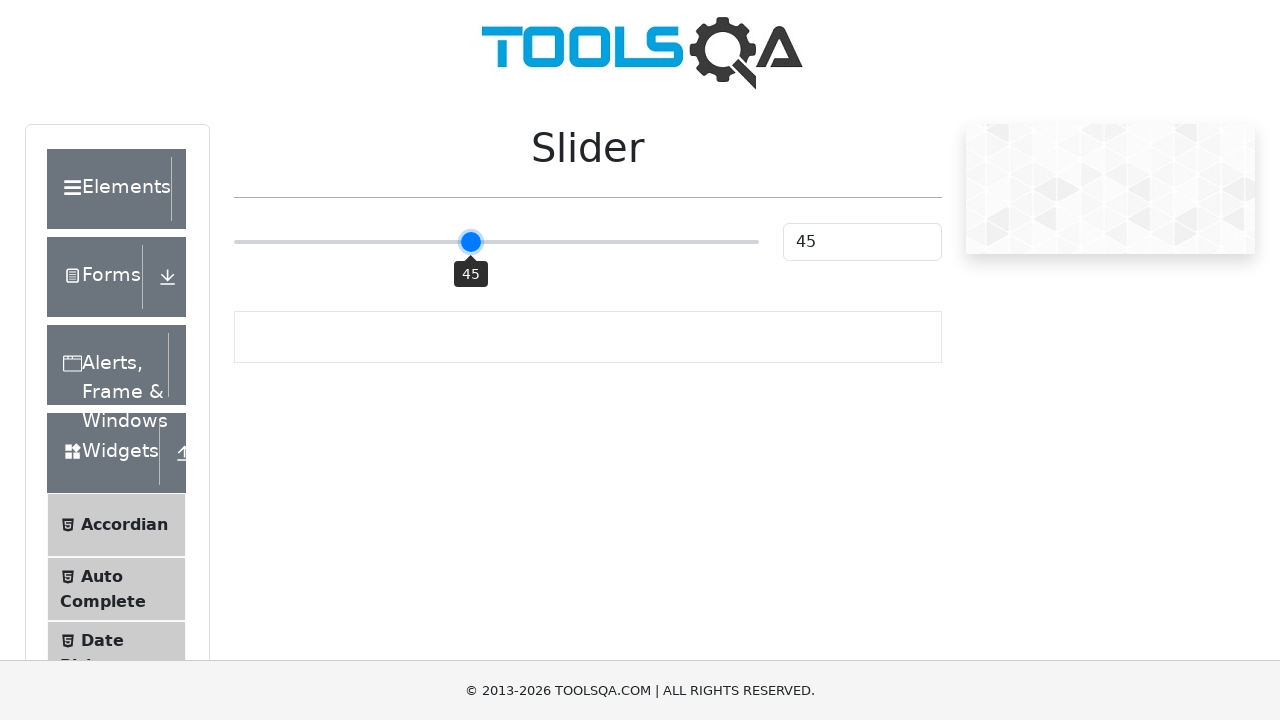

Moved slider to intermediate position (current value: 45) at (473, 223)
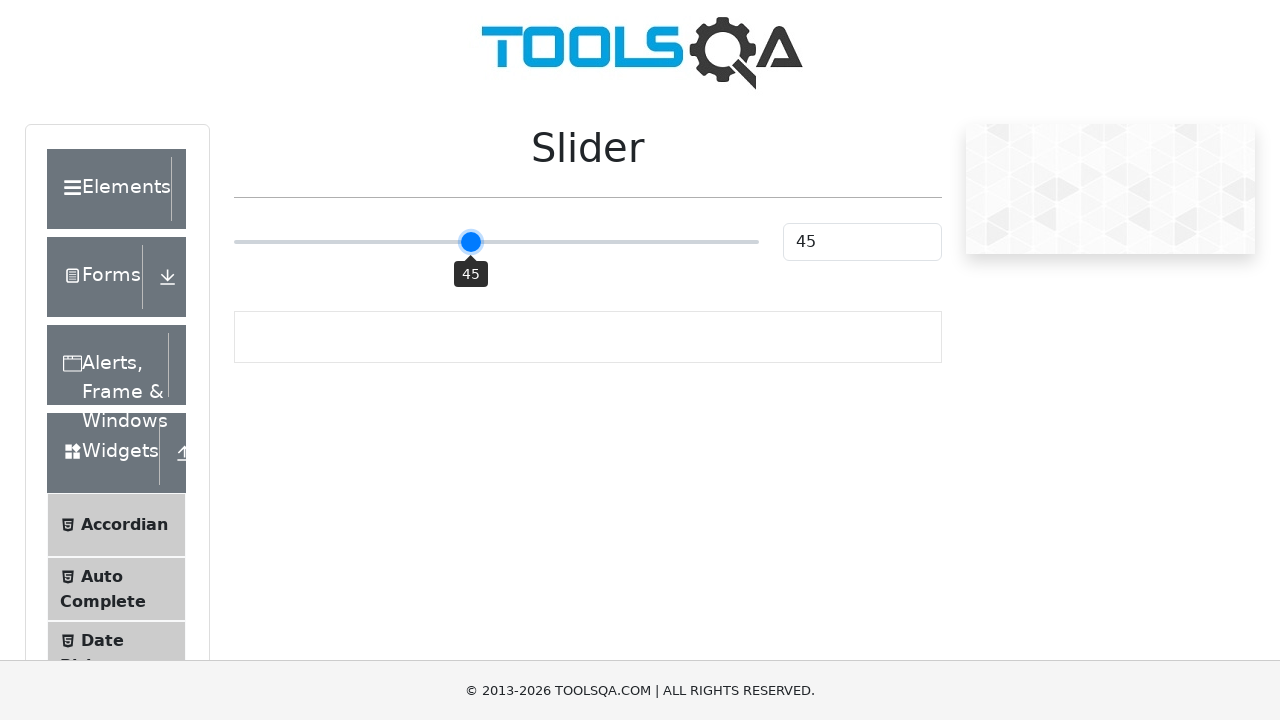

Moved slider to intermediate position (current value: 46) at (474, 223)
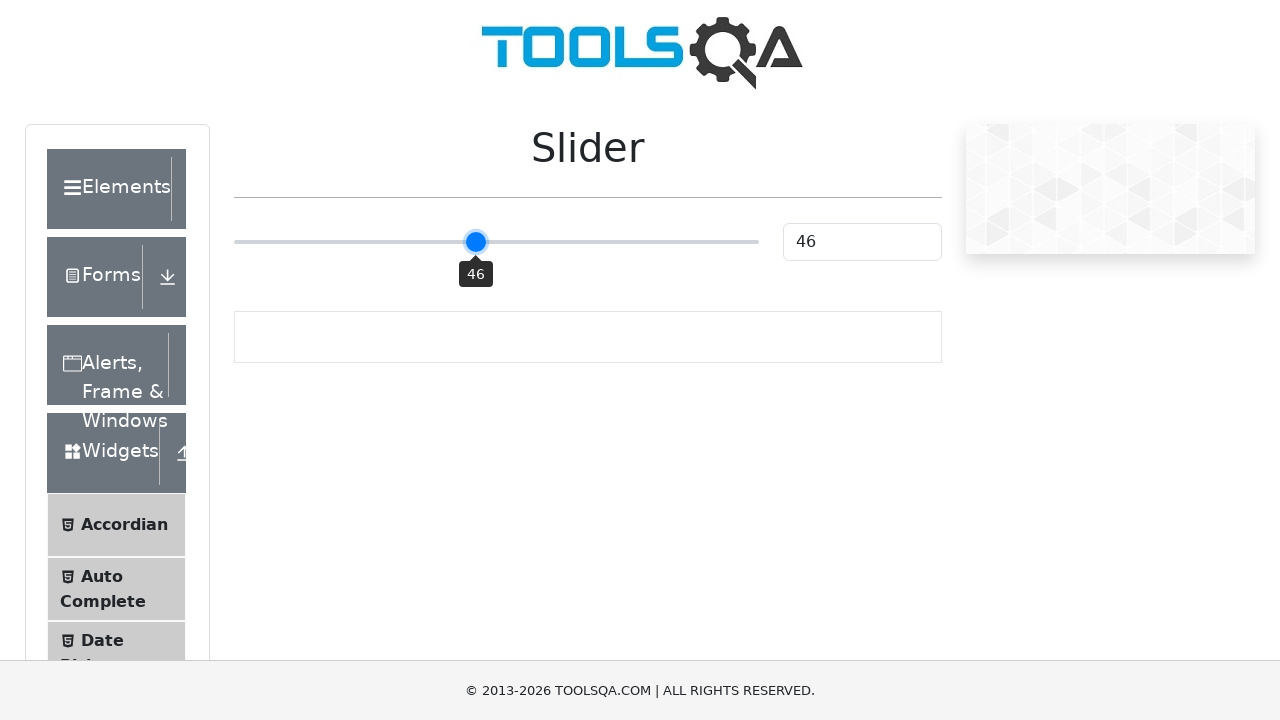

Moved slider to intermediate position (current value: 46) at (475, 223)
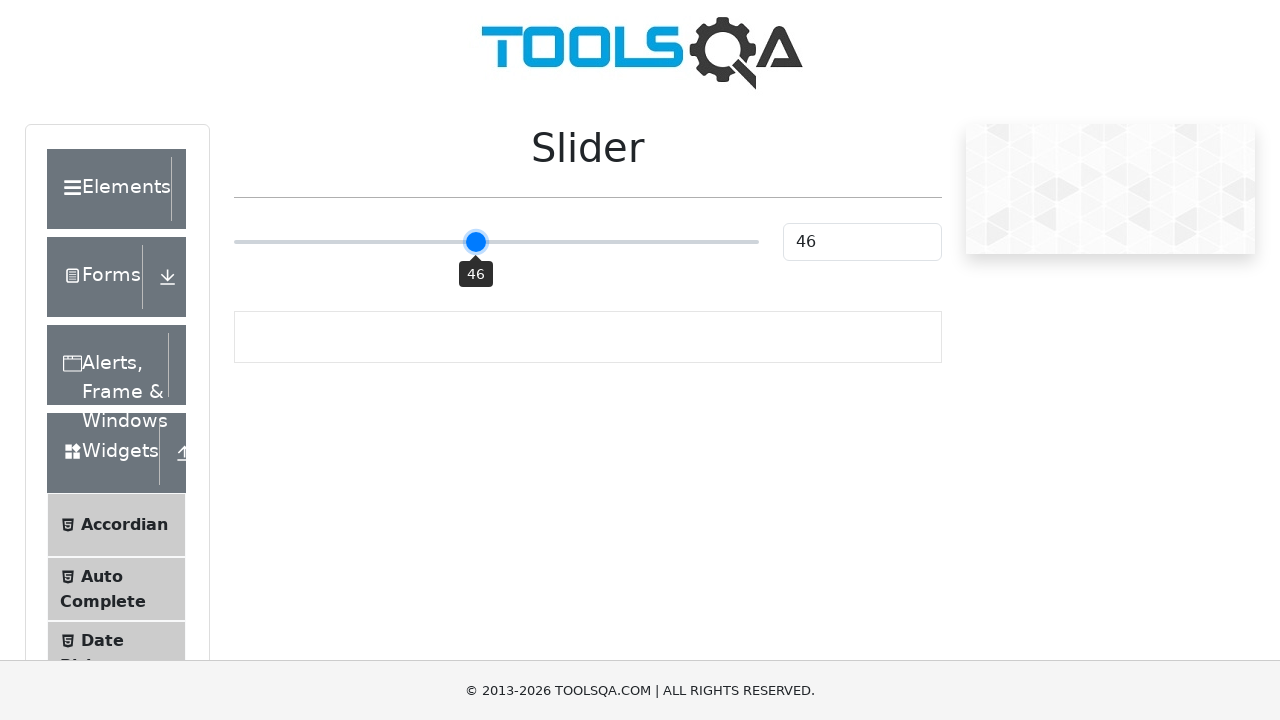

Moved slider to intermediate position (current value: 46) at (476, 223)
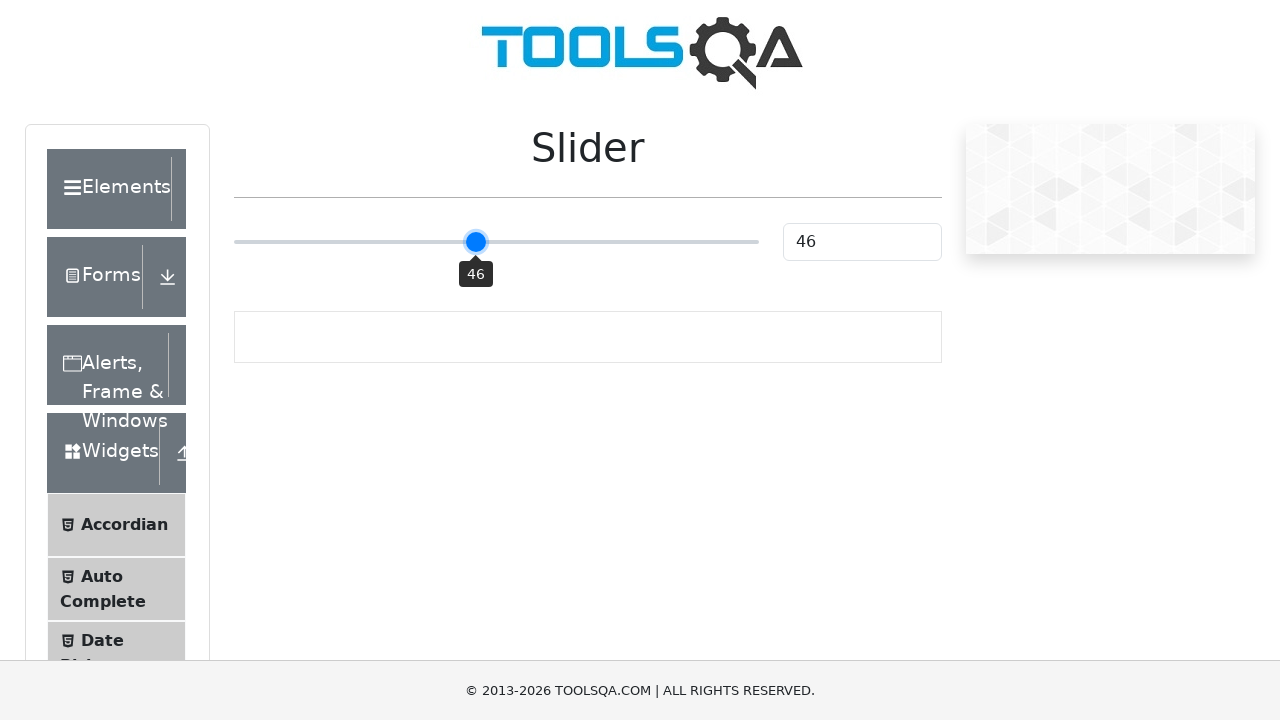

Moved slider to intermediate position (current value: 46) at (477, 223)
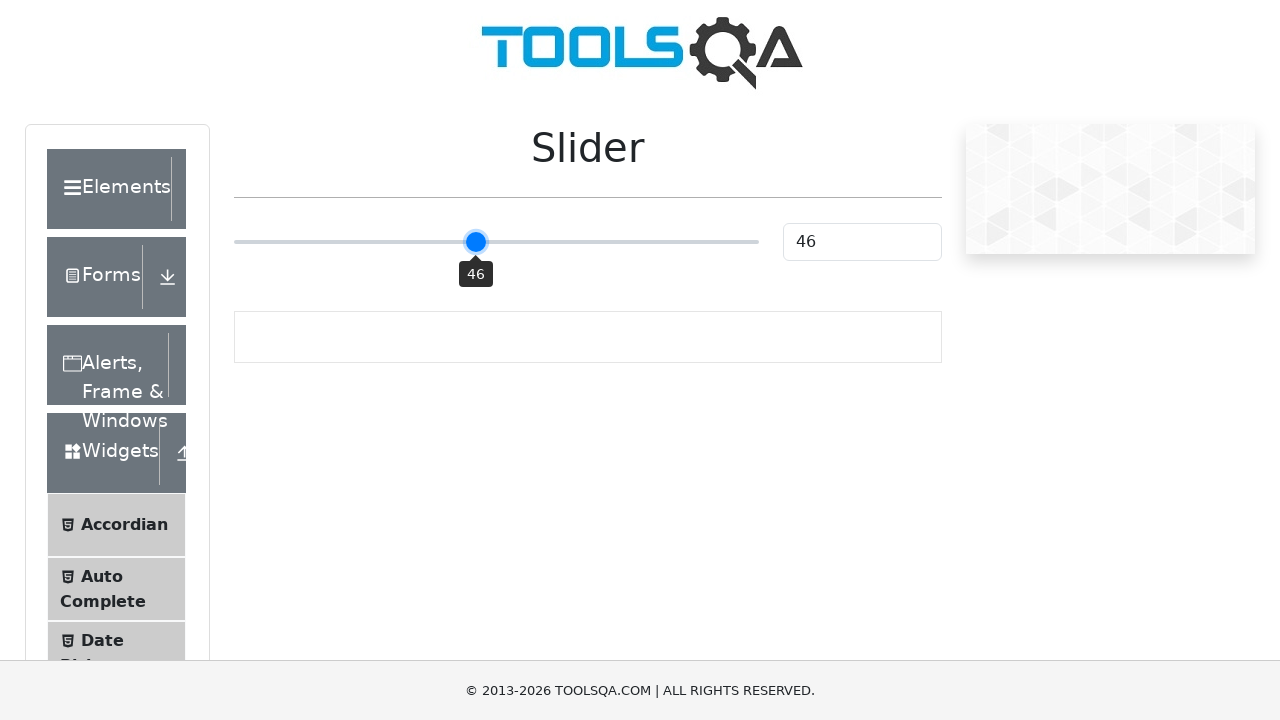

Moved slider to intermediate position (current value: 46) at (478, 223)
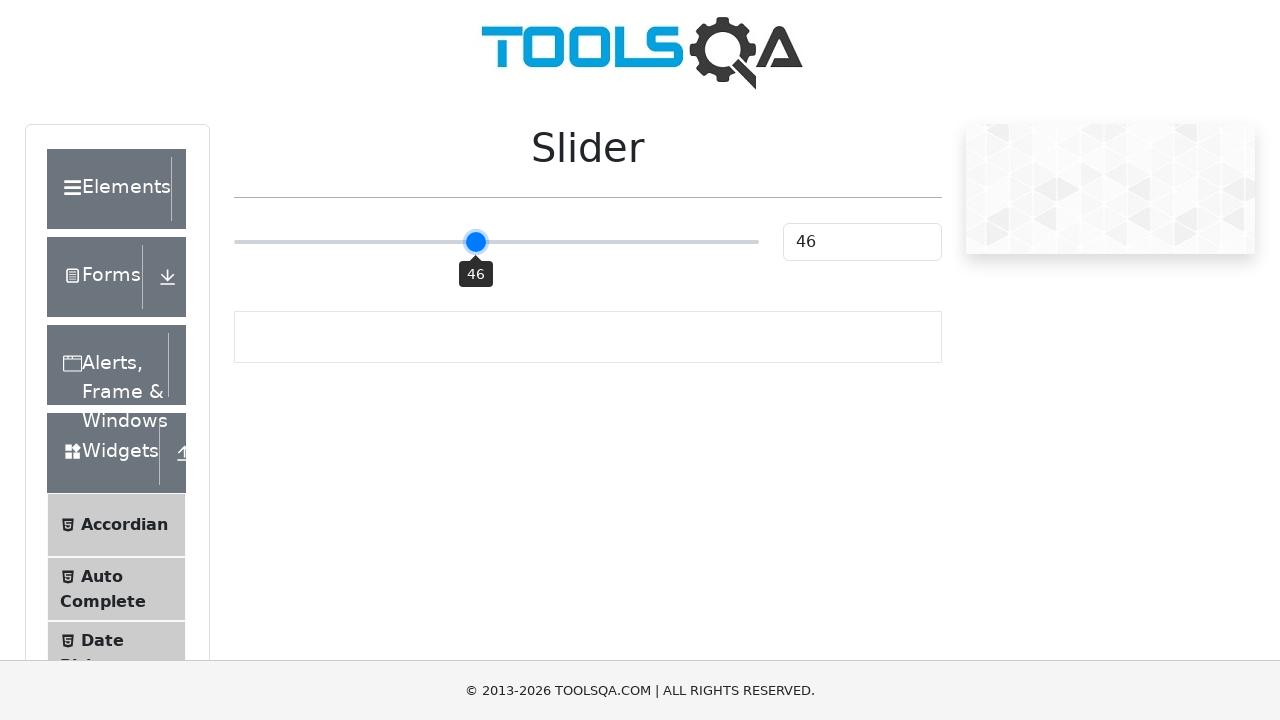

Moved slider to intermediate position (current value: 47) at (479, 223)
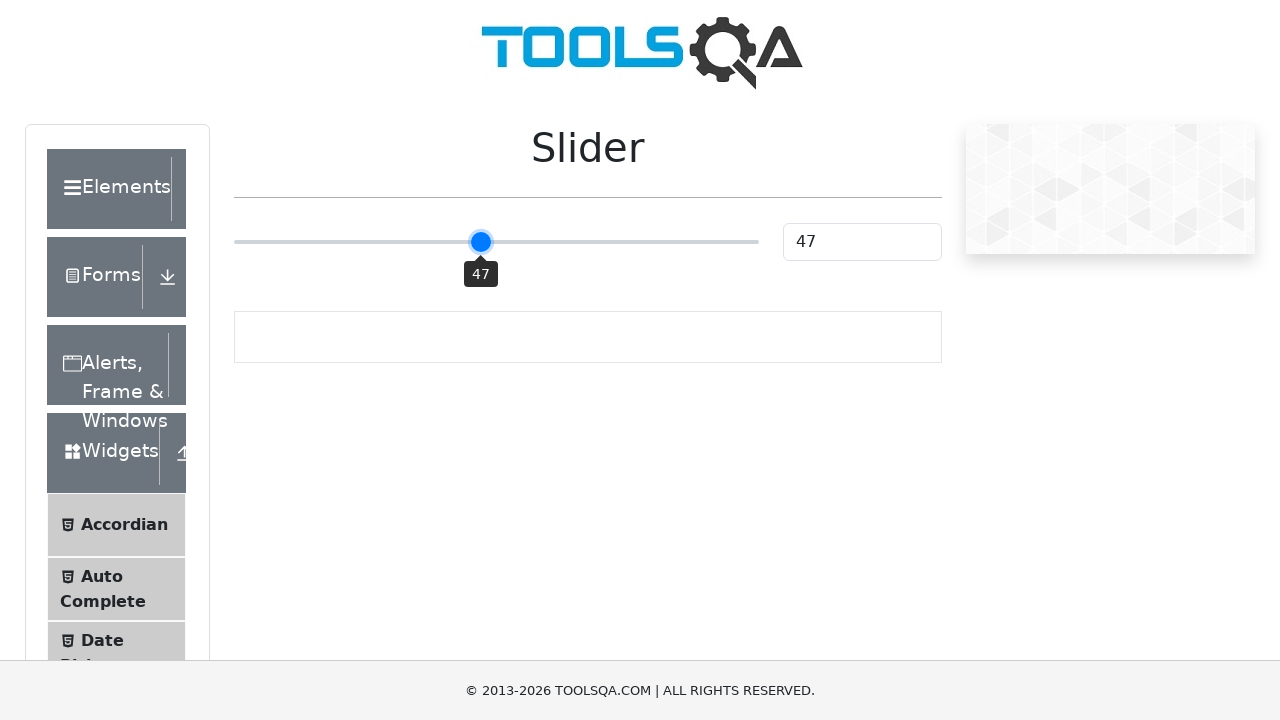

Moved slider to intermediate position (current value: 47) at (480, 223)
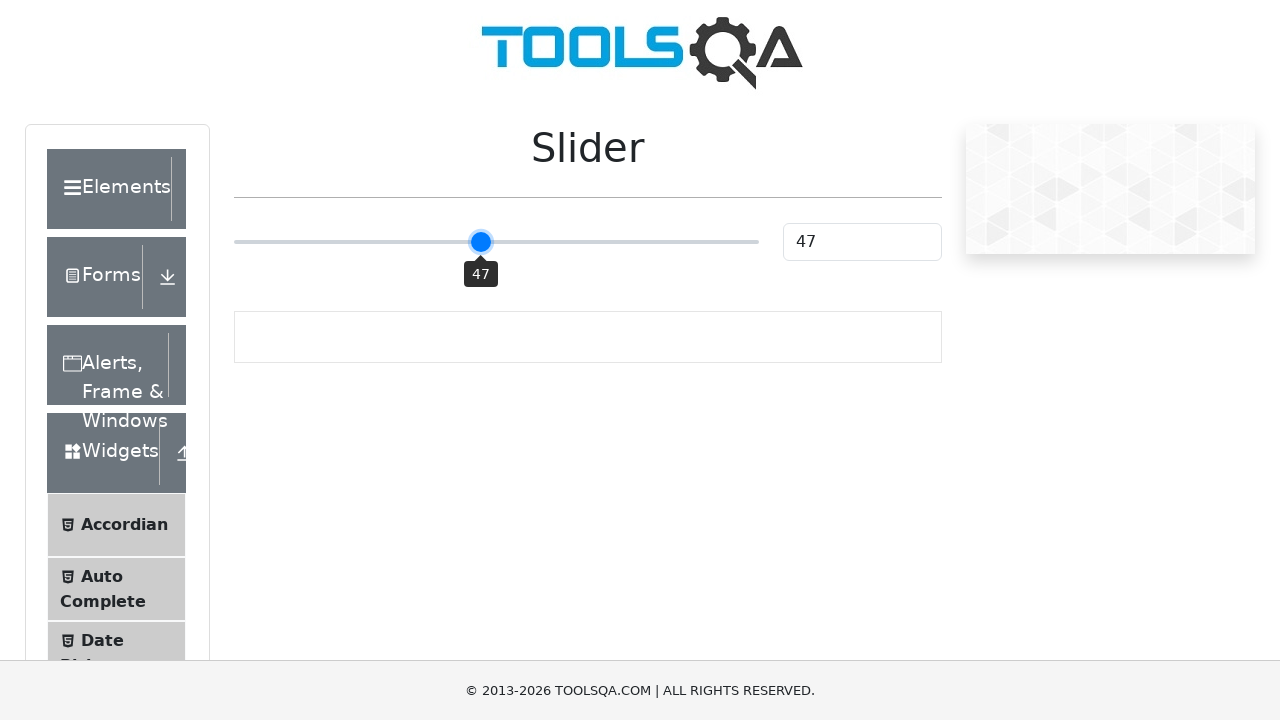

Moved slider to intermediate position (current value: 47) at (481, 223)
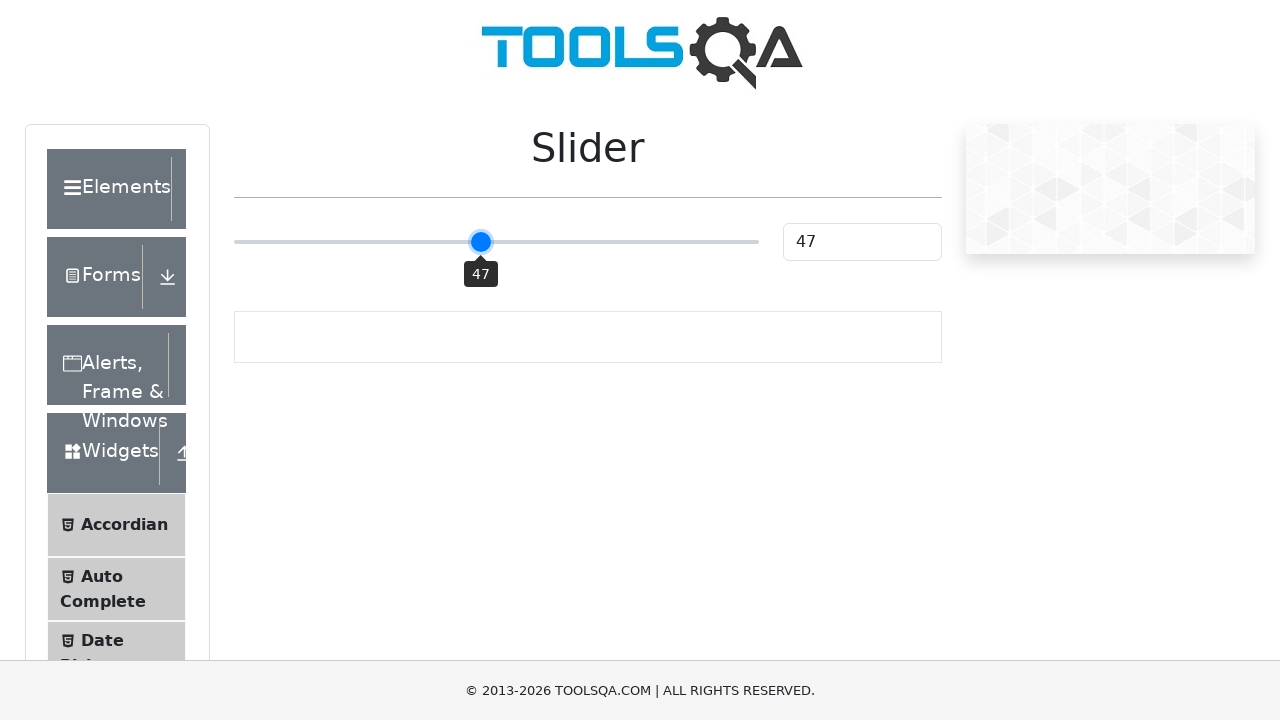

Moved slider to intermediate position (current value: 47) at (482, 223)
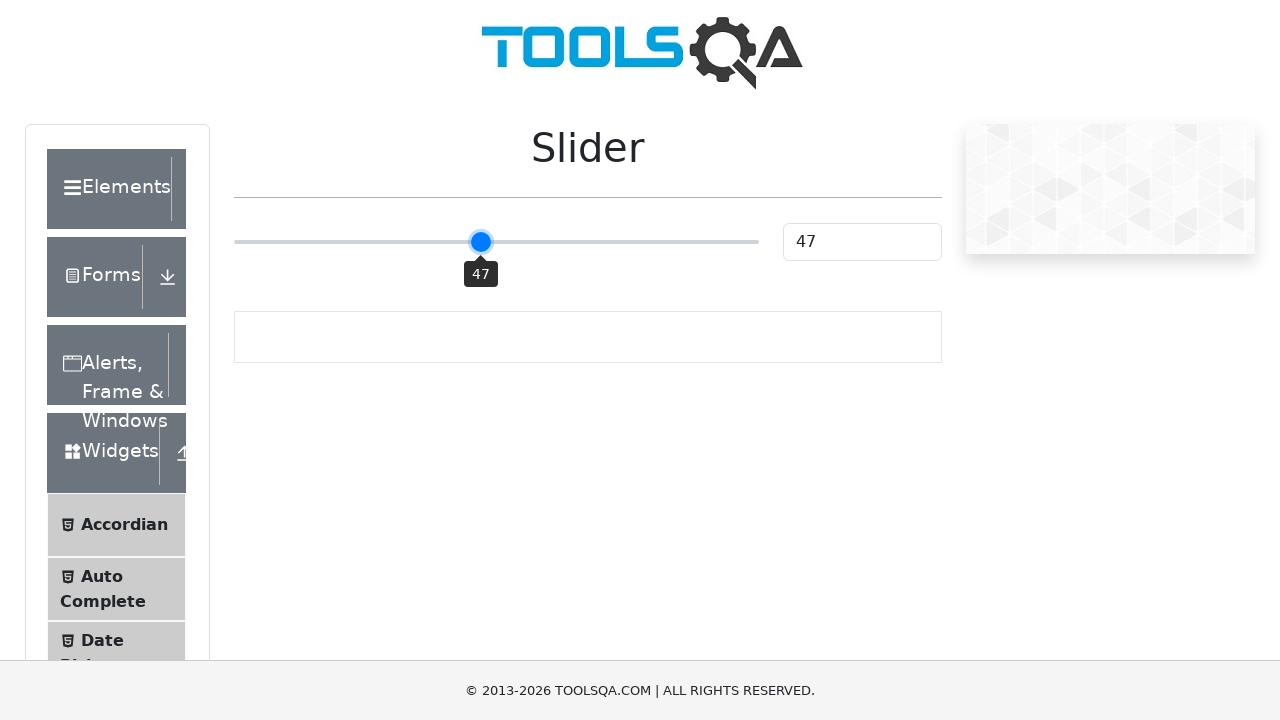

Moved slider to intermediate position (current value: 47) at (483, 223)
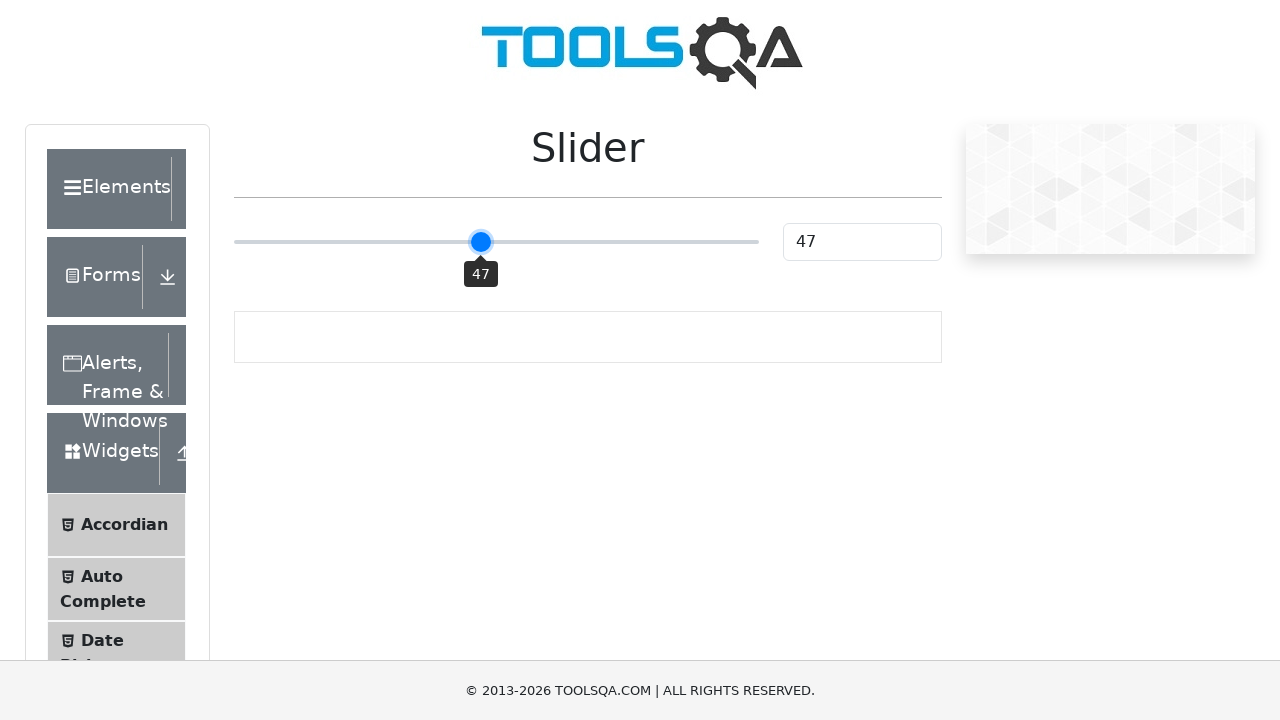

Moved slider to intermediate position (current value: 48) at (484, 223)
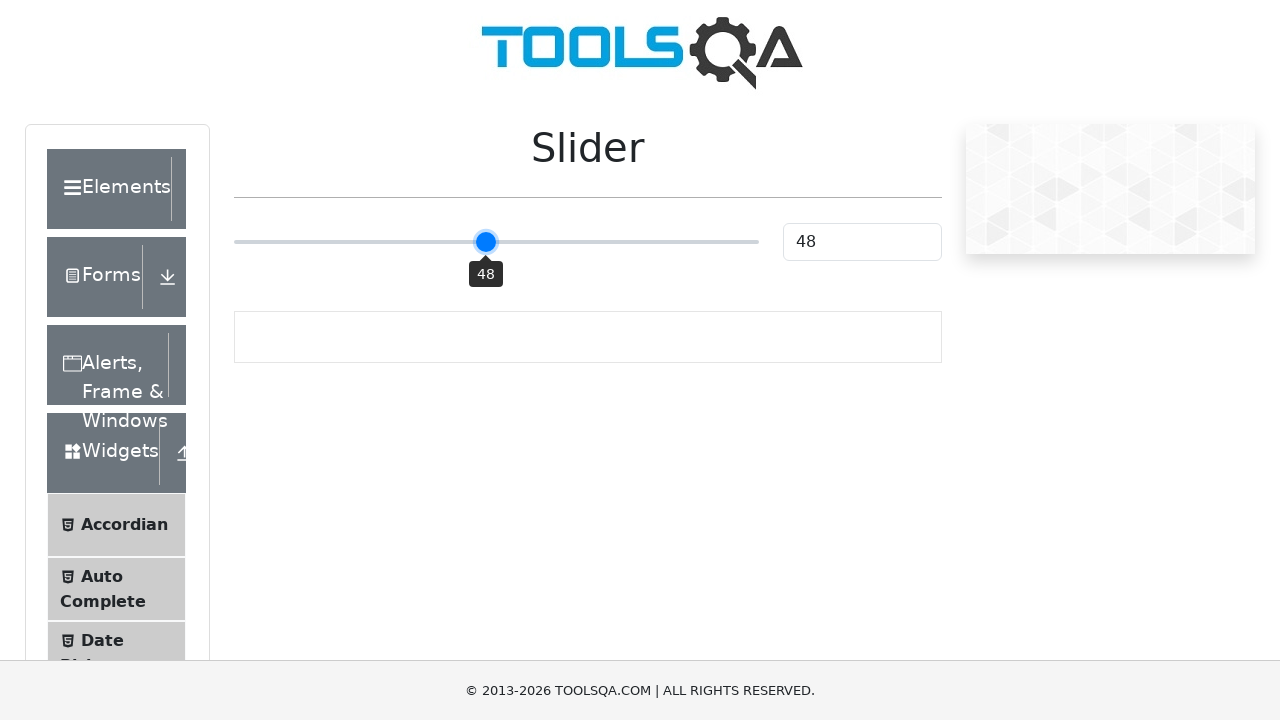

Moved slider to intermediate position (current value: 48) at (485, 223)
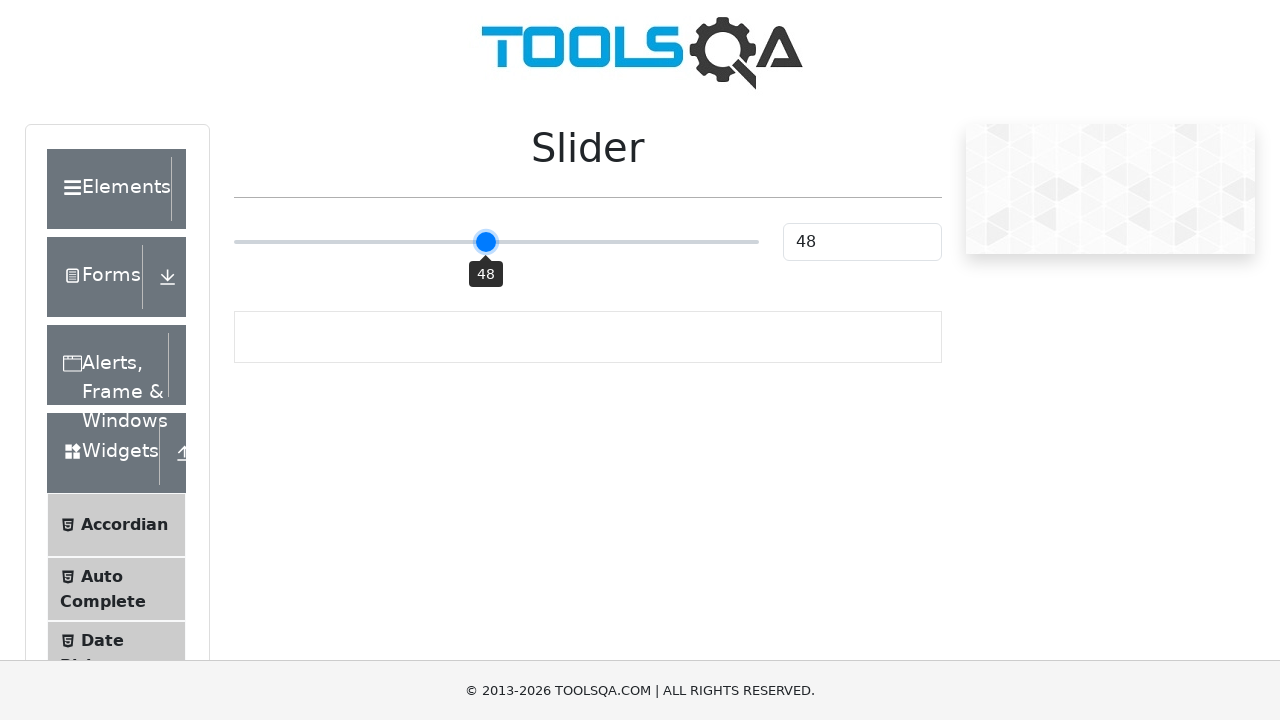

Moved slider to intermediate position (current value: 48) at (486, 223)
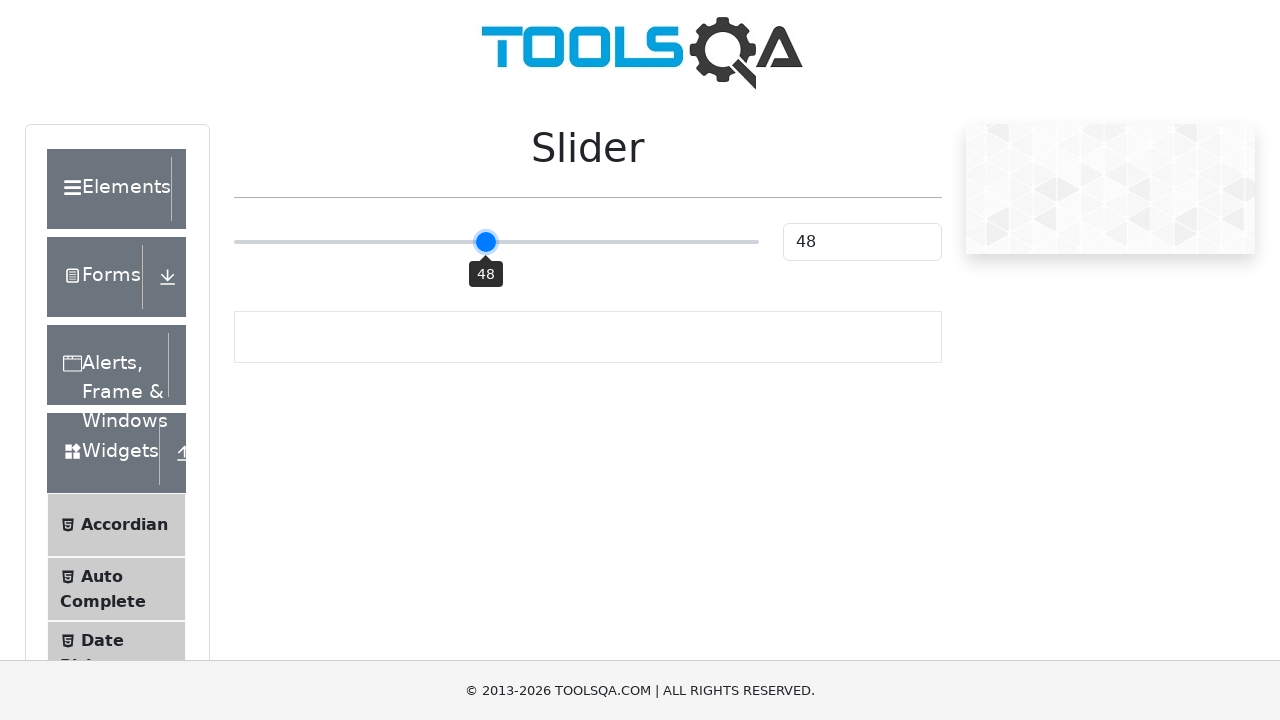

Moved slider to intermediate position (current value: 48) at (487, 223)
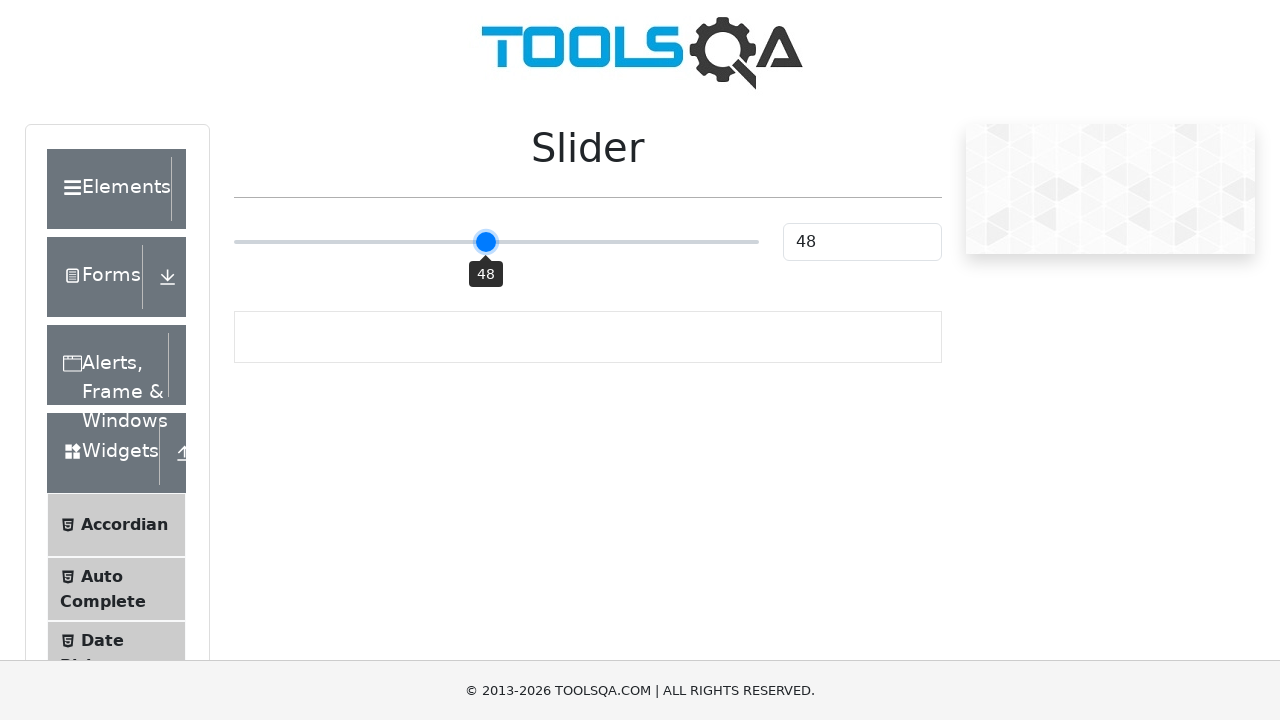

Moved slider to intermediate position (current value: 48) at (488, 223)
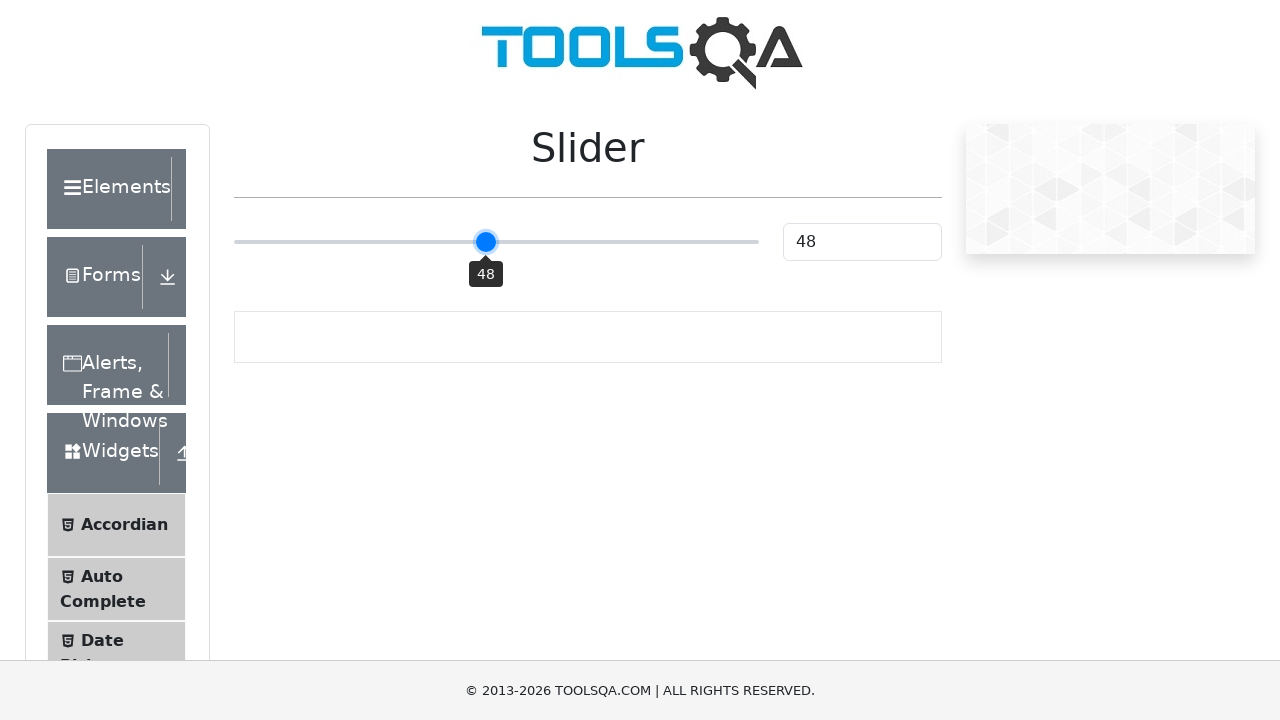

Moved slider to intermediate position (current value: 49) at (489, 223)
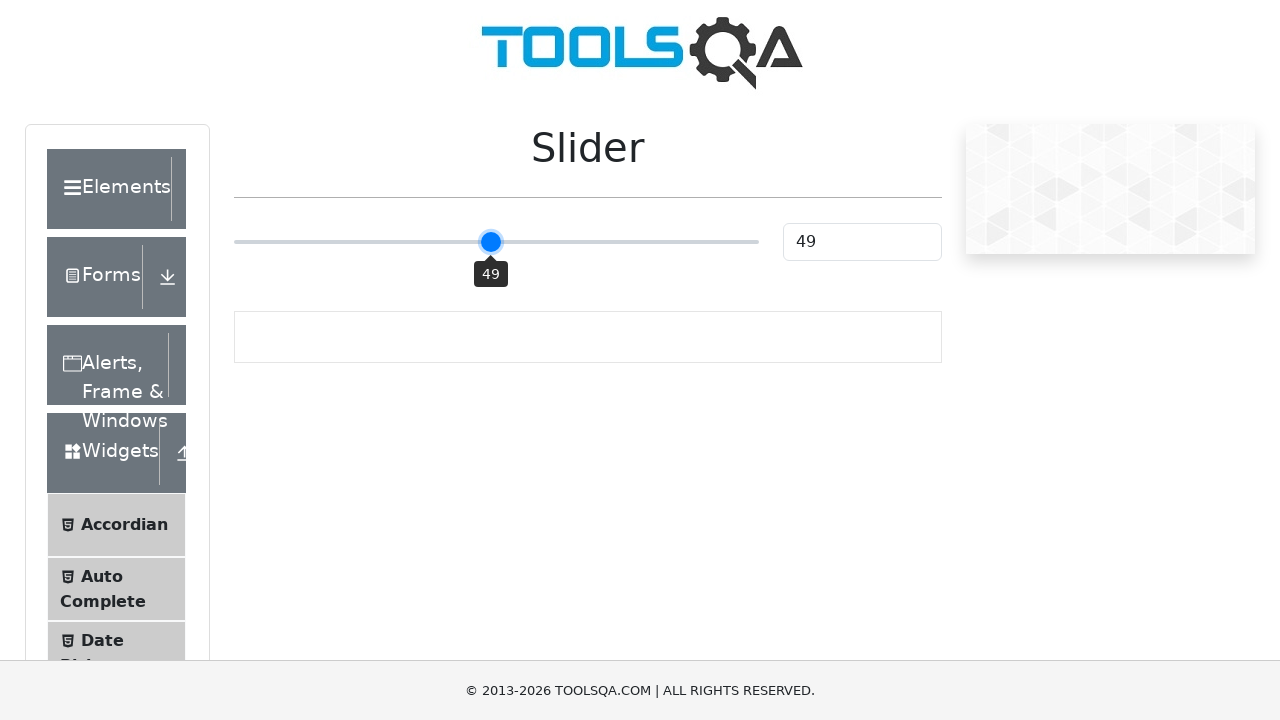

Moved slider to intermediate position (current value: 49) at (490, 223)
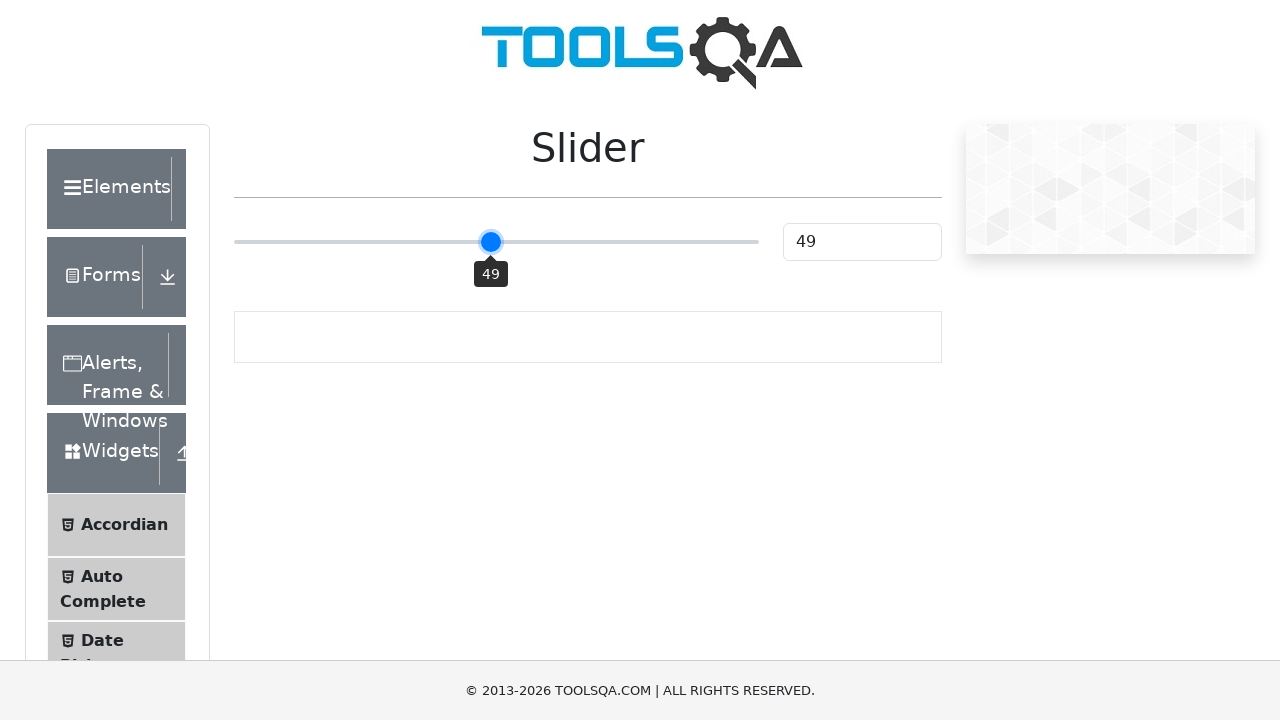

Moved slider to intermediate position (current value: 49) at (491, 223)
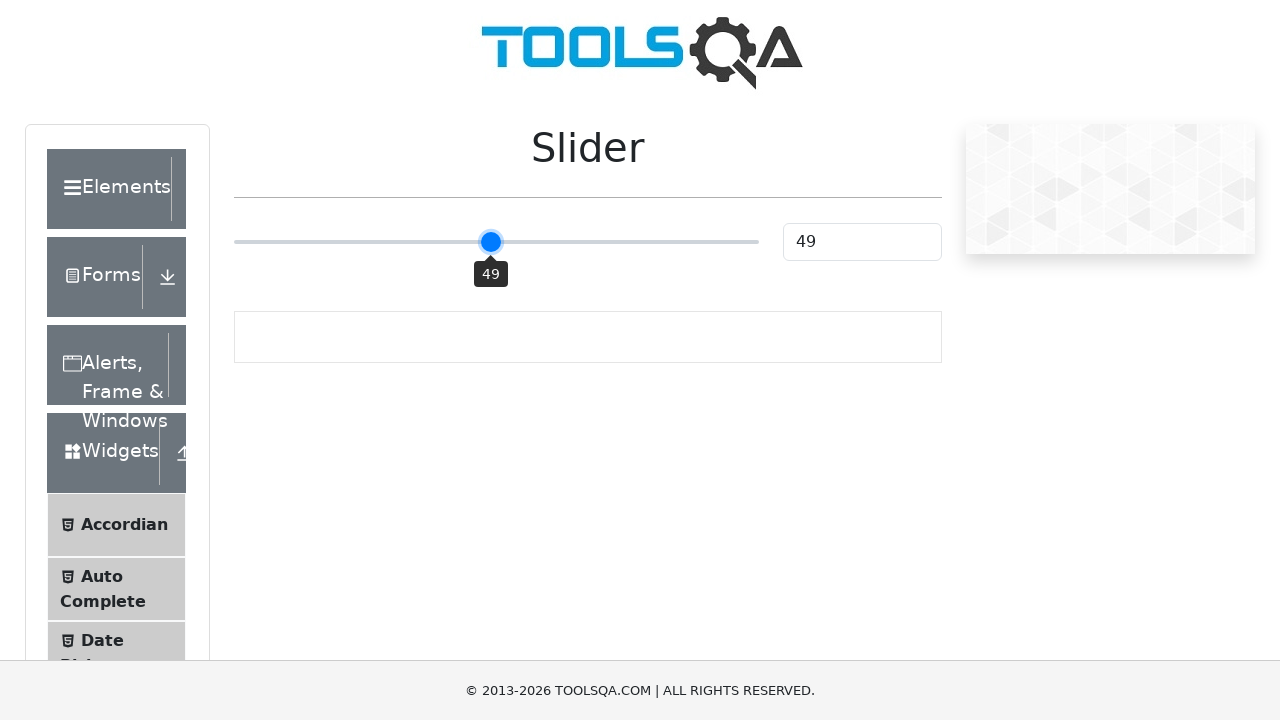

Moved slider to intermediate position (current value: 49) at (492, 223)
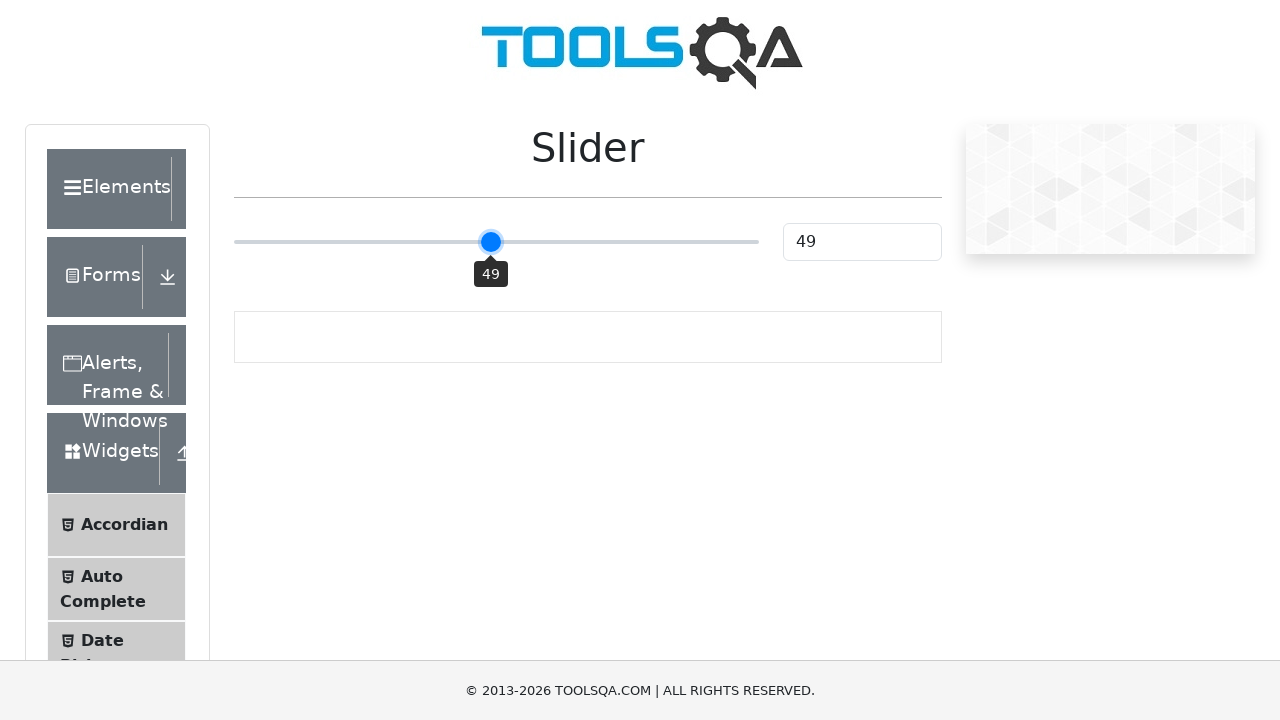

Moved slider to intermediate position (current value: 49) at (493, 223)
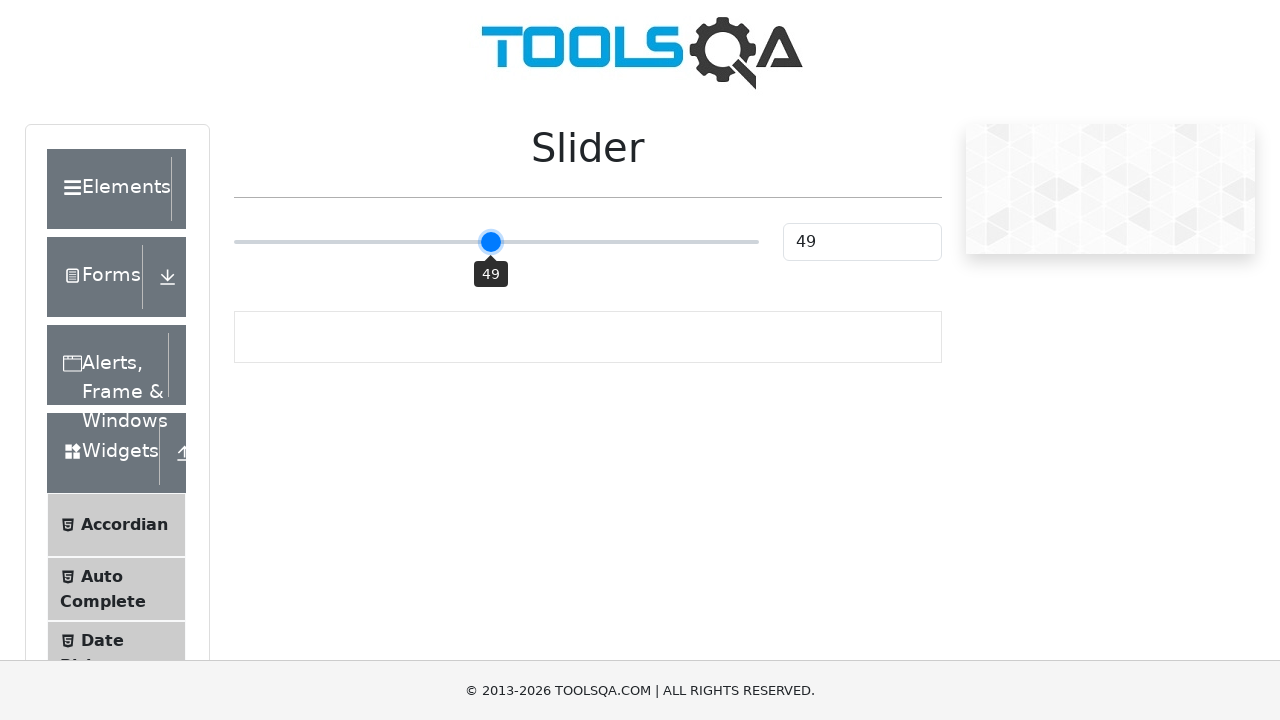

Moved slider to intermediate position (current value: 50) at (494, 223)
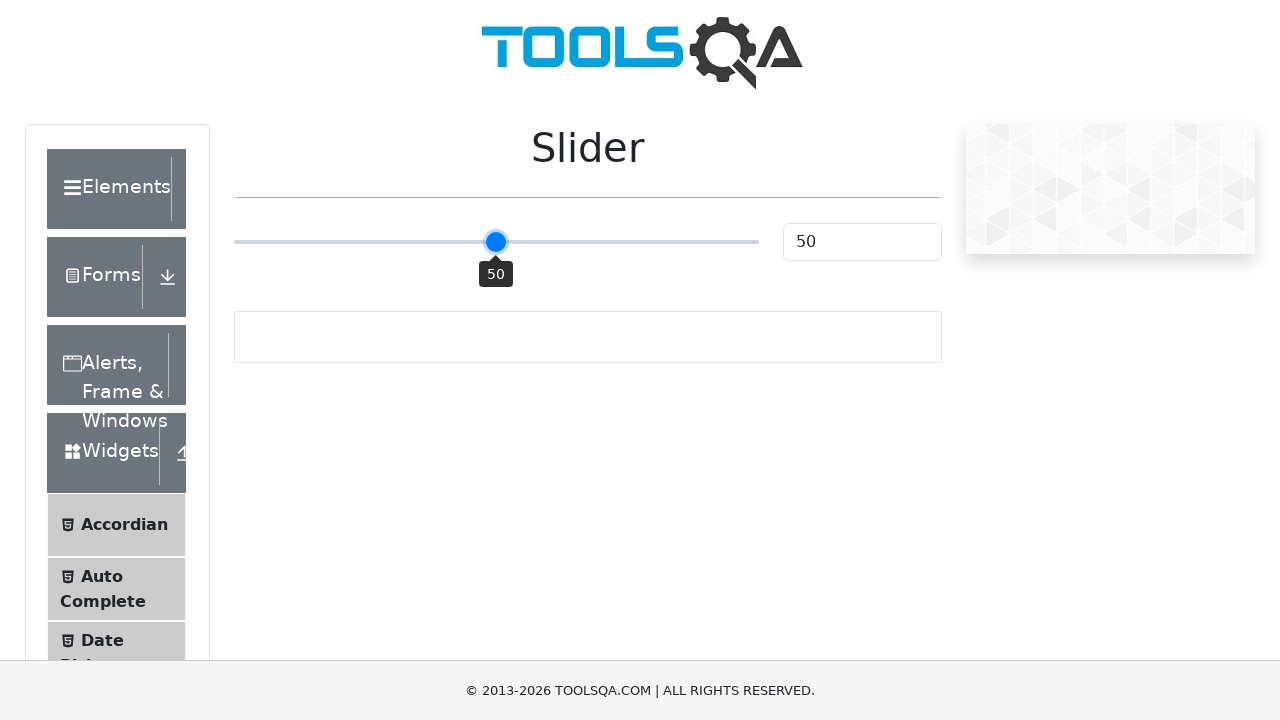

Moved slider to intermediate position (current value: 50) at (495, 223)
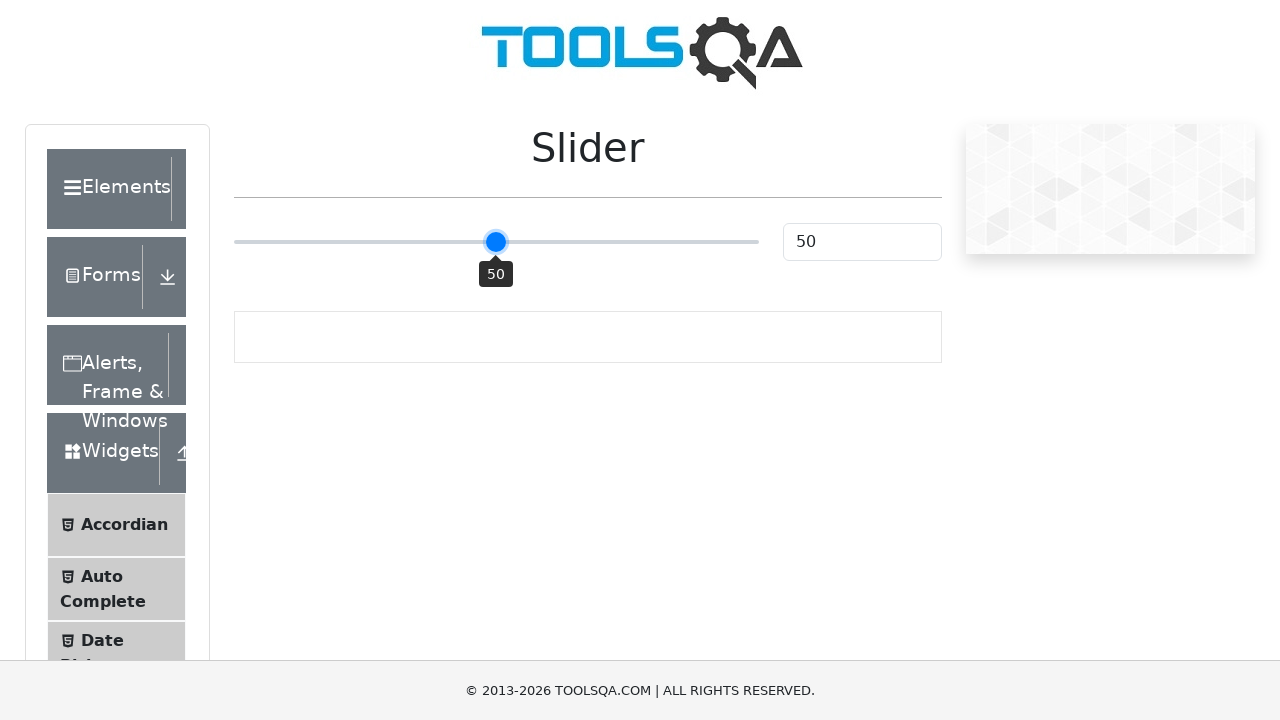

Moved slider to intermediate position (current value: 50) at (496, 223)
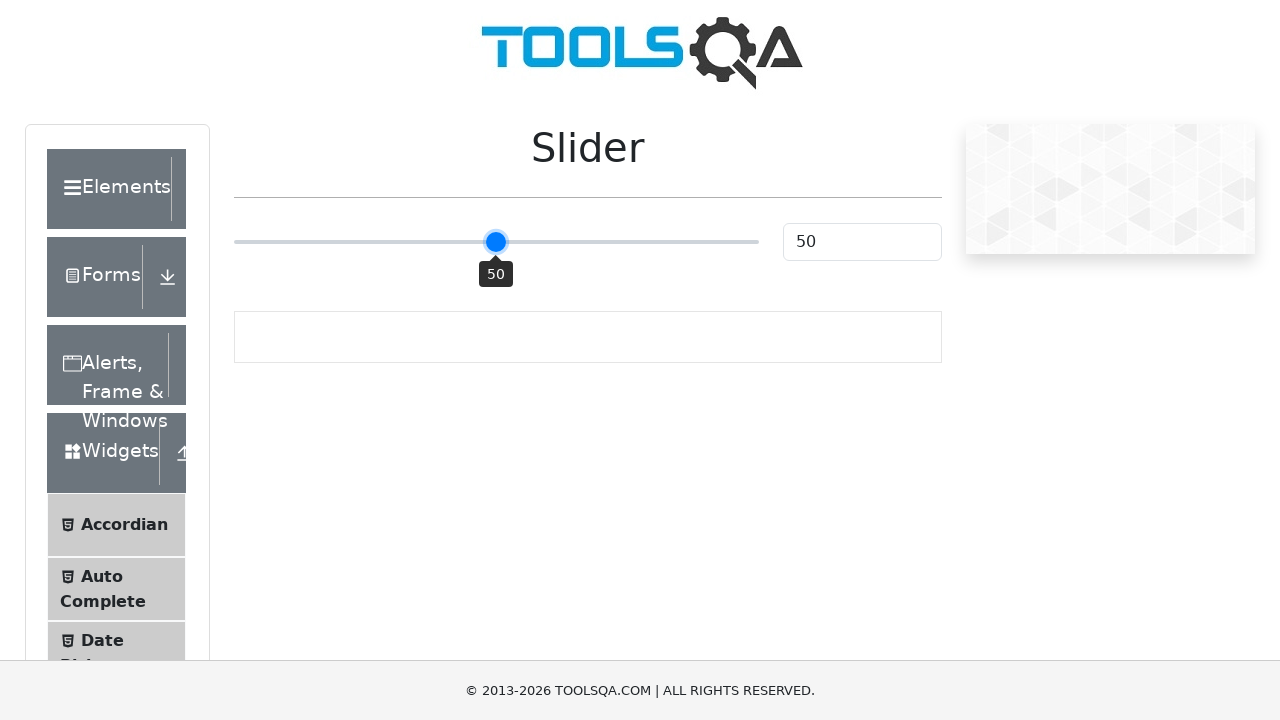

Moved slider to intermediate position (current value: 50) at (497, 223)
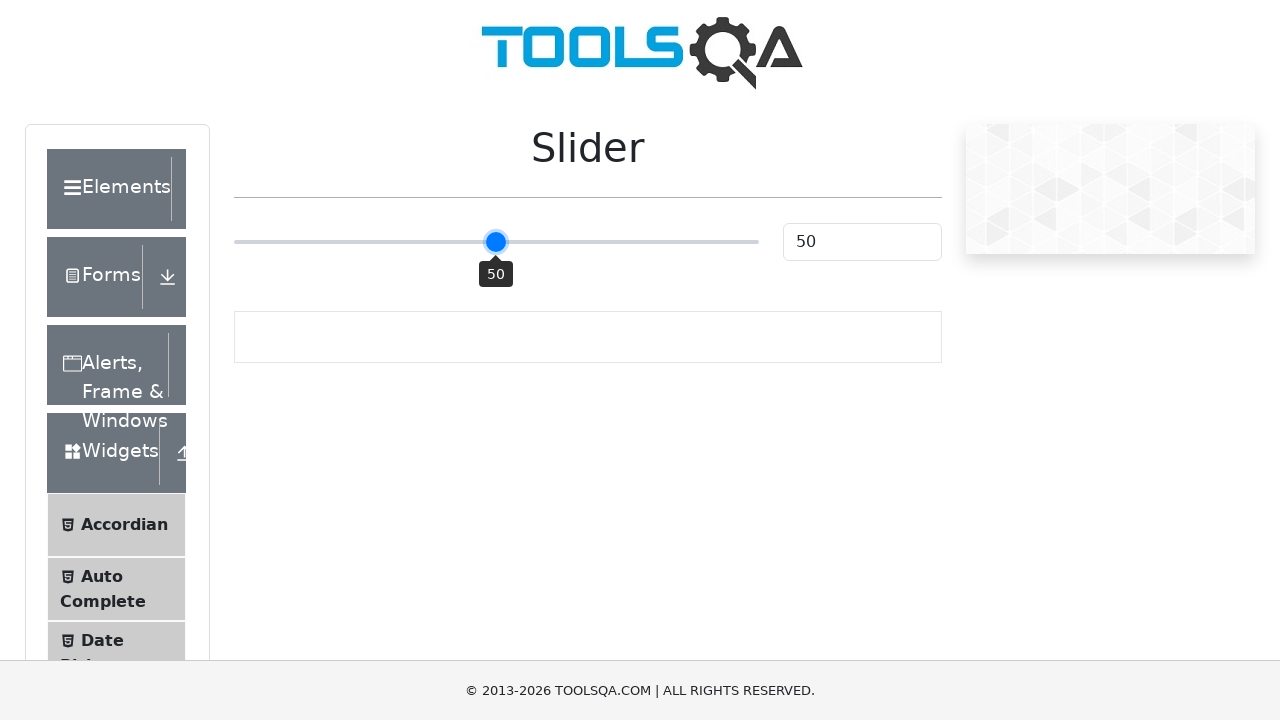

Moved slider to intermediate position (current value: 50) at (498, 223)
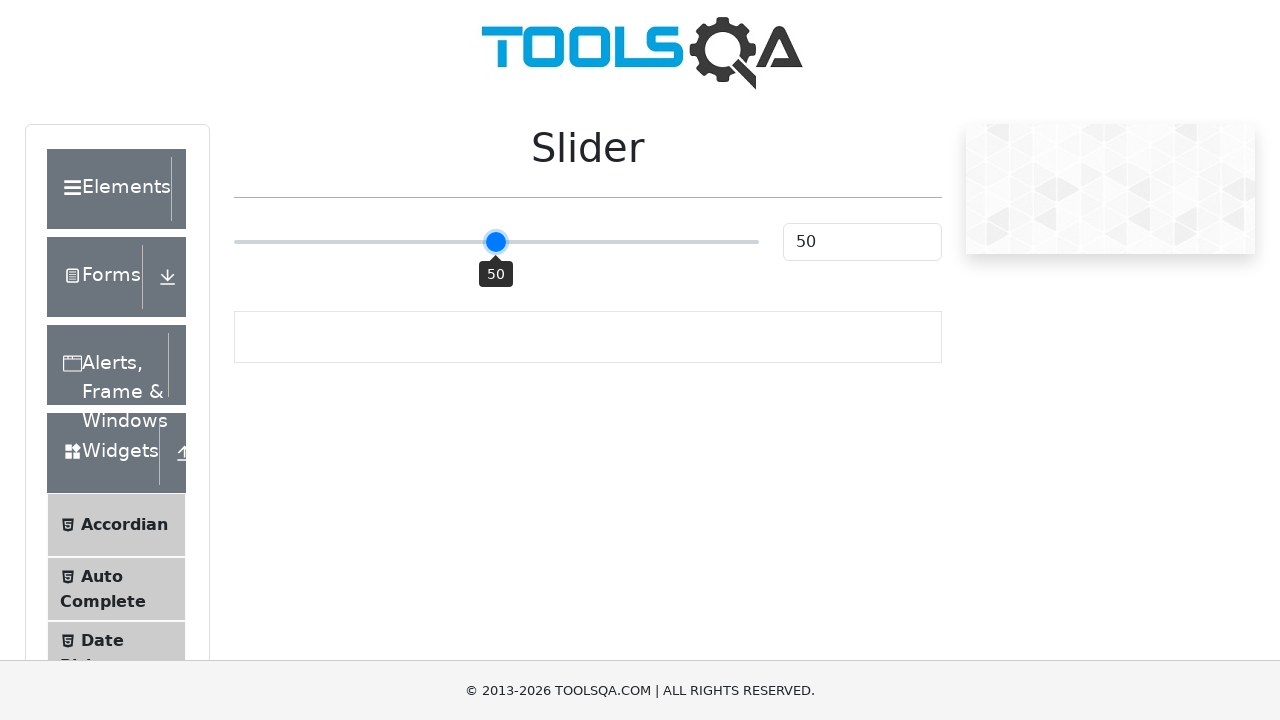

Moved slider to intermediate position (current value: 51) at (499, 223)
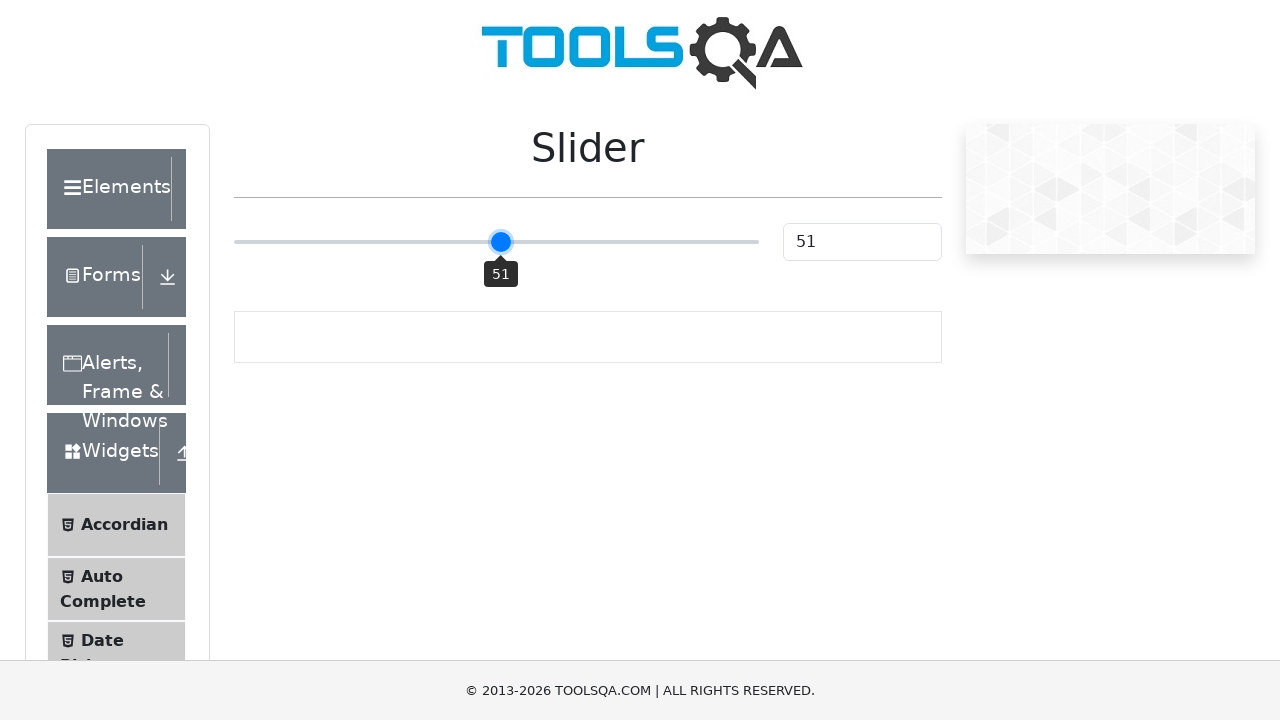

Moved slider to intermediate position (current value: 51) at (500, 223)
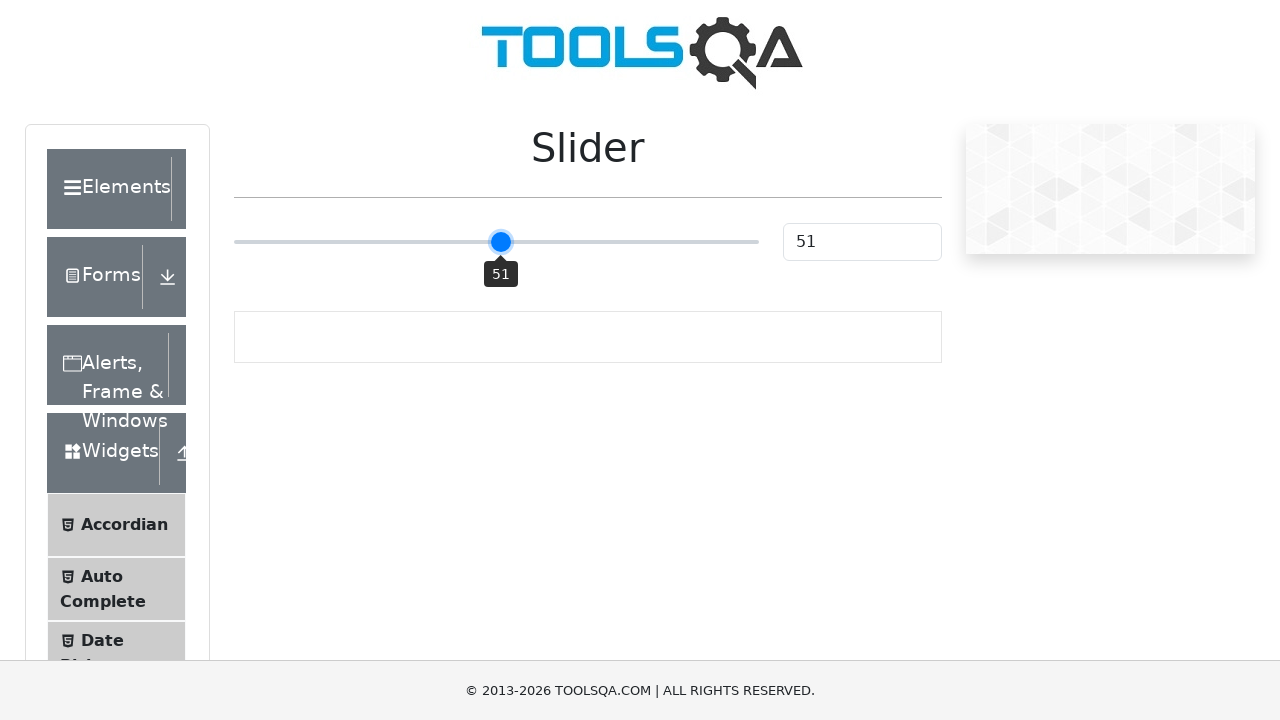

Moved slider to intermediate position (current value: 51) at (501, 223)
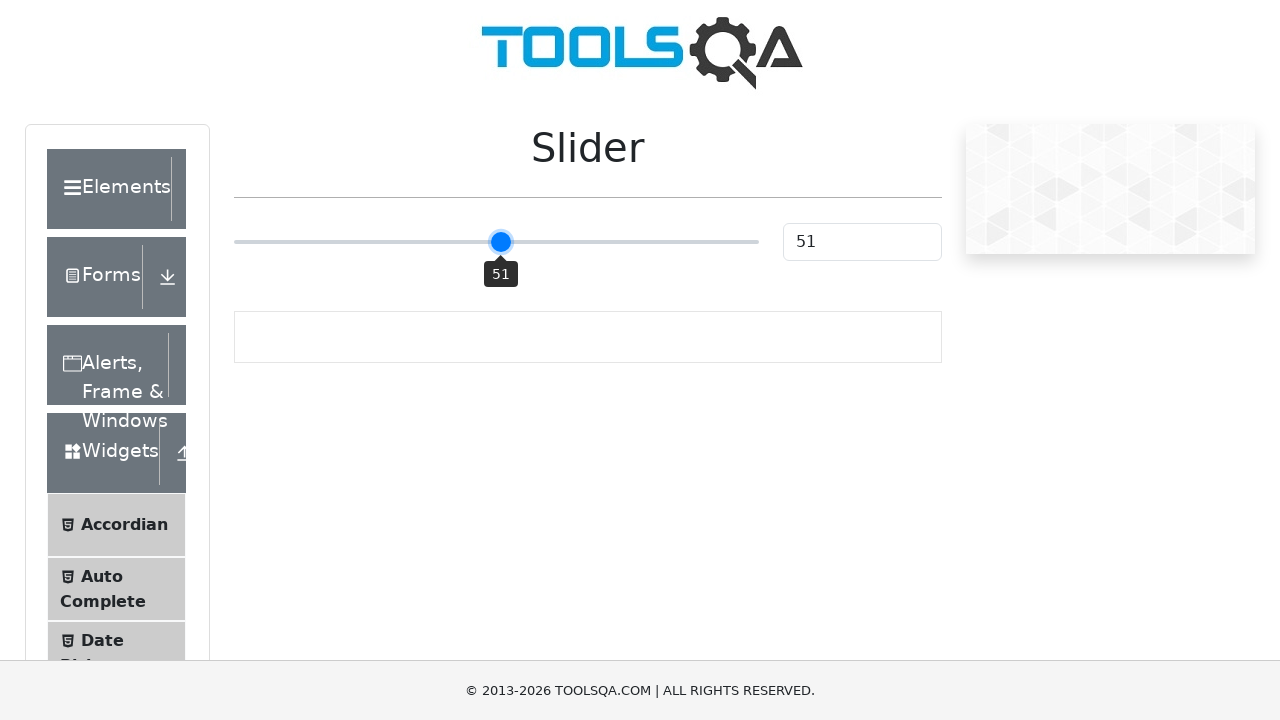

Moved slider to intermediate position (current value: 51) at (502, 223)
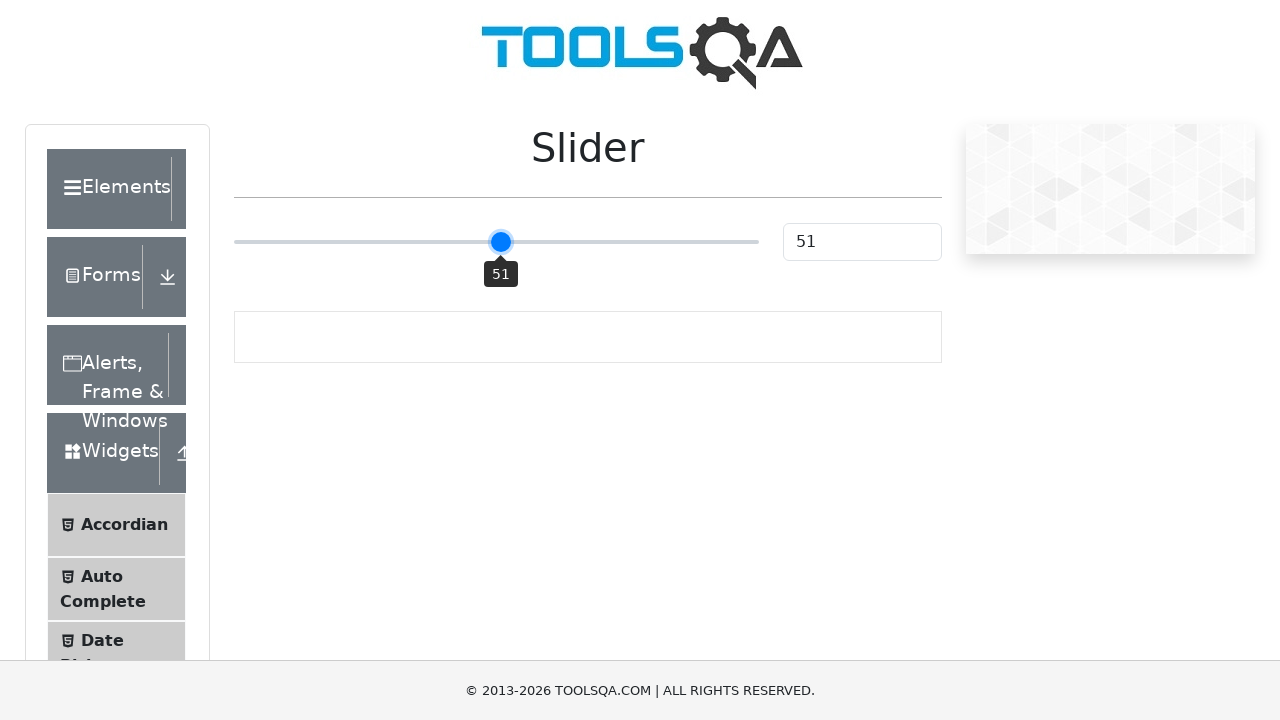

Moved slider to intermediate position (current value: 51) at (503, 223)
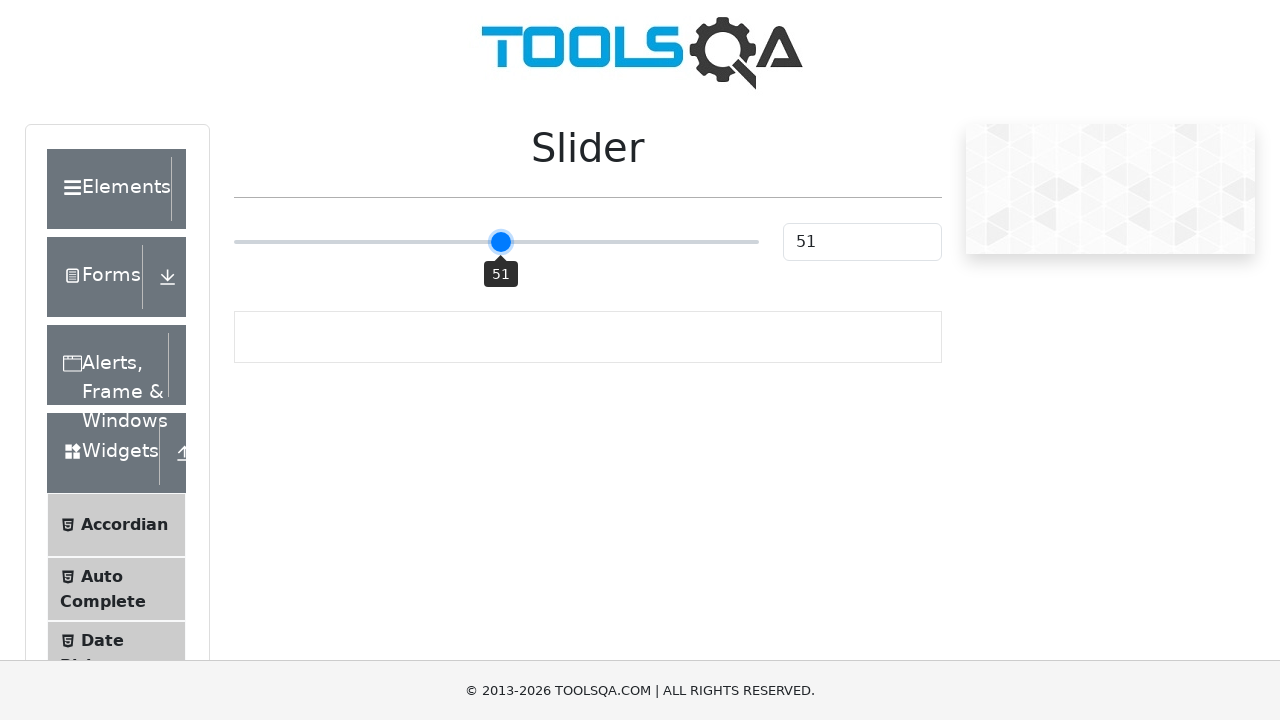

Moved slider to intermediate position (current value: 52) at (504, 223)
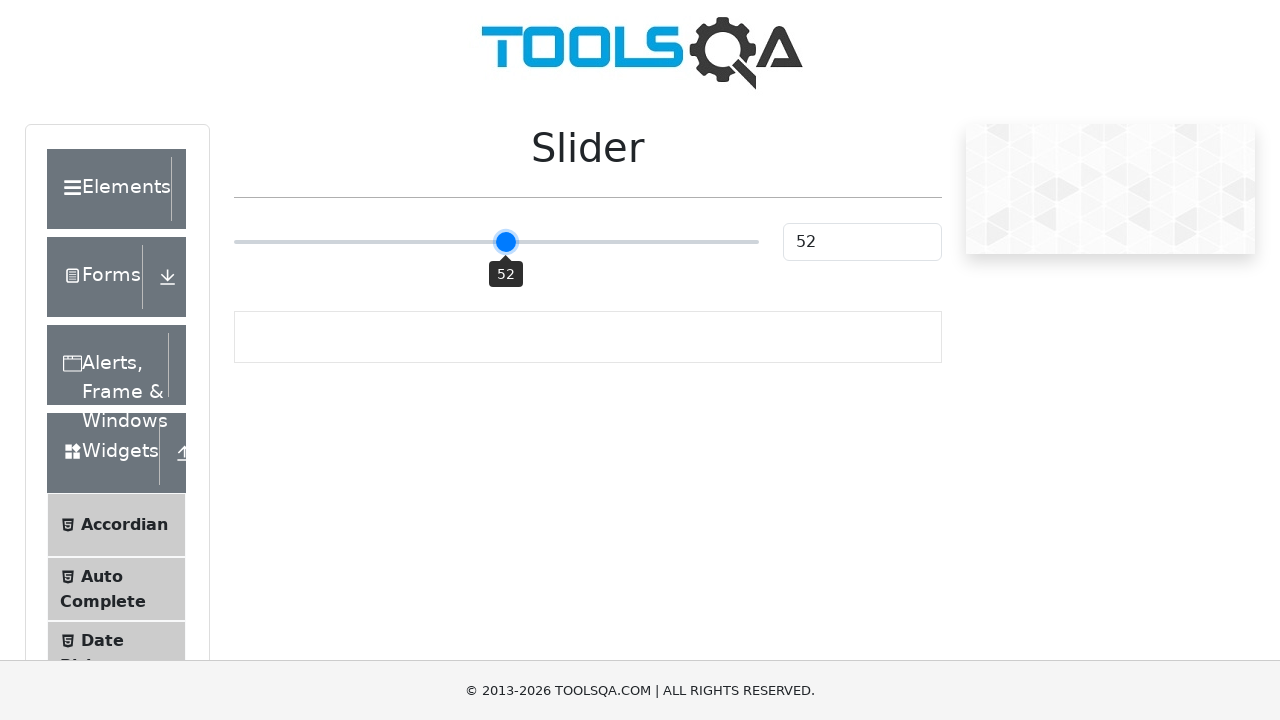

Moved slider to intermediate position (current value: 52) at (505, 223)
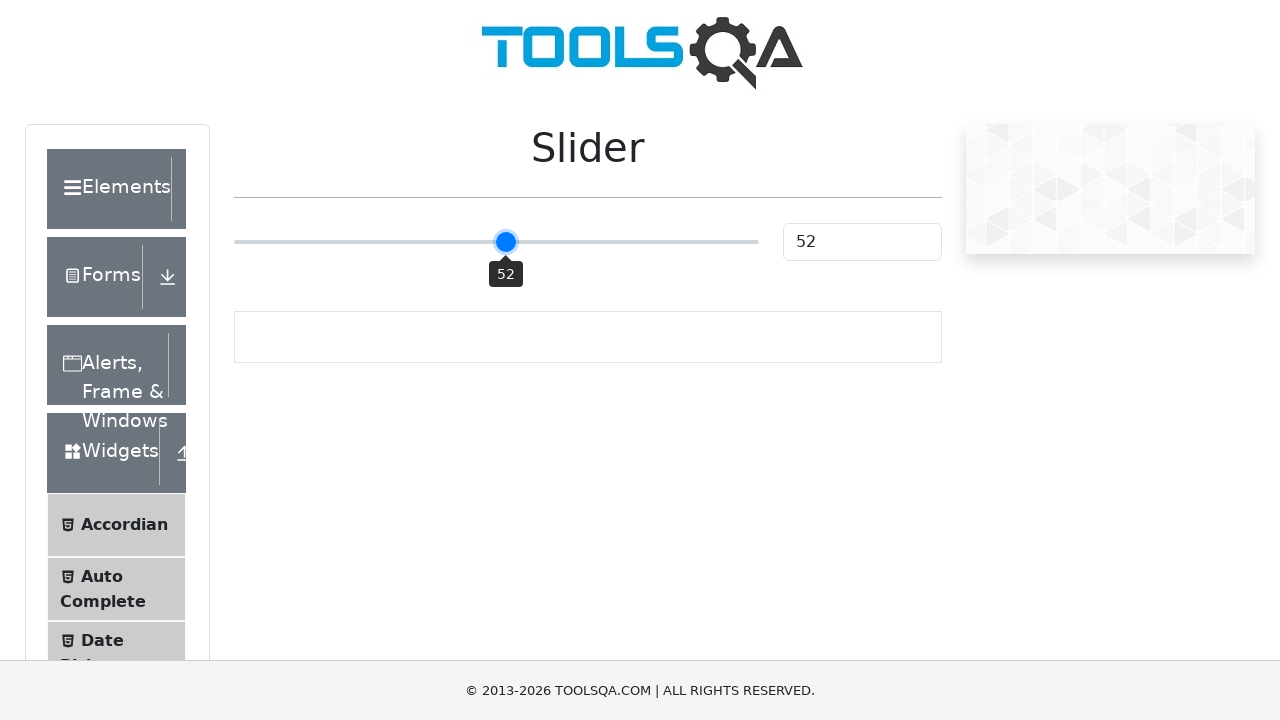

Moved slider to intermediate position (current value: 52) at (506, 223)
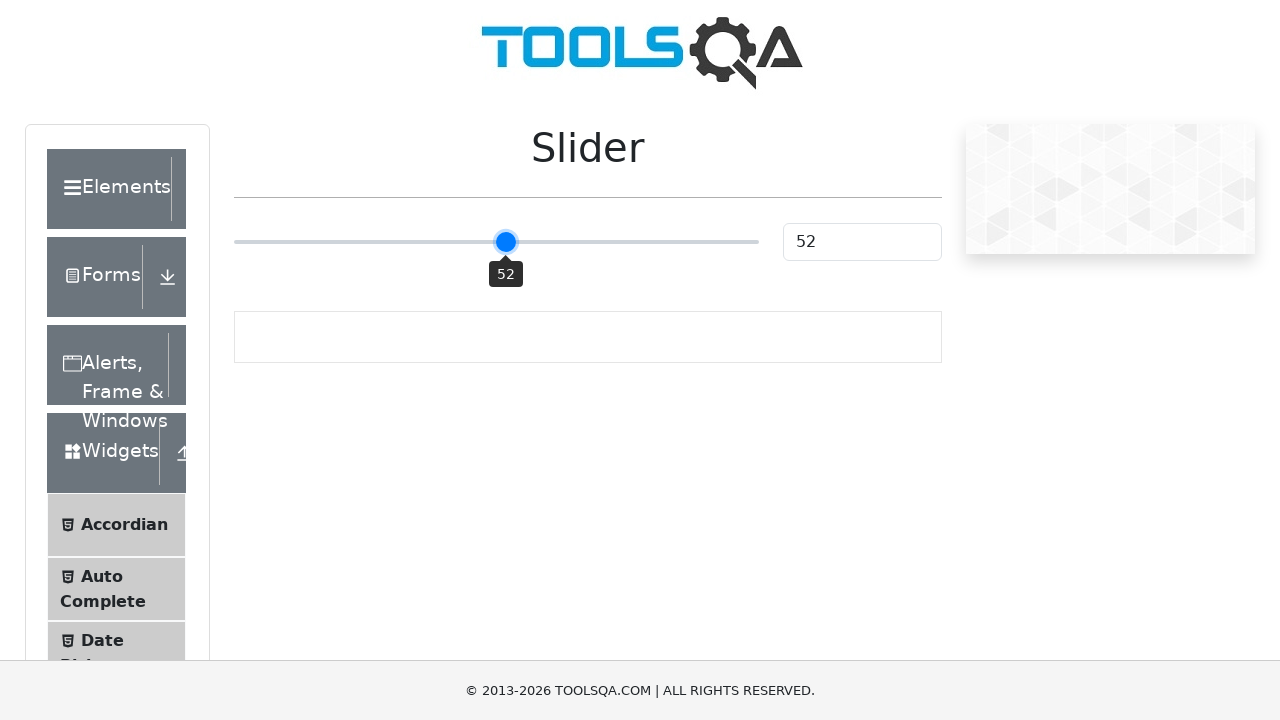

Moved slider to intermediate position (current value: 52) at (507, 223)
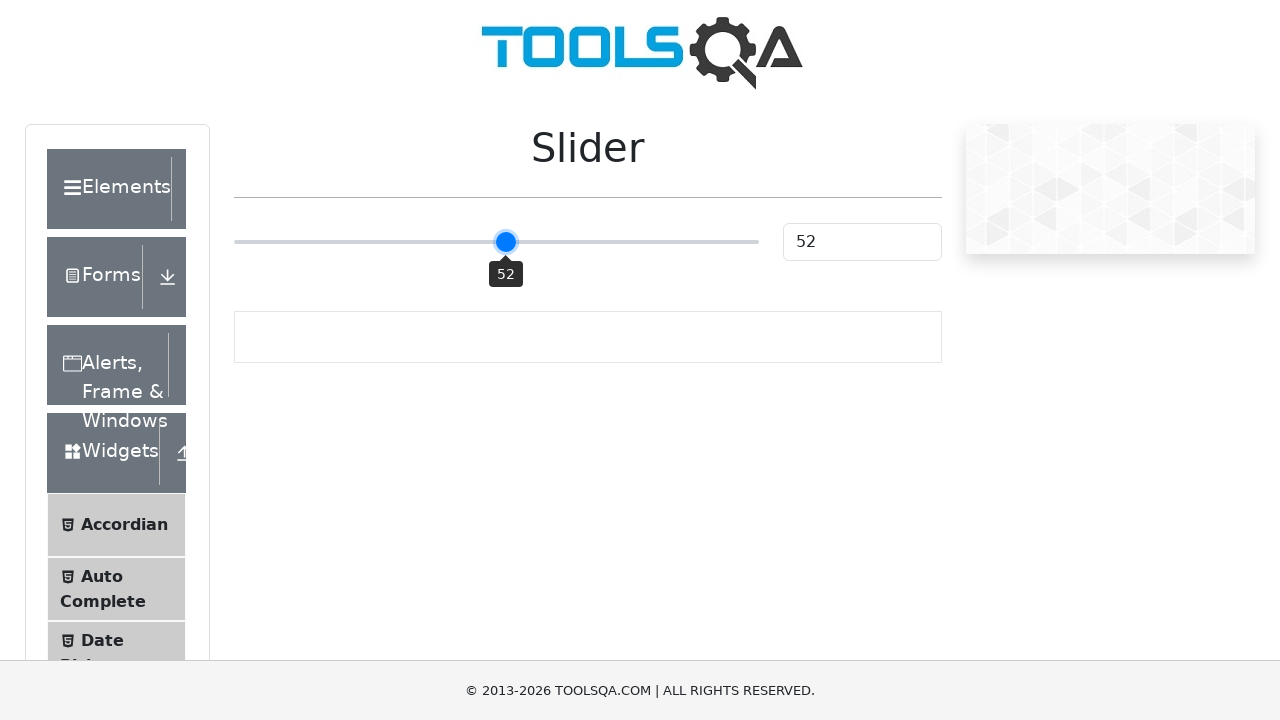

Moved slider to intermediate position (current value: 52) at (508, 223)
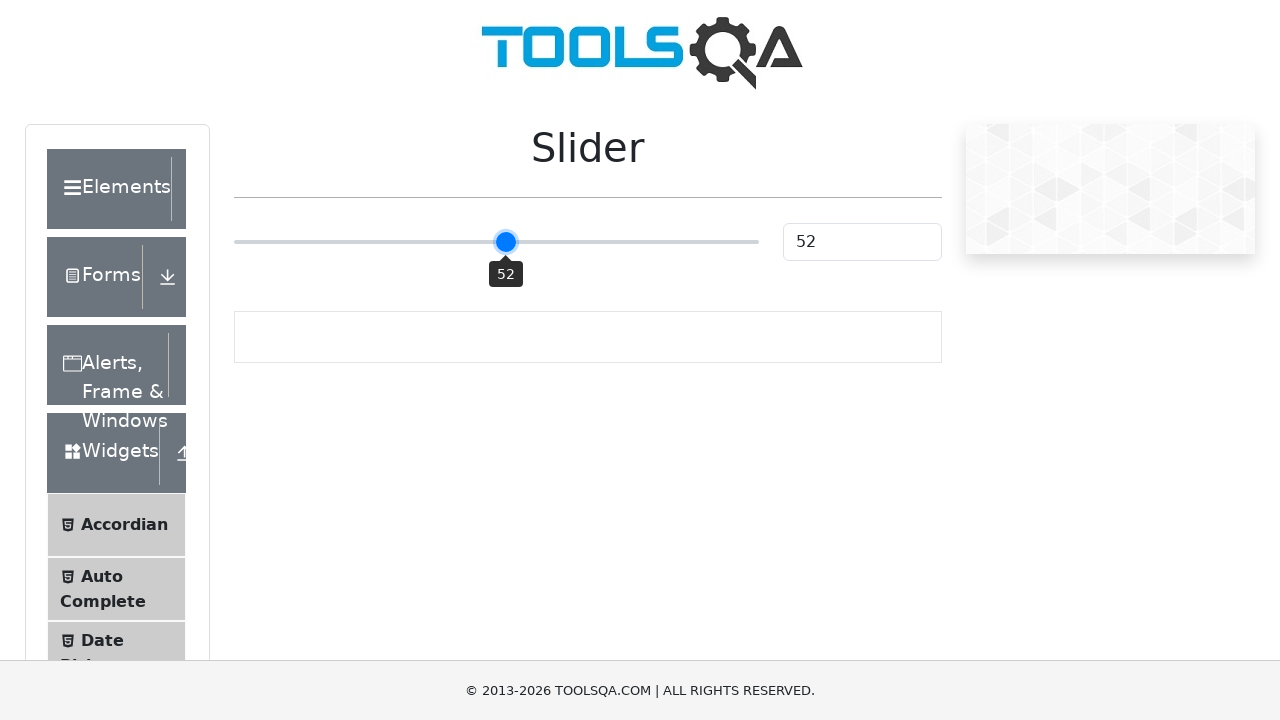

Moved slider to intermediate position (current value: 53) at (509, 223)
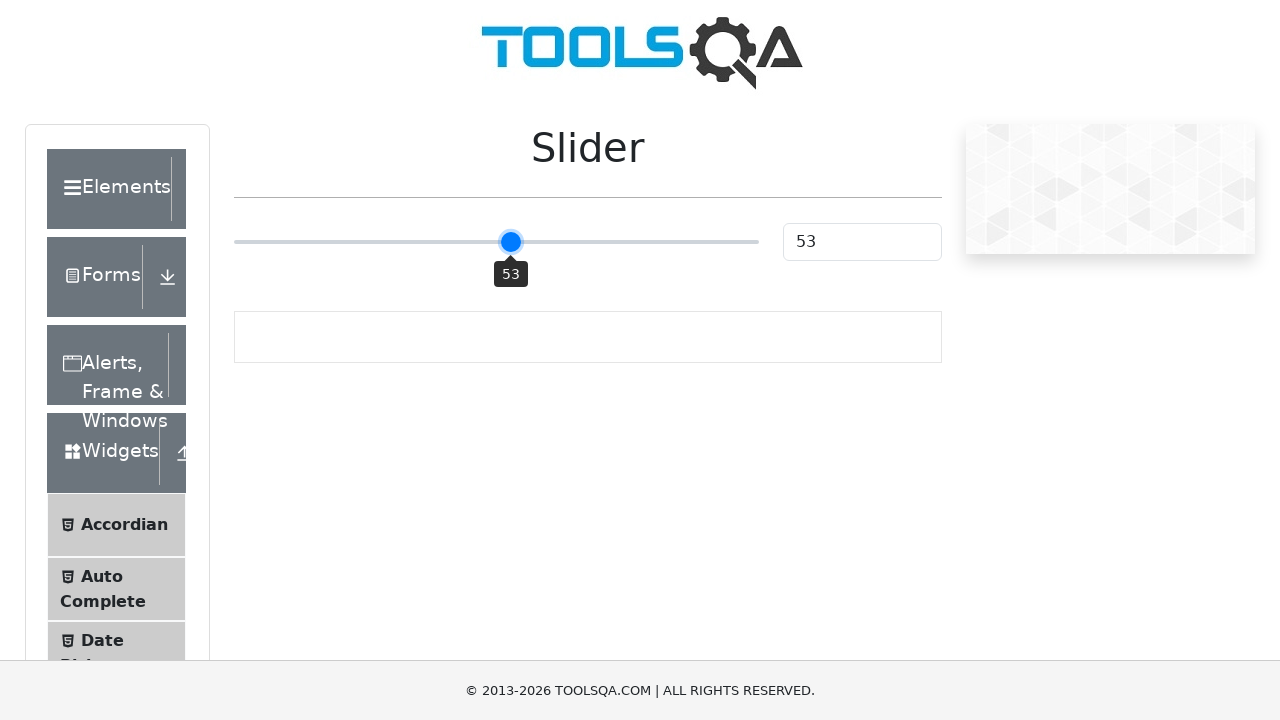

Moved slider to intermediate position (current value: 53) at (510, 223)
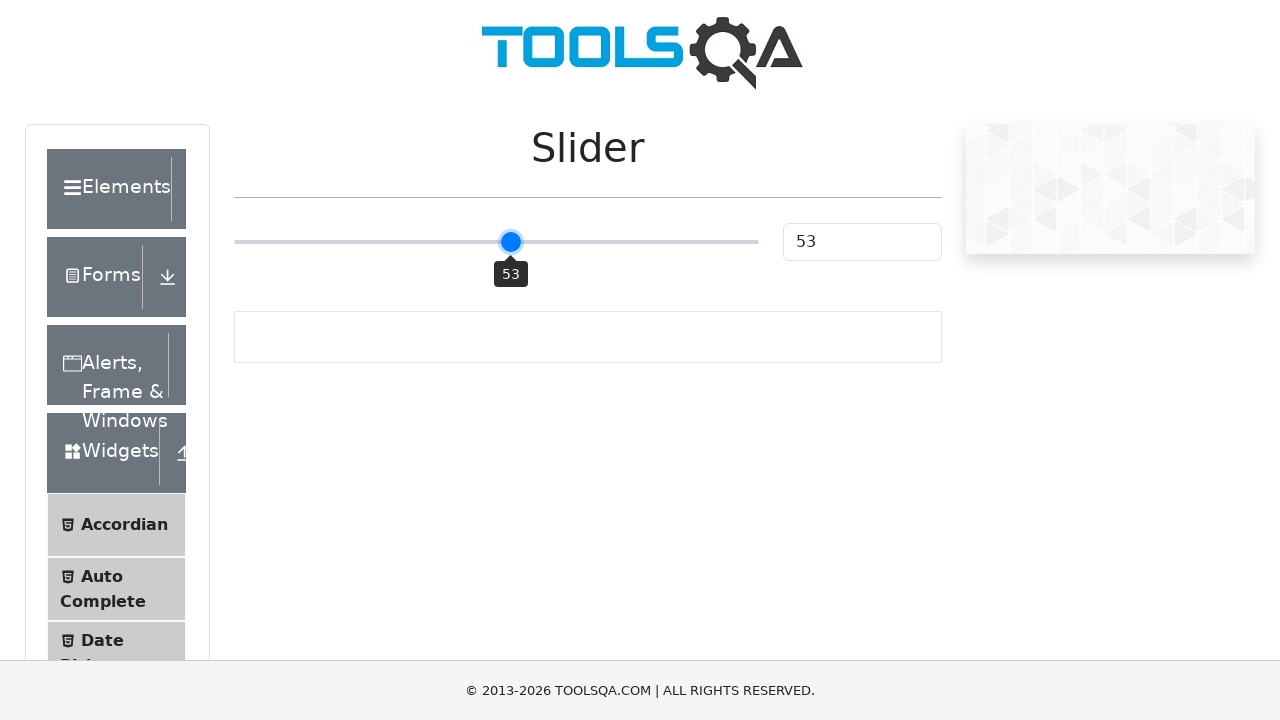

Moved slider to intermediate position (current value: 53) at (511, 223)
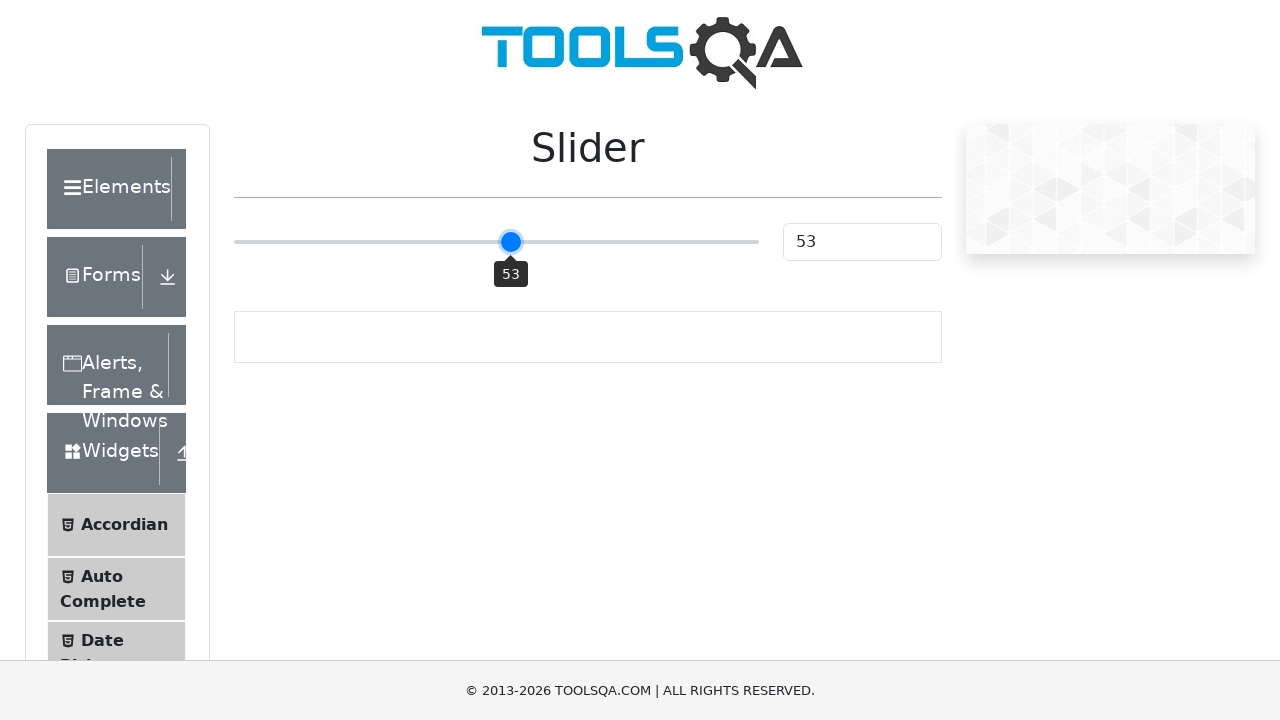

Moved slider to intermediate position (current value: 53) at (512, 223)
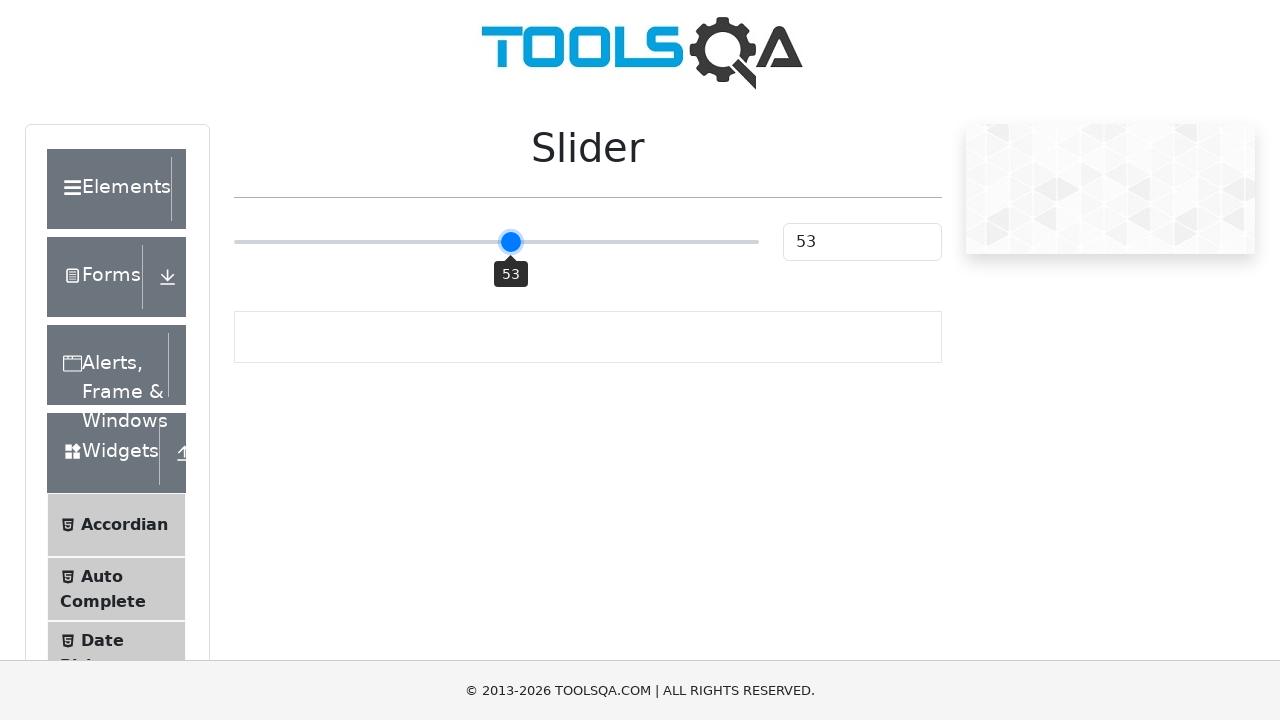

Moved slider to intermediate position (current value: 53) at (513, 223)
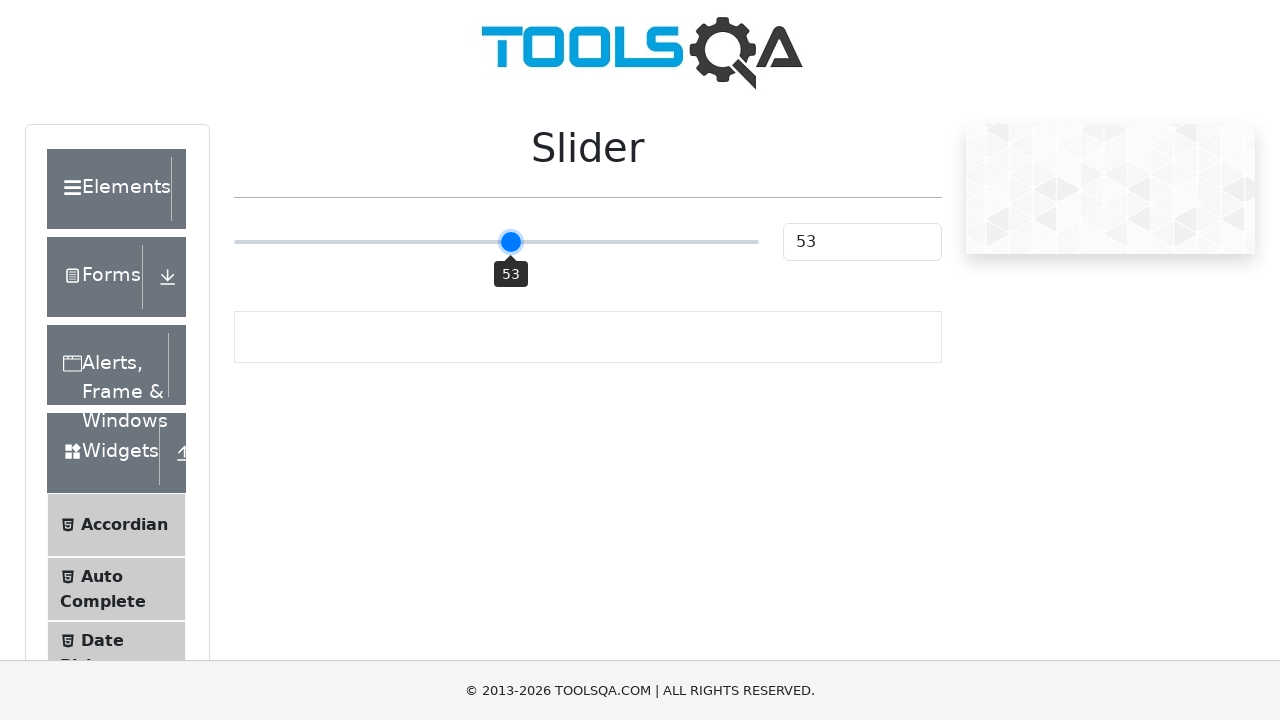

Moved slider to intermediate position (current value: 54) at (514, 223)
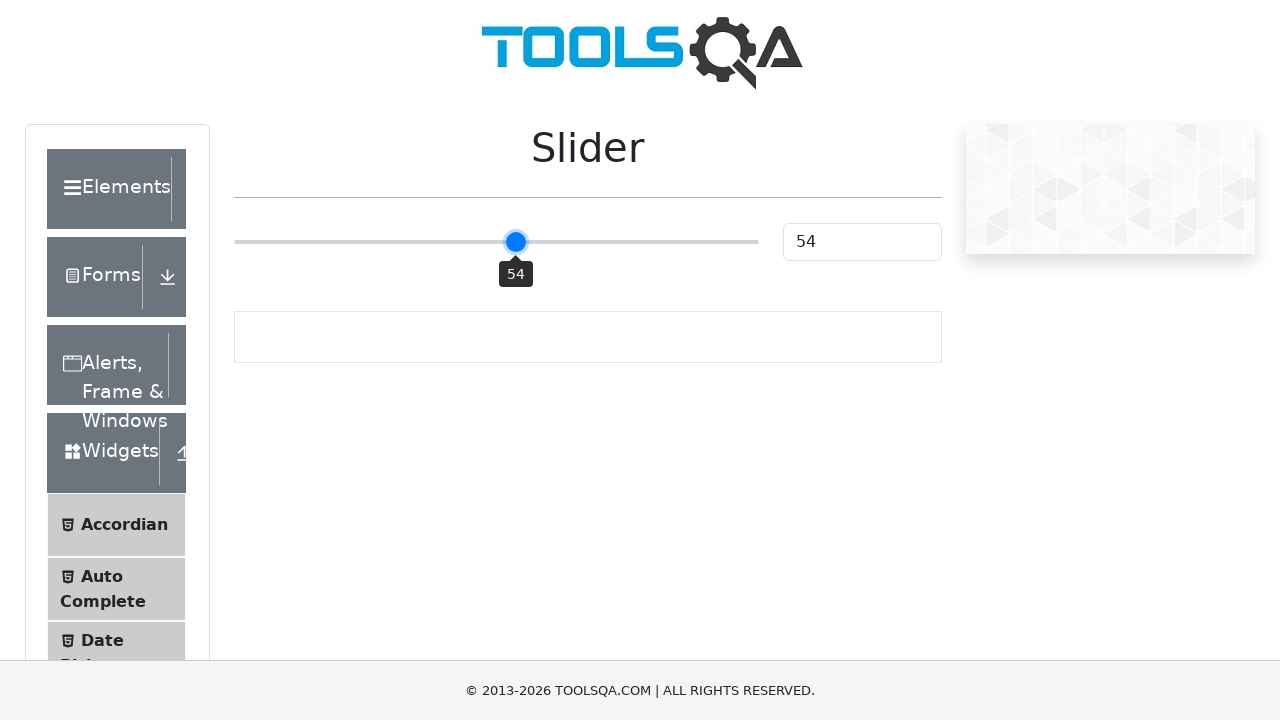

Moved slider to intermediate position (current value: 54) at (515, 223)
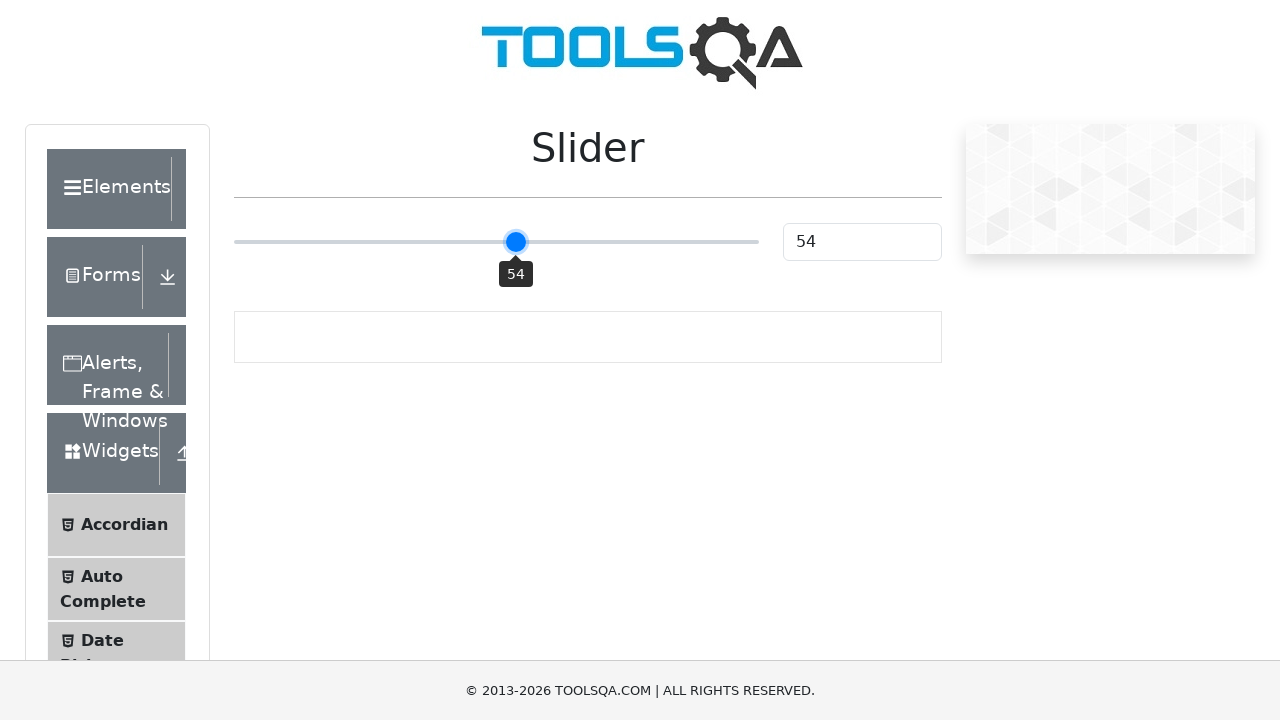

Moved slider to intermediate position (current value: 54) at (516, 223)
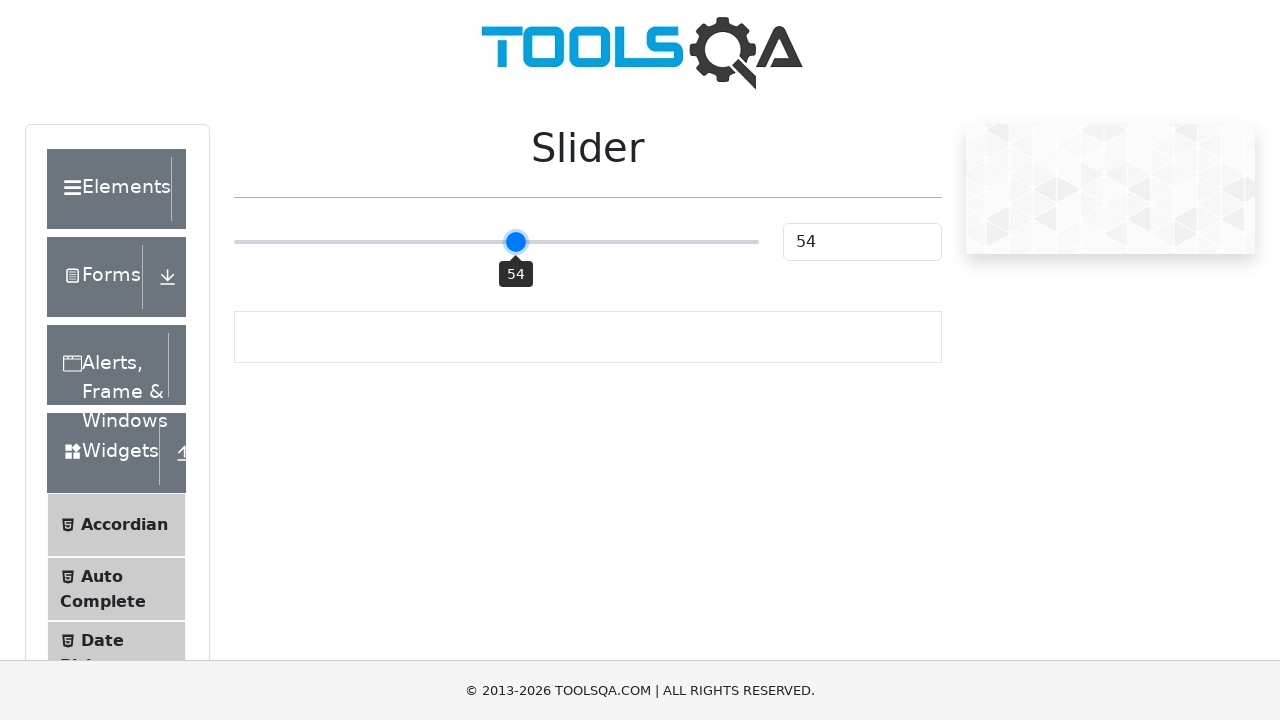

Moved slider to intermediate position (current value: 54) at (517, 223)
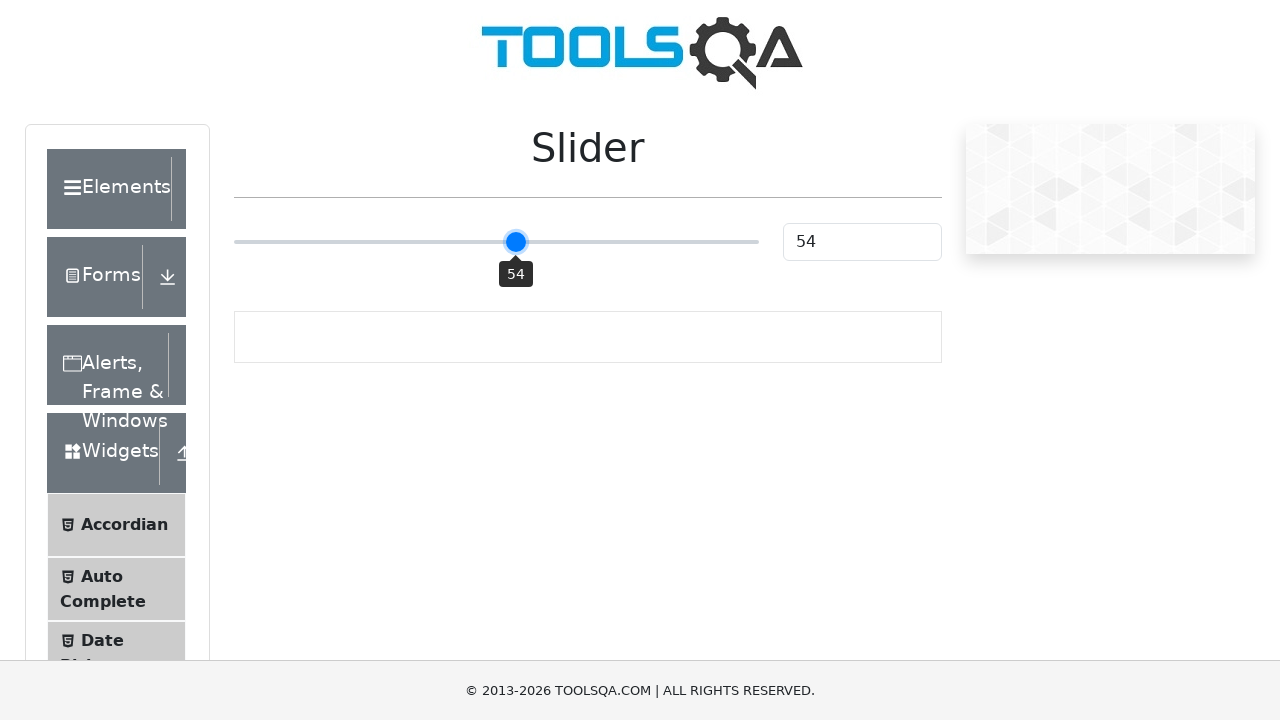

Moved slider to intermediate position (current value: 54) at (518, 223)
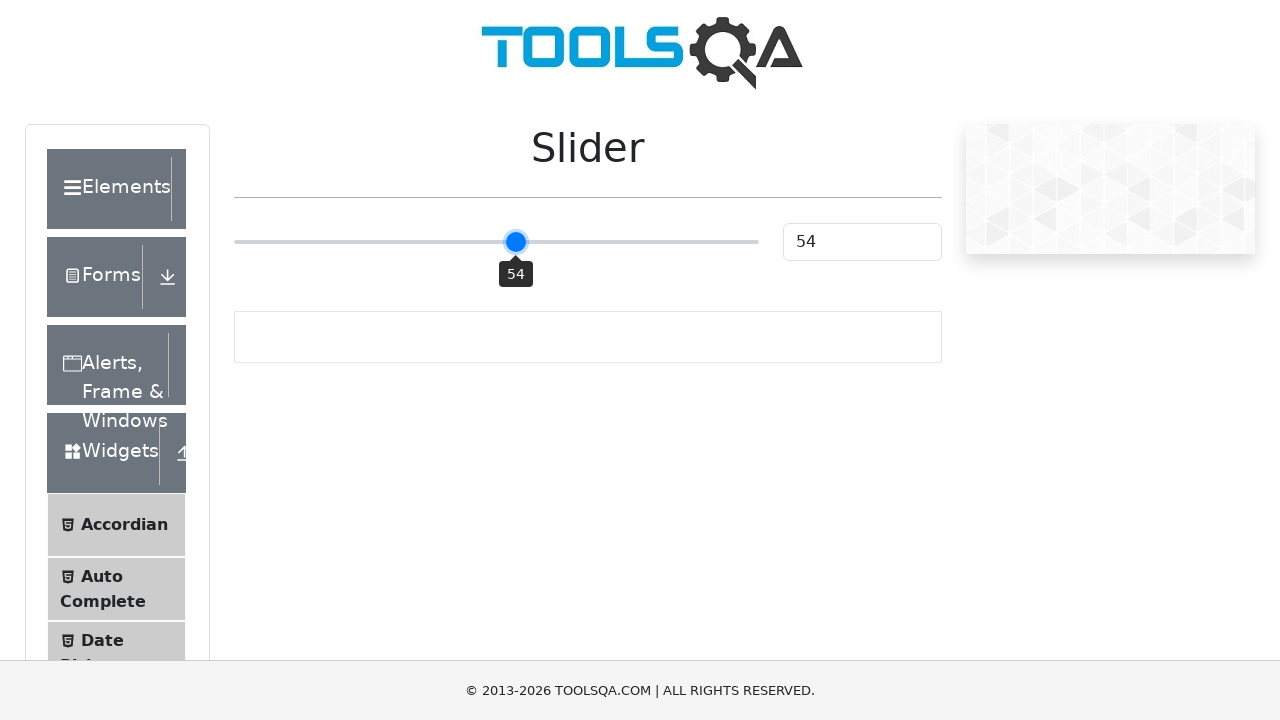

Moved slider to intermediate position (current value: 55) at (519, 223)
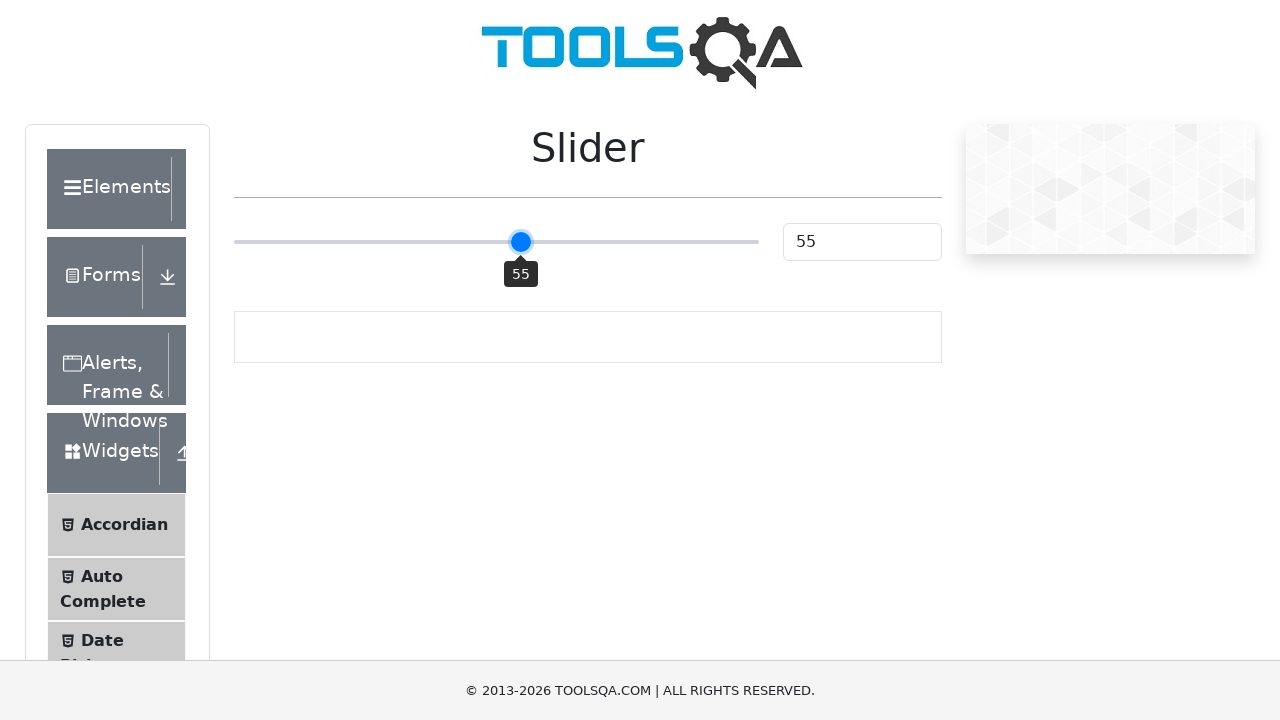

Moved slider to intermediate position (current value: 55) at (520, 223)
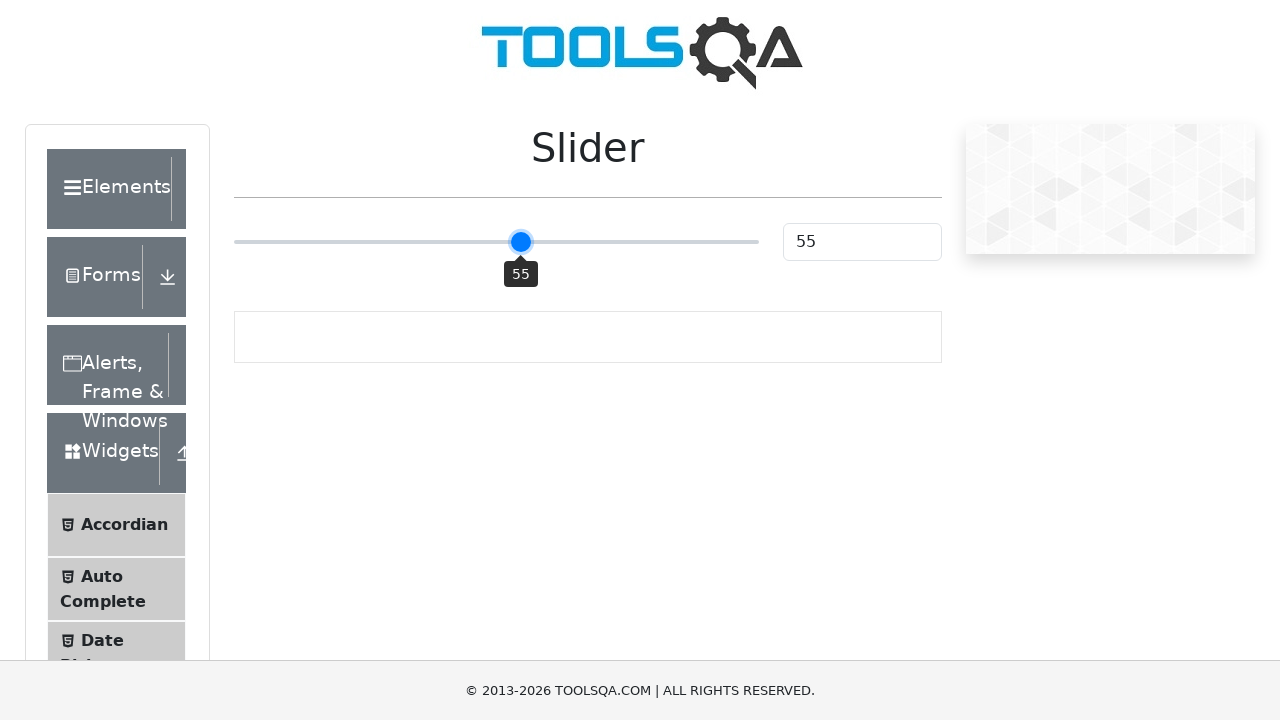

Moved slider to intermediate position (current value: 55) at (521, 223)
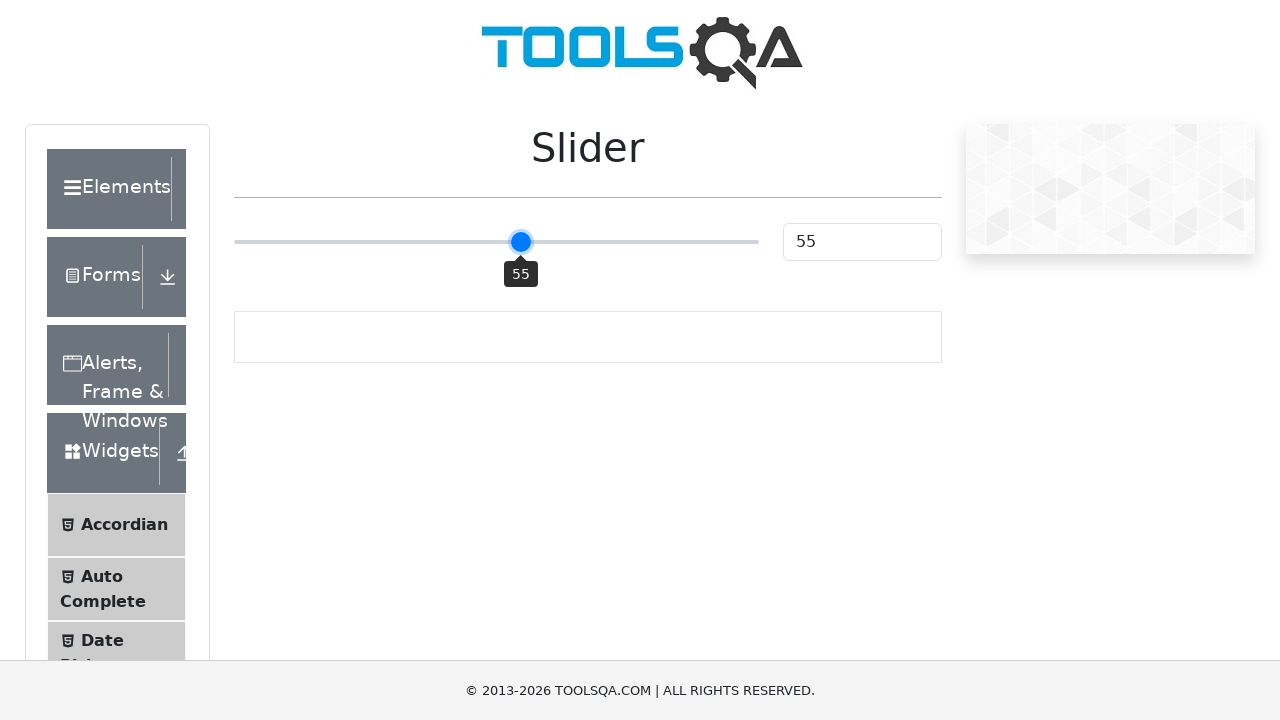

Moved slider to intermediate position (current value: 55) at (522, 223)
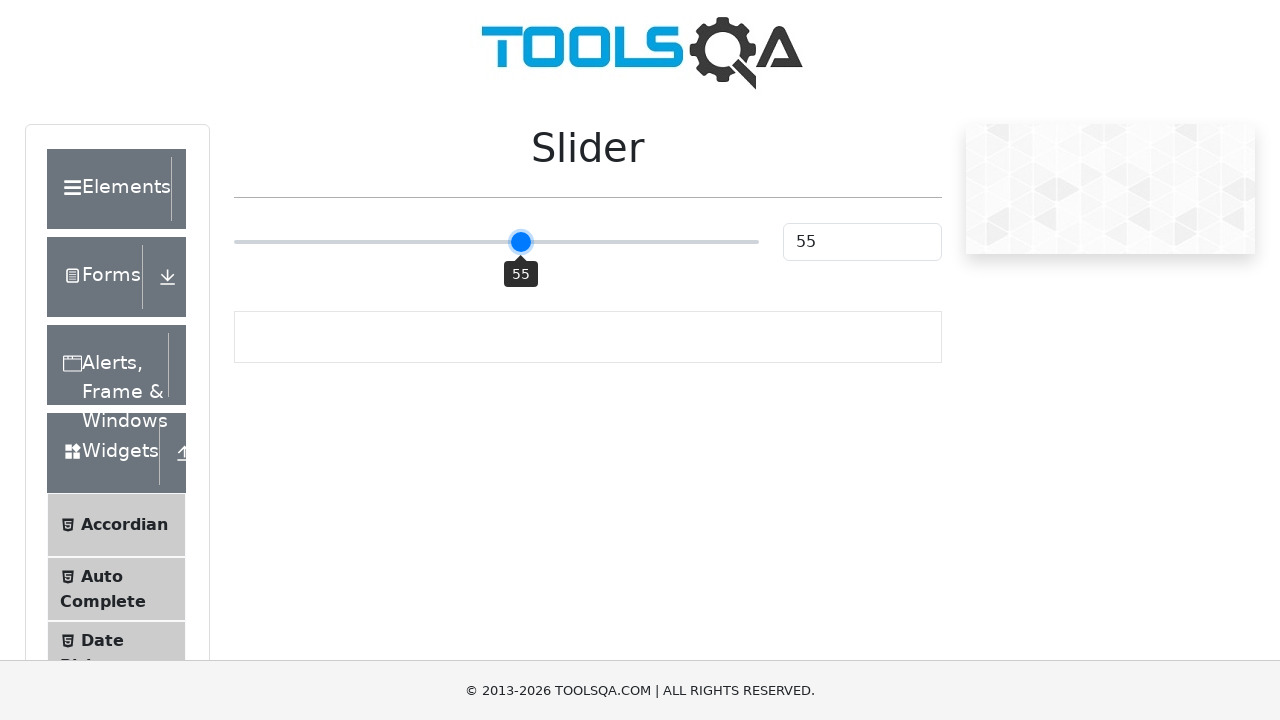

Moved slider to intermediate position (current value: 55) at (523, 223)
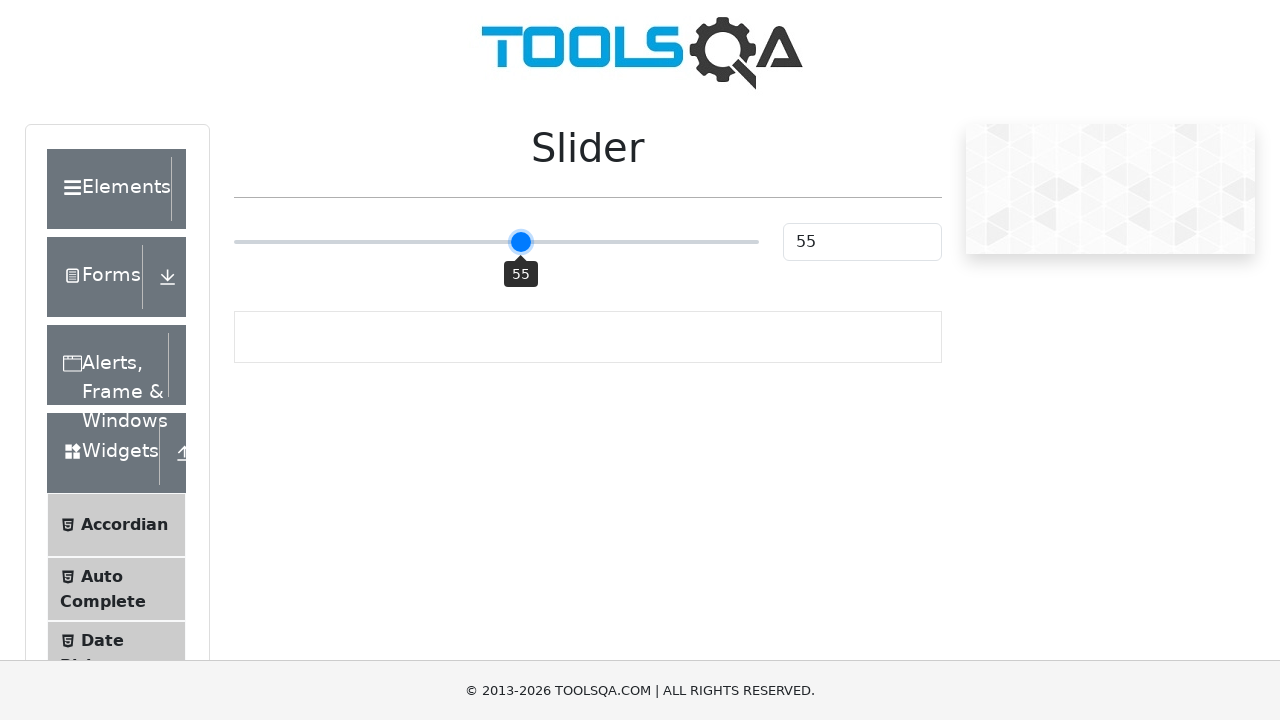

Moved slider to intermediate position (current value: 56) at (524, 223)
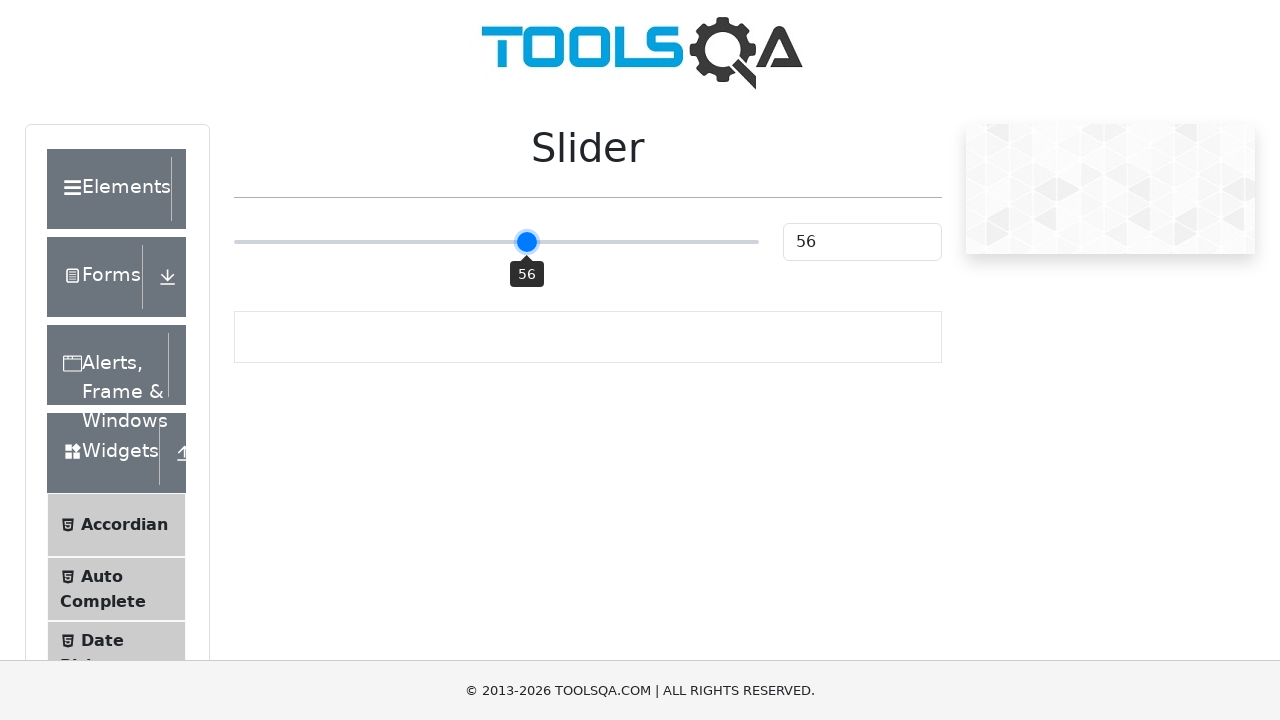

Moved slider to intermediate position (current value: 56) at (525, 223)
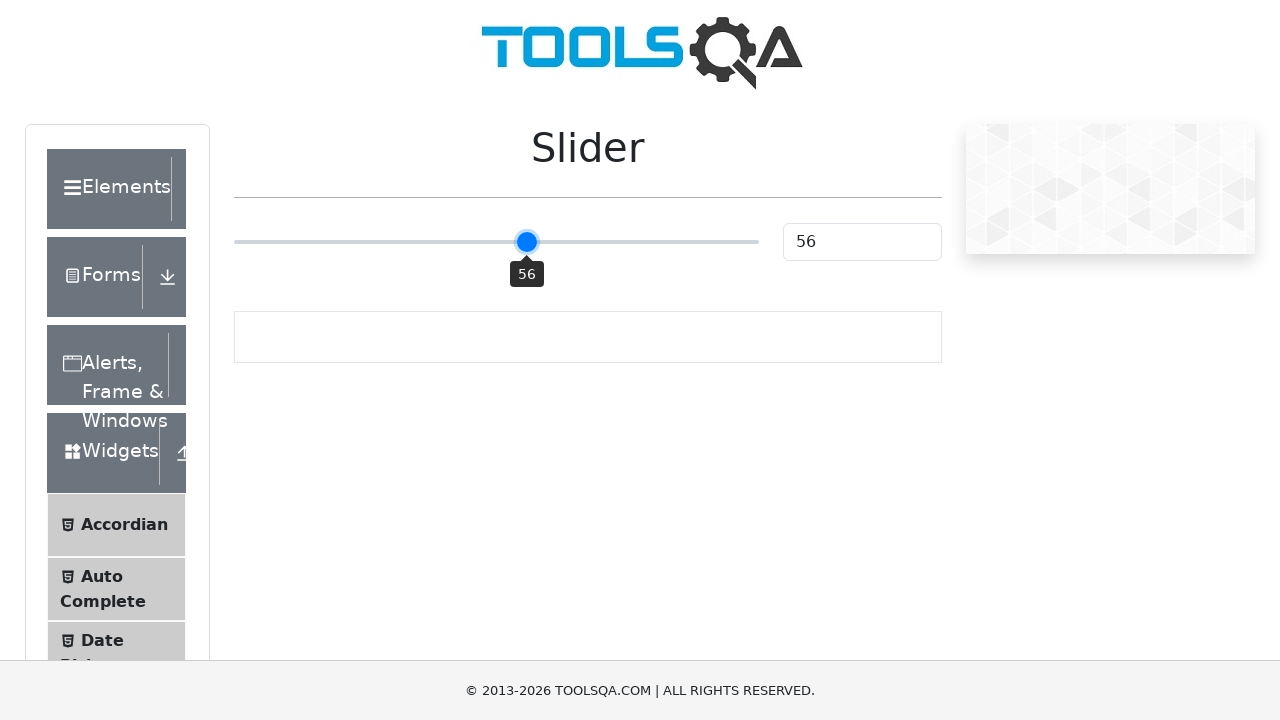

Moved slider to intermediate position (current value: 56) at (526, 223)
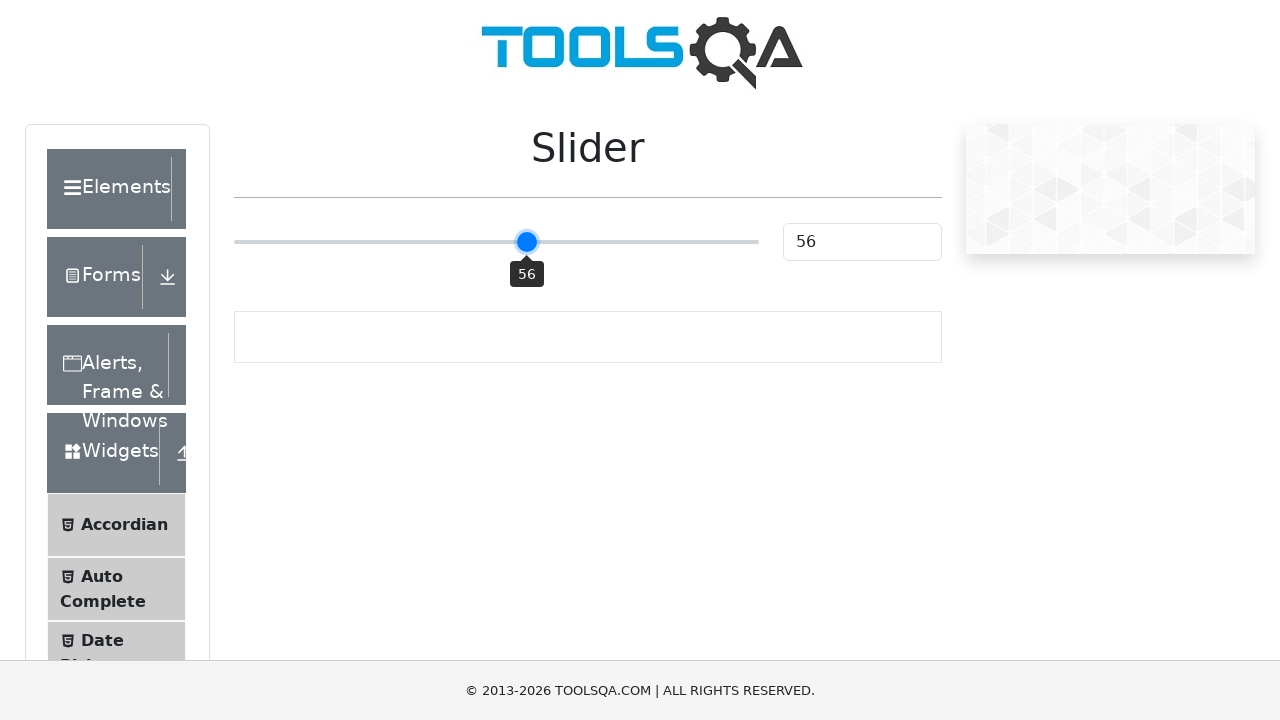

Moved slider to intermediate position (current value: 56) at (527, 223)
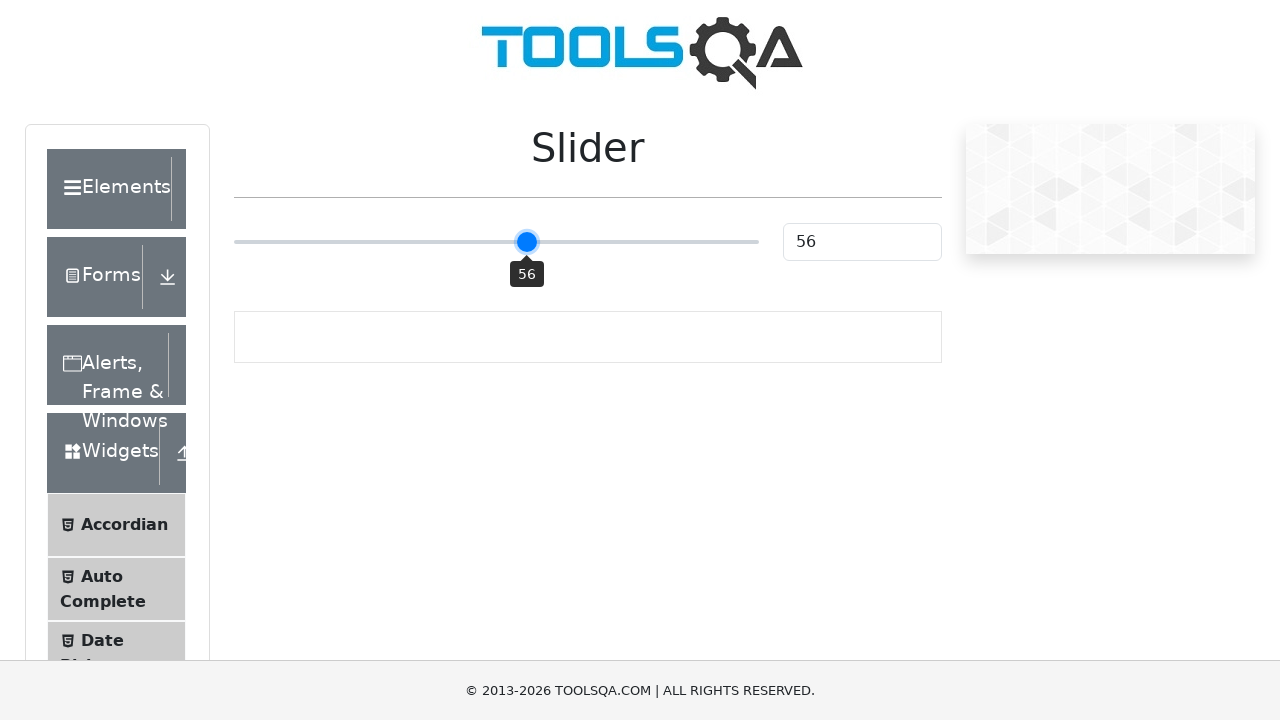

Moved slider to intermediate position (current value: 56) at (528, 223)
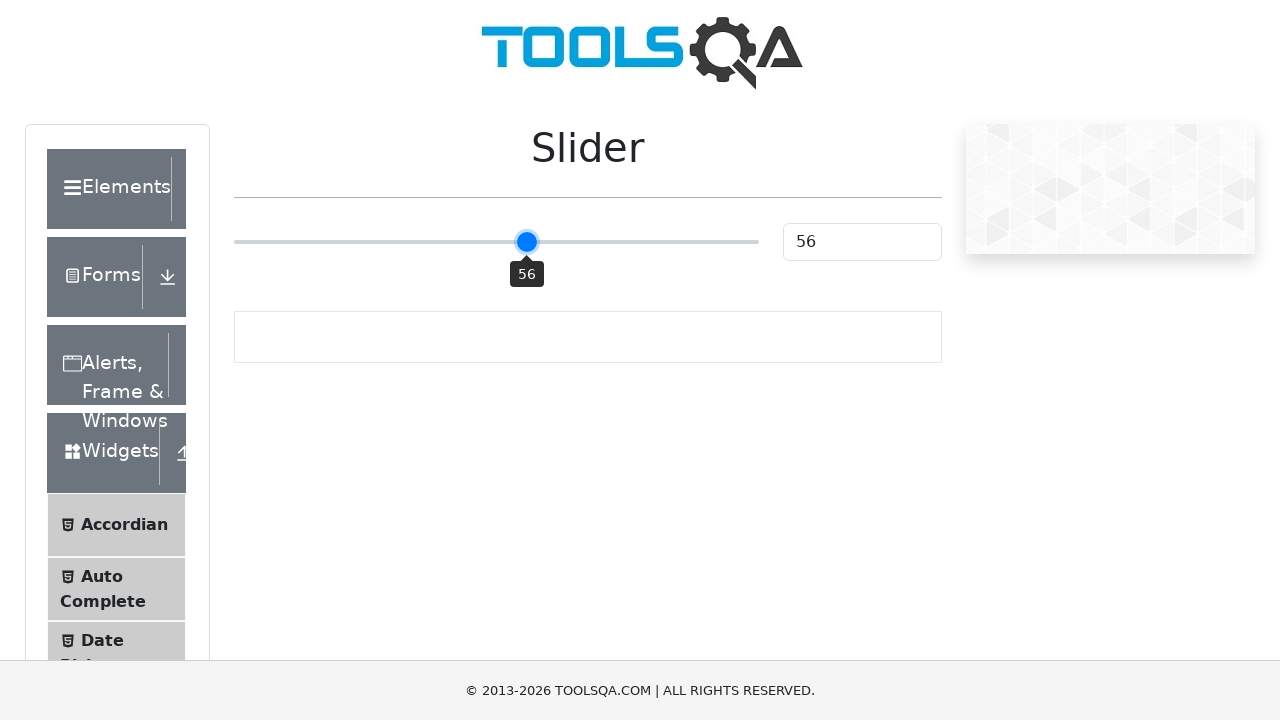

Moved slider to intermediate position (current value: 56) at (529, 223)
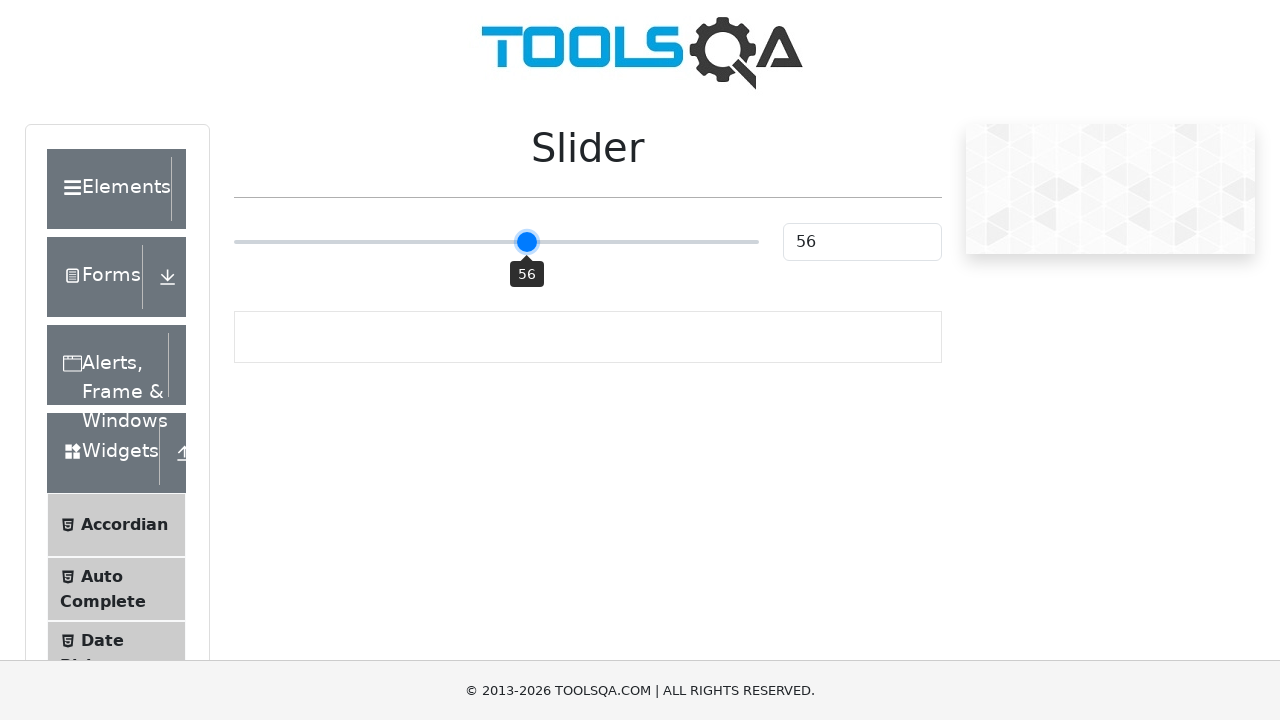

Moved slider to intermediate position (current value: 57) at (530, 223)
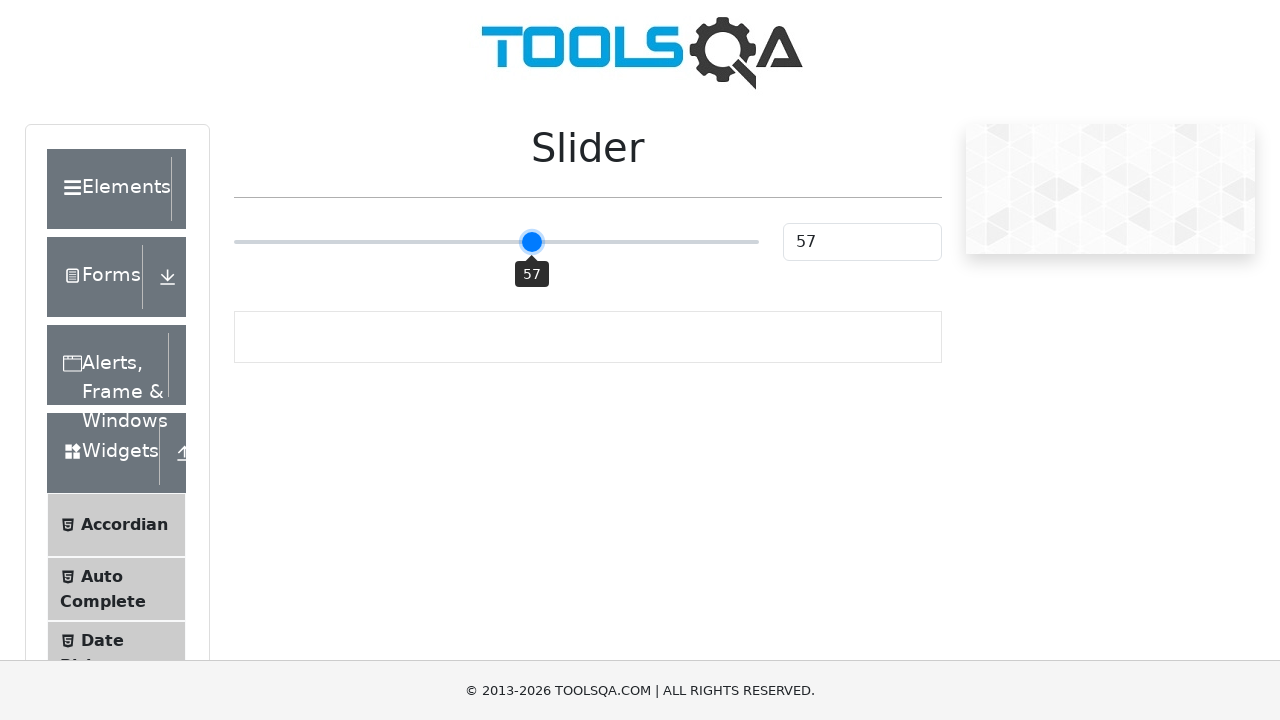

Moved slider to intermediate position (current value: 57) at (531, 223)
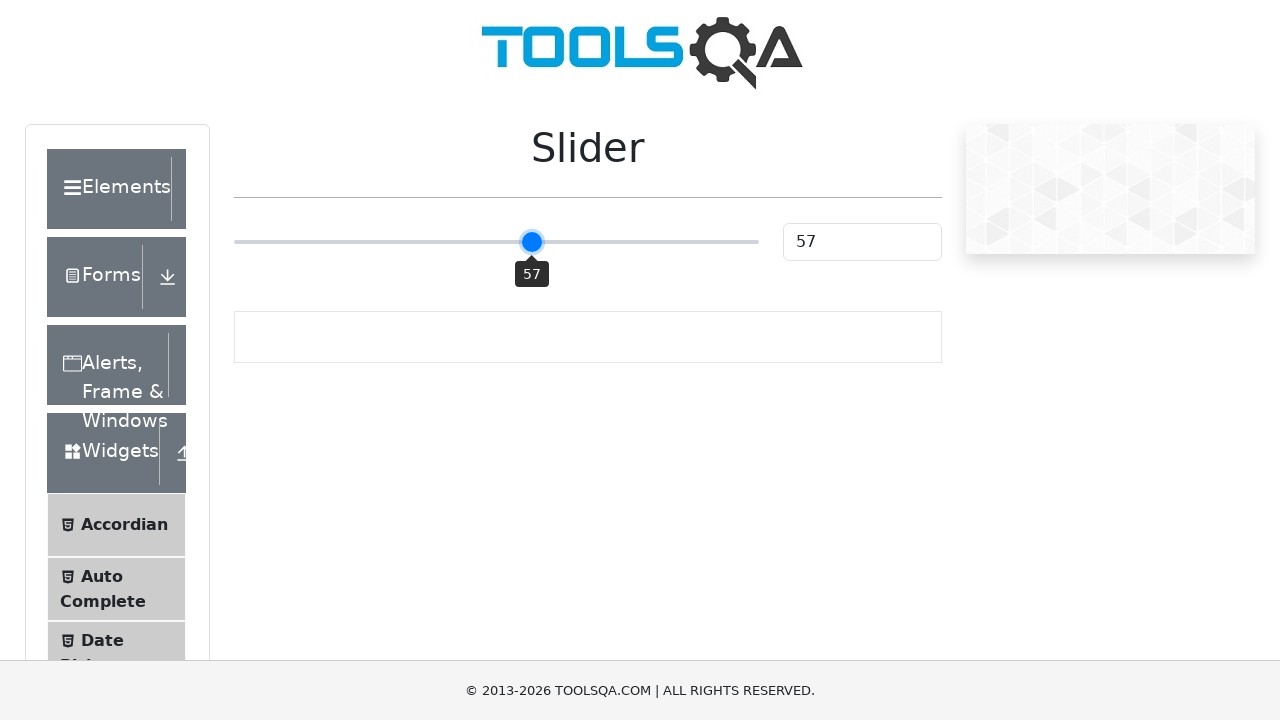

Moved slider to intermediate position (current value: 57) at (532, 223)
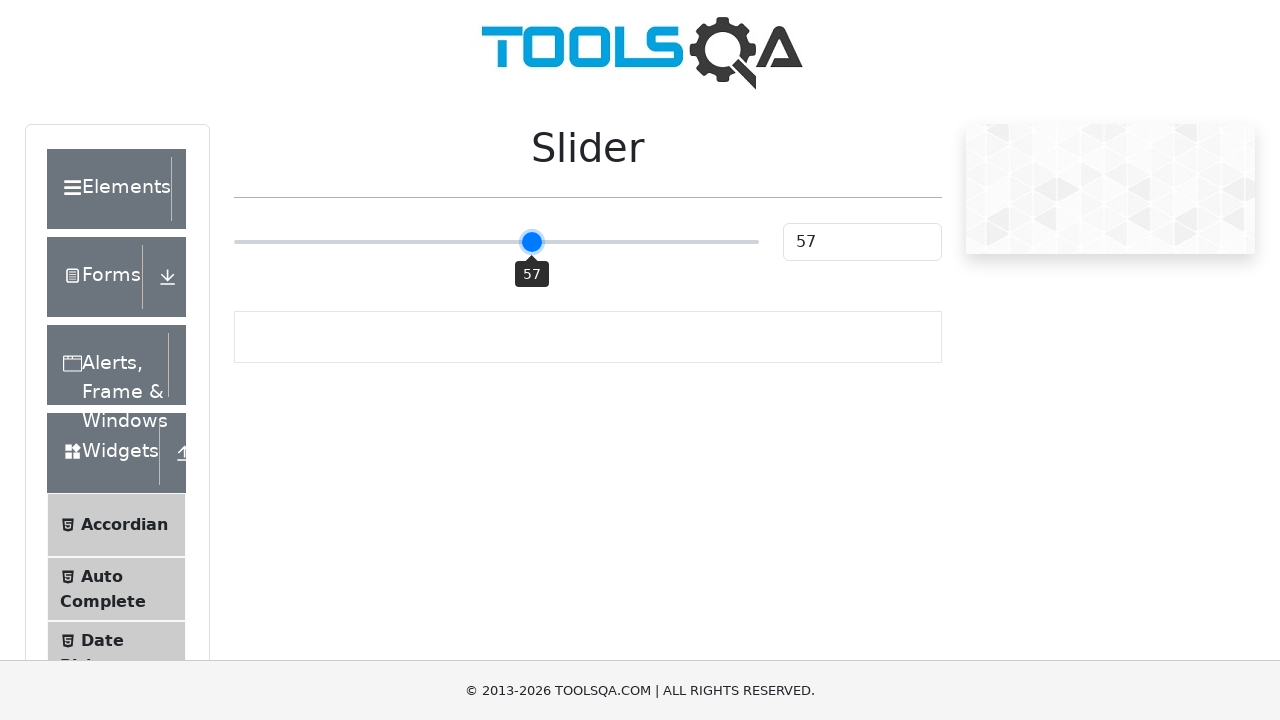

Moved slider to intermediate position (current value: 57) at (533, 223)
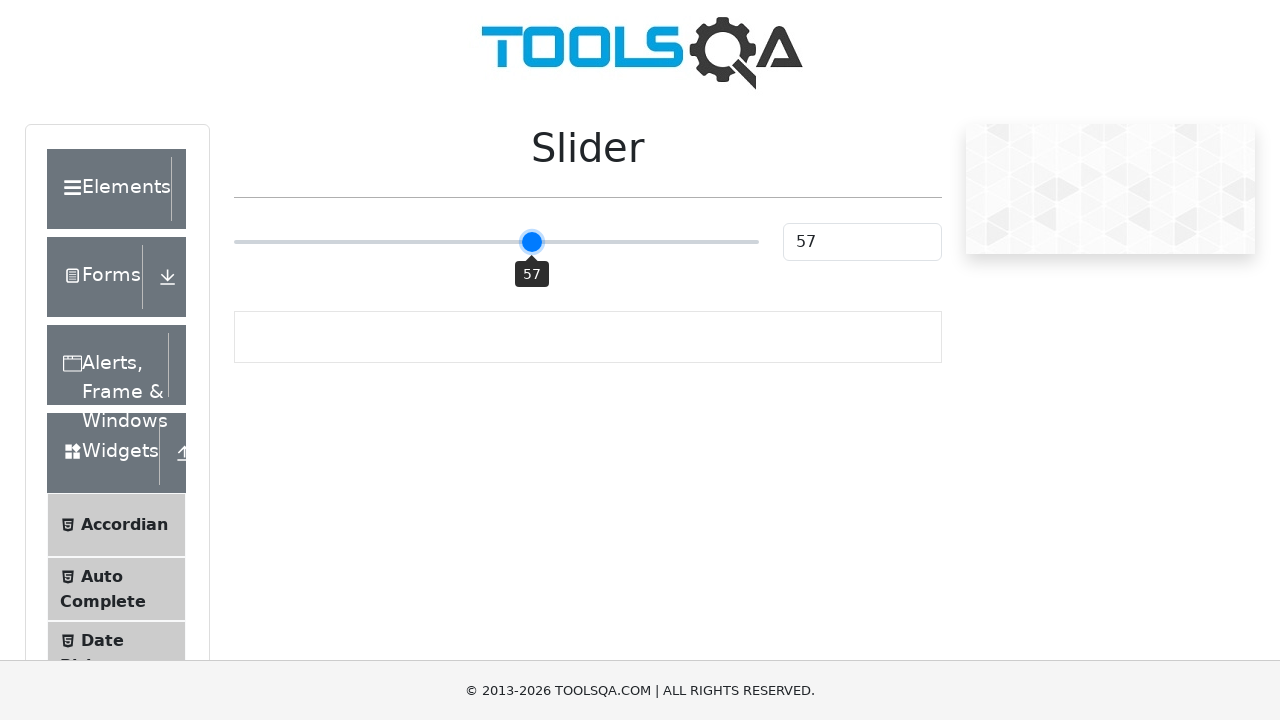

Moved slider to intermediate position (current value: 57) at (534, 223)
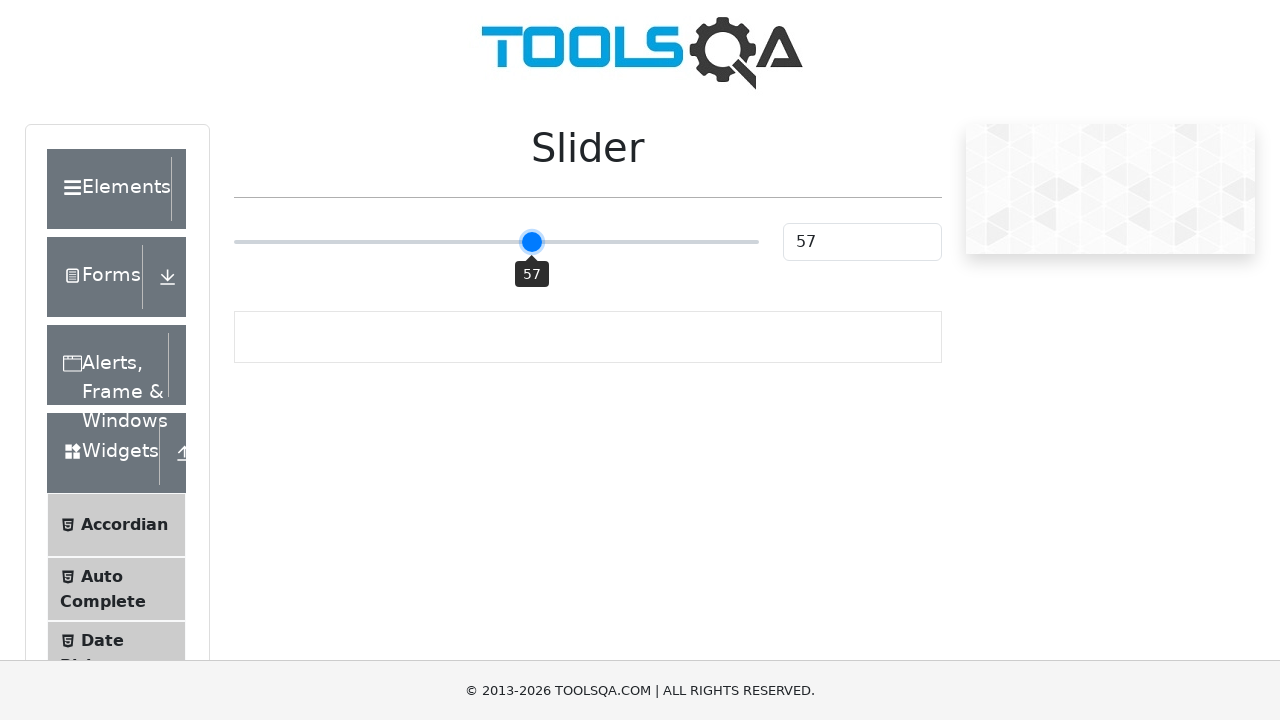

Moved slider to intermediate position (current value: 58) at (535, 223)
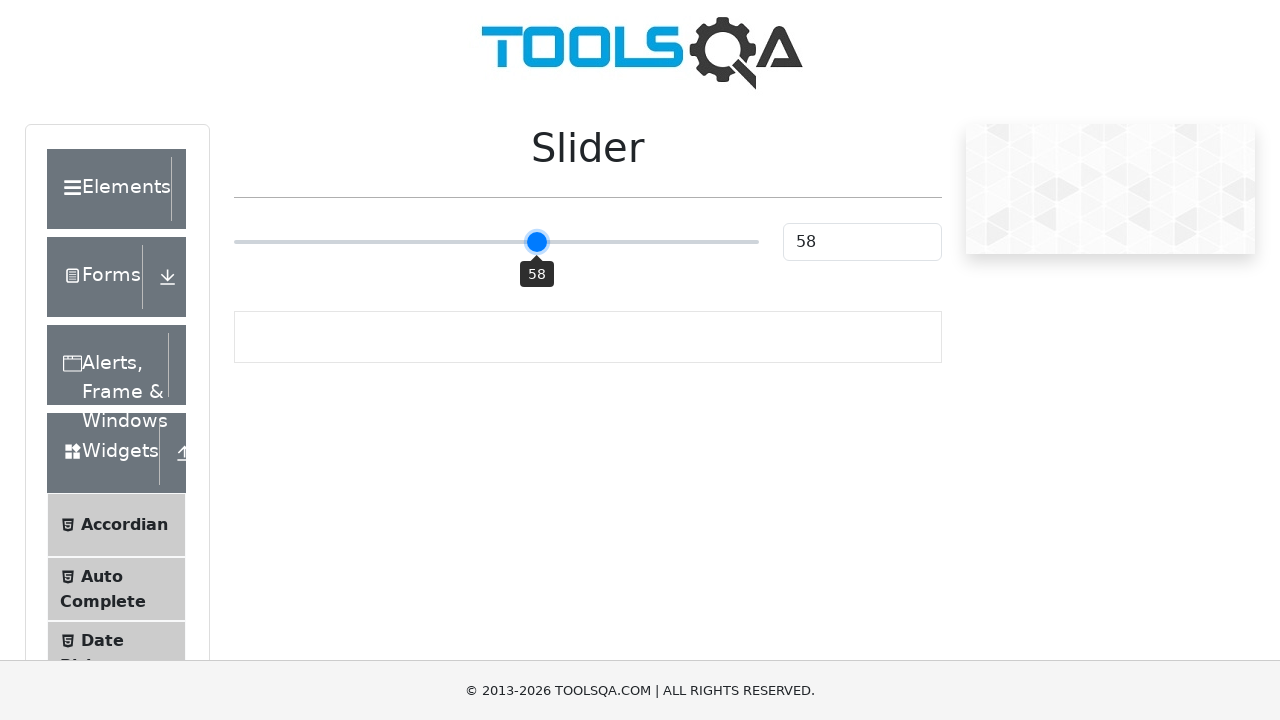

Moved slider to intermediate position (current value: 58) at (536, 223)
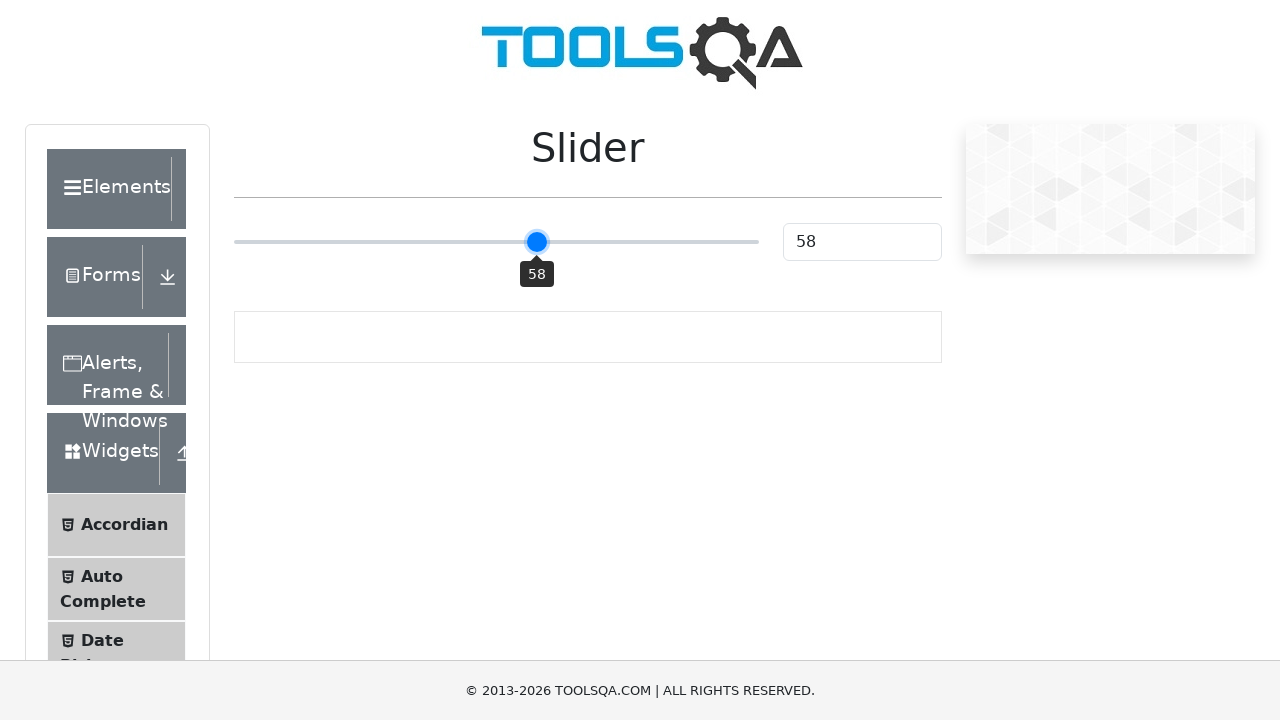

Moved slider to intermediate position (current value: 58) at (537, 223)
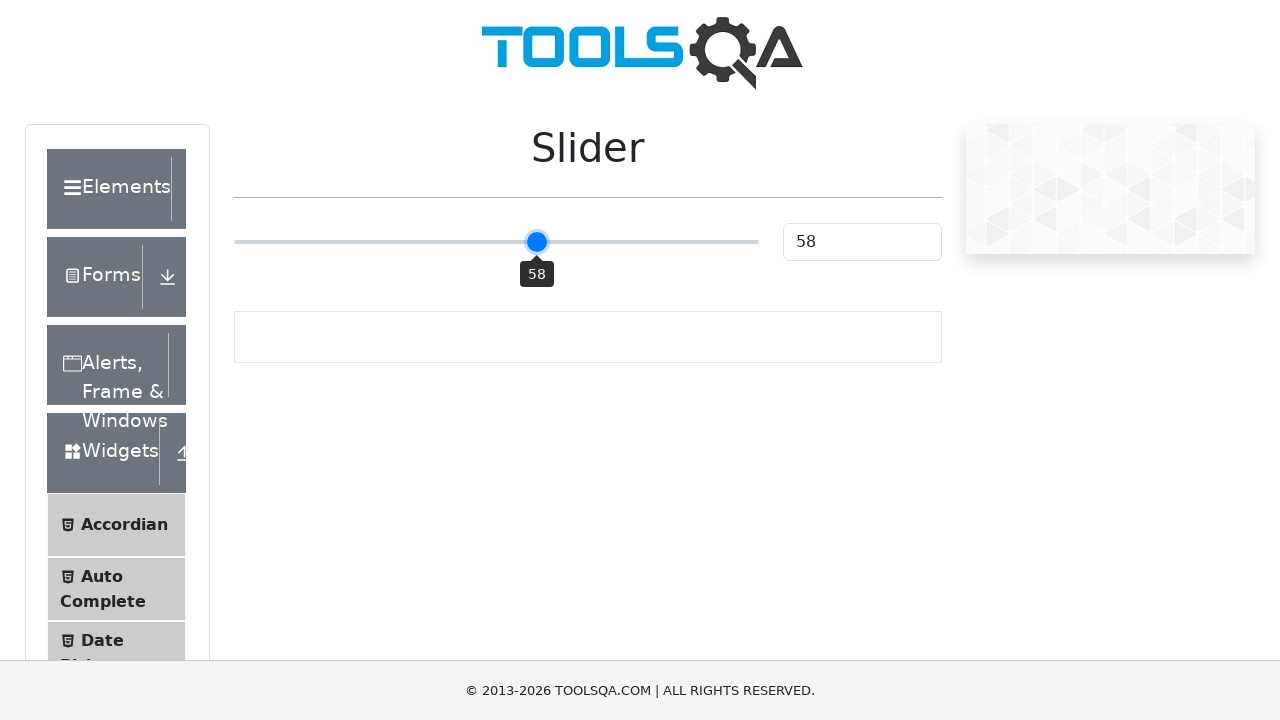

Moved slider to intermediate position (current value: 58) at (538, 223)
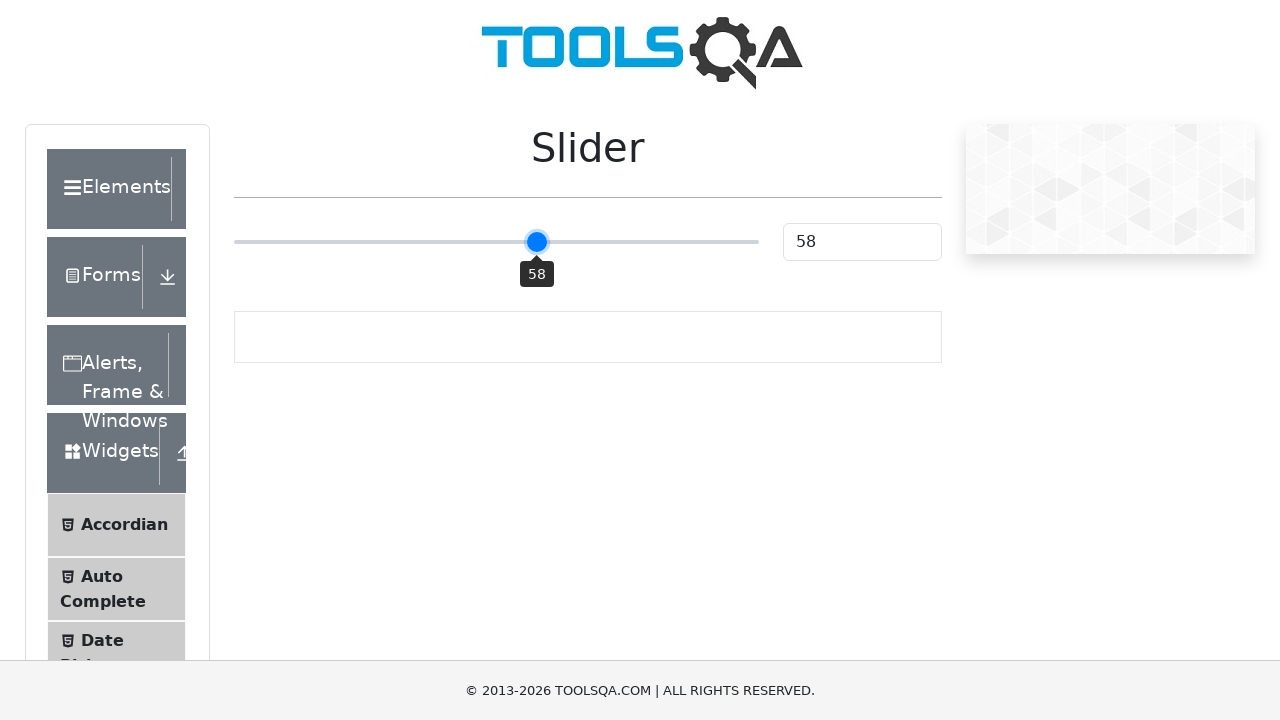

Moved slider to intermediate position (current value: 58) at (539, 223)
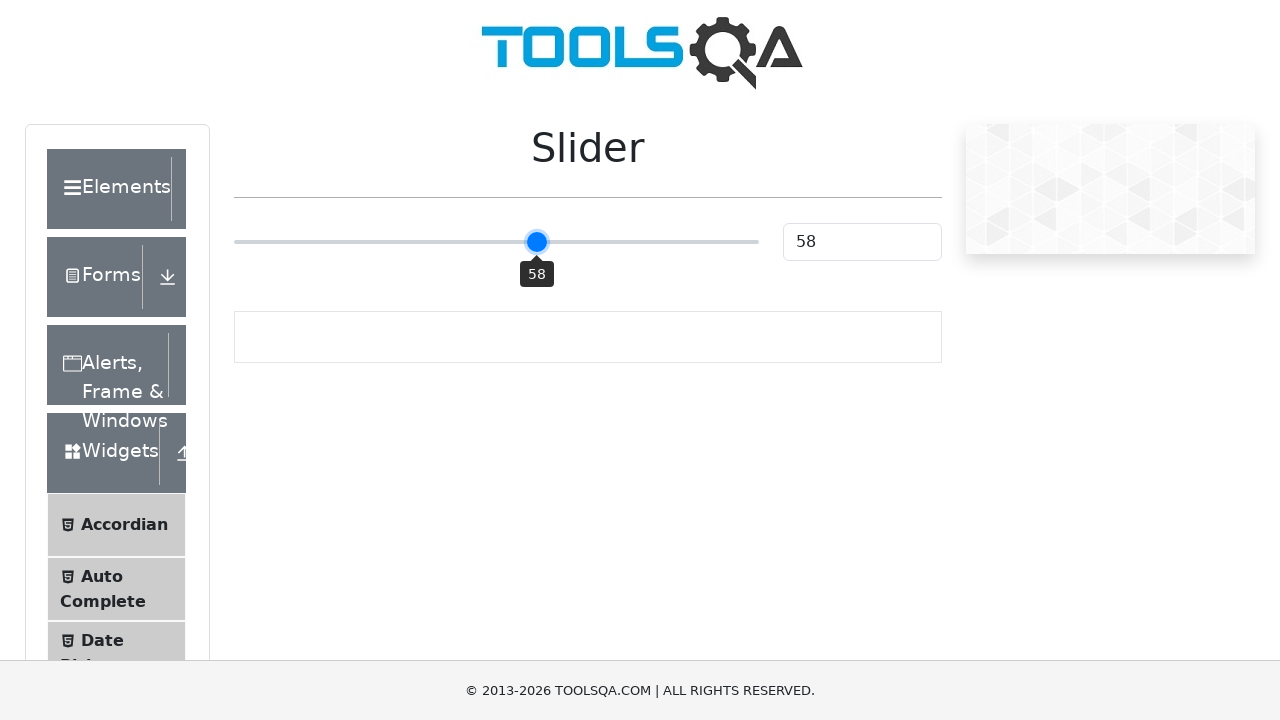

Moved slider to intermediate position (current value: 59) at (540, 223)
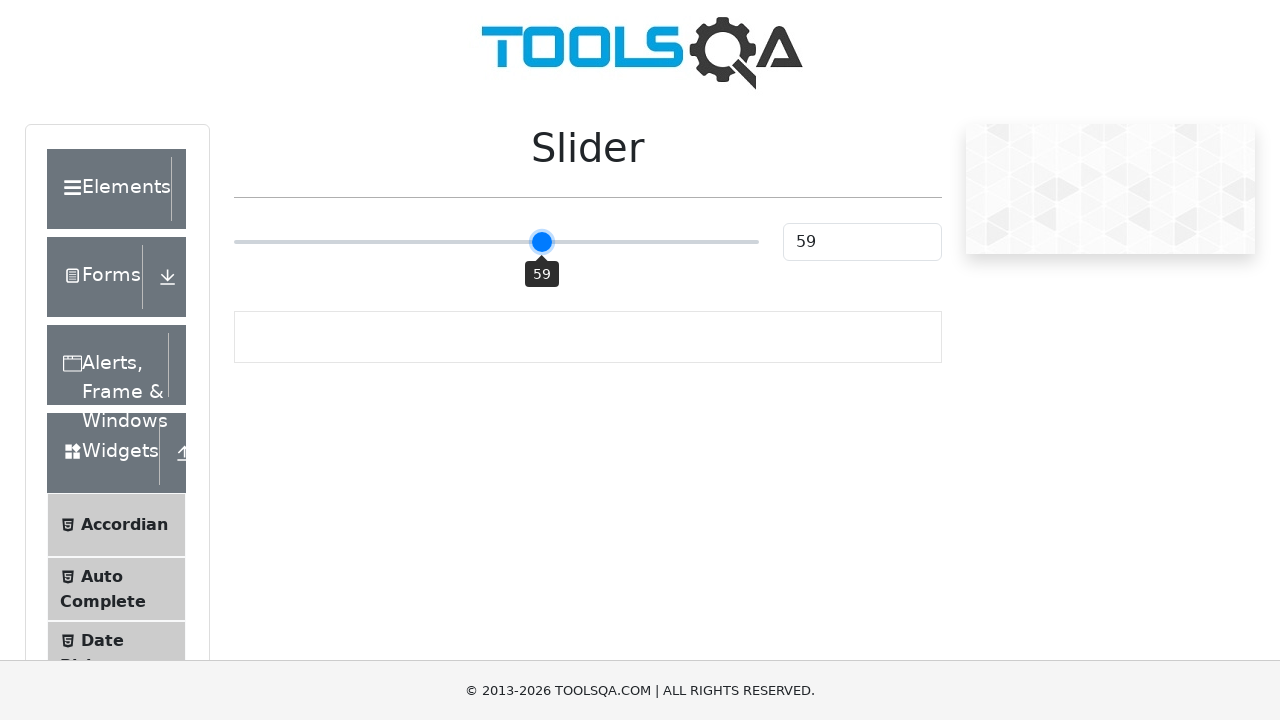

Moved slider to intermediate position (current value: 59) at (541, 223)
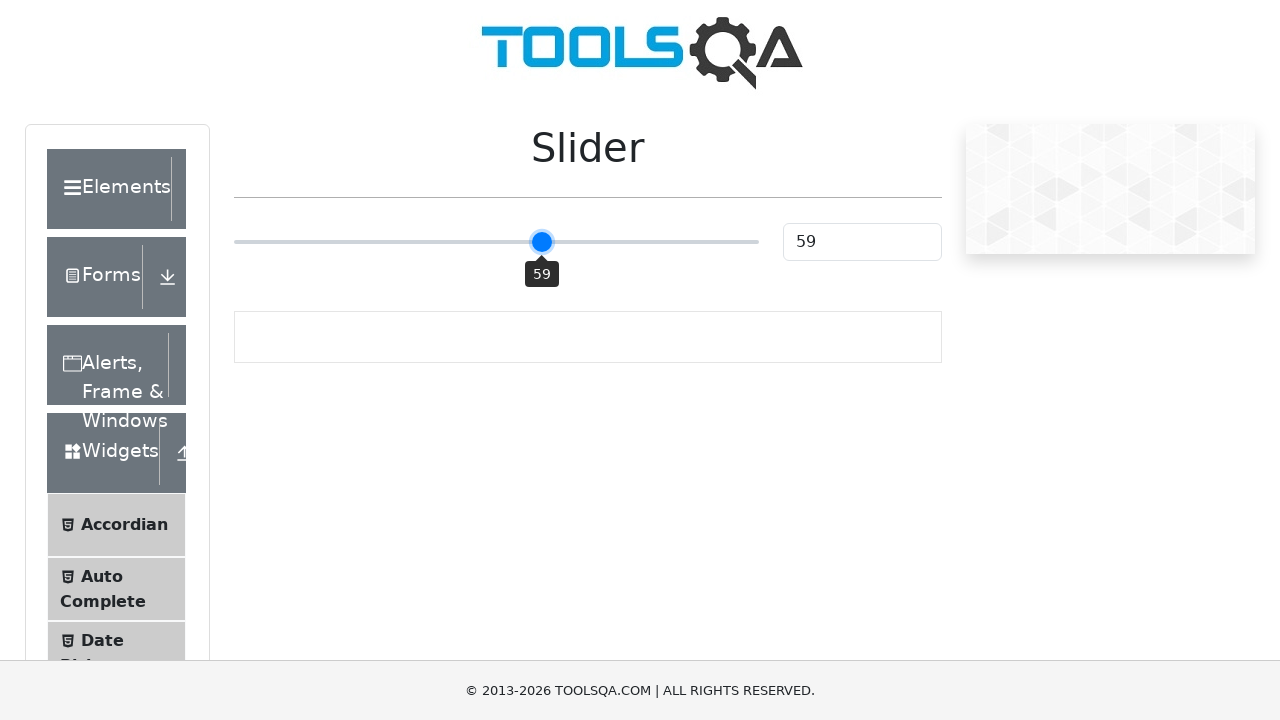

Moved slider to intermediate position (current value: 59) at (542, 223)
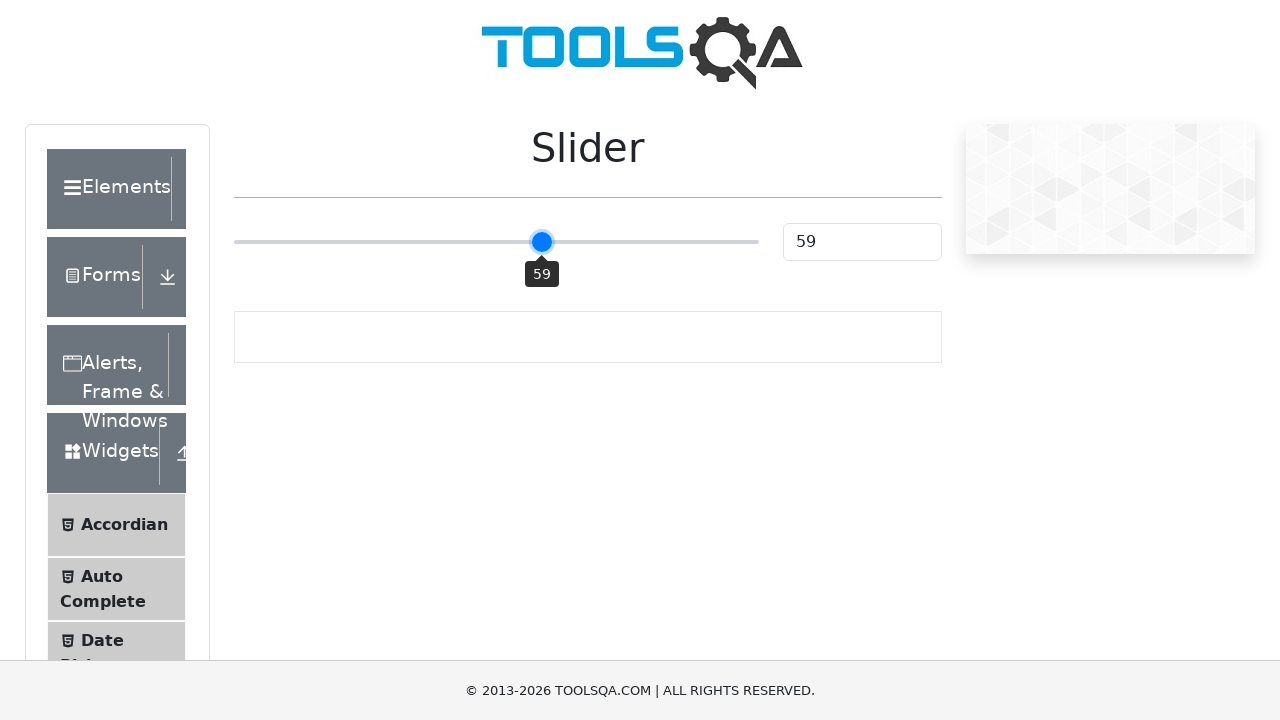

Moved slider to intermediate position (current value: 59) at (543, 223)
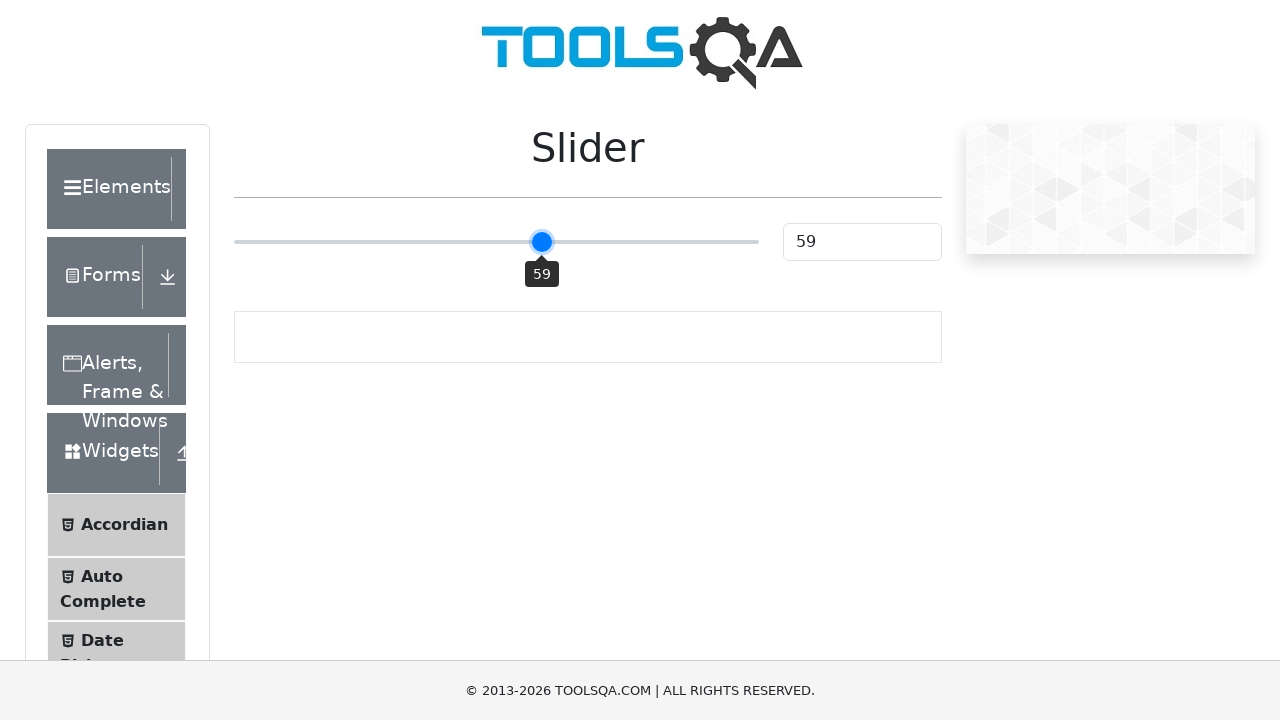

Moved slider to intermediate position (current value: 59) at (544, 223)
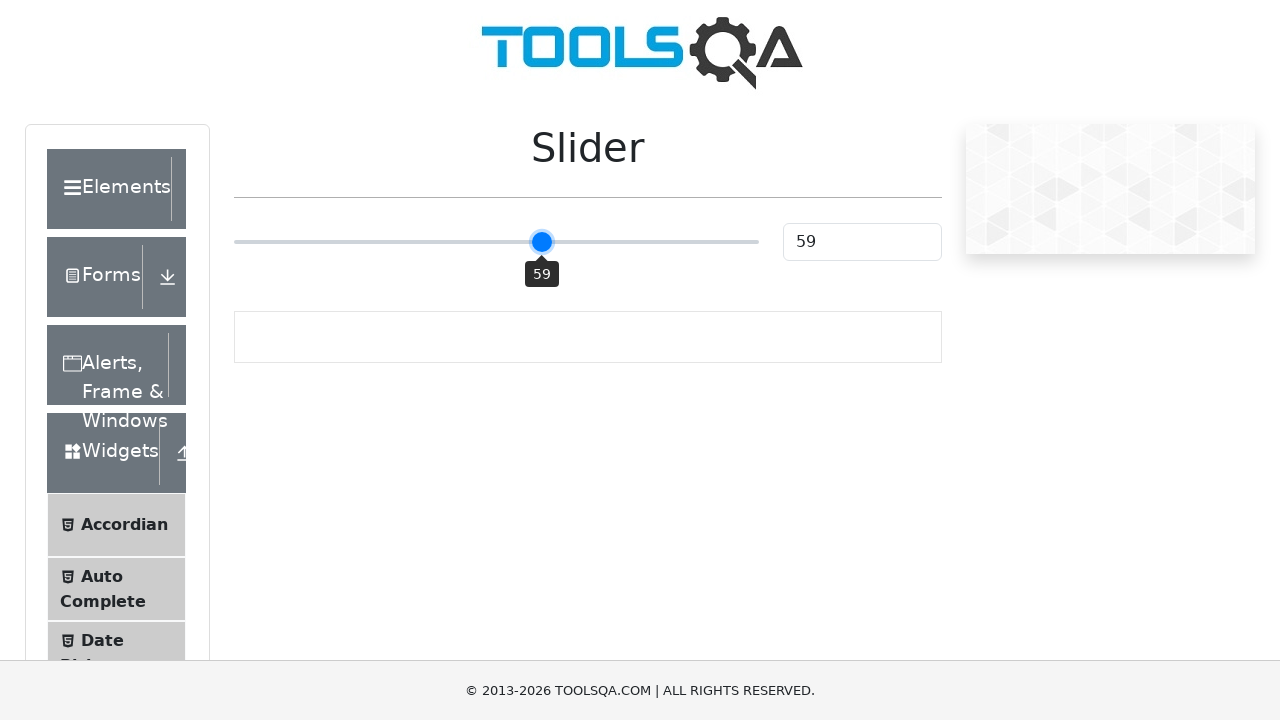

Moved slider to intermediate position (current value: 60) at (545, 223)
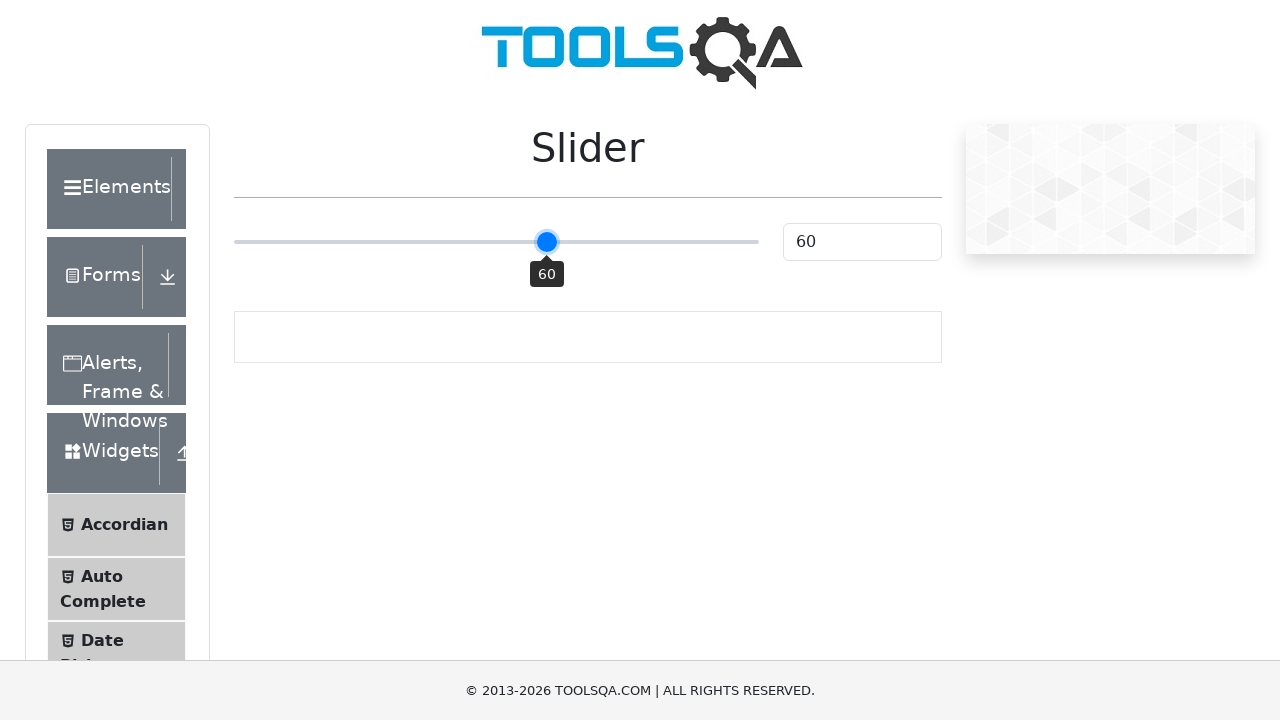

Moved slider to intermediate position (current value: 60) at (546, 223)
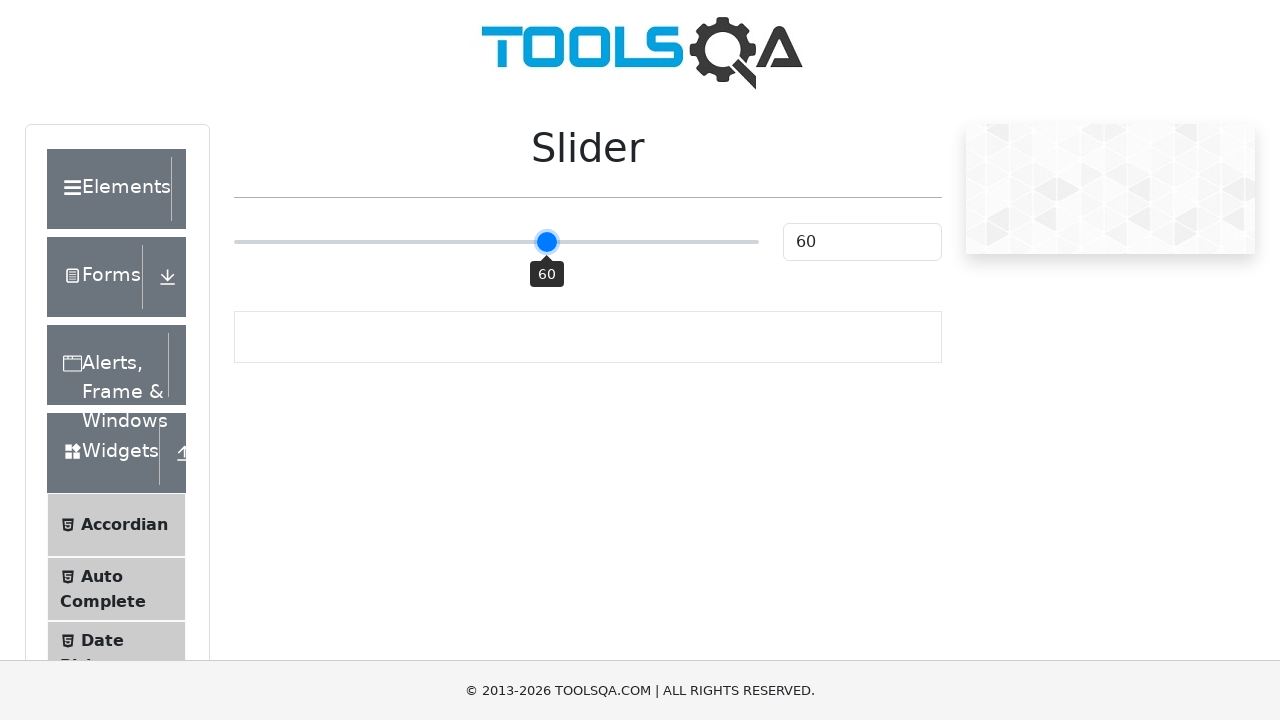

Moved slider to intermediate position (current value: 60) at (547, 223)
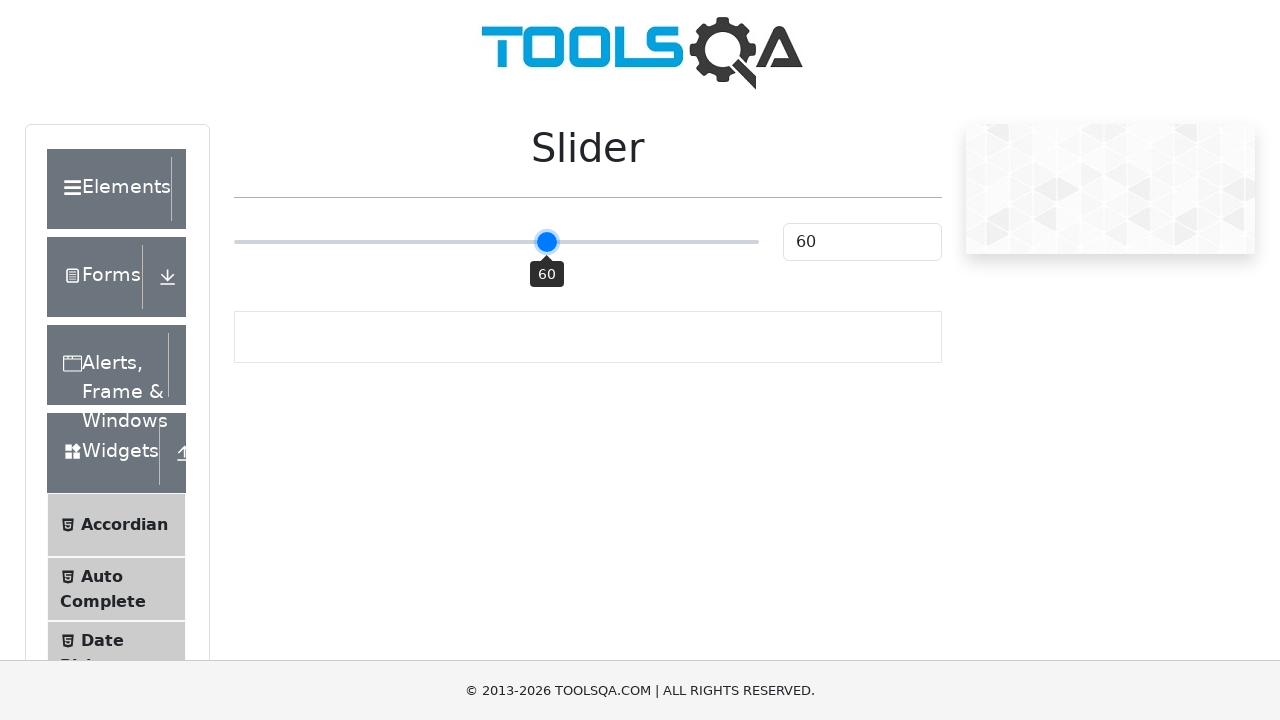

Moved slider to intermediate position (current value: 60) at (548, 223)
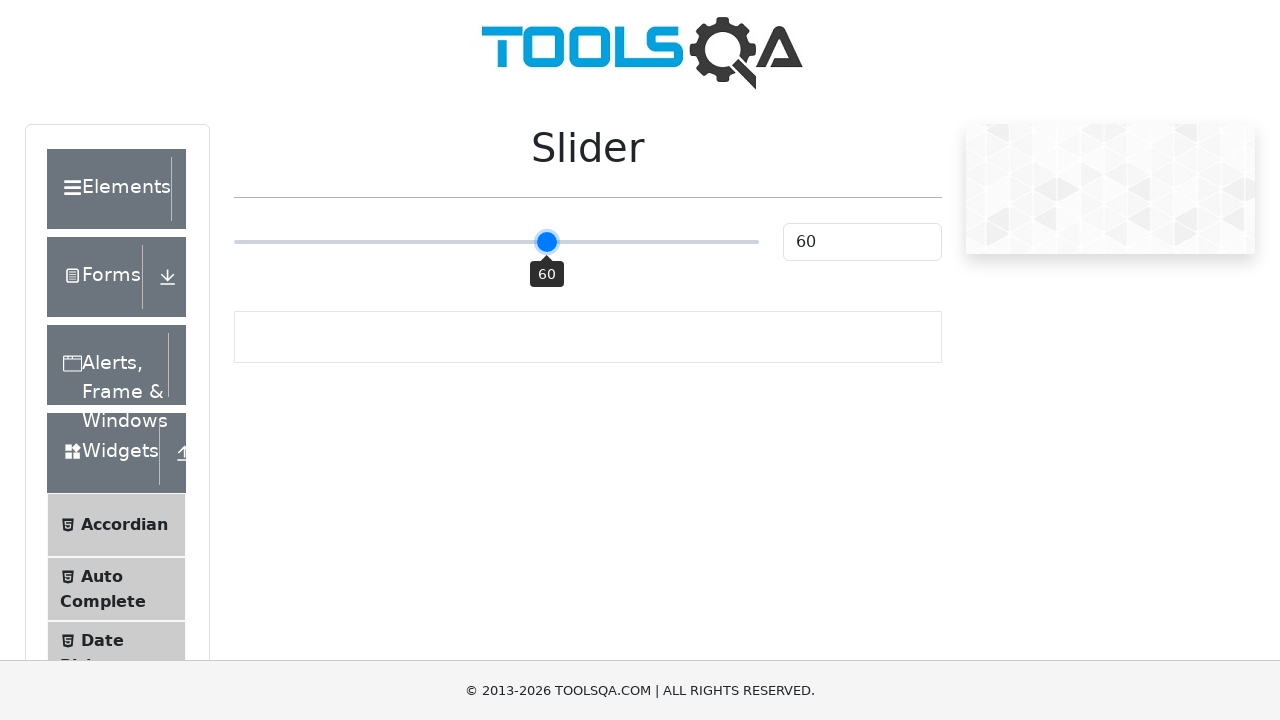

Moved slider to intermediate position (current value: 60) at (549, 223)
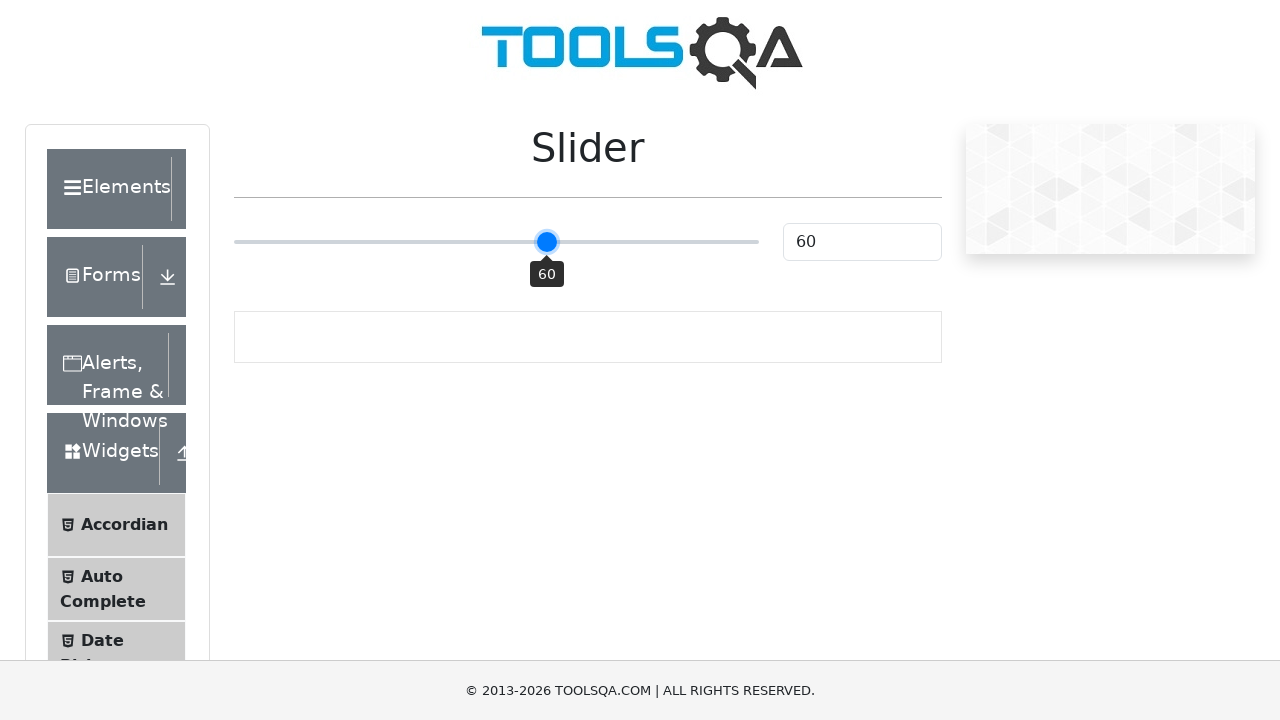

Moved slider to intermediate position (current value: 61) at (550, 223)
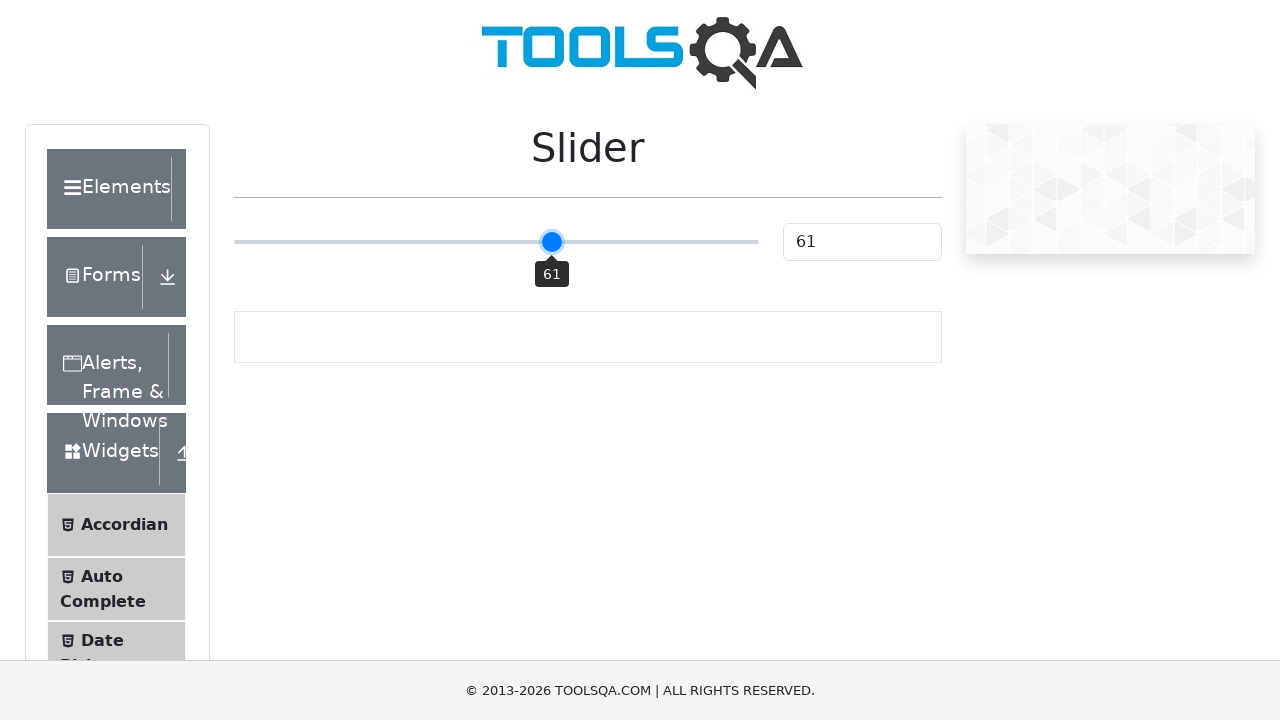

Moved slider to intermediate position (current value: 61) at (551, 223)
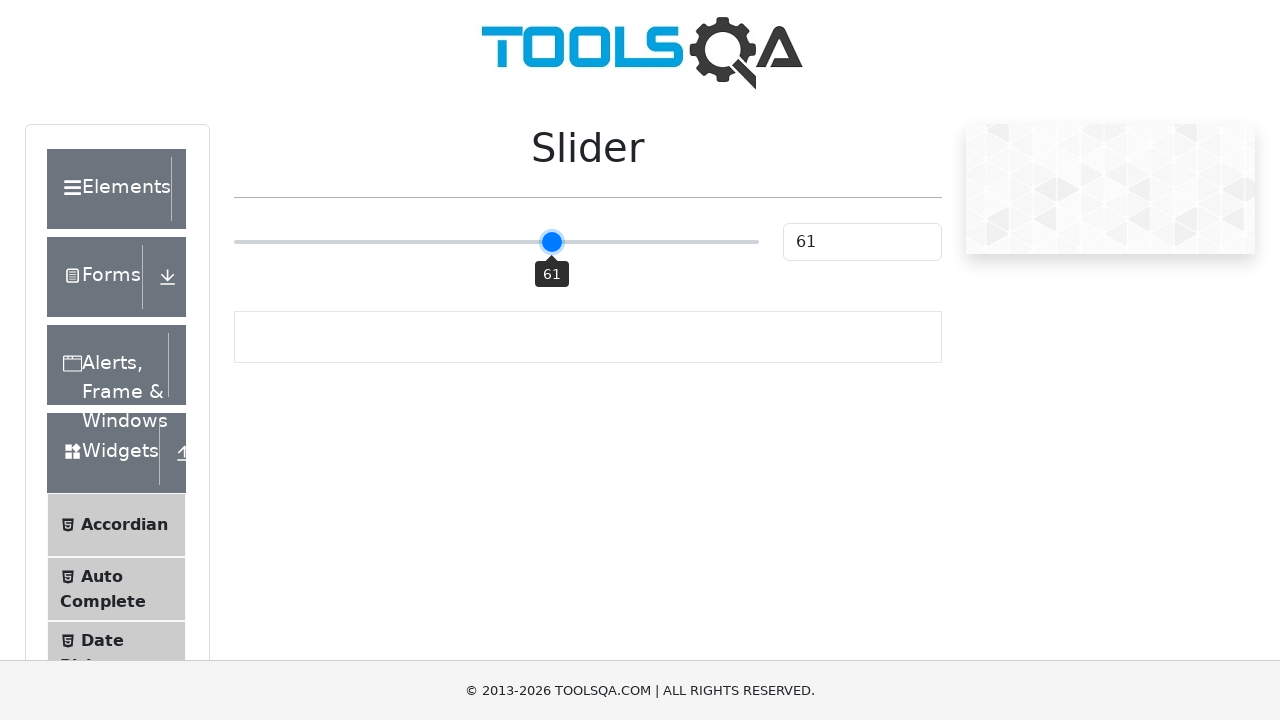

Moved slider to intermediate position (current value: 61) at (552, 223)
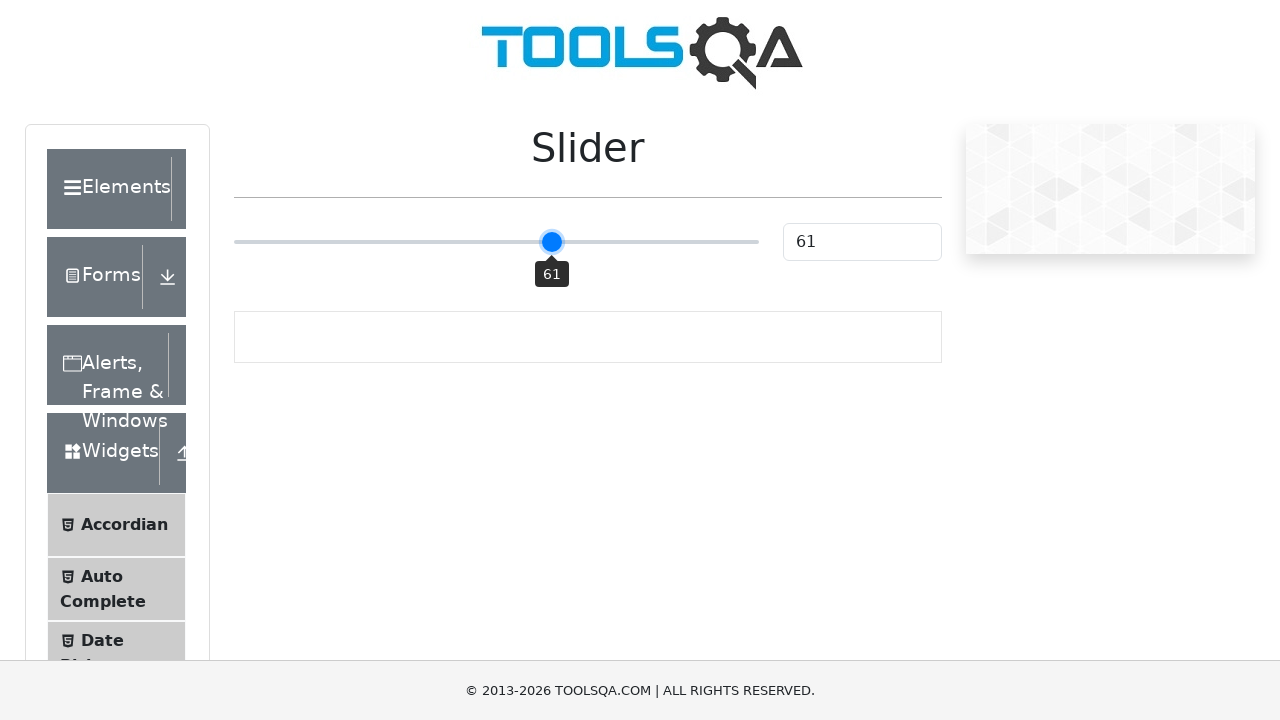

Moved slider to intermediate position (current value: 61) at (553, 223)
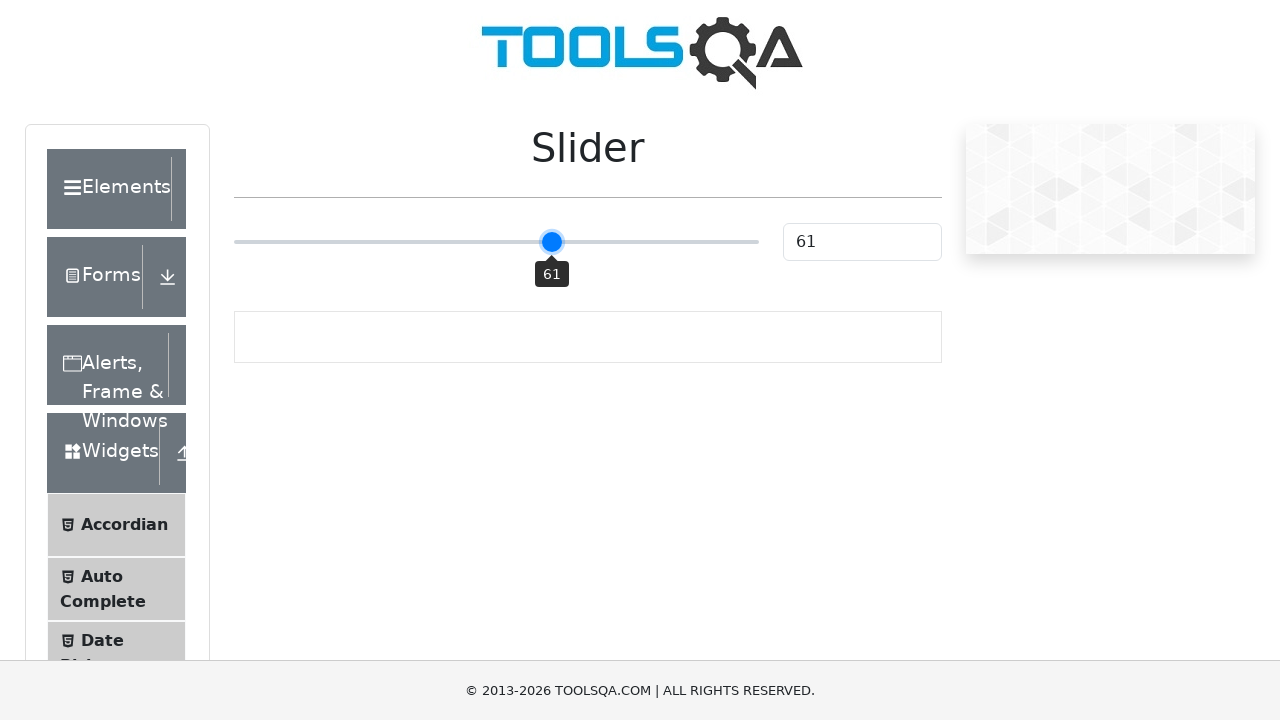

Moved slider to intermediate position (current value: 61) at (554, 223)
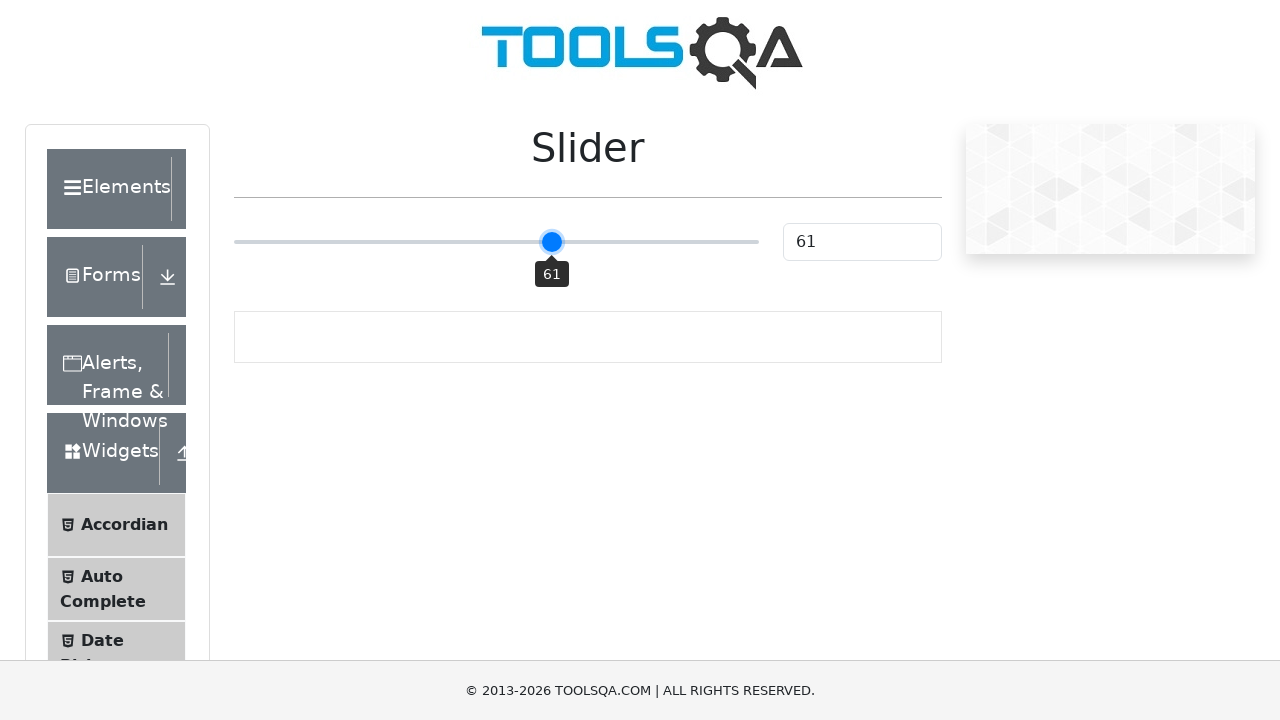

Moved slider to intermediate position (current value: 62) at (555, 223)
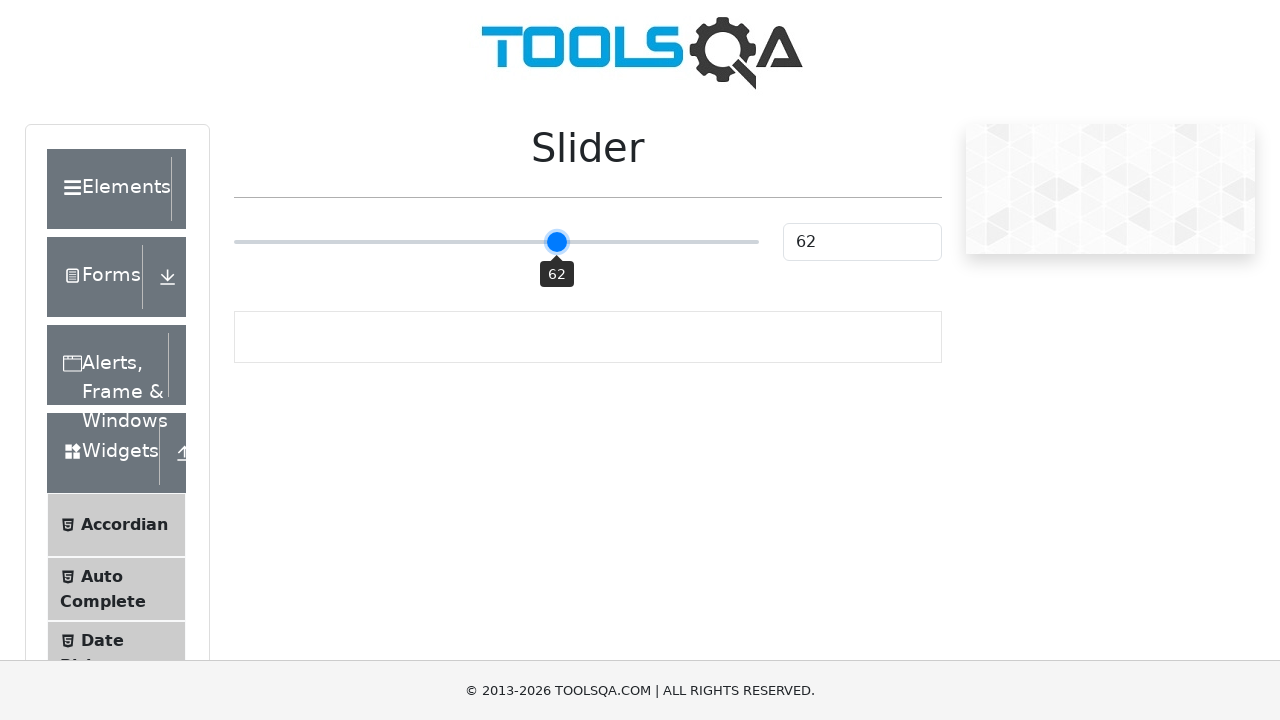

Moved slider to intermediate position (current value: 62) at (556, 223)
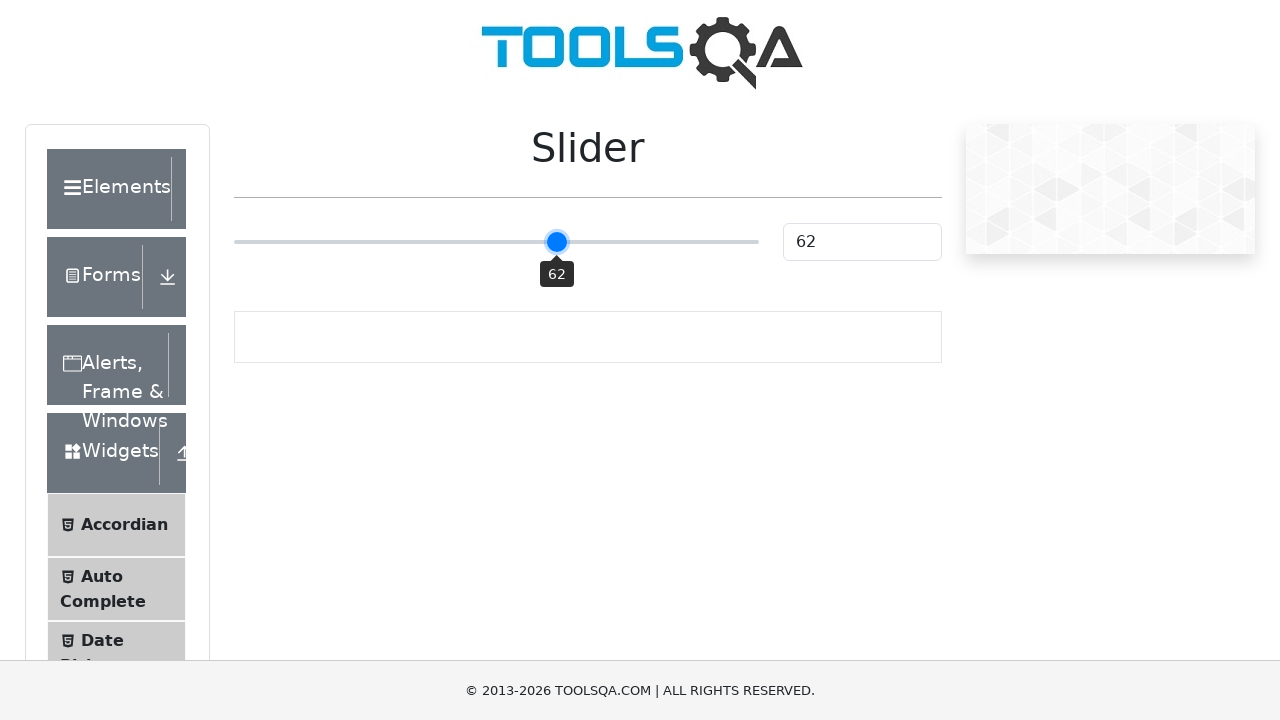

Moved slider to intermediate position (current value: 62) at (557, 223)
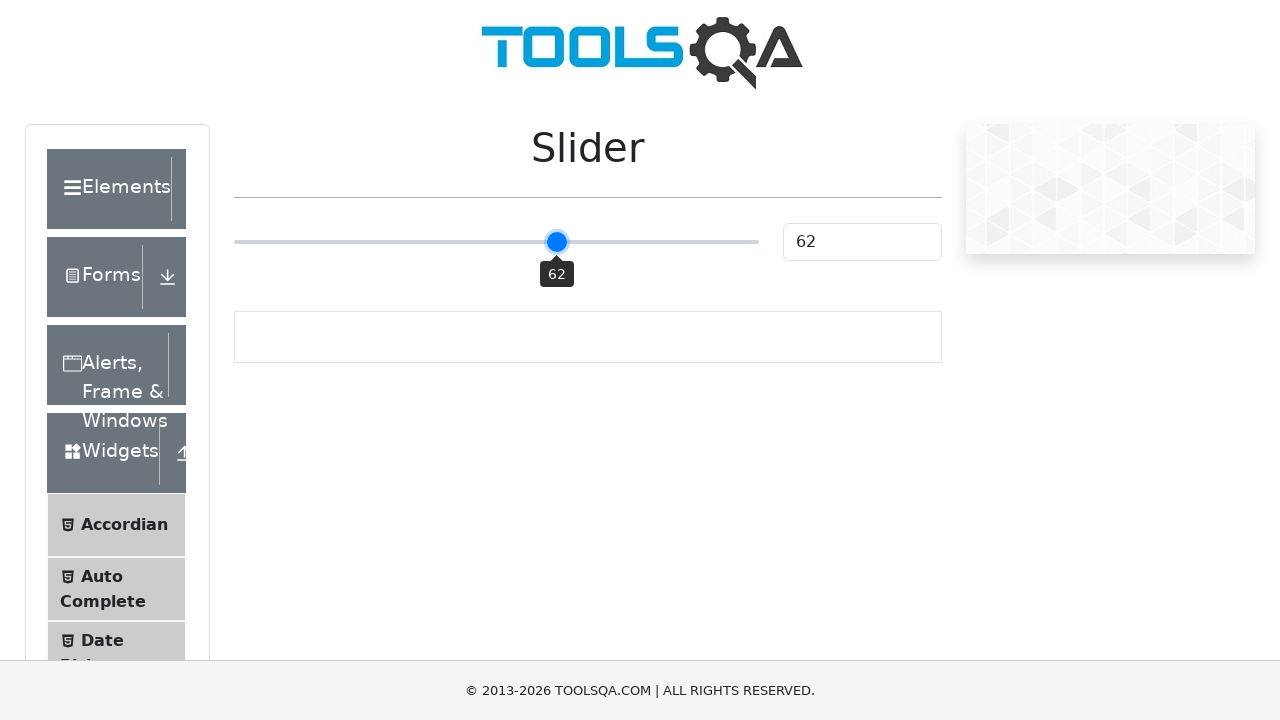

Moved slider to intermediate position (current value: 62) at (558, 223)
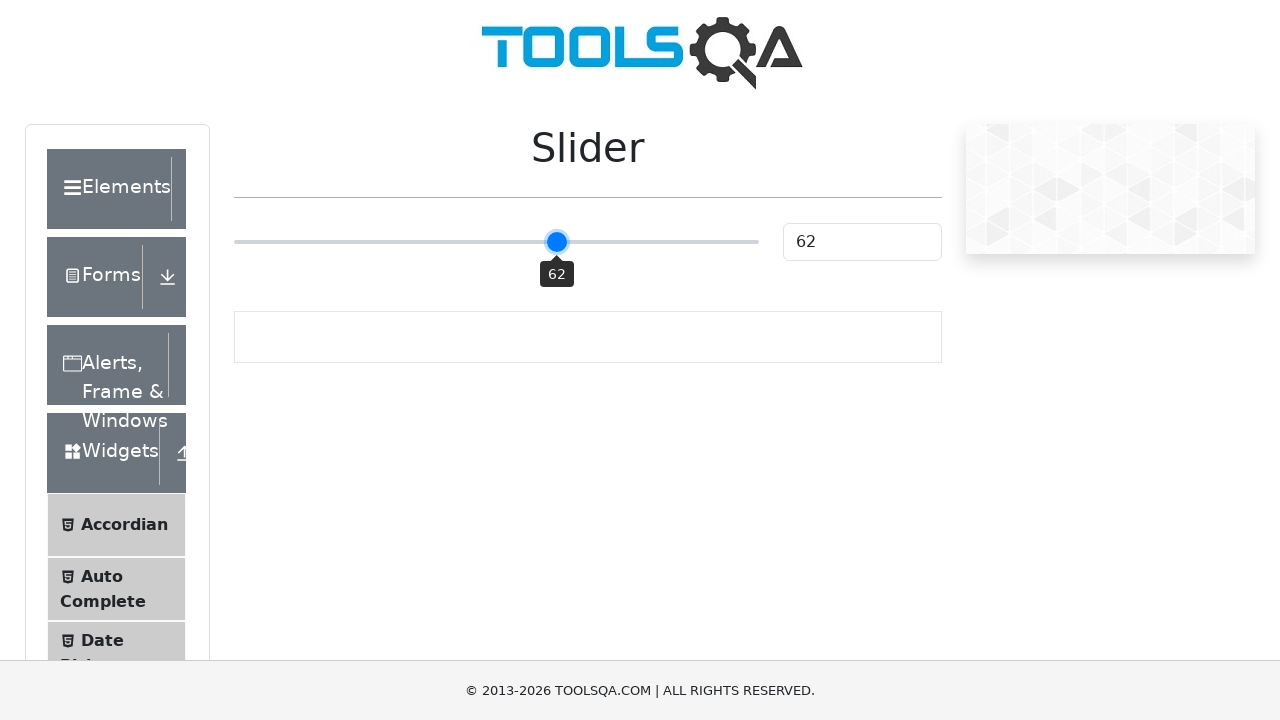

Moved slider to intermediate position (current value: 62) at (559, 223)
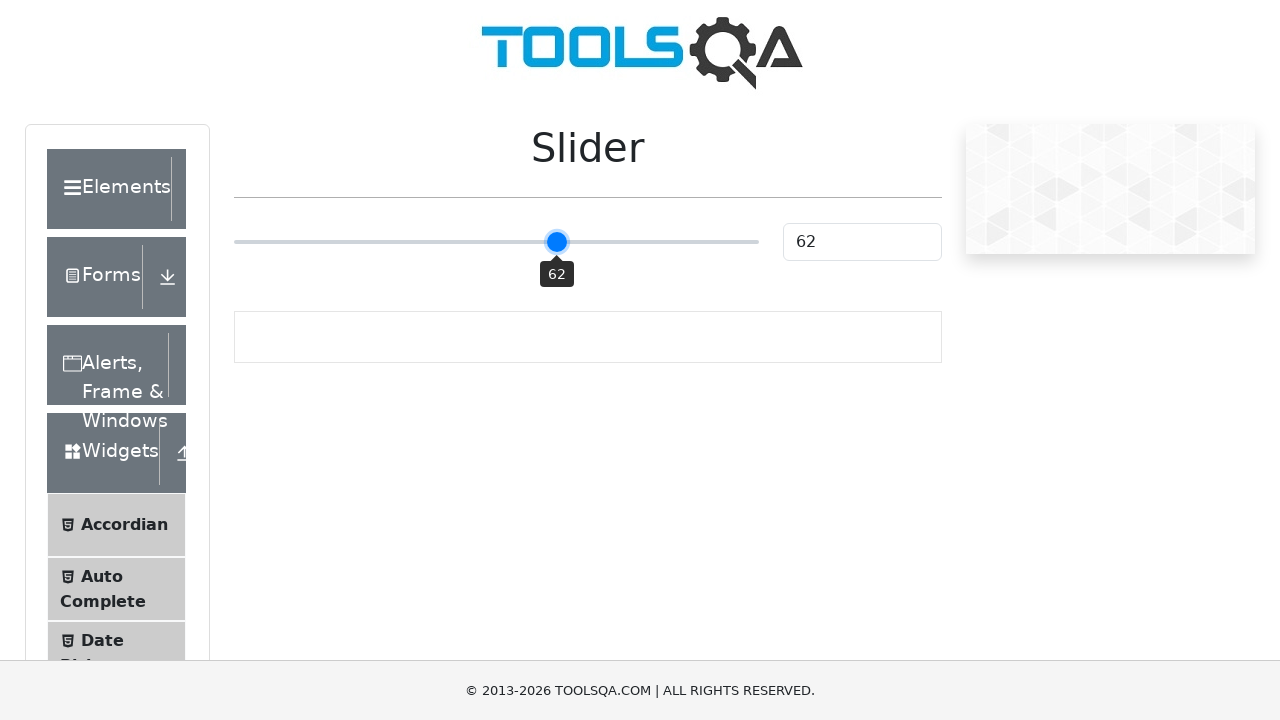

Moved slider to intermediate position (current value: 63) at (560, 223)
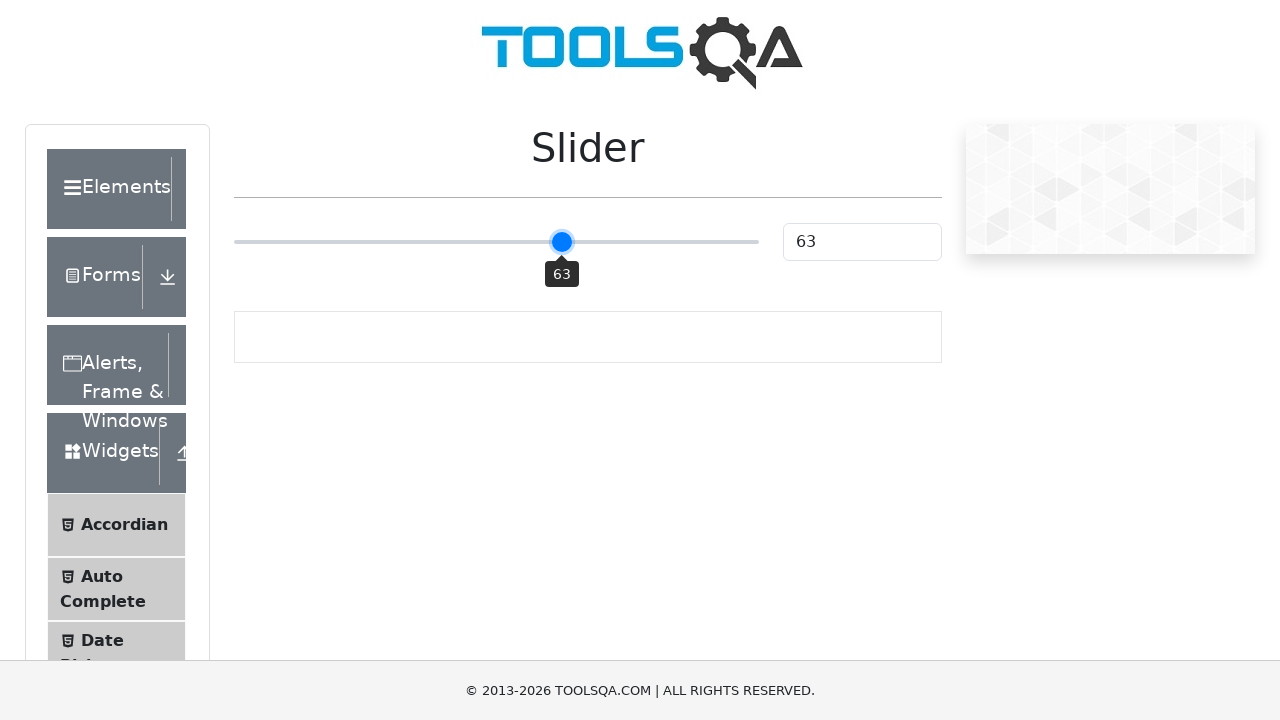

Moved slider to intermediate position (current value: 63) at (561, 223)
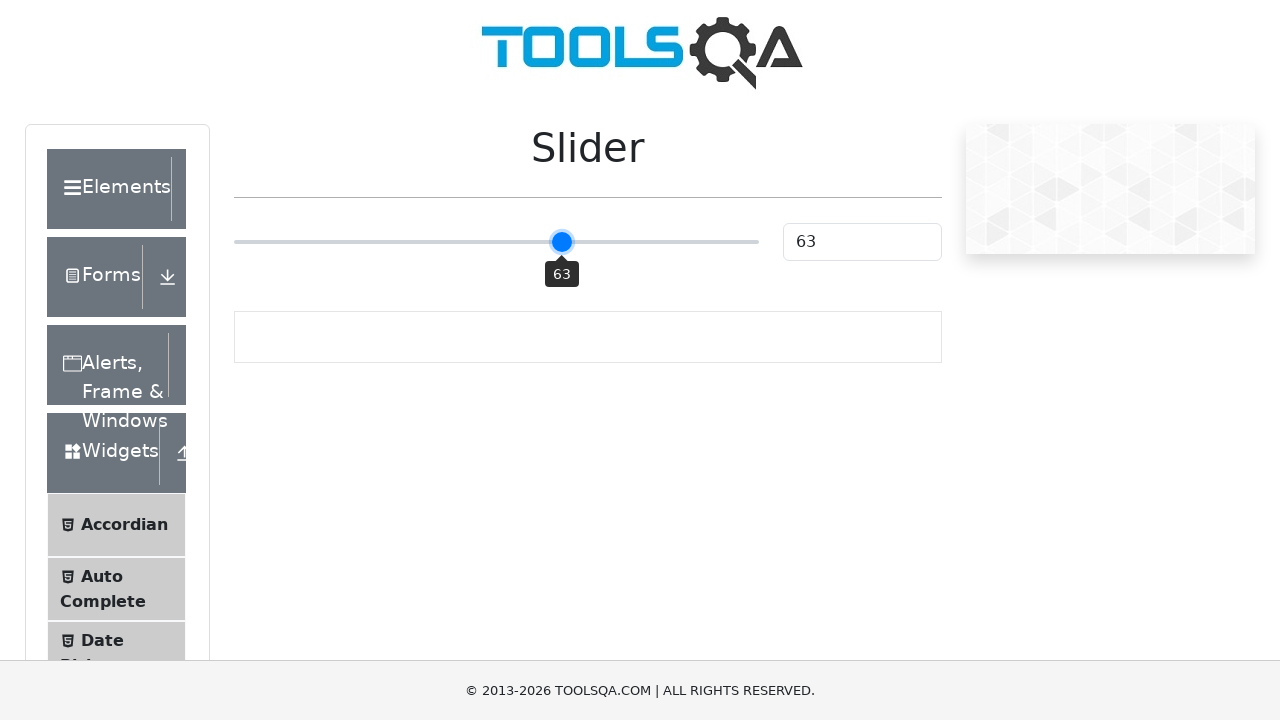

Moved slider to intermediate position (current value: 63) at (562, 223)
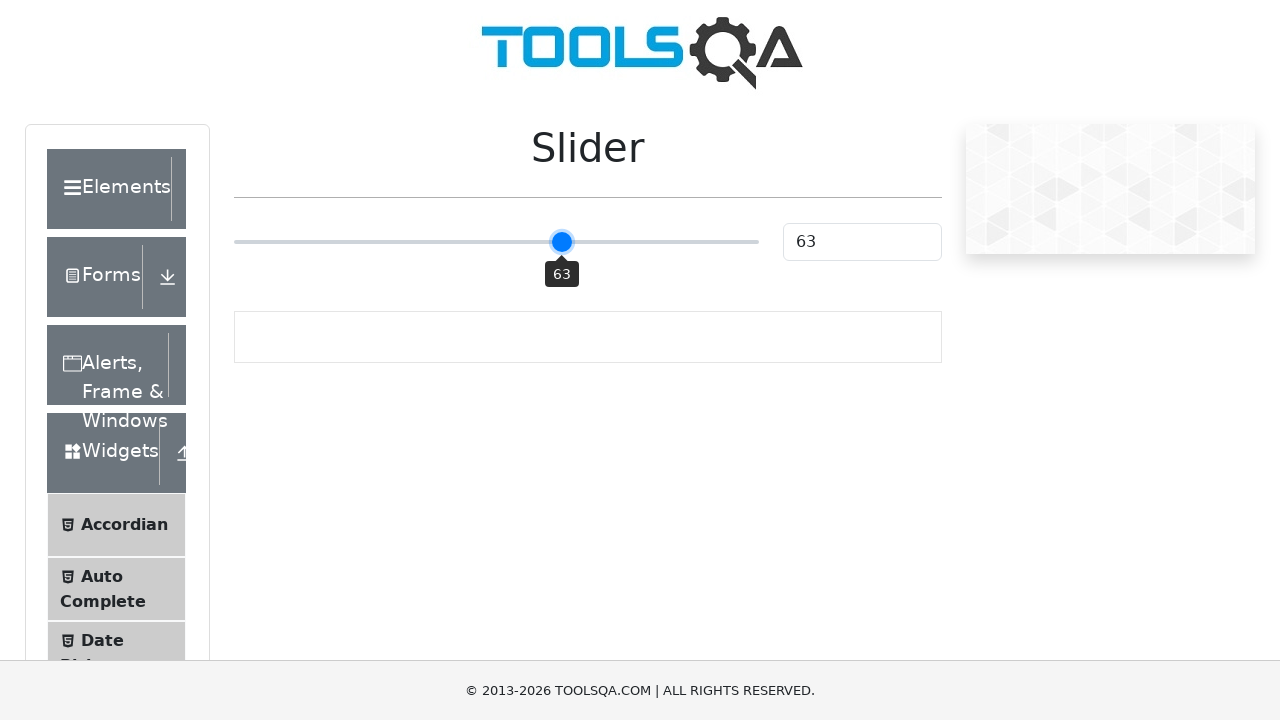

Moved slider to intermediate position (current value: 63) at (563, 223)
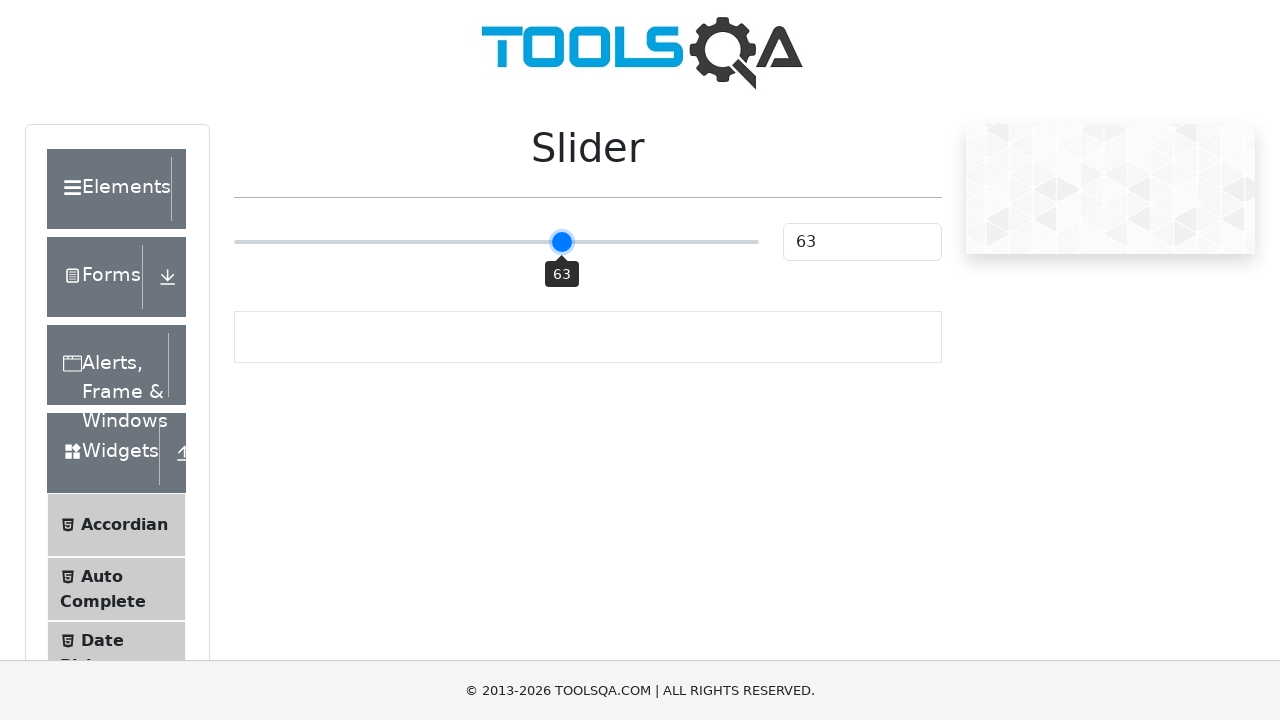

Moved slider to intermediate position (current value: 63) at (564, 223)
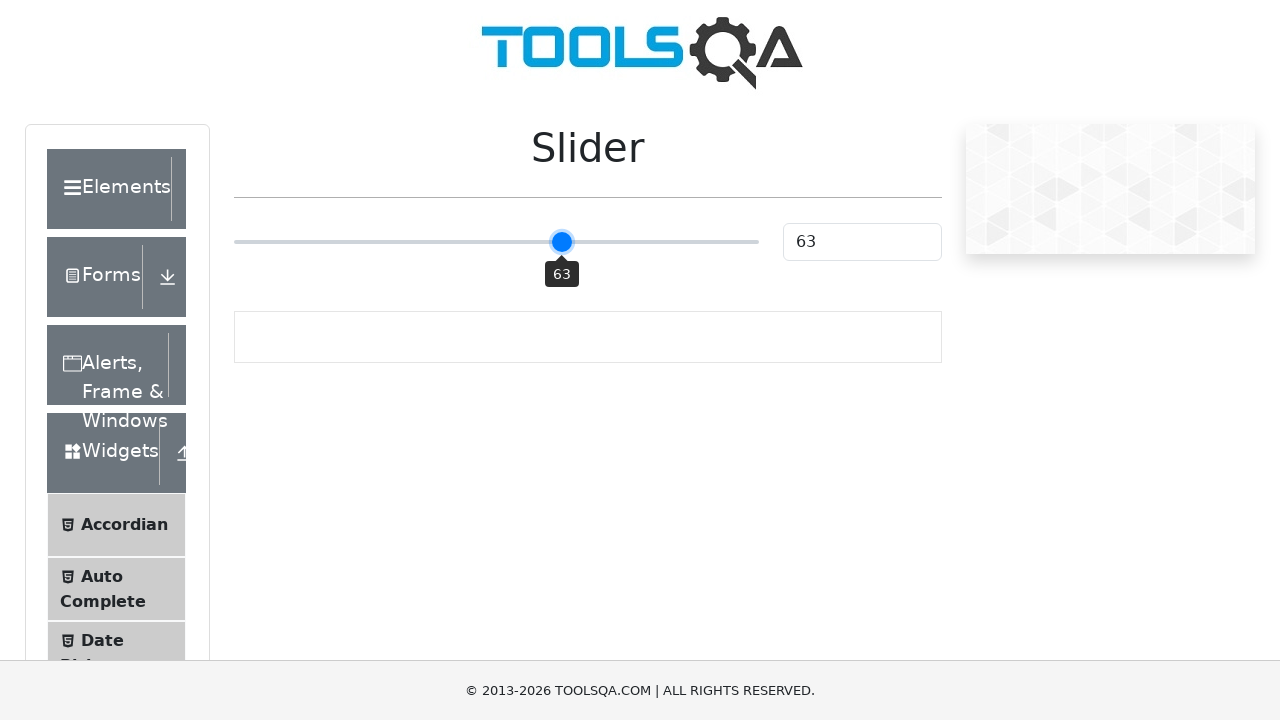

Moved slider to intermediate position (current value: 64) at (565, 223)
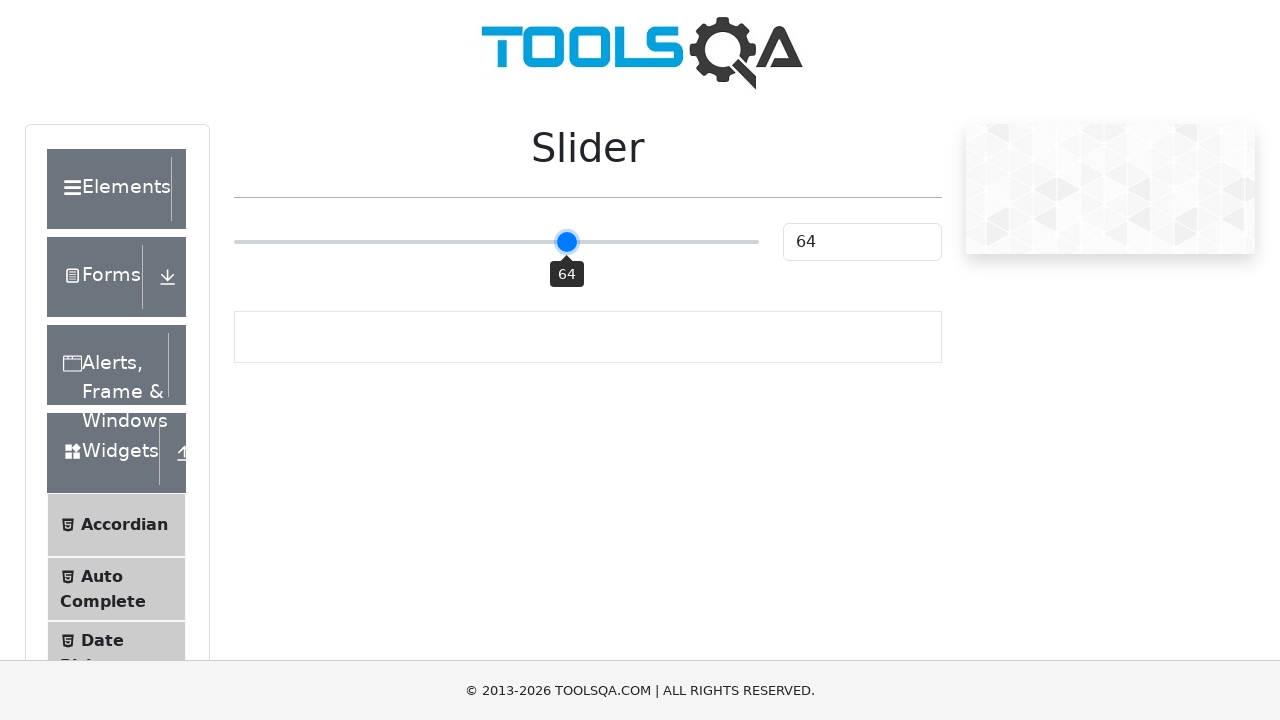

Moved slider to intermediate position (current value: 64) at (566, 223)
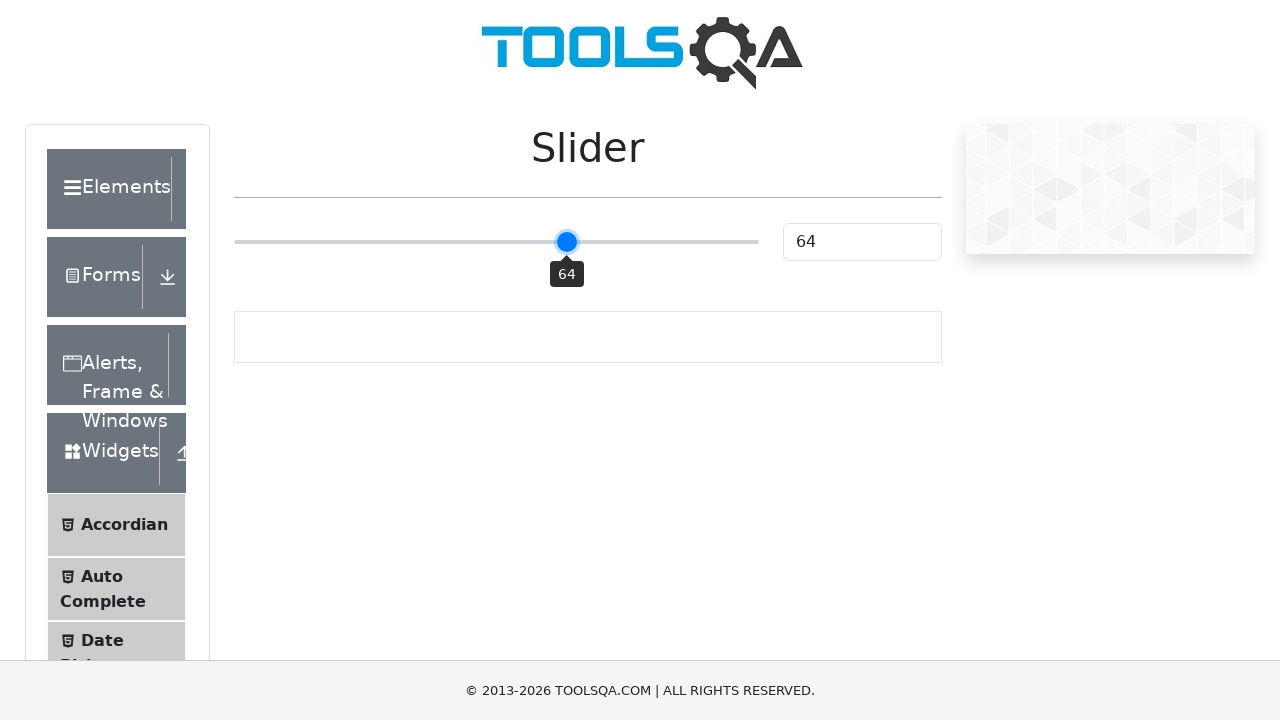

Moved slider to intermediate position (current value: 64) at (567, 223)
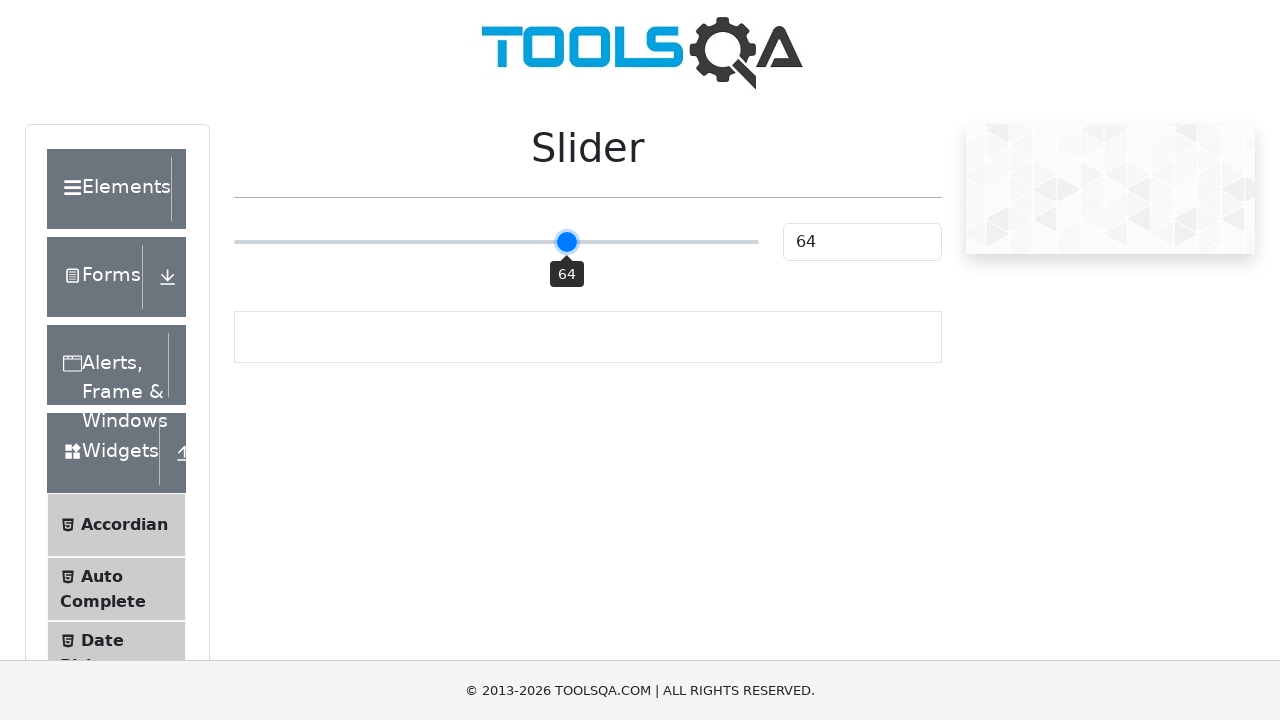

Moved slider to intermediate position (current value: 64) at (568, 223)
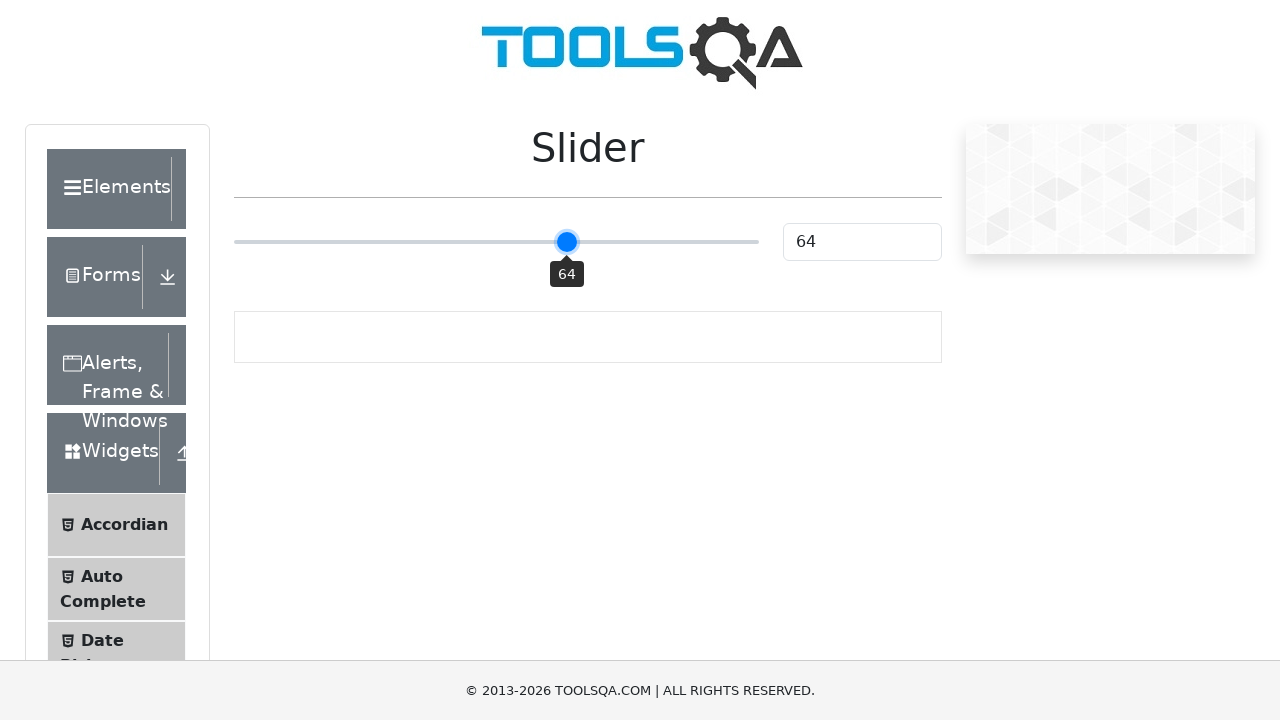

Moved slider to intermediate position (current value: 64) at (569, 223)
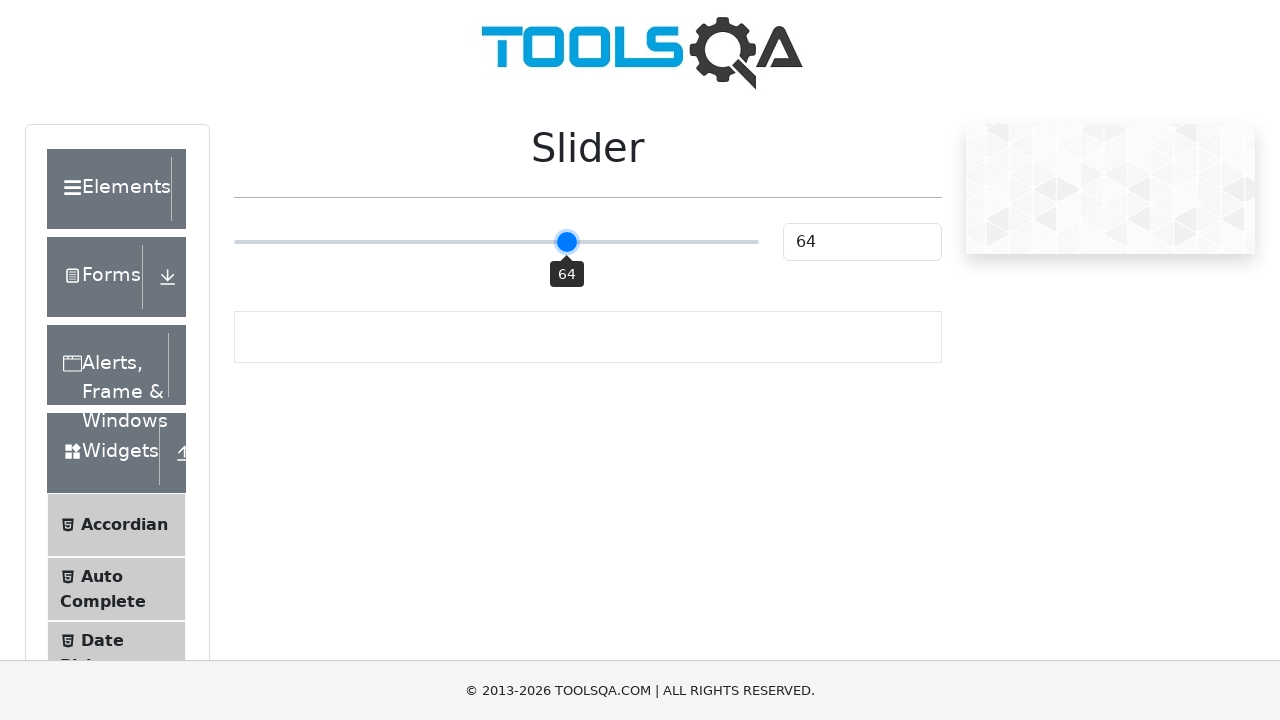

Moved slider to intermediate position (current value: 65) at (570, 223)
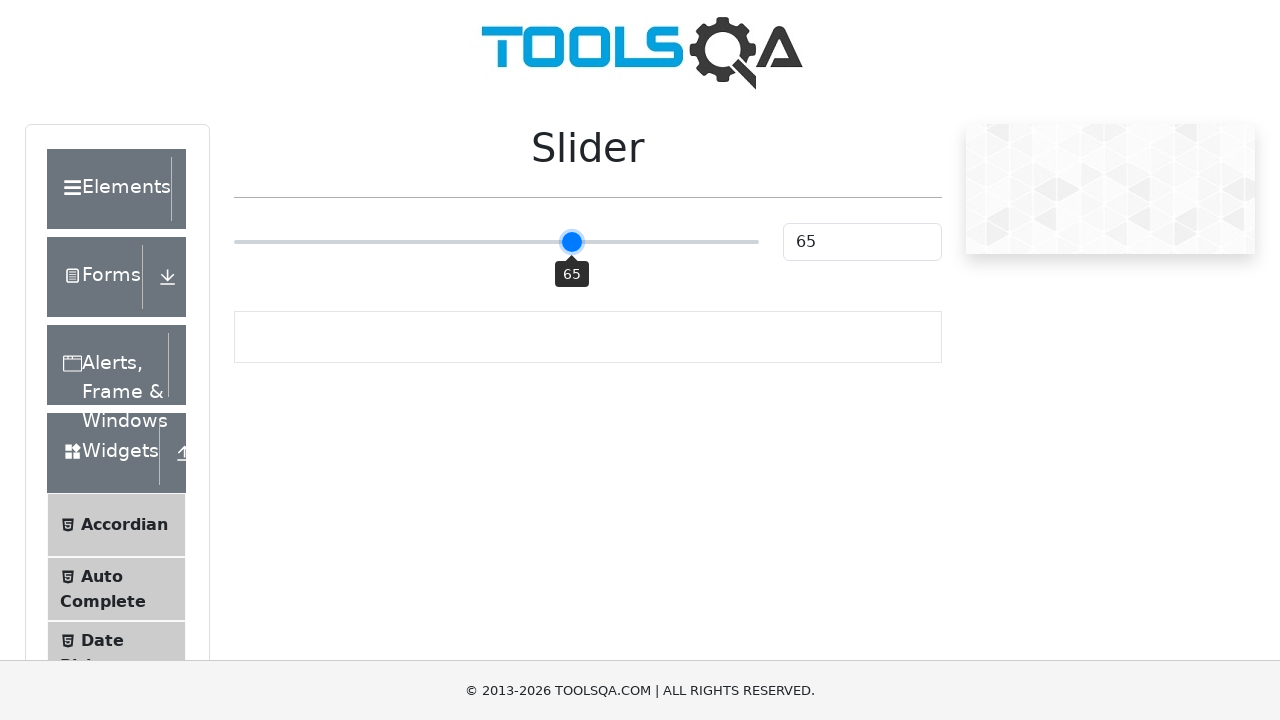

Moved slider to intermediate position (current value: 65) at (571, 223)
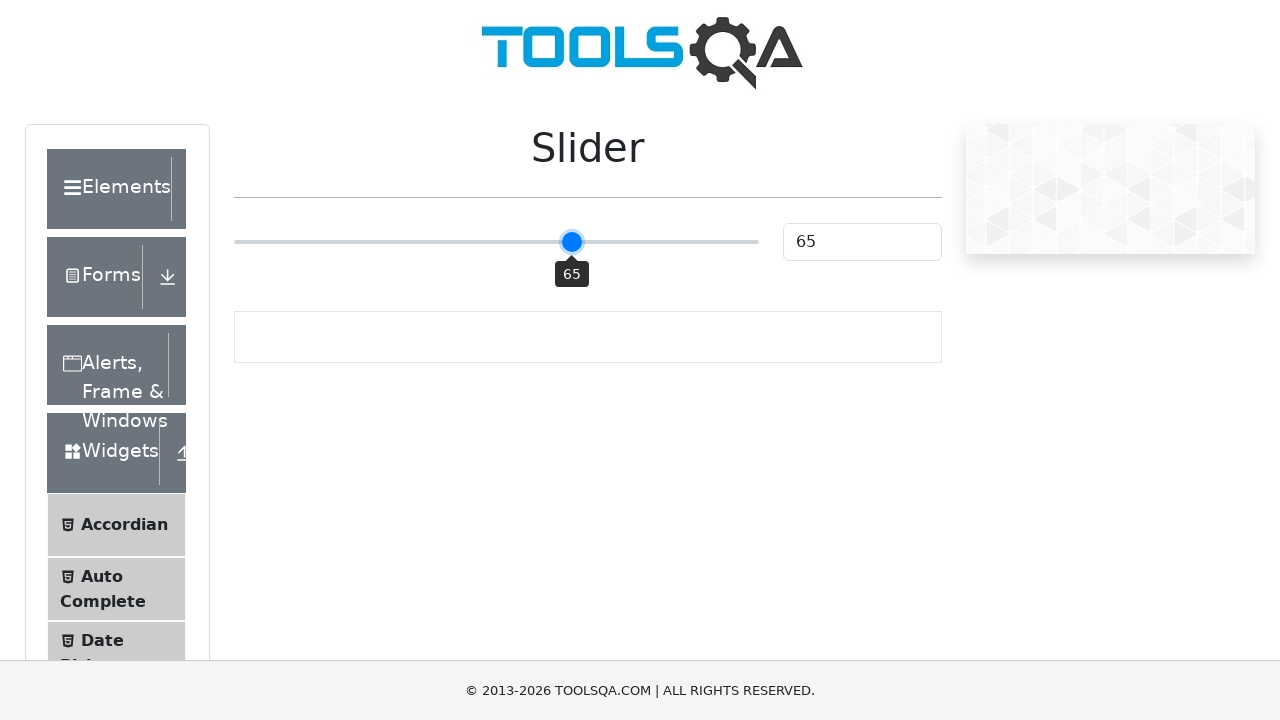

Moved slider to intermediate position (current value: 65) at (572, 223)
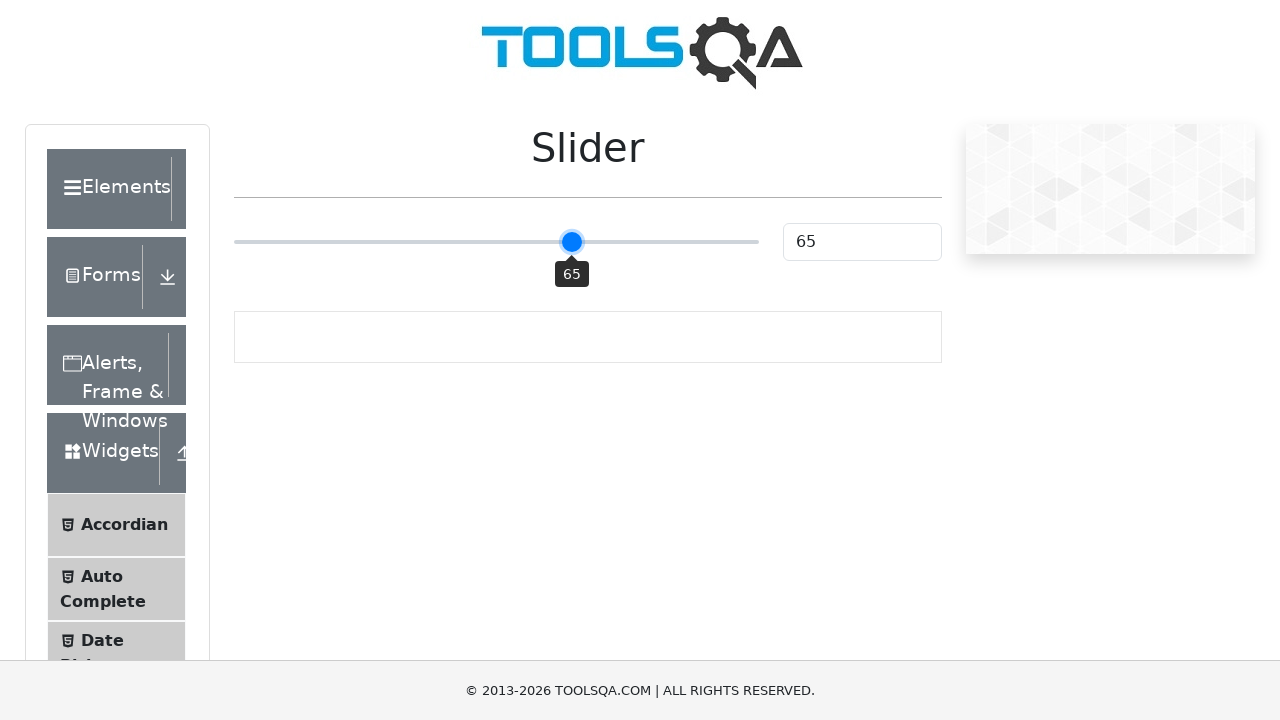

Moved slider to intermediate position (current value: 65) at (573, 223)
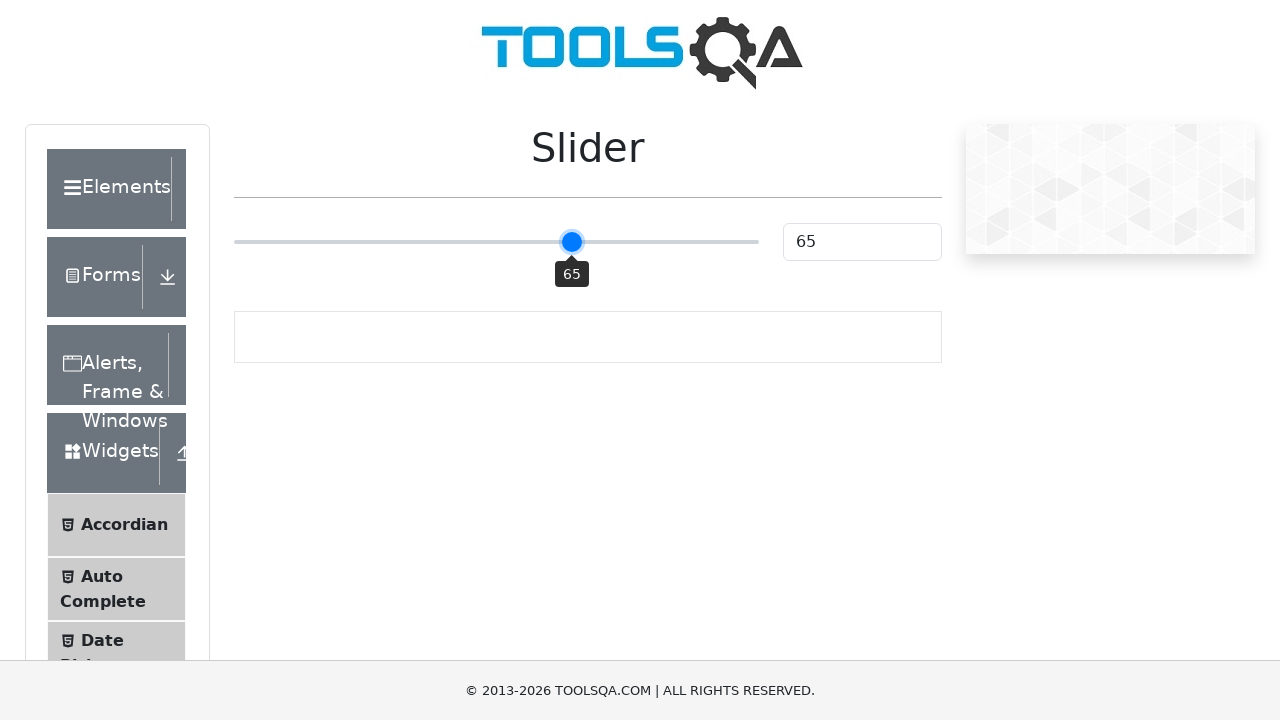

Moved slider to intermediate position (current value: 65) at (574, 223)
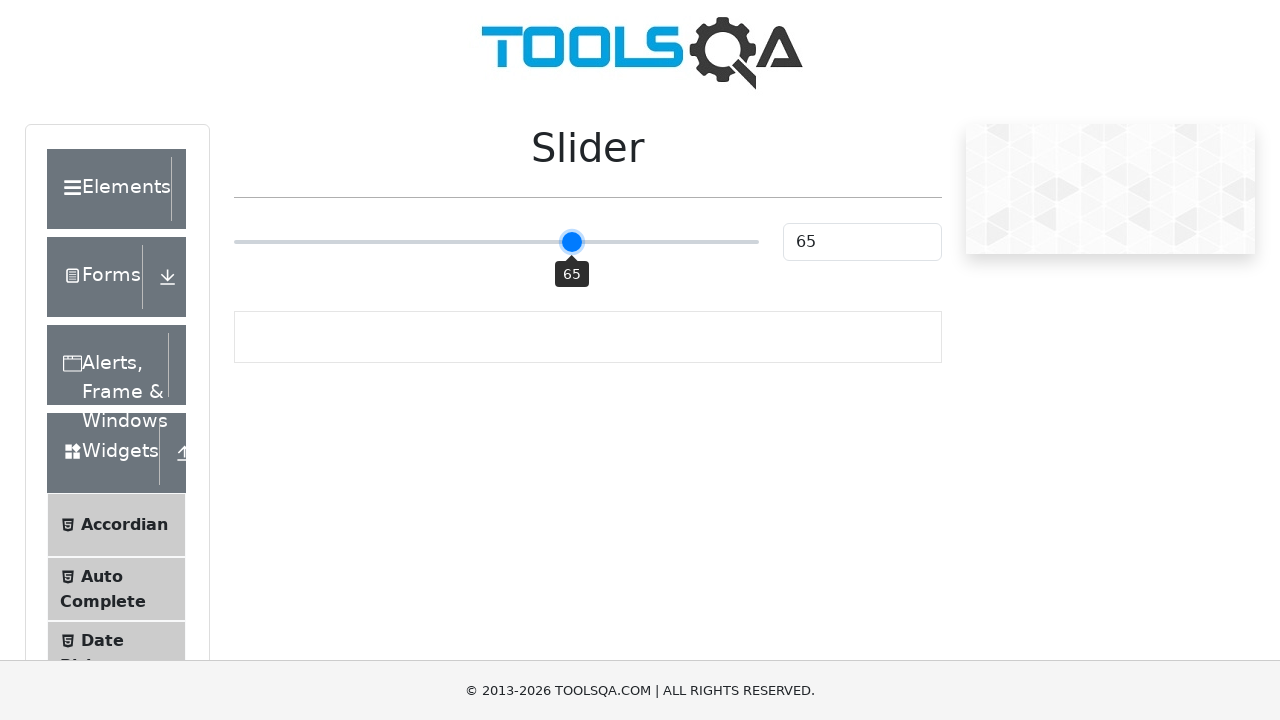

Moved slider to intermediate position (current value: 66) at (575, 223)
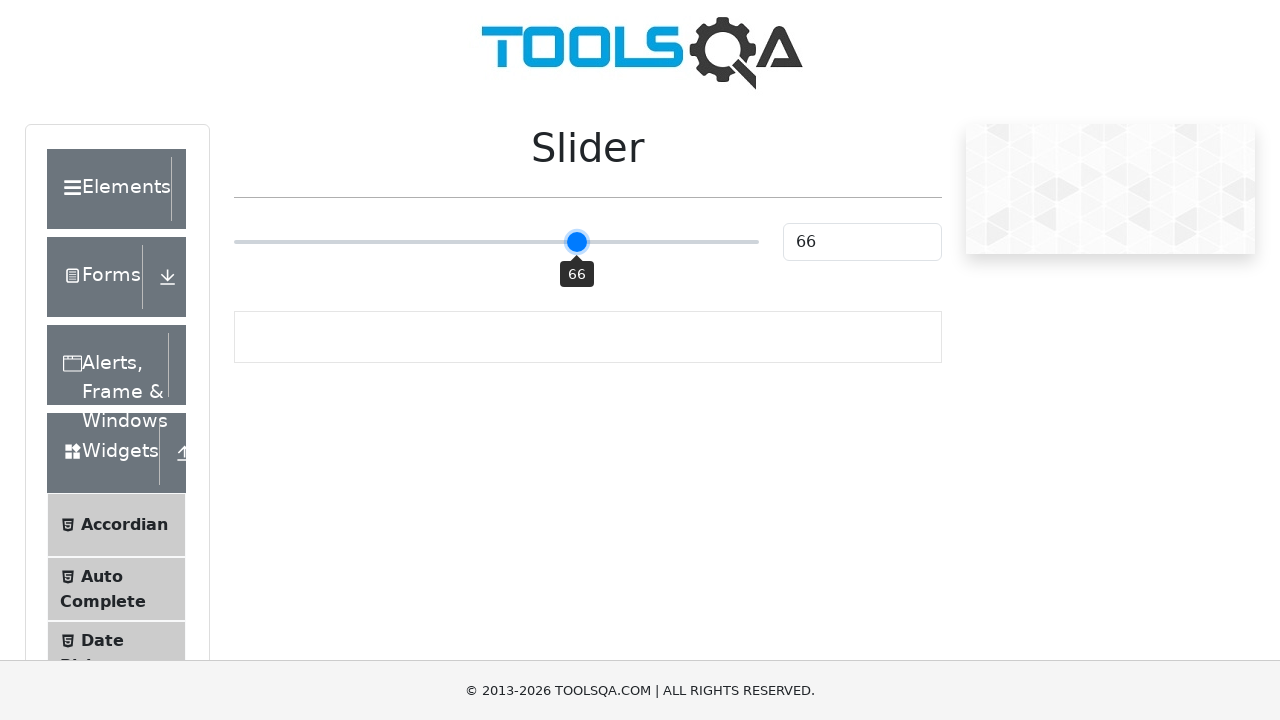

Moved slider to intermediate position (current value: 66) at (576, 223)
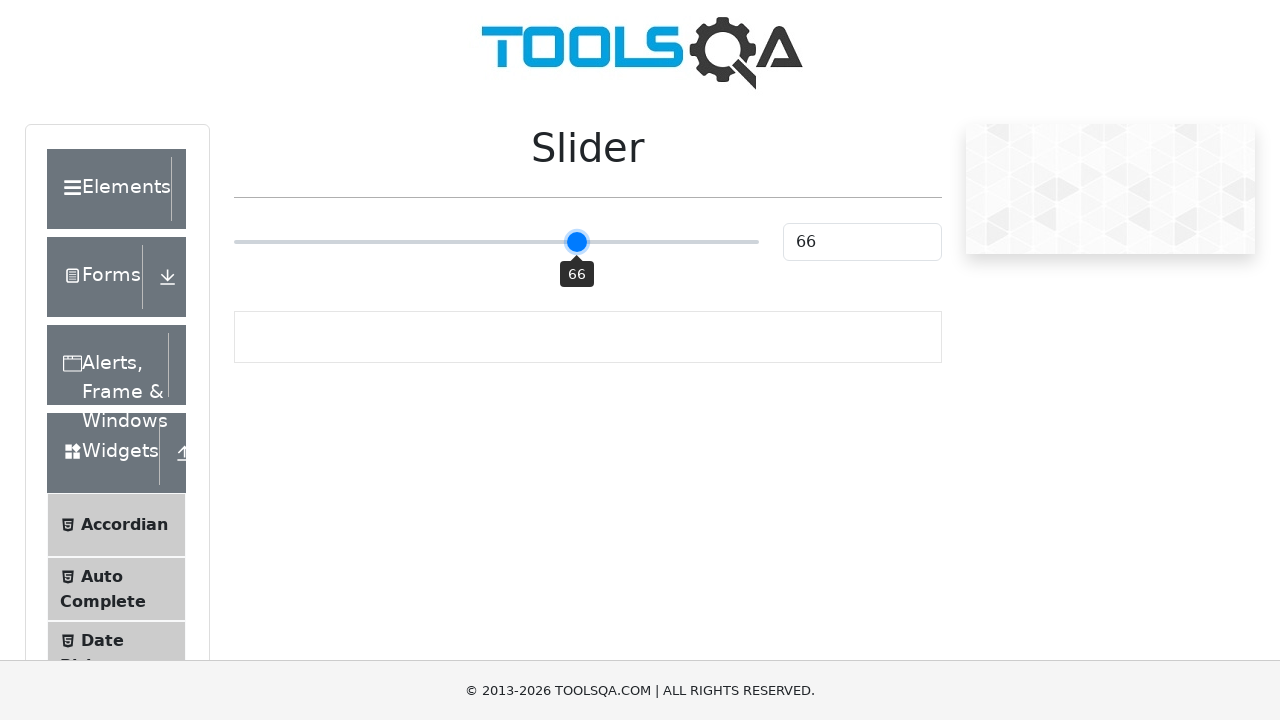

Moved slider to intermediate position (current value: 66) at (577, 223)
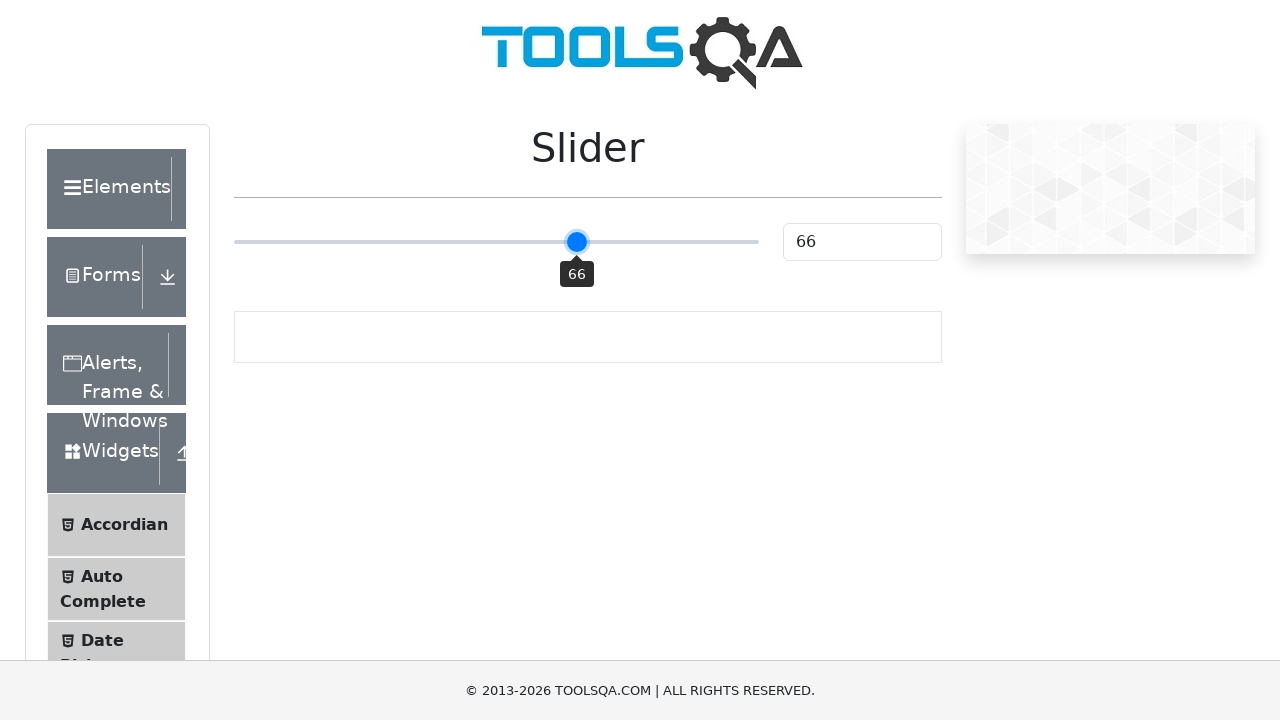

Moved slider to intermediate position (current value: 66) at (578, 223)
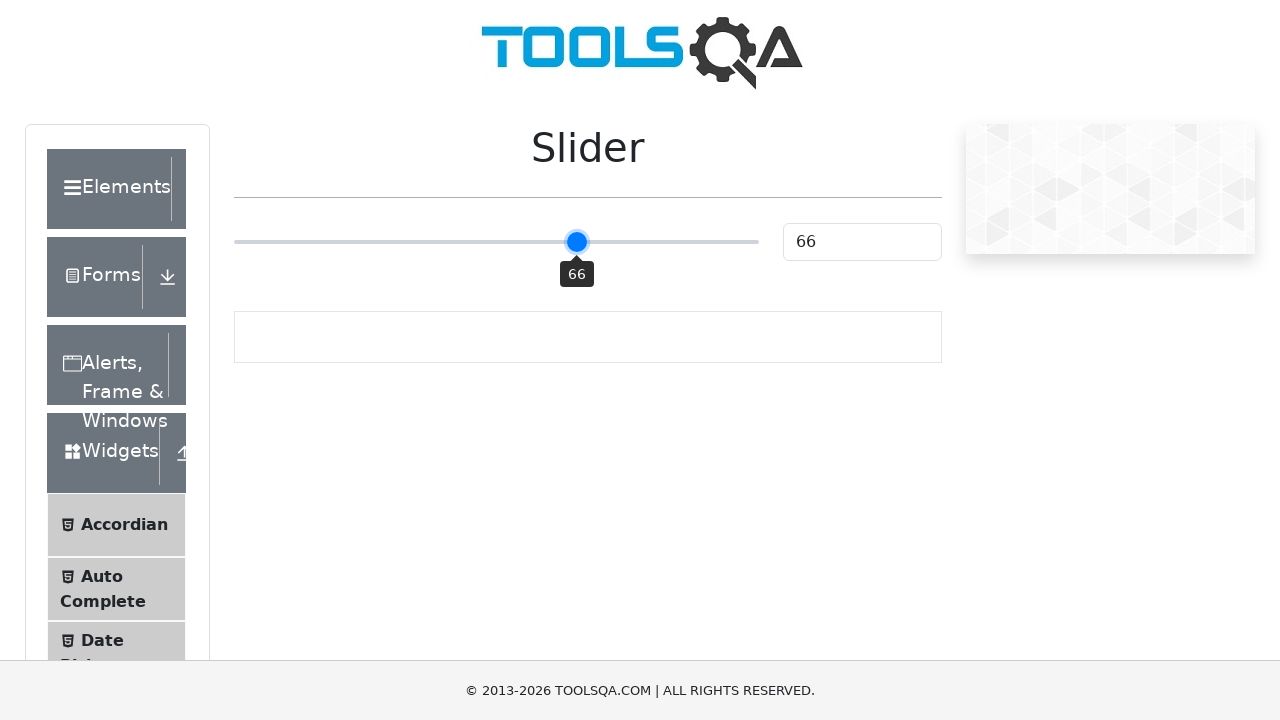

Moved slider to intermediate position (current value: 66) at (579, 223)
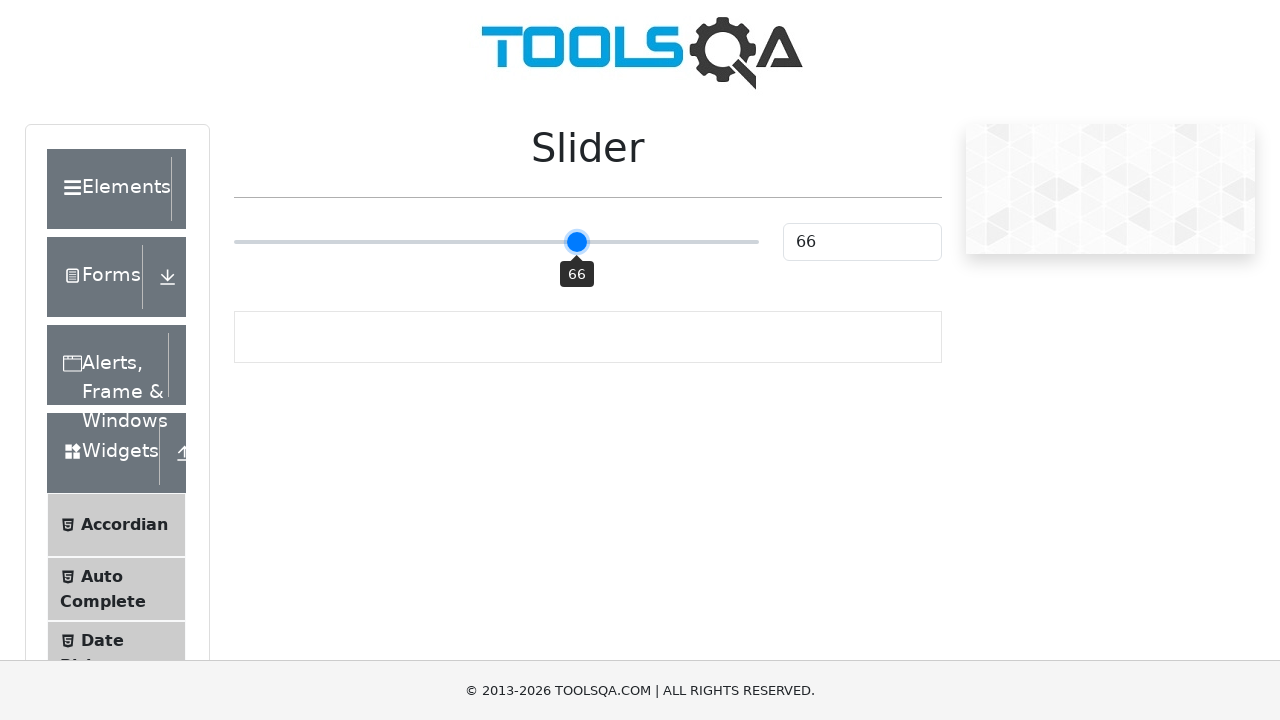

Moved slider to intermediate position (current value: 67) at (580, 223)
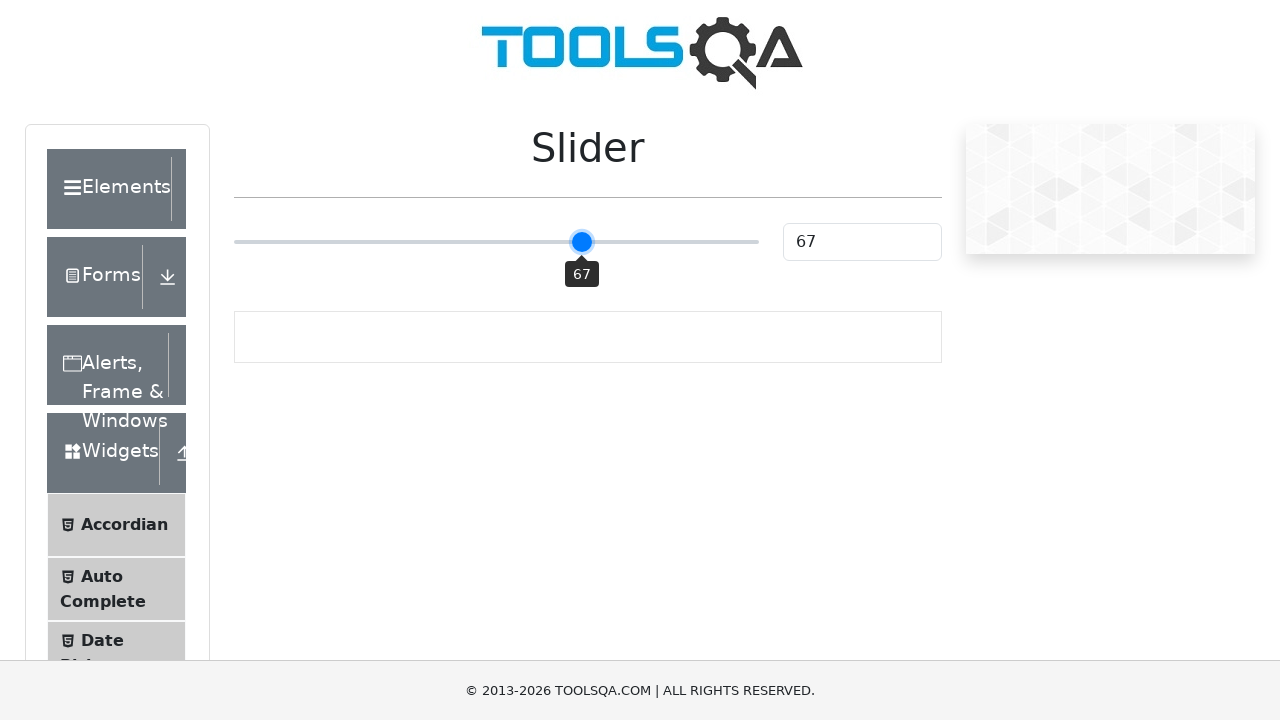

Moved slider to intermediate position (current value: 67) at (581, 223)
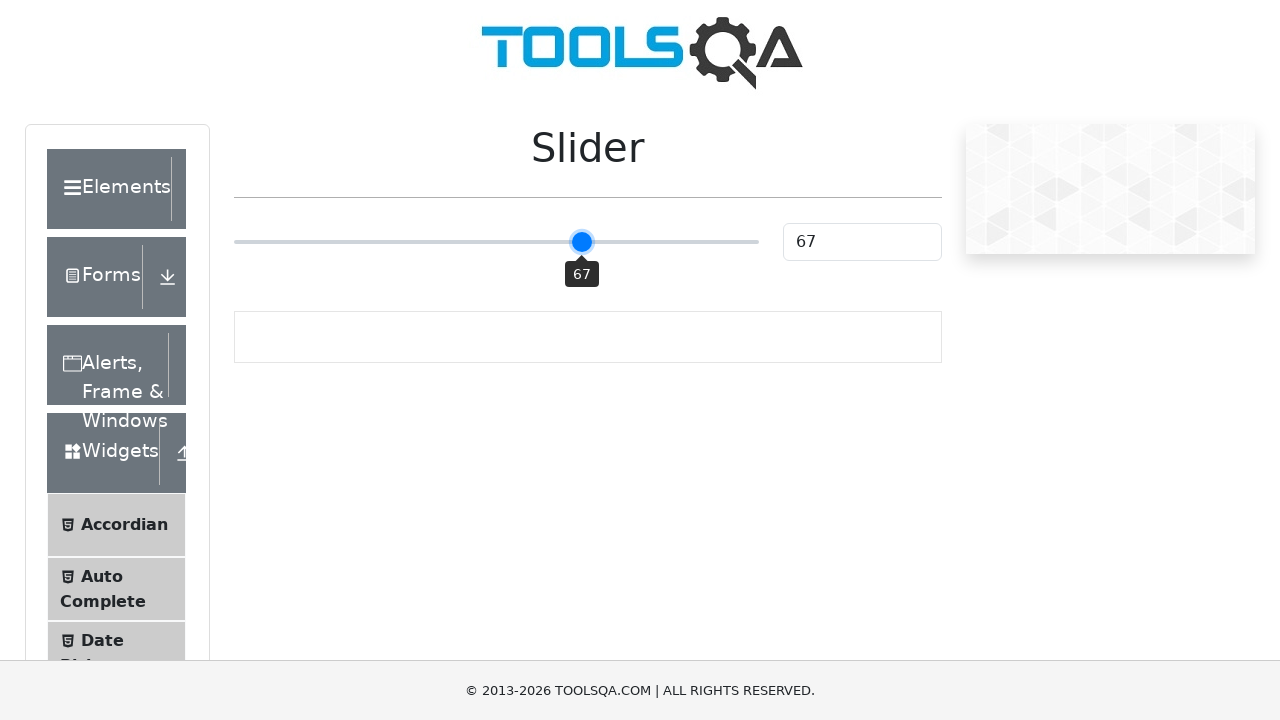

Moved slider to intermediate position (current value: 67) at (582, 223)
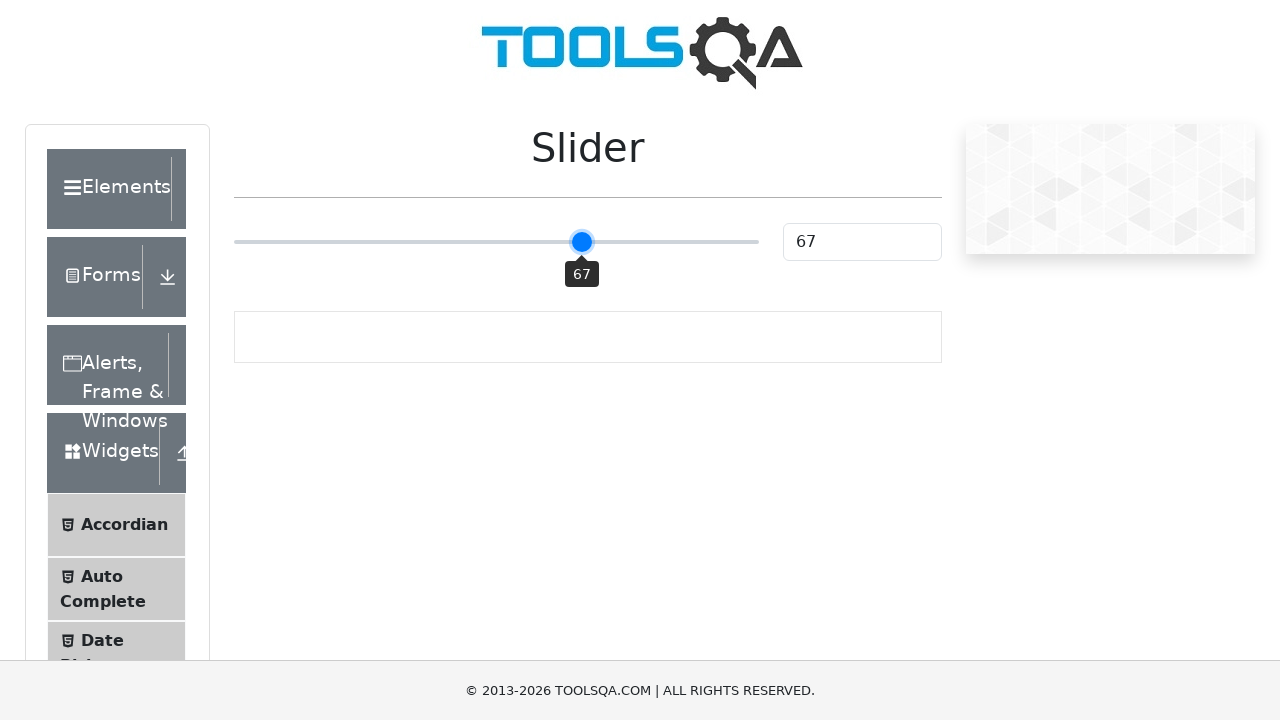

Moved slider to intermediate position (current value: 67) at (583, 223)
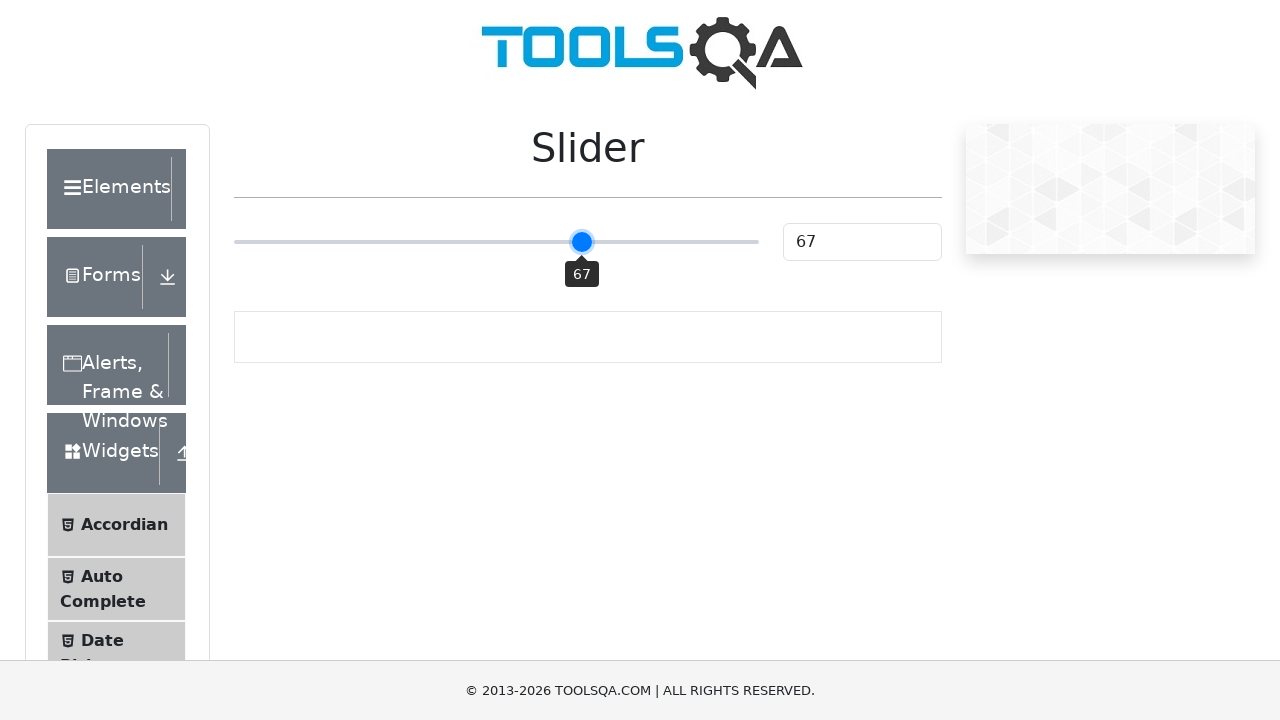

Moved slider to intermediate position (current value: 67) at (584, 223)
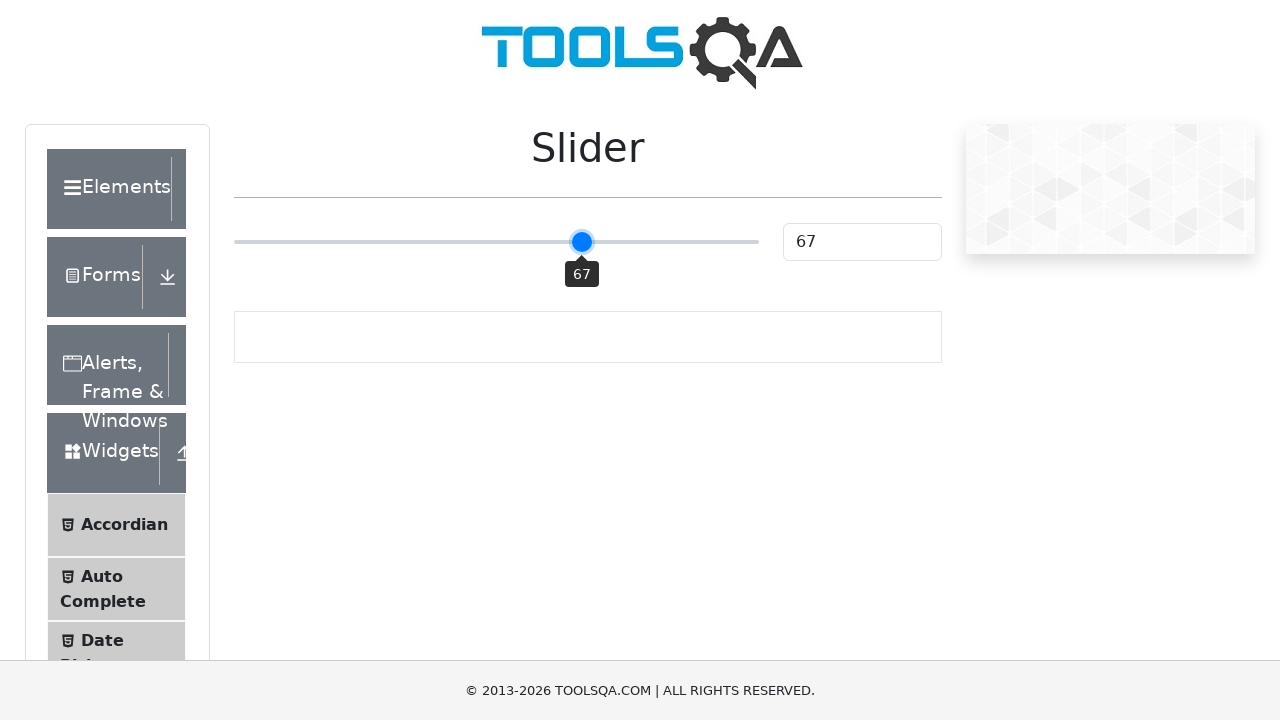

Moved slider to intermediate position (current value: 68) at (585, 223)
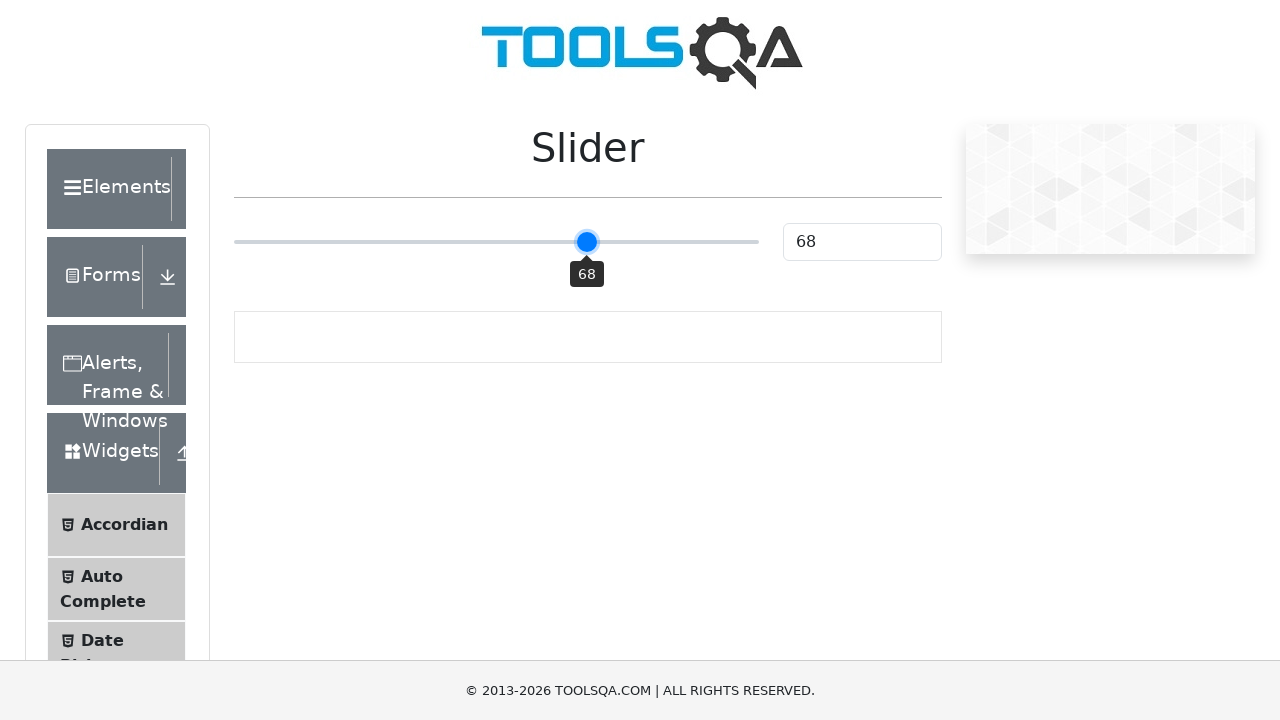

Moved slider to intermediate position (current value: 68) at (586, 223)
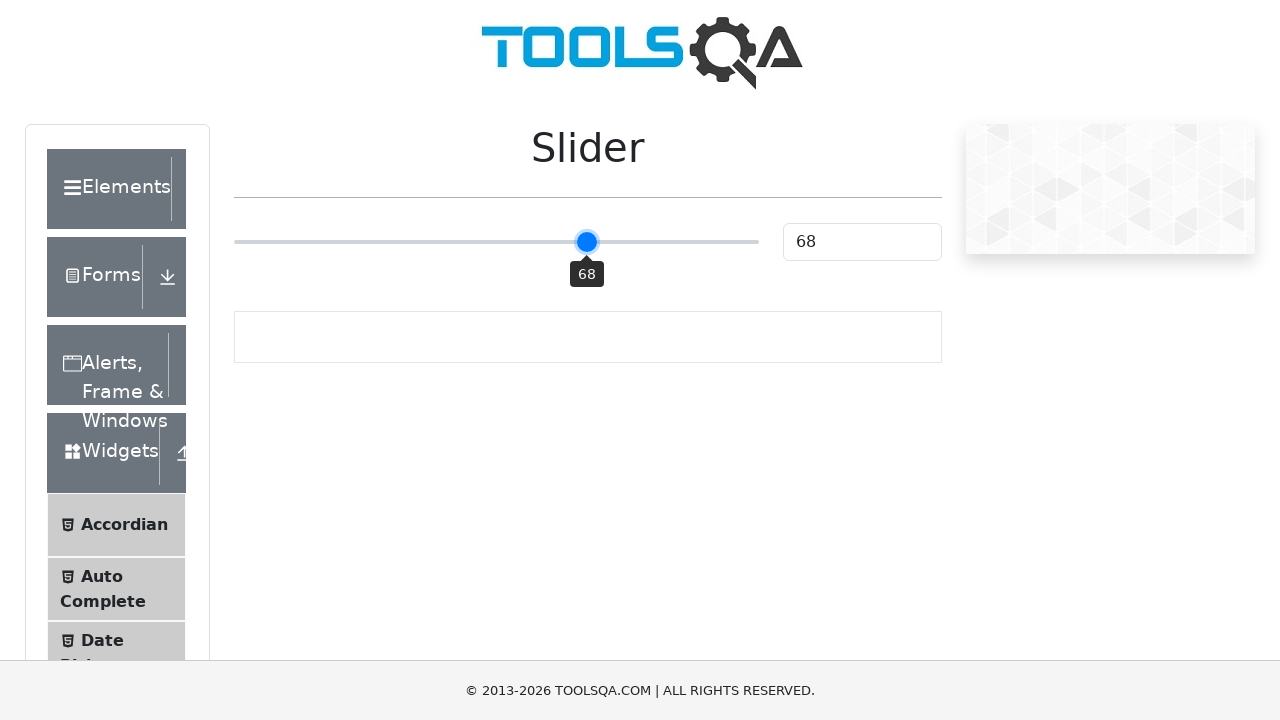

Moved slider to intermediate position (current value: 68) at (587, 223)
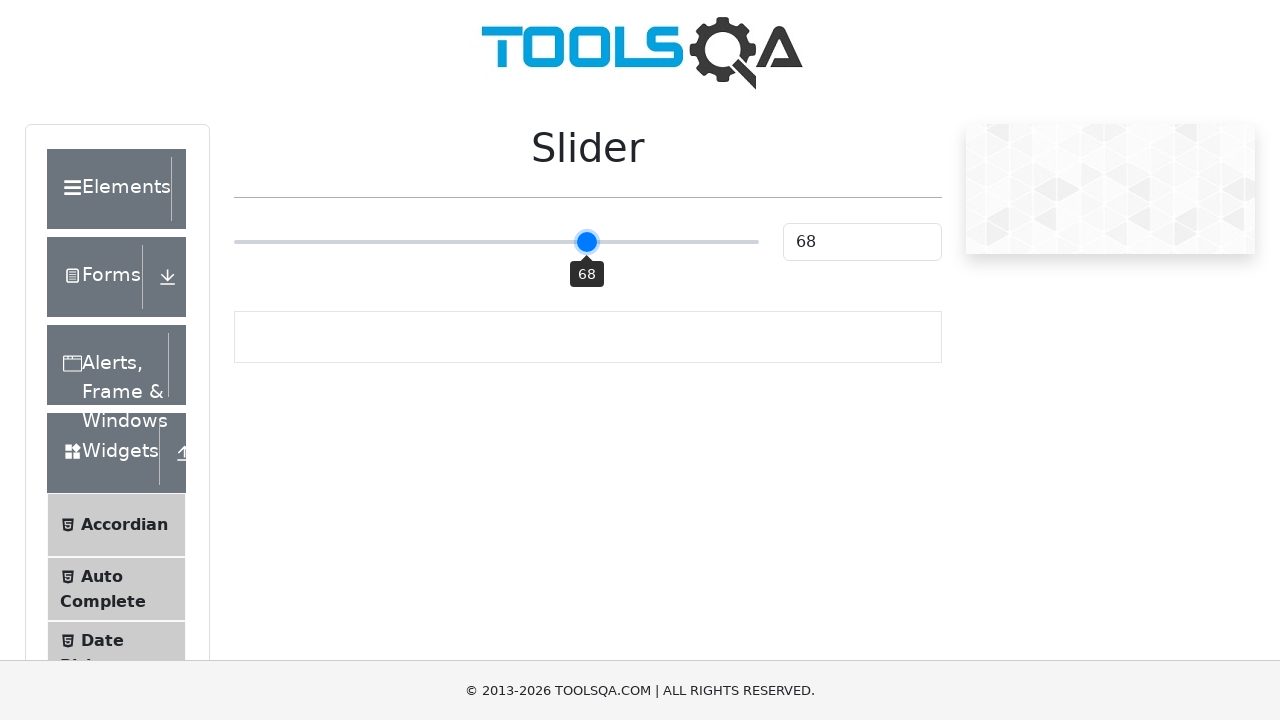

Moved slider to intermediate position (current value: 68) at (588, 223)
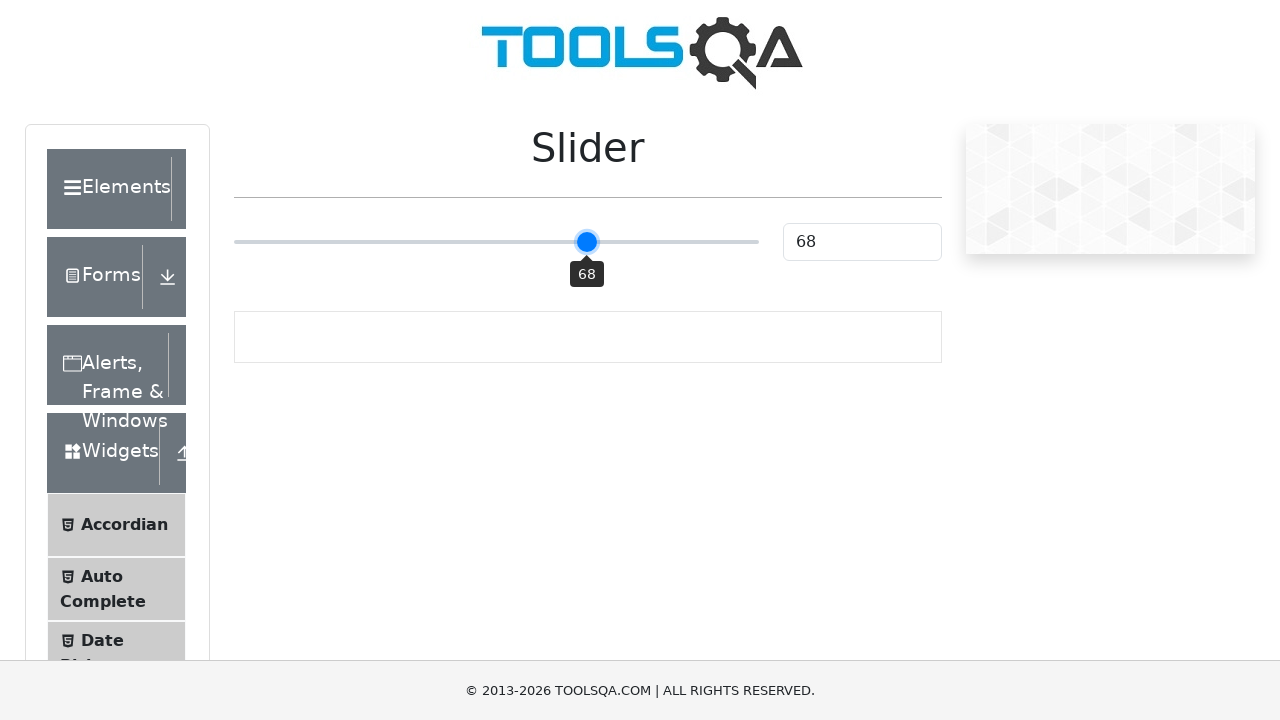

Moved slider to intermediate position (current value: 68) at (589, 223)
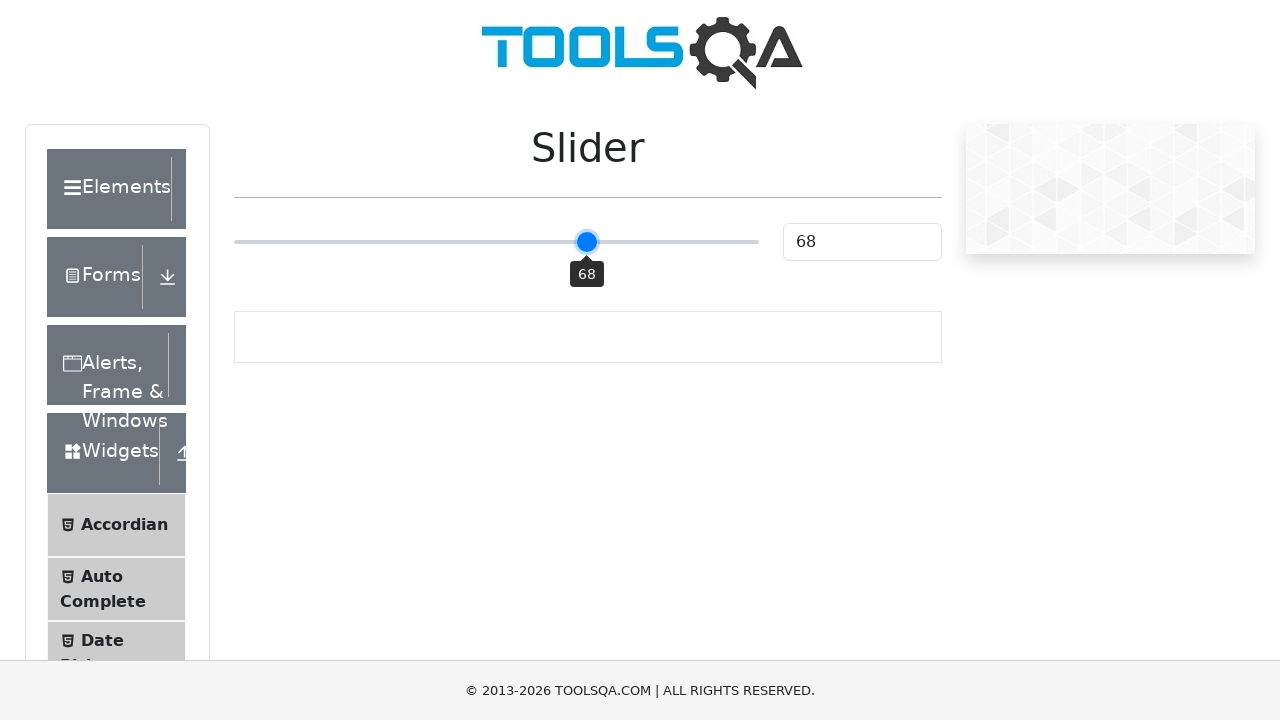

Moved slider to intermediate position (current value: 69) at (590, 223)
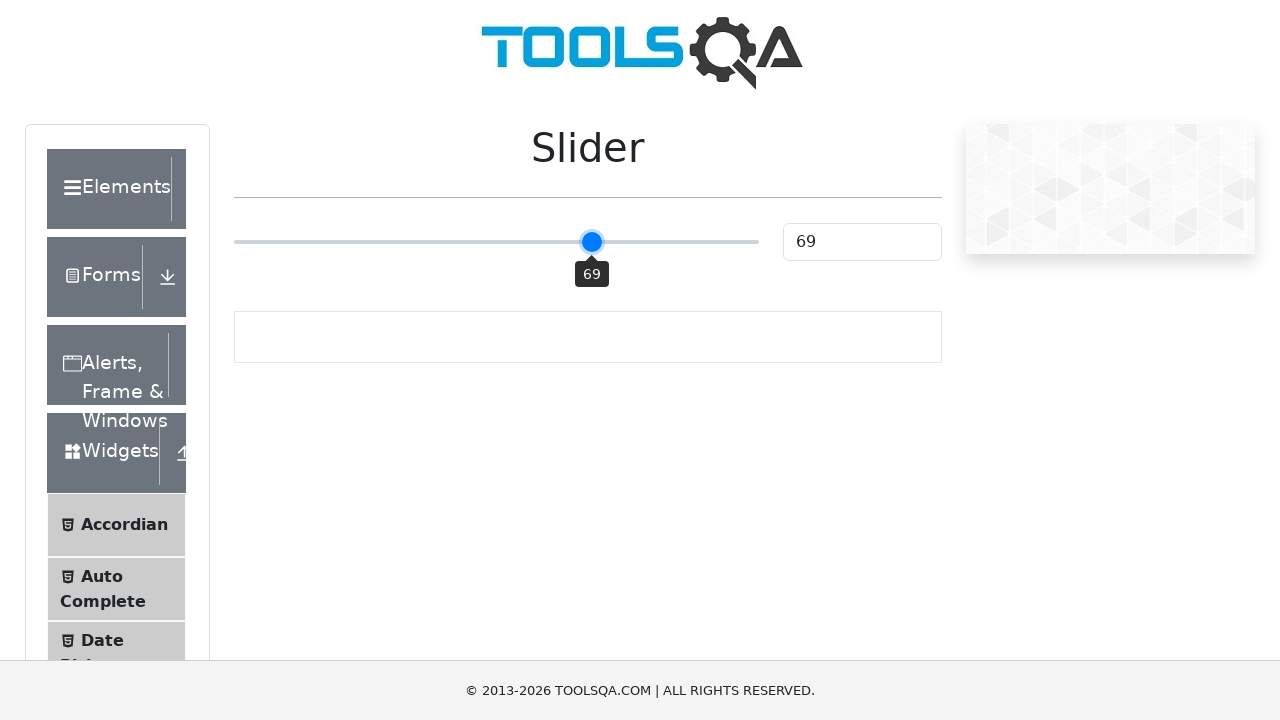

Moved slider to intermediate position (current value: 69) at (591, 223)
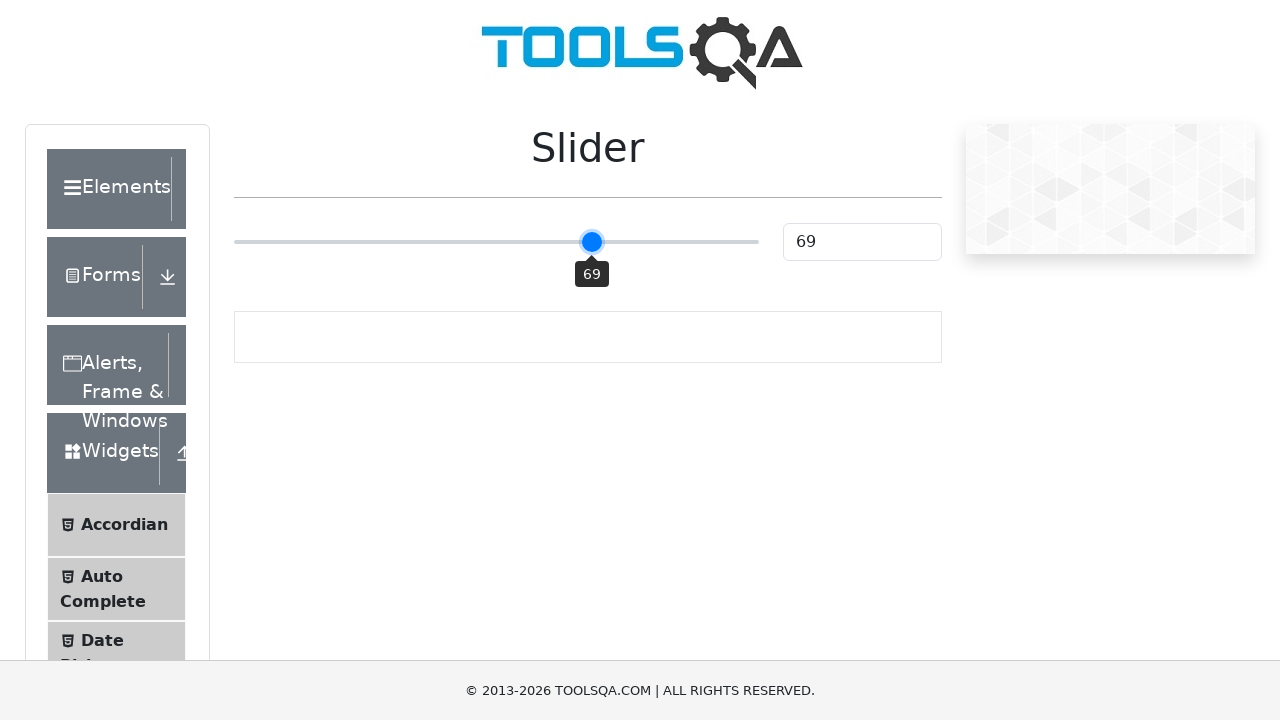

Moved slider to intermediate position (current value: 69) at (592, 223)
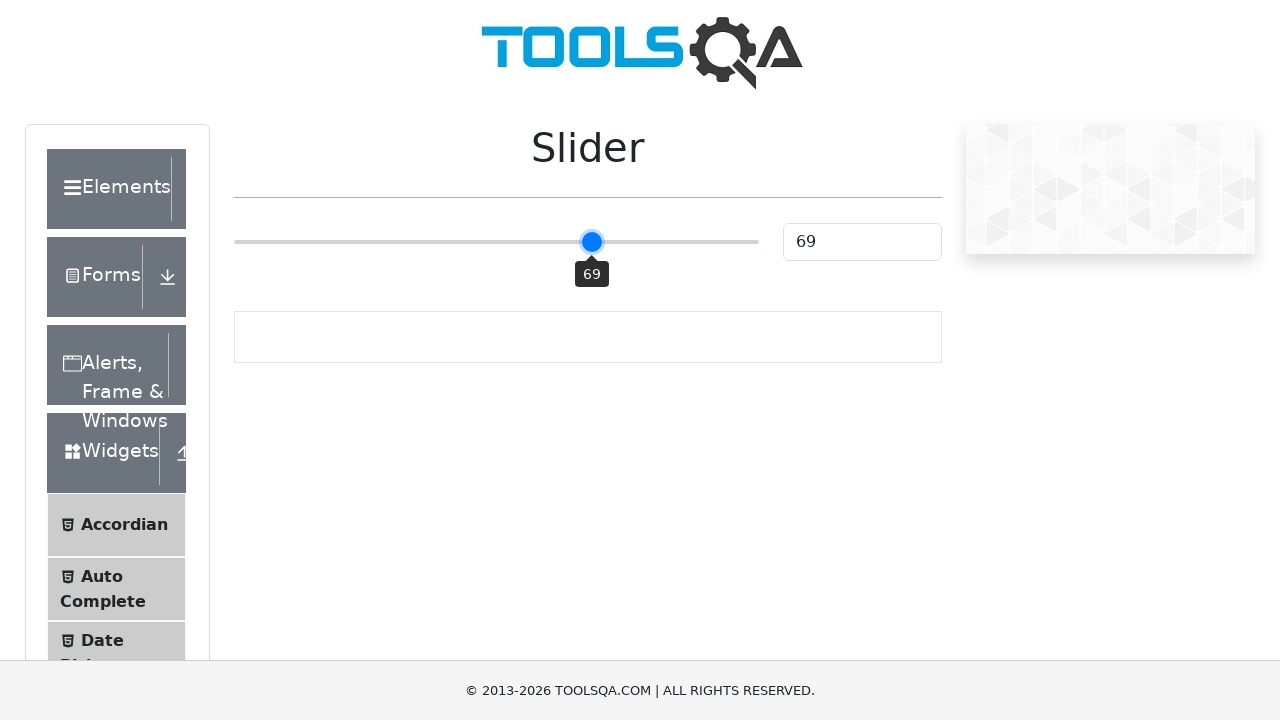

Moved slider to intermediate position (current value: 69) at (593, 223)
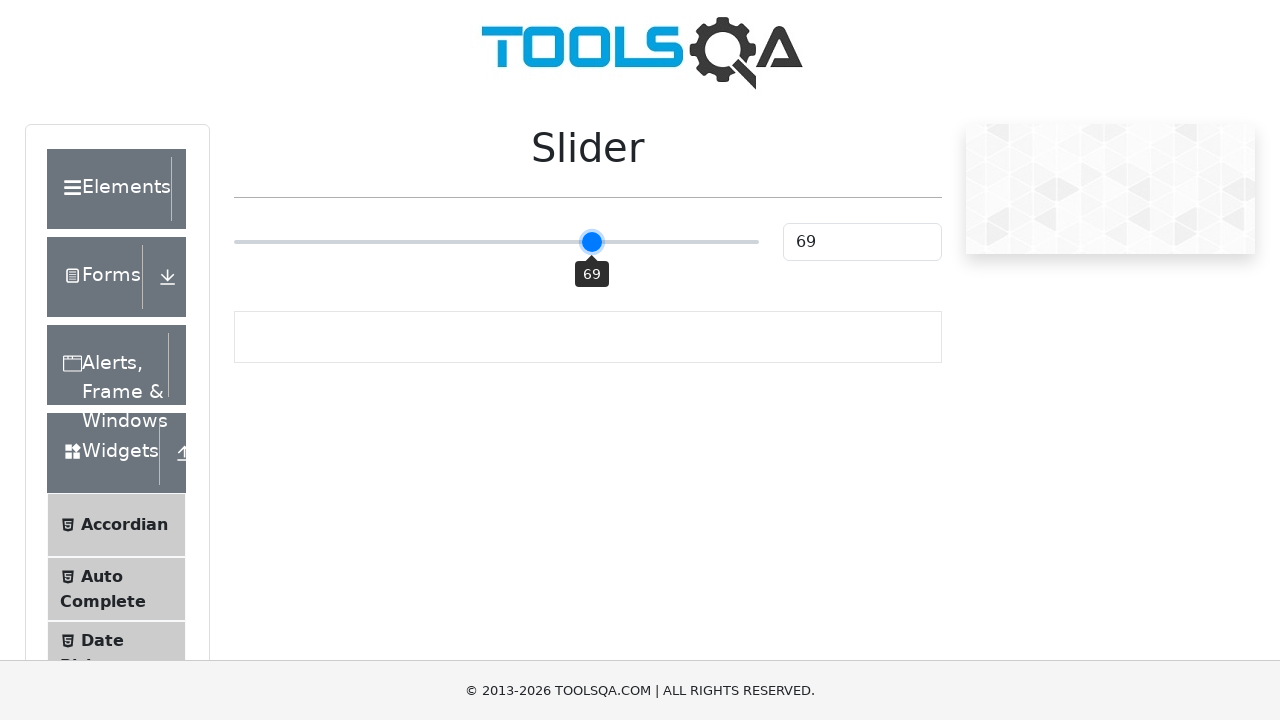

Moved slider to intermediate position (current value: 69) at (594, 223)
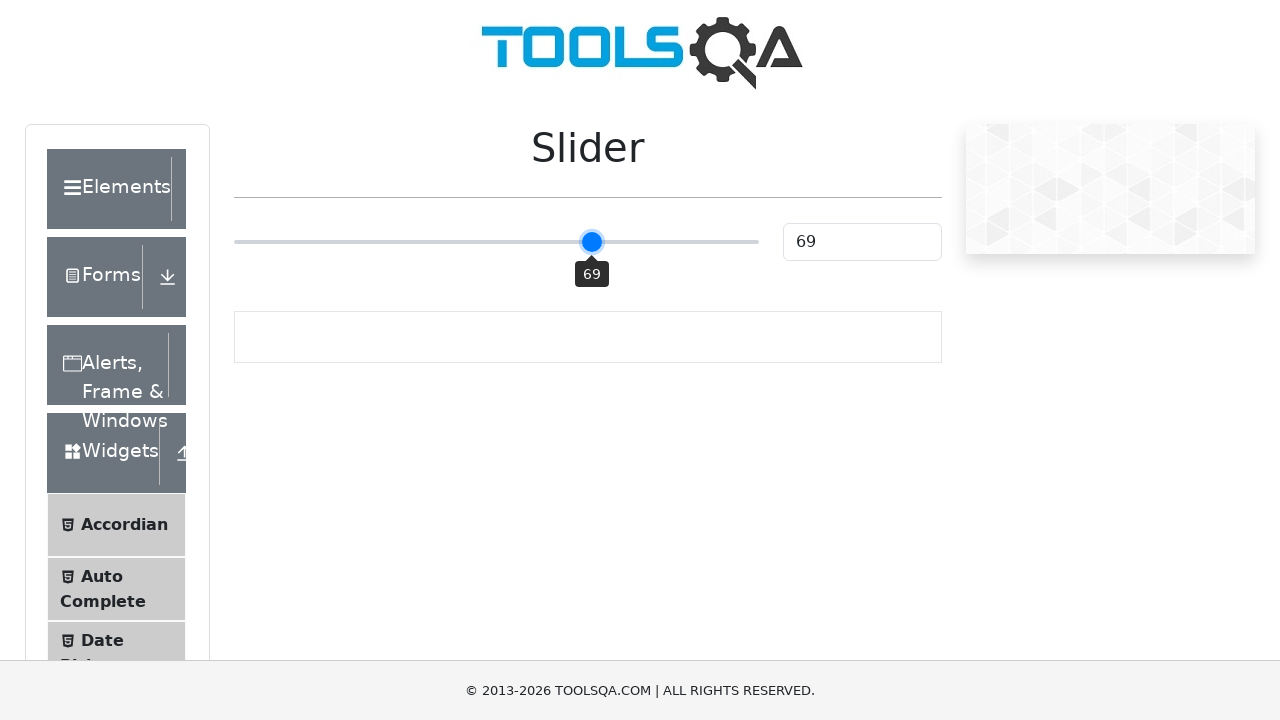

Moved slider to intermediate position (current value: 70) at (595, 223)
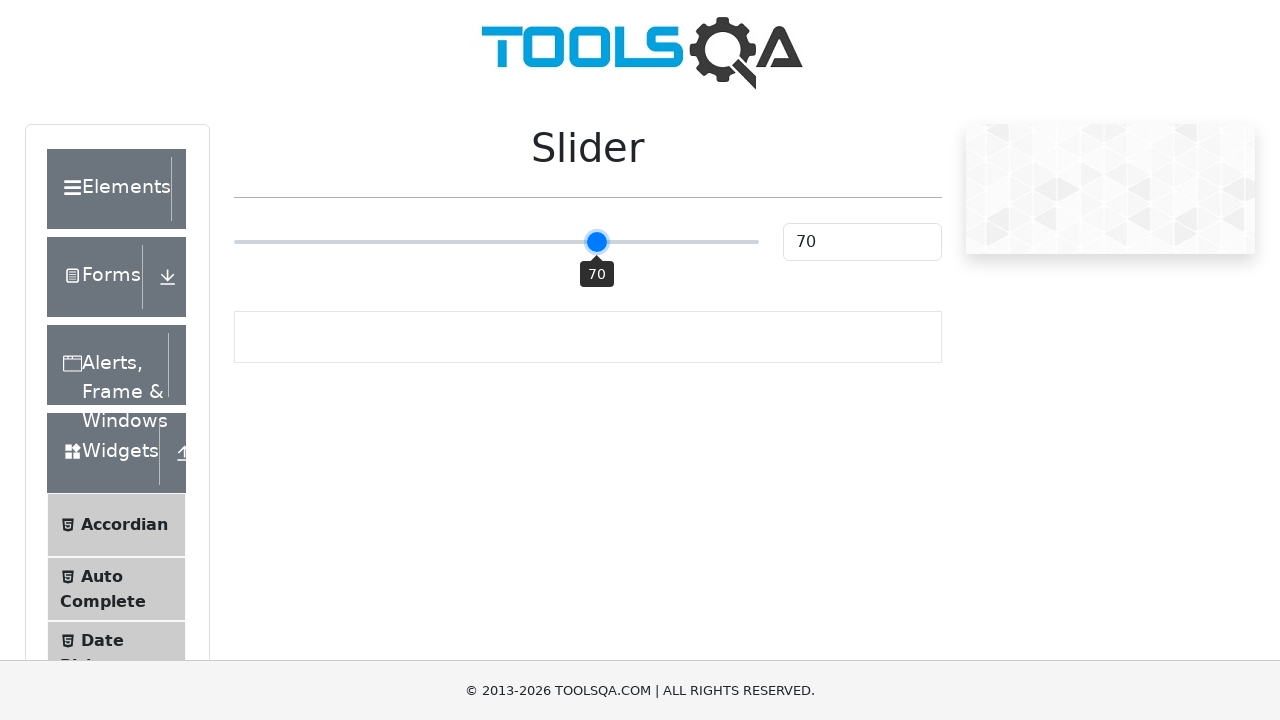

Moved slider to intermediate position (current value: 70) at (596, 223)
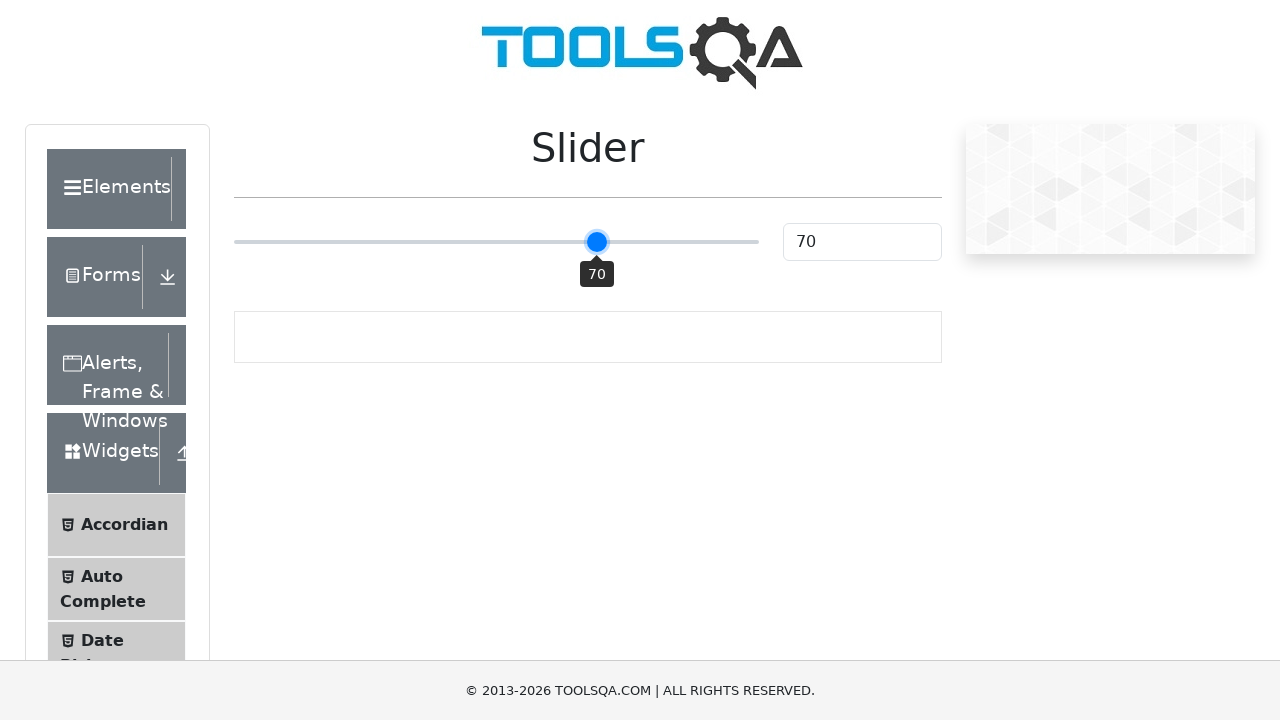

Moved slider to intermediate position (current value: 70) at (597, 223)
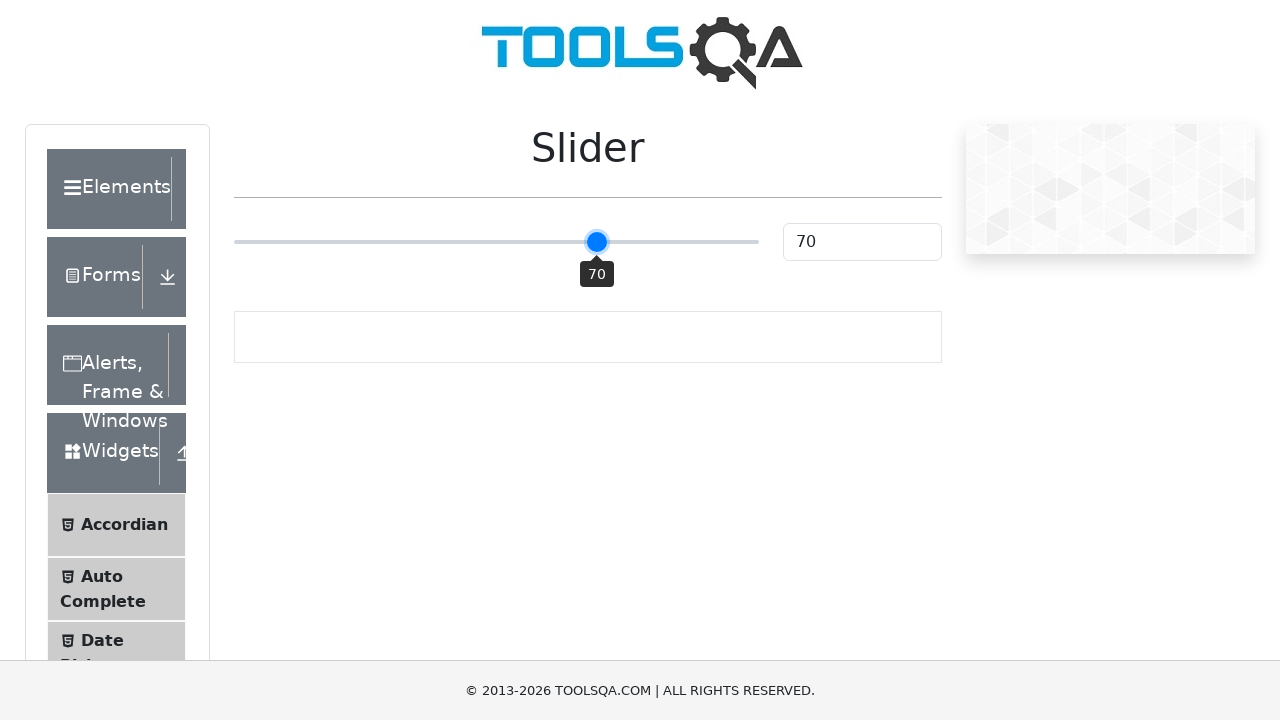

Moved slider to intermediate position (current value: 70) at (598, 223)
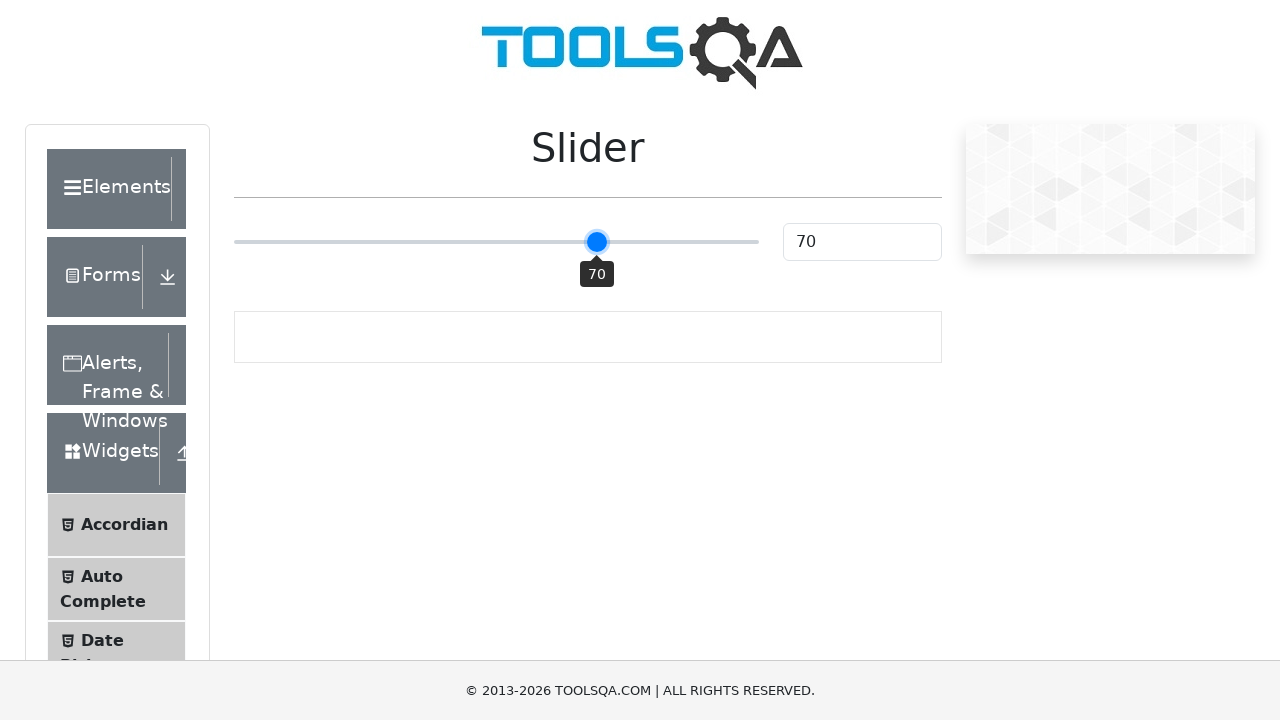

Moved slider to intermediate position (current value: 70) at (599, 223)
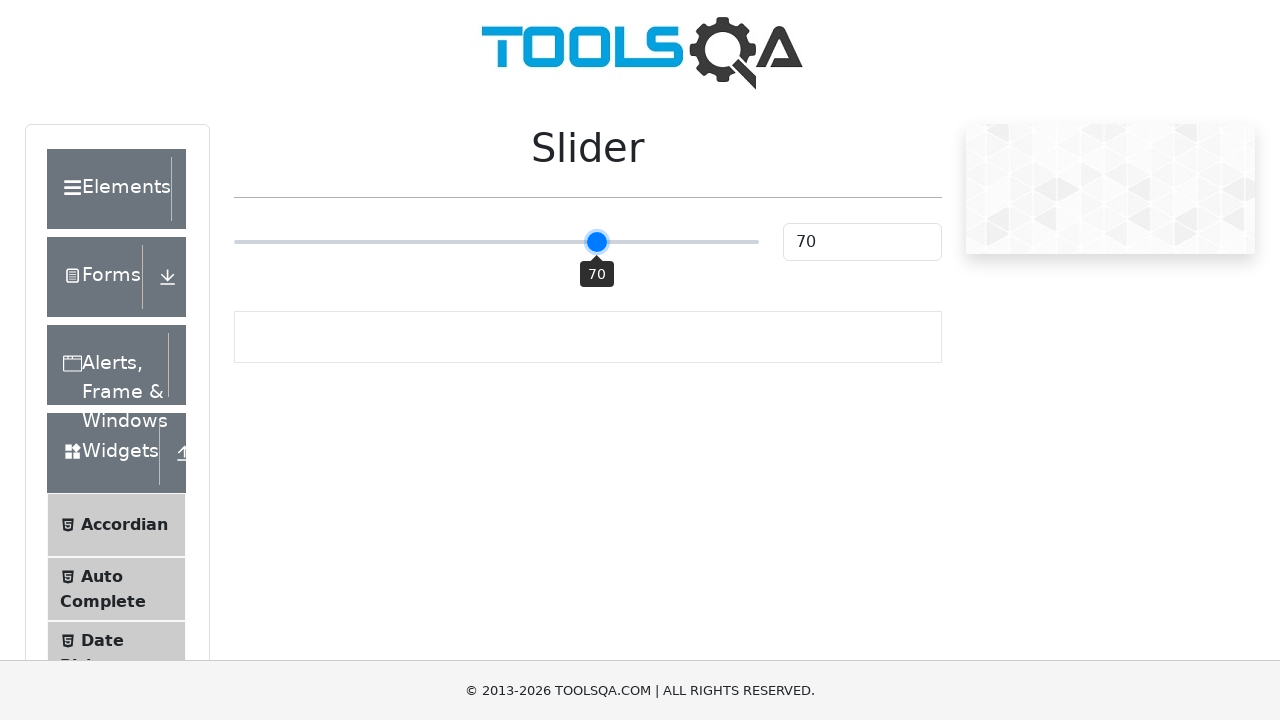

Moved slider to intermediate position (current value: 71) at (600, 223)
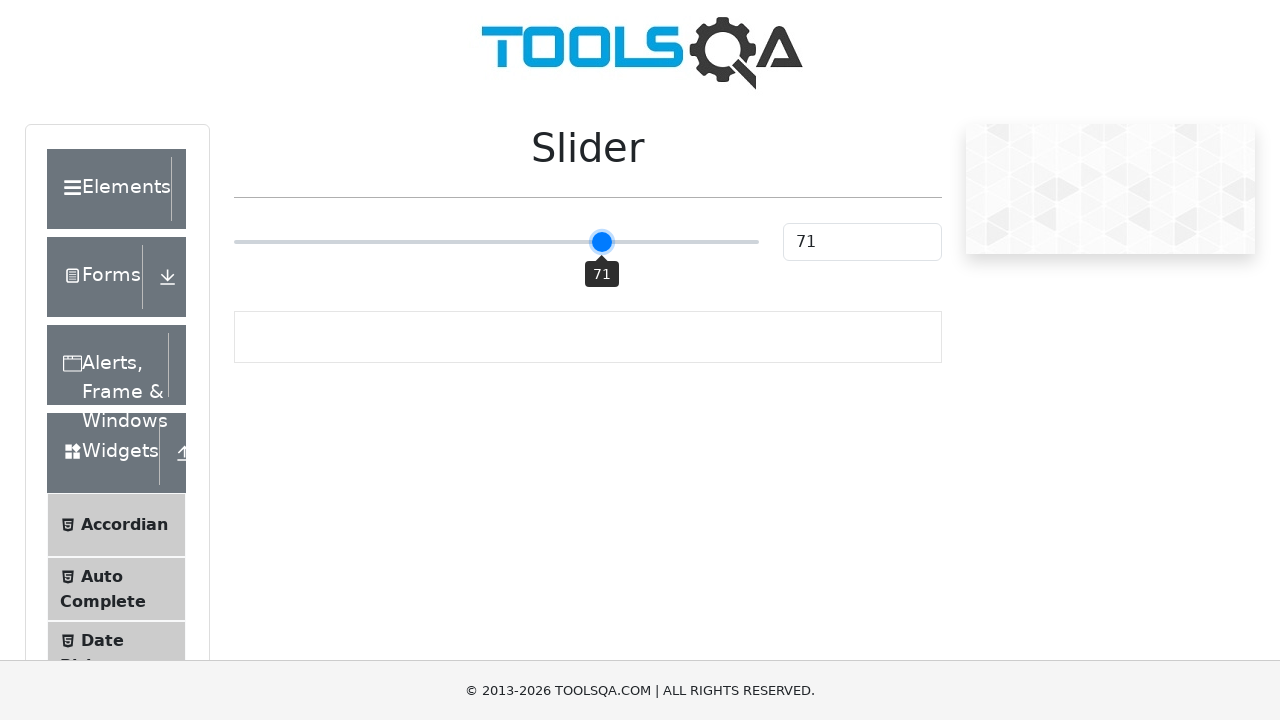

Moved slider to intermediate position (current value: 71) at (601, 223)
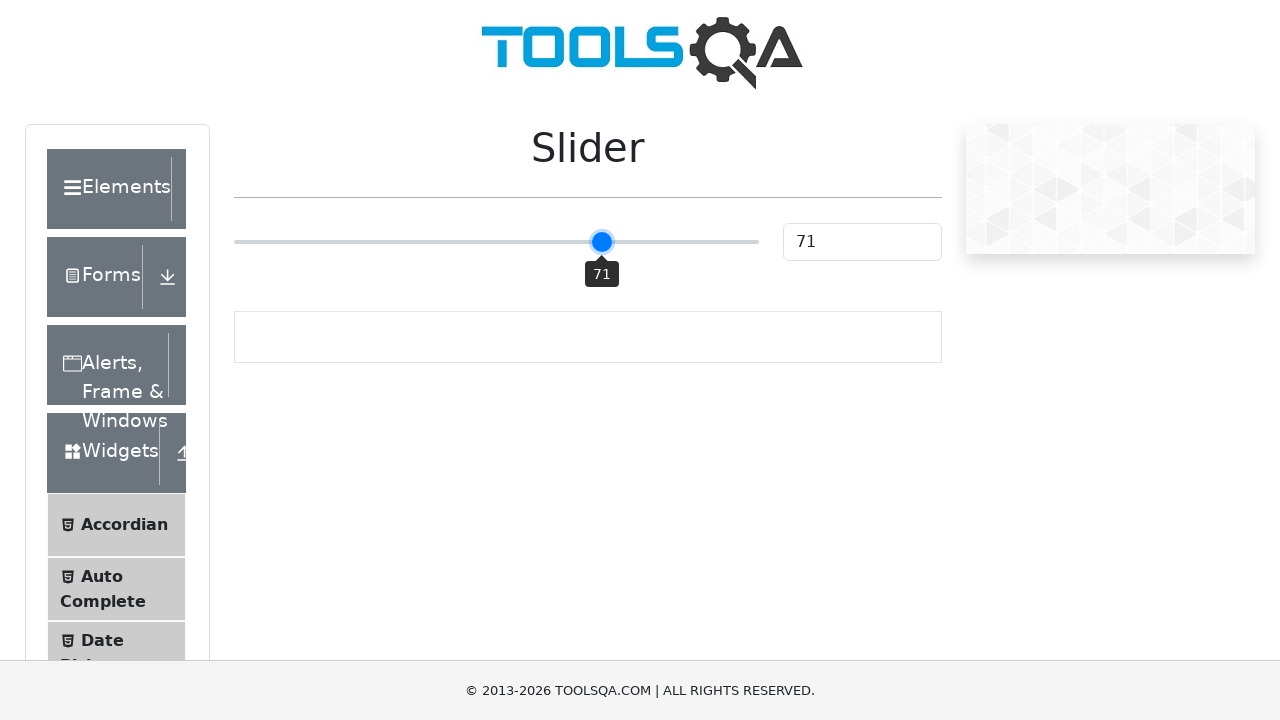

Moved slider to intermediate position (current value: 71) at (602, 223)
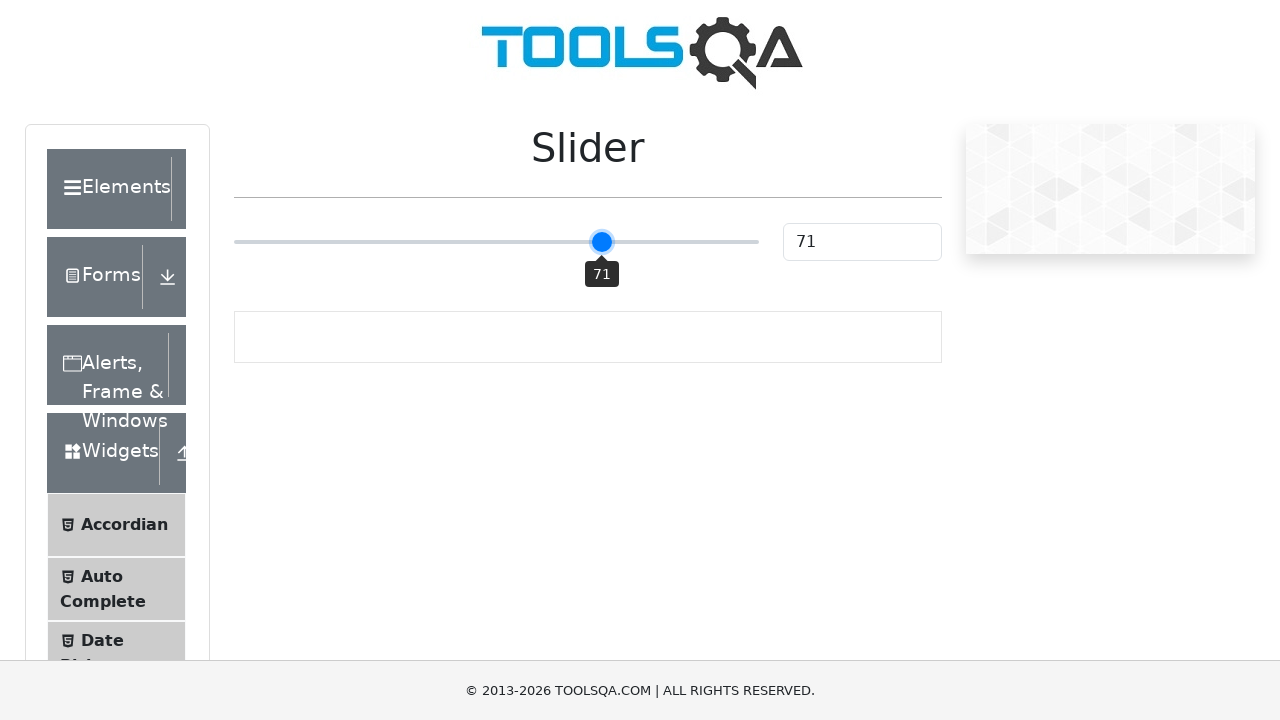

Moved slider to intermediate position (current value: 71) at (603, 223)
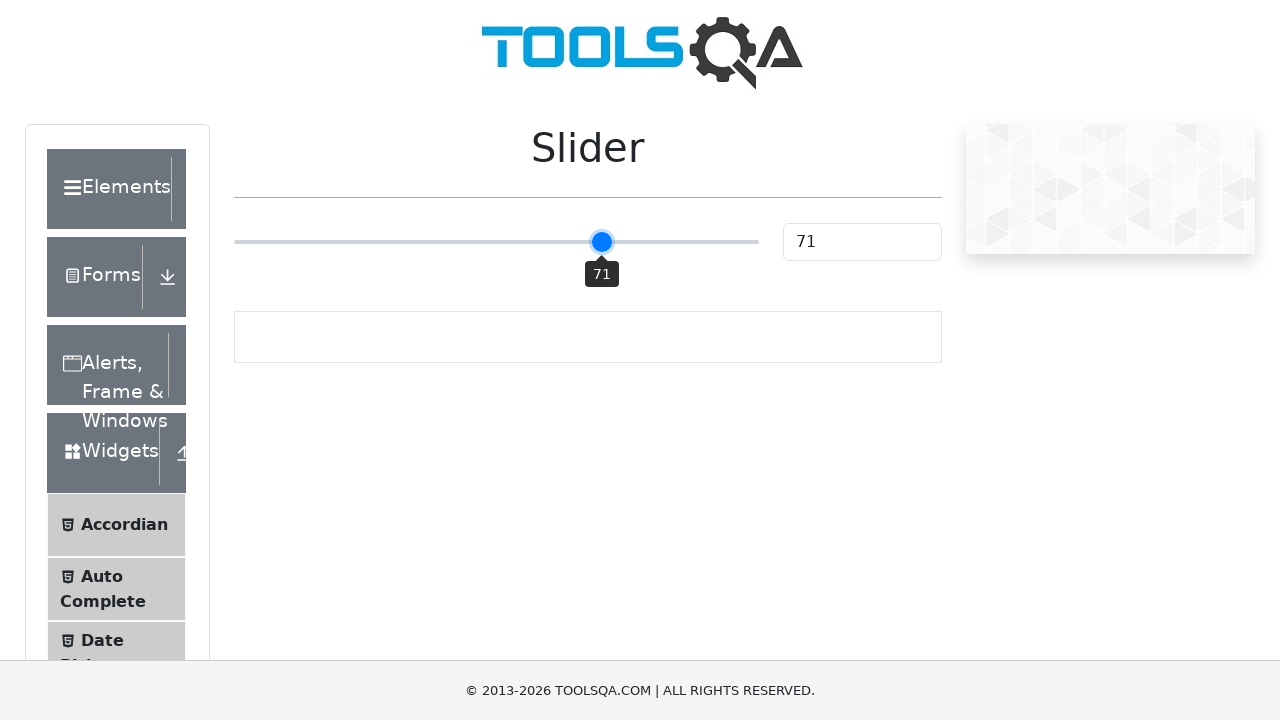

Moved slider to intermediate position (current value: 71) at (604, 223)
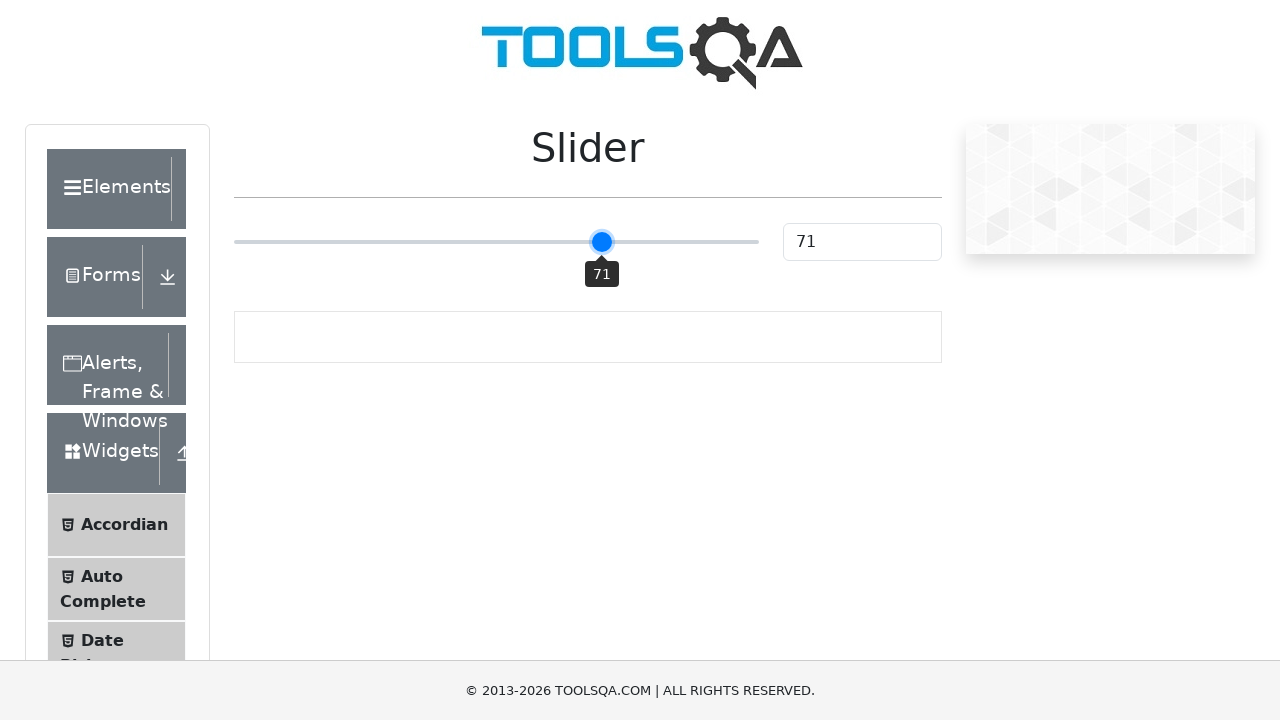

Moved slider to intermediate position (current value: 72) at (605, 223)
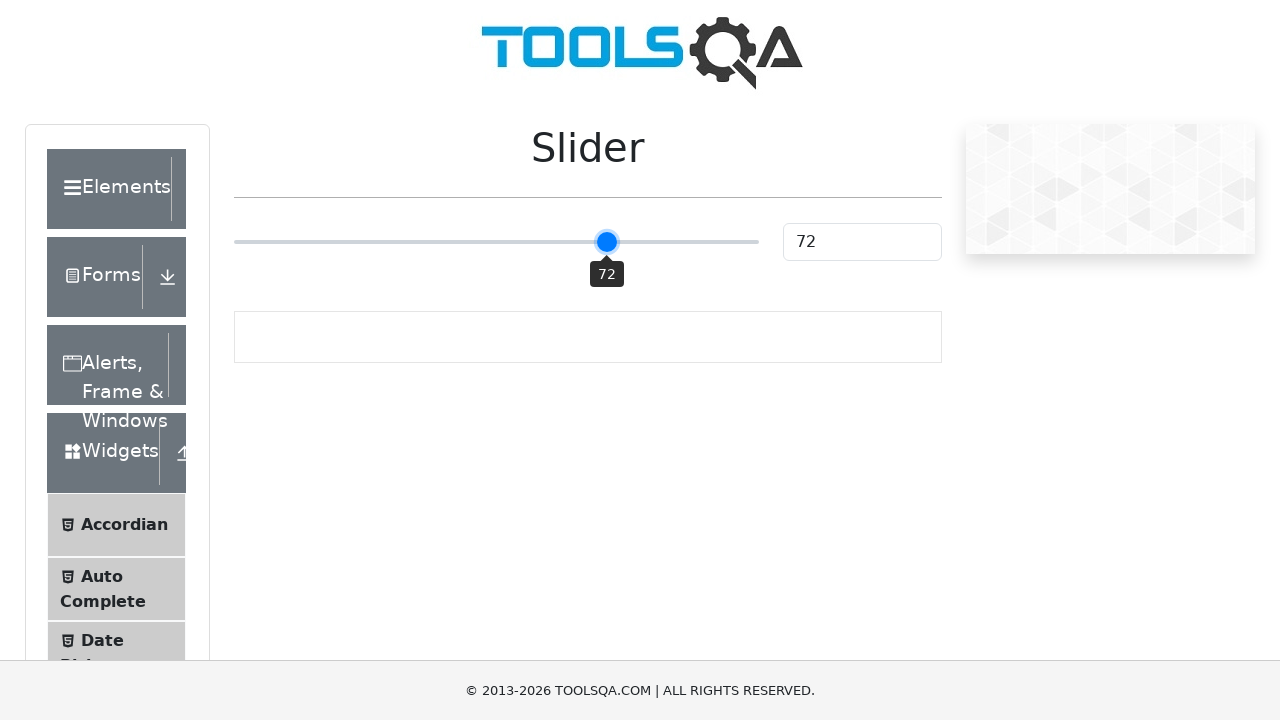

Moved slider to intermediate position (current value: 72) at (606, 223)
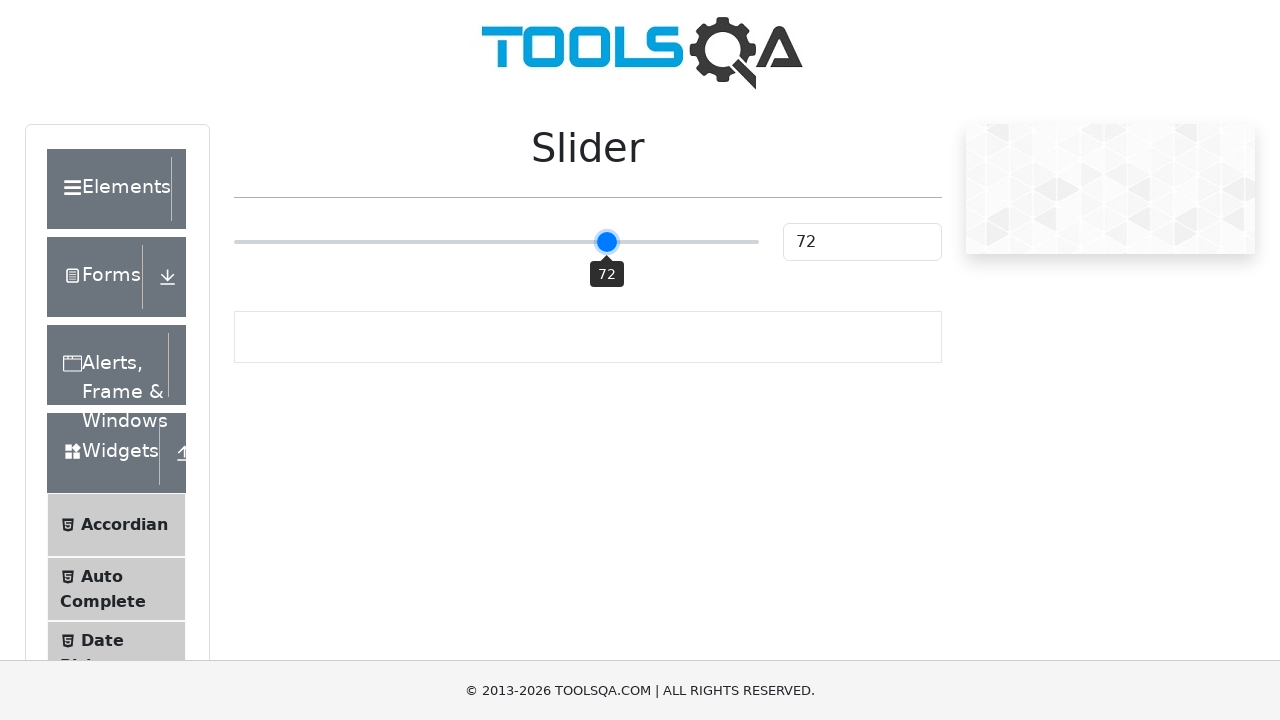

Moved slider to intermediate position (current value: 72) at (607, 223)
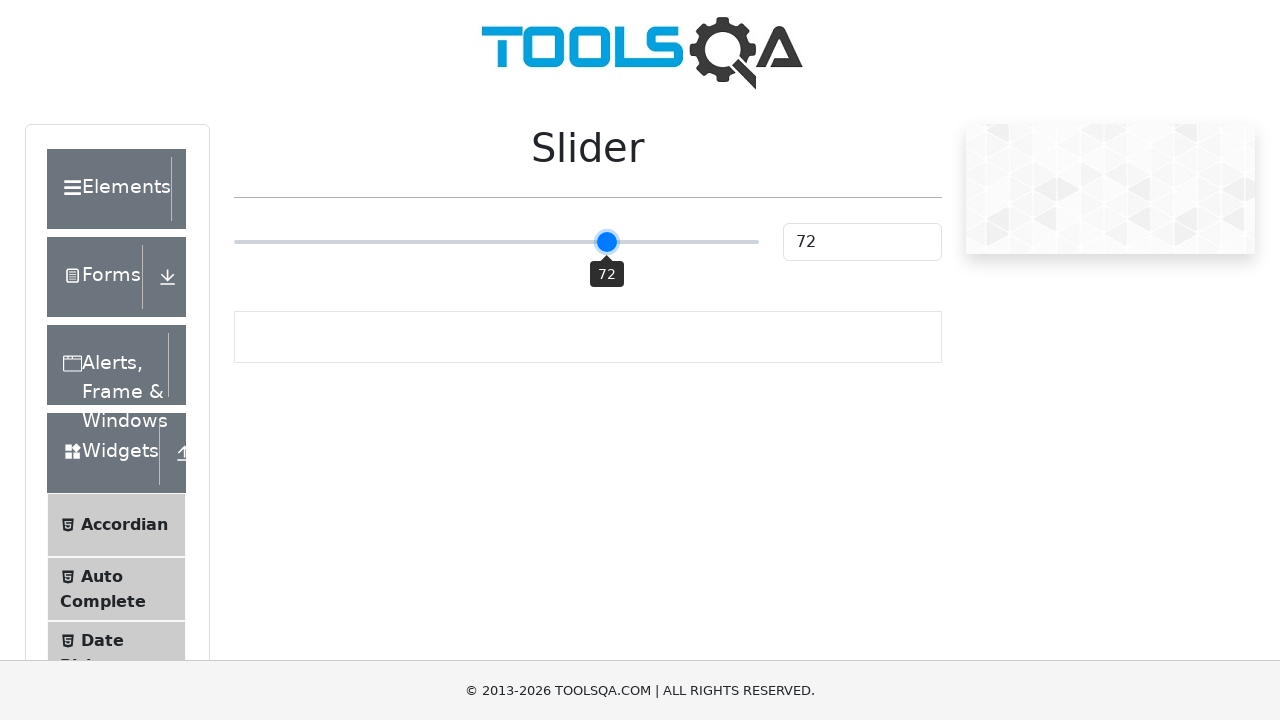

Moved slider to intermediate position (current value: 72) at (608, 223)
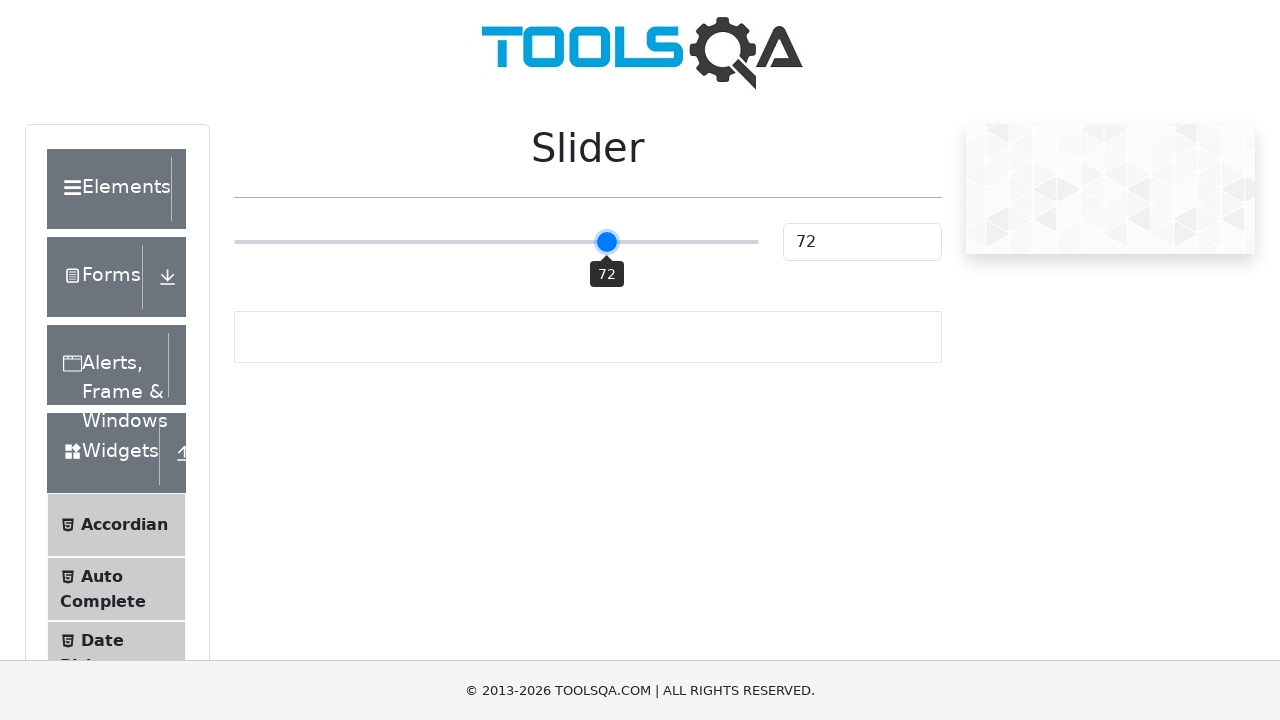

Moved slider to intermediate position (current value: 72) at (609, 223)
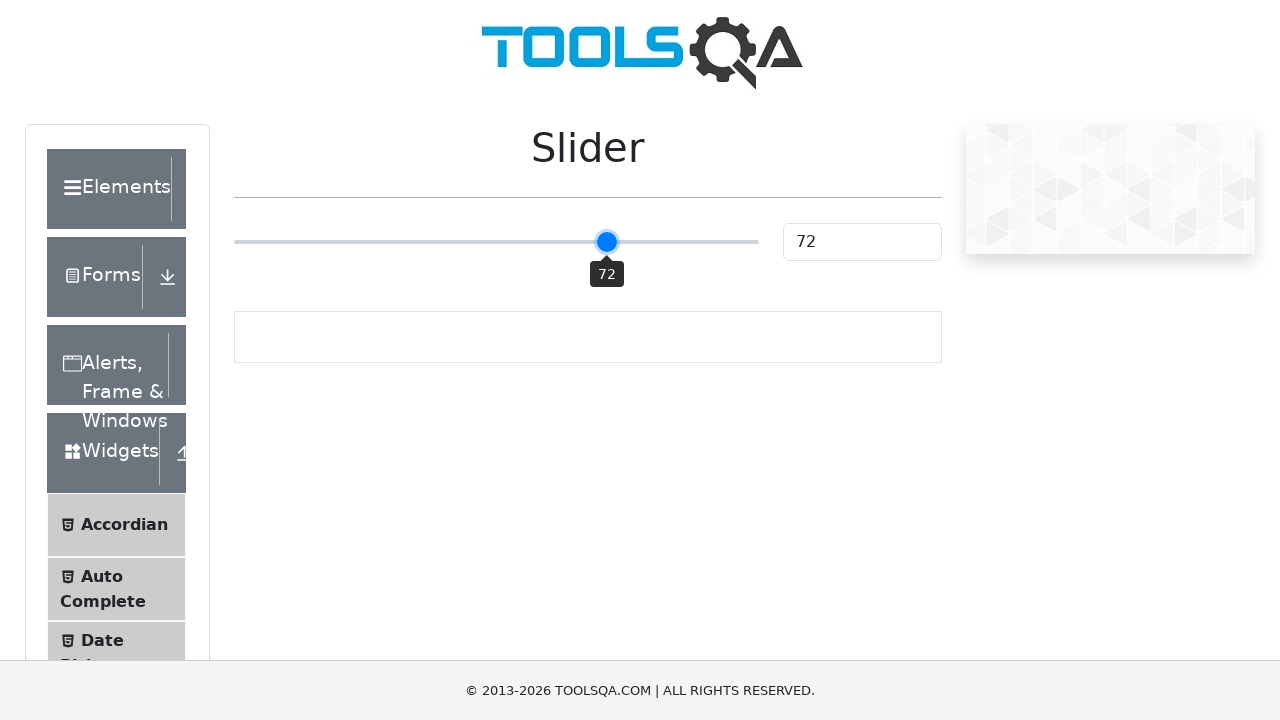

Moved slider to intermediate position (current value: 73) at (610, 223)
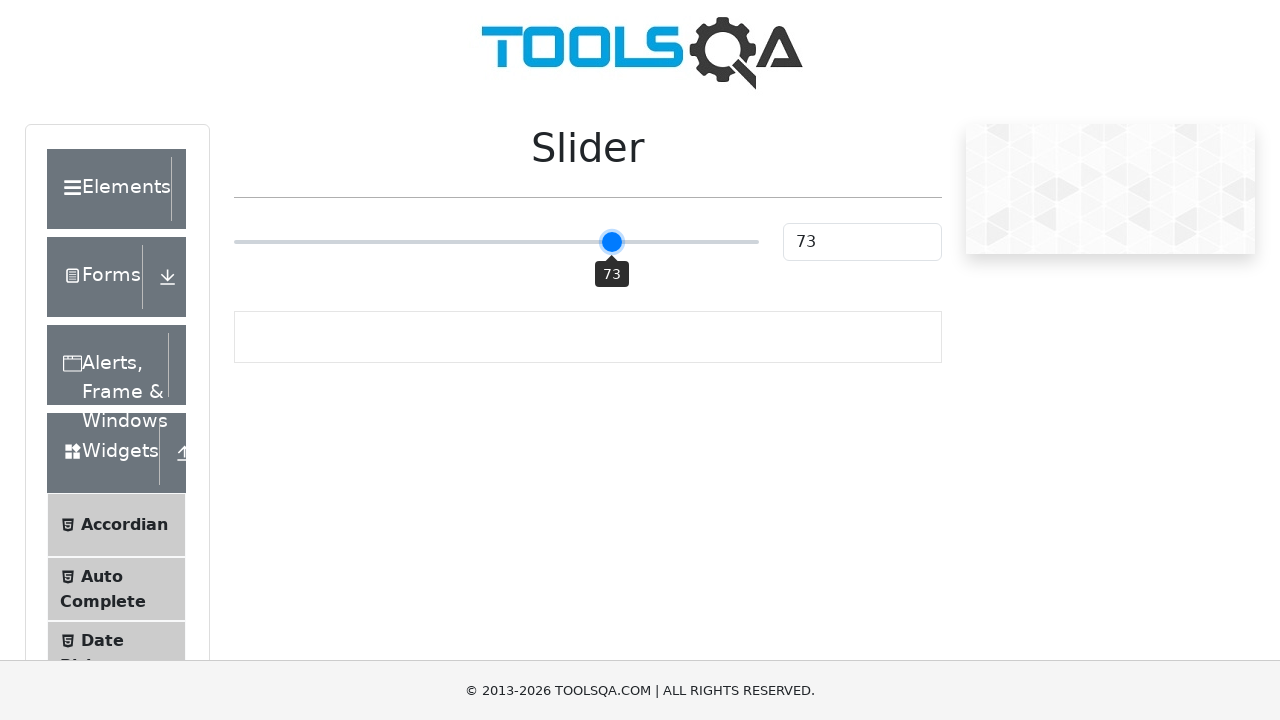

Moved slider to intermediate position (current value: 73) at (611, 223)
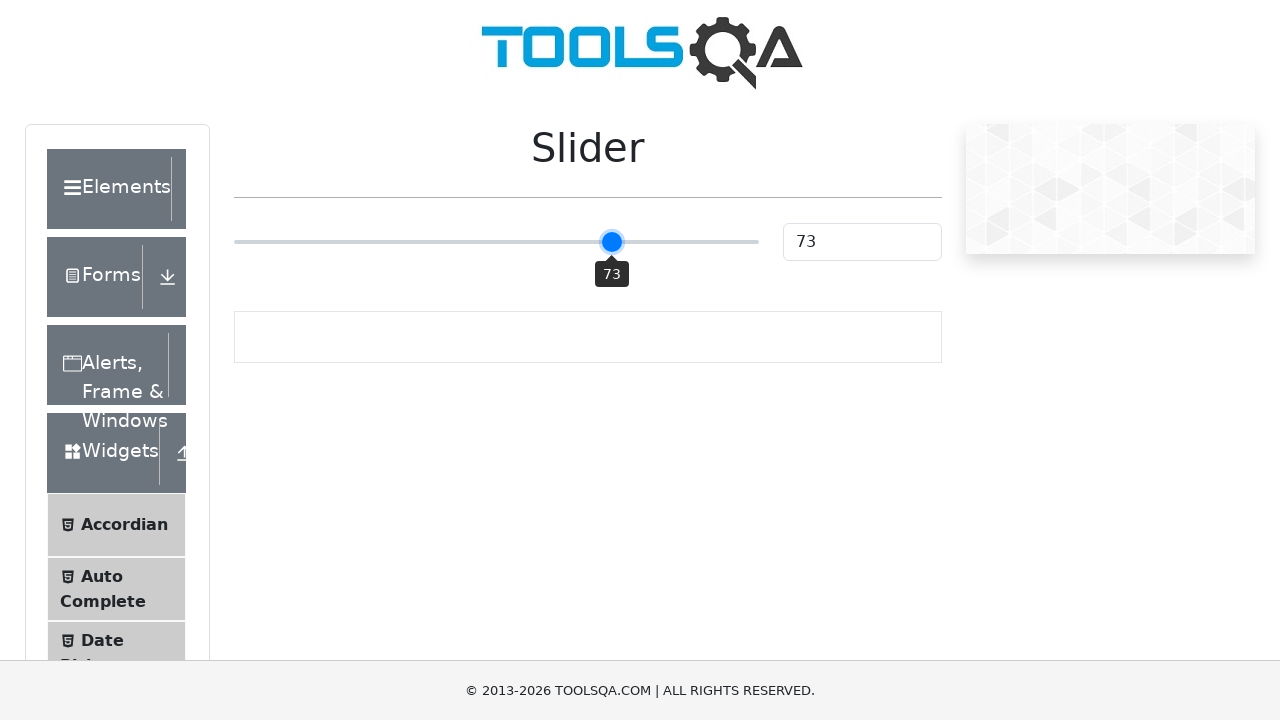

Moved slider to intermediate position (current value: 73) at (612, 223)
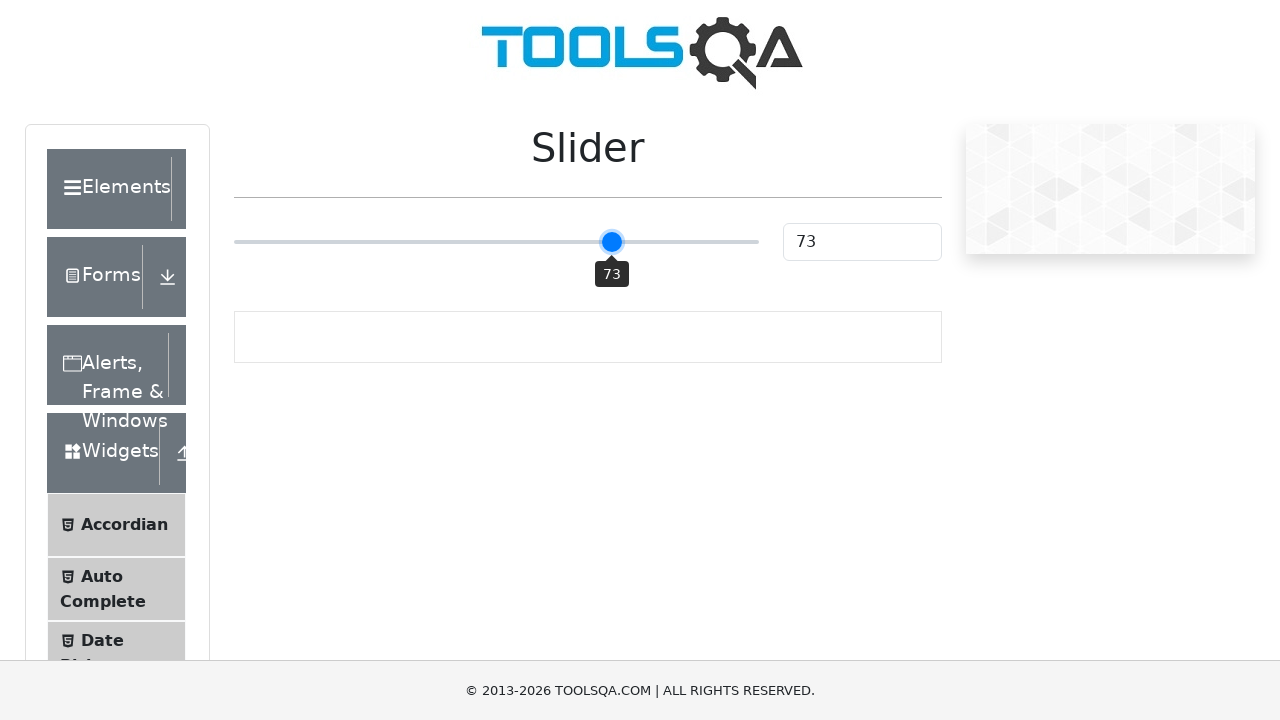

Moved slider to intermediate position (current value: 73) at (613, 223)
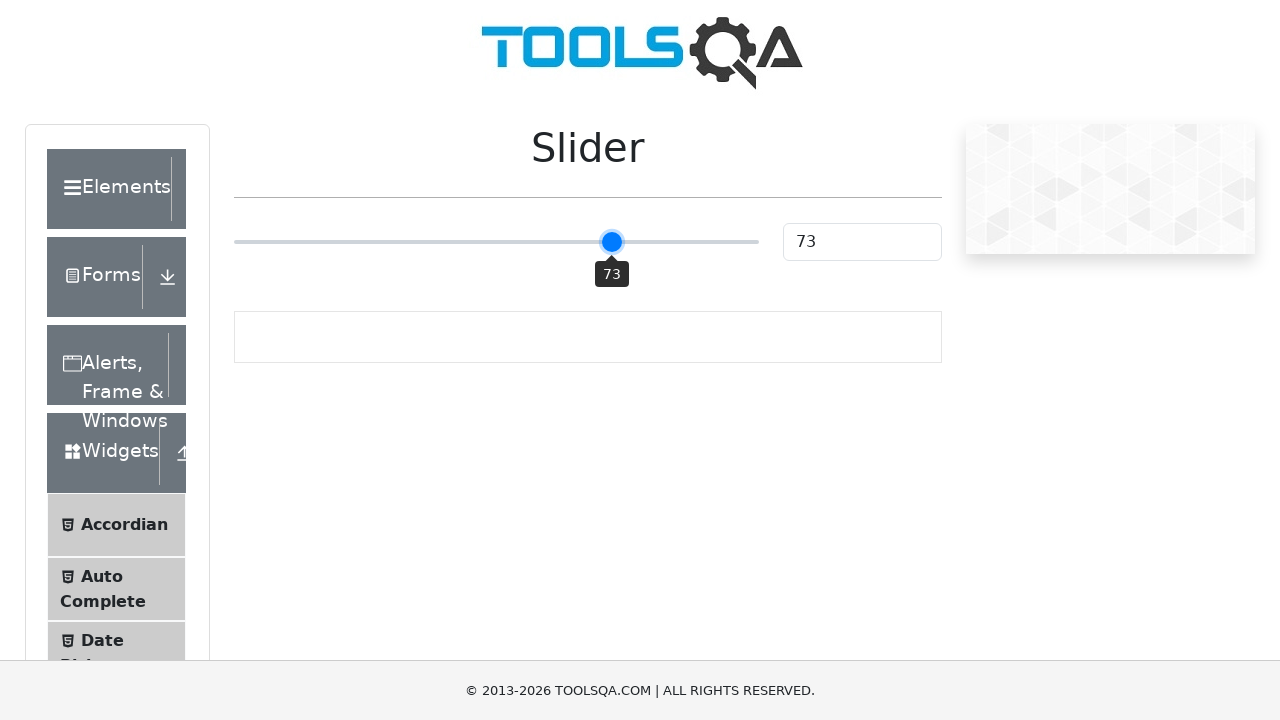

Moved slider to intermediate position (current value: 73) at (614, 223)
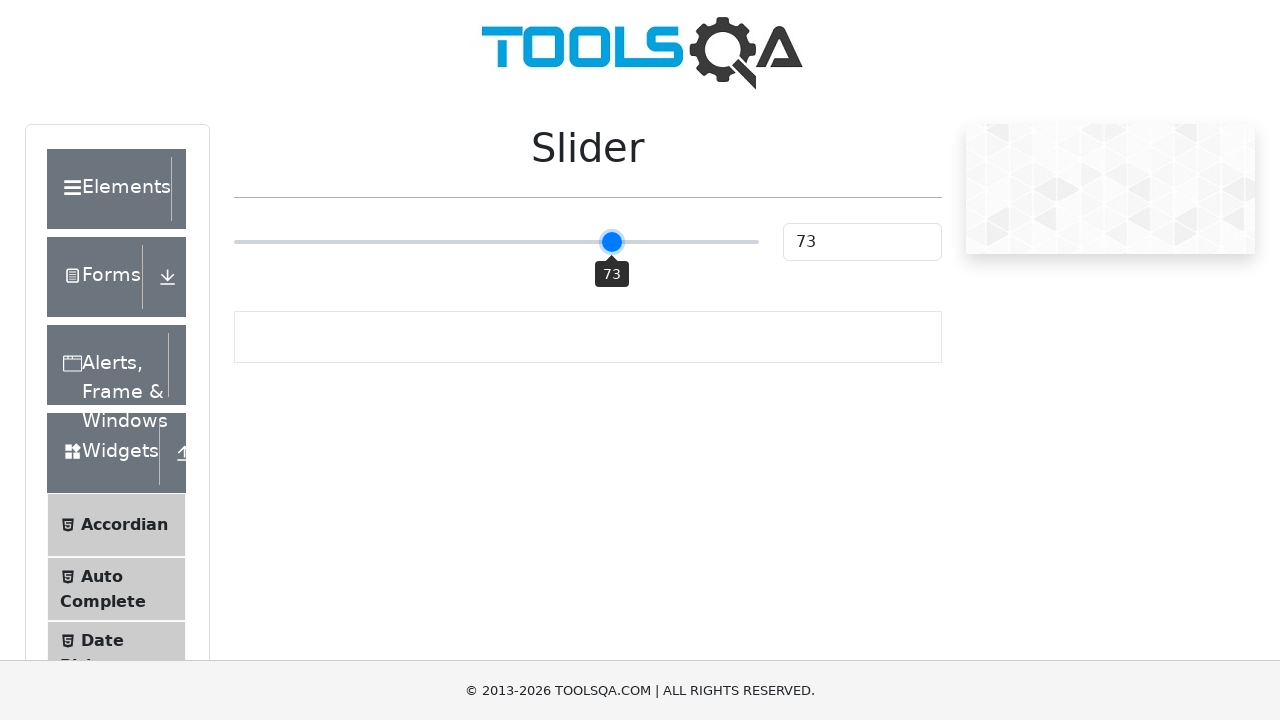

Moved slider to intermediate position (current value: 74) at (615, 223)
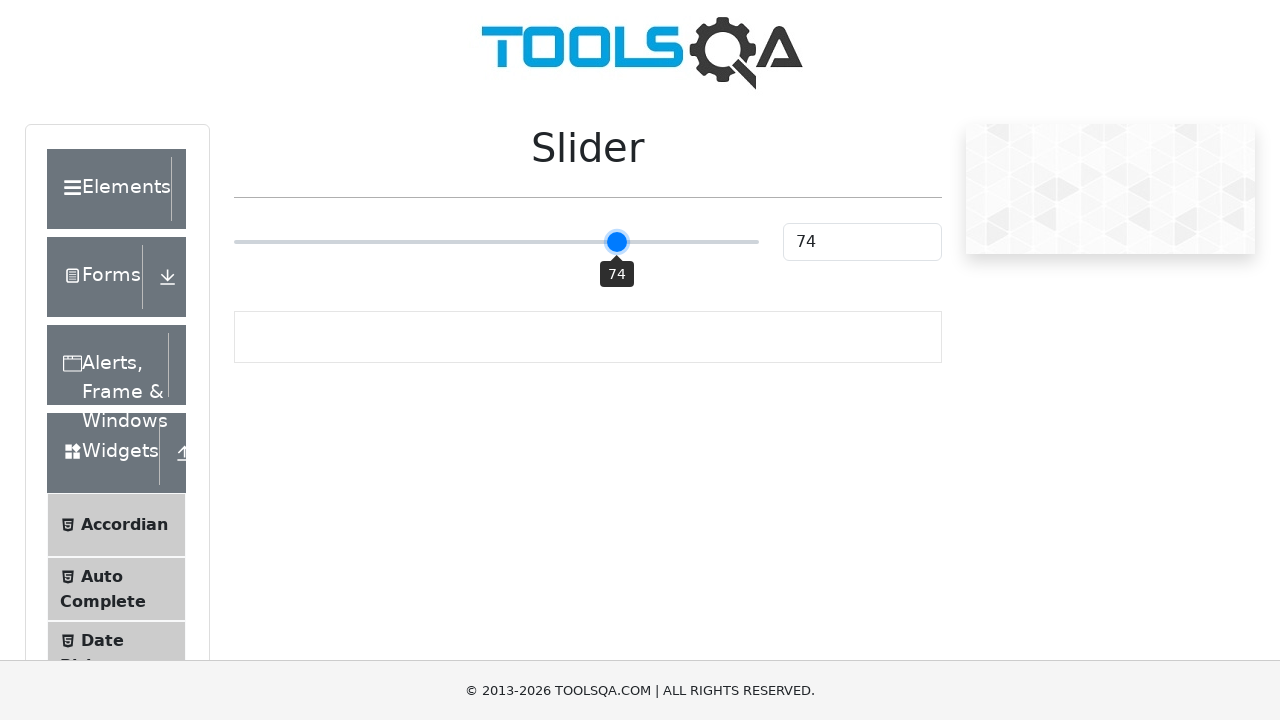

Moved slider to intermediate position (current value: 74) at (616, 223)
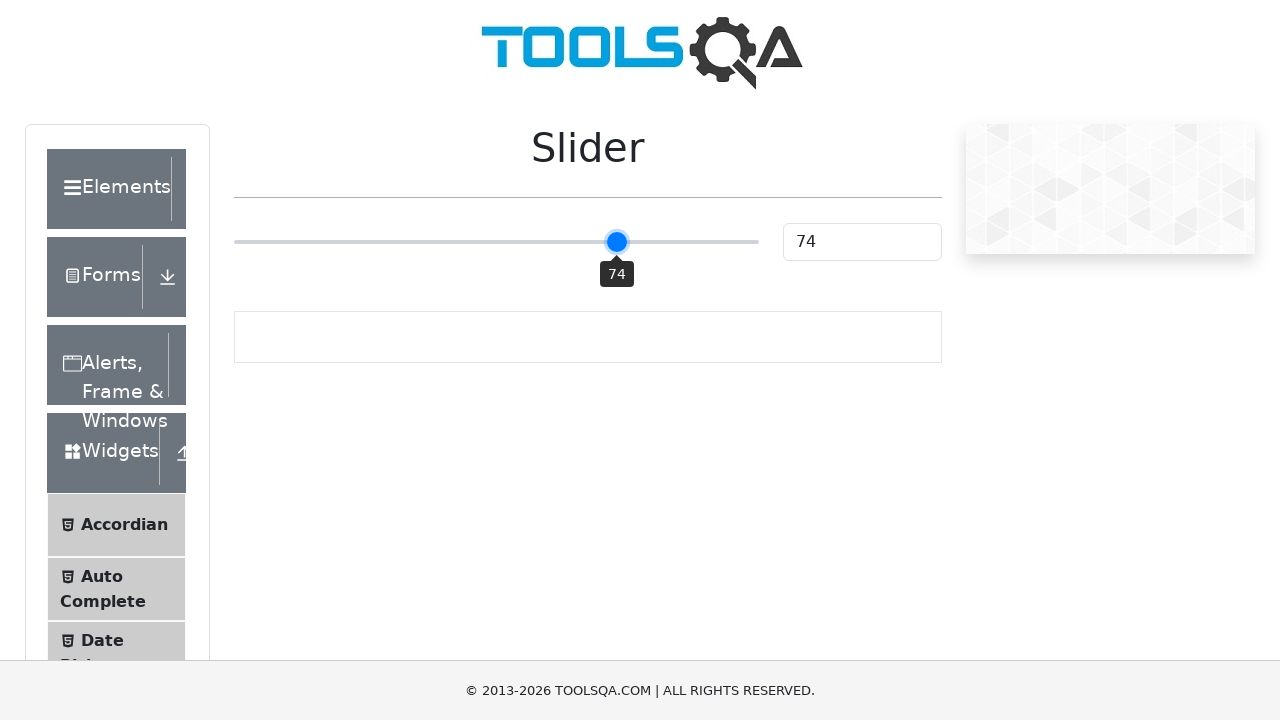

Moved slider to intermediate position (current value: 74) at (617, 223)
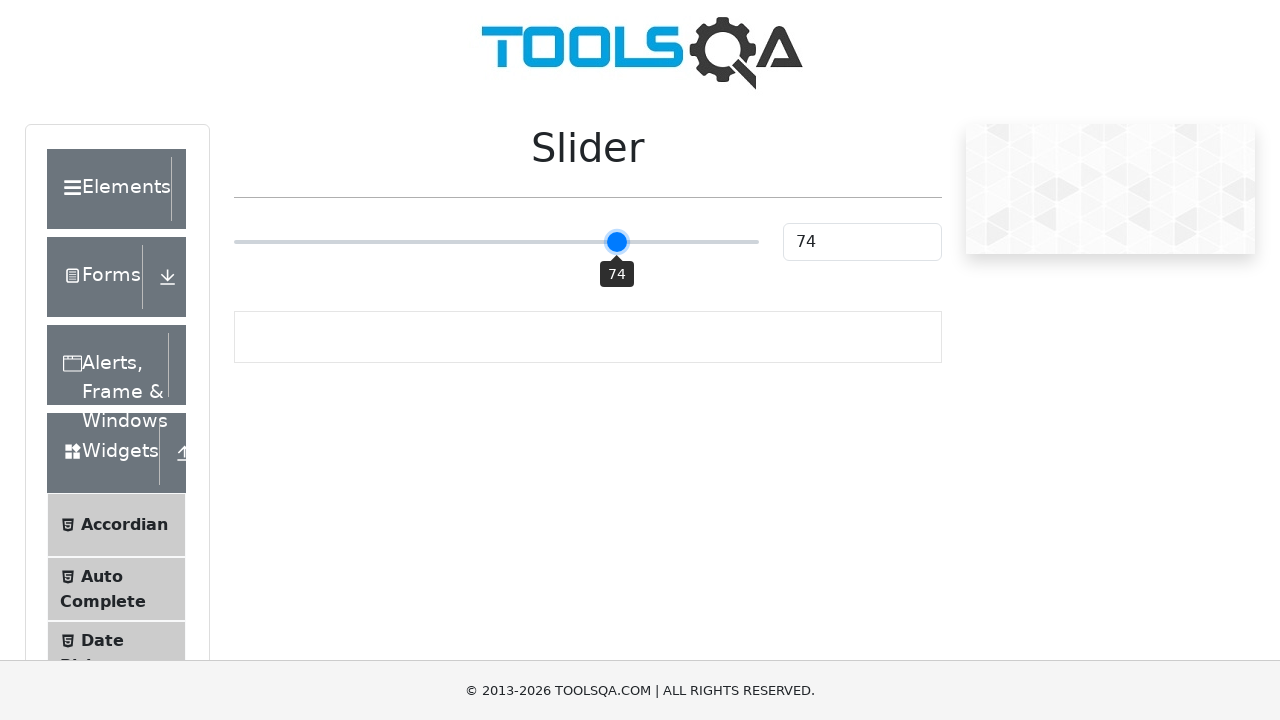

Moved slider to intermediate position (current value: 74) at (618, 223)
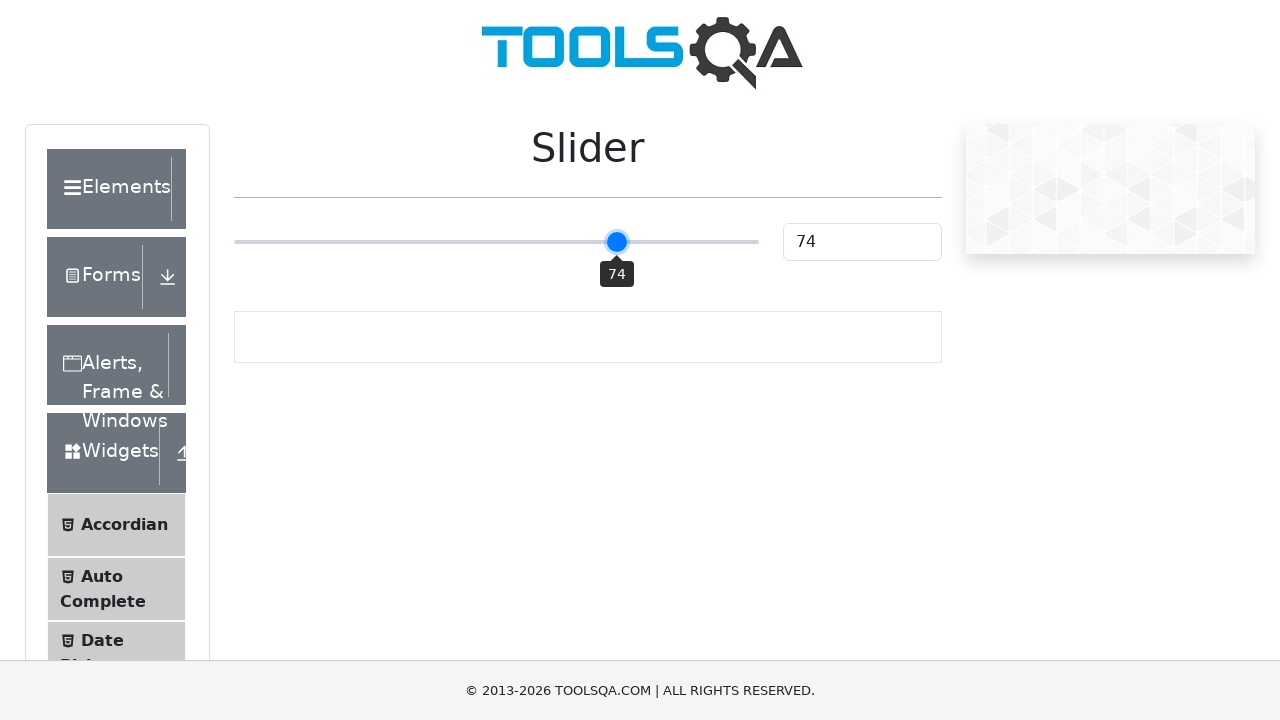

Moved slider to intermediate position (current value: 74) at (619, 223)
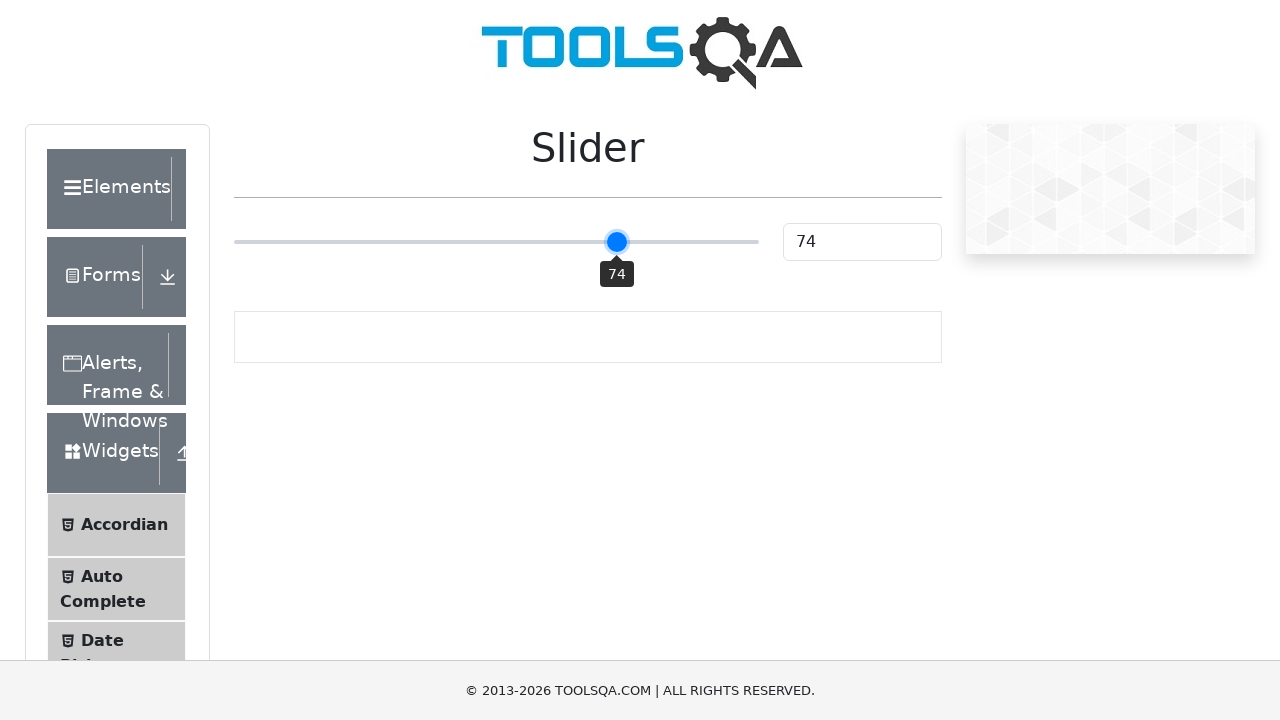

Moved slider to intermediate position (current value: 75) at (620, 223)
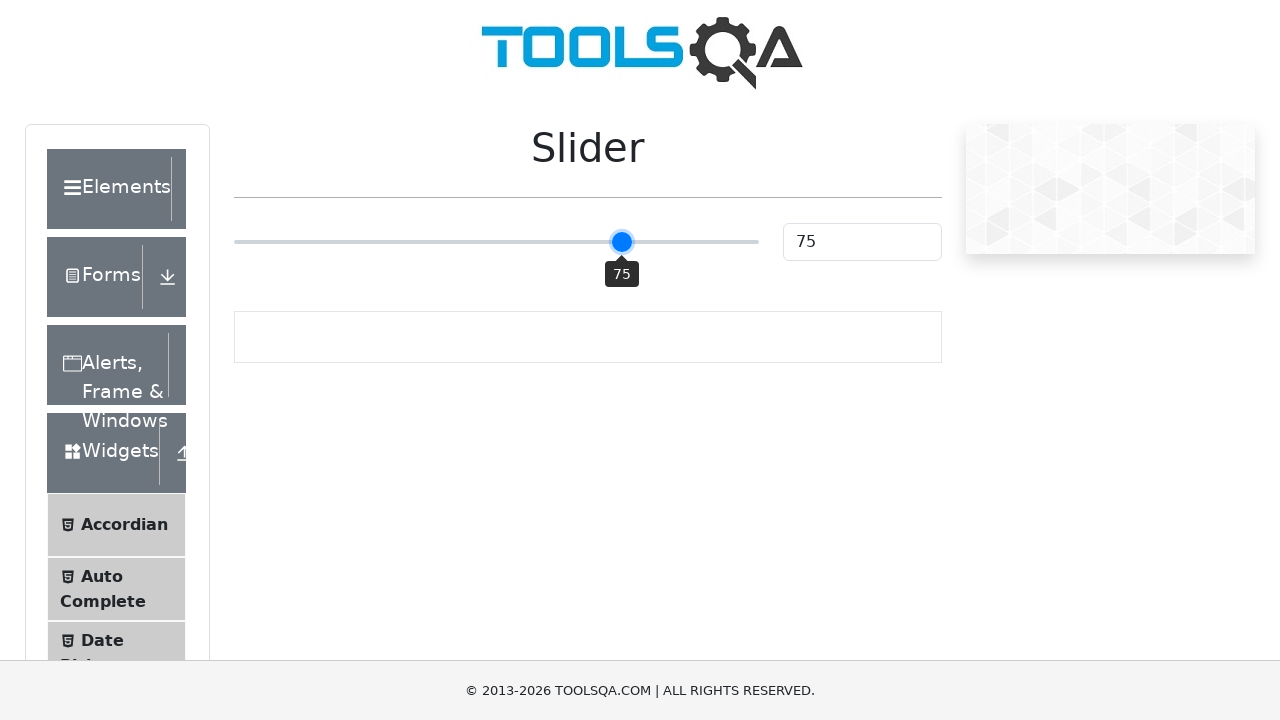

Released mouse button after dragging slider to target value 75 at (620, 223)
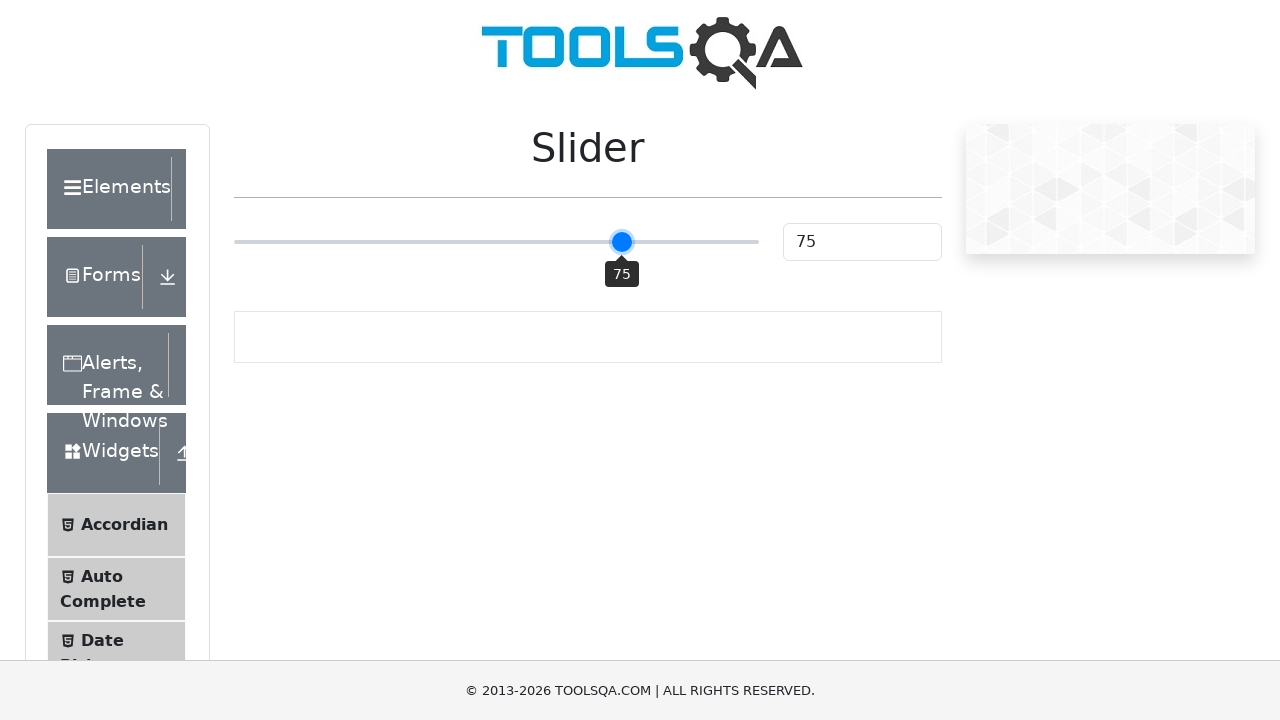

Waited for slider value display element to be visible
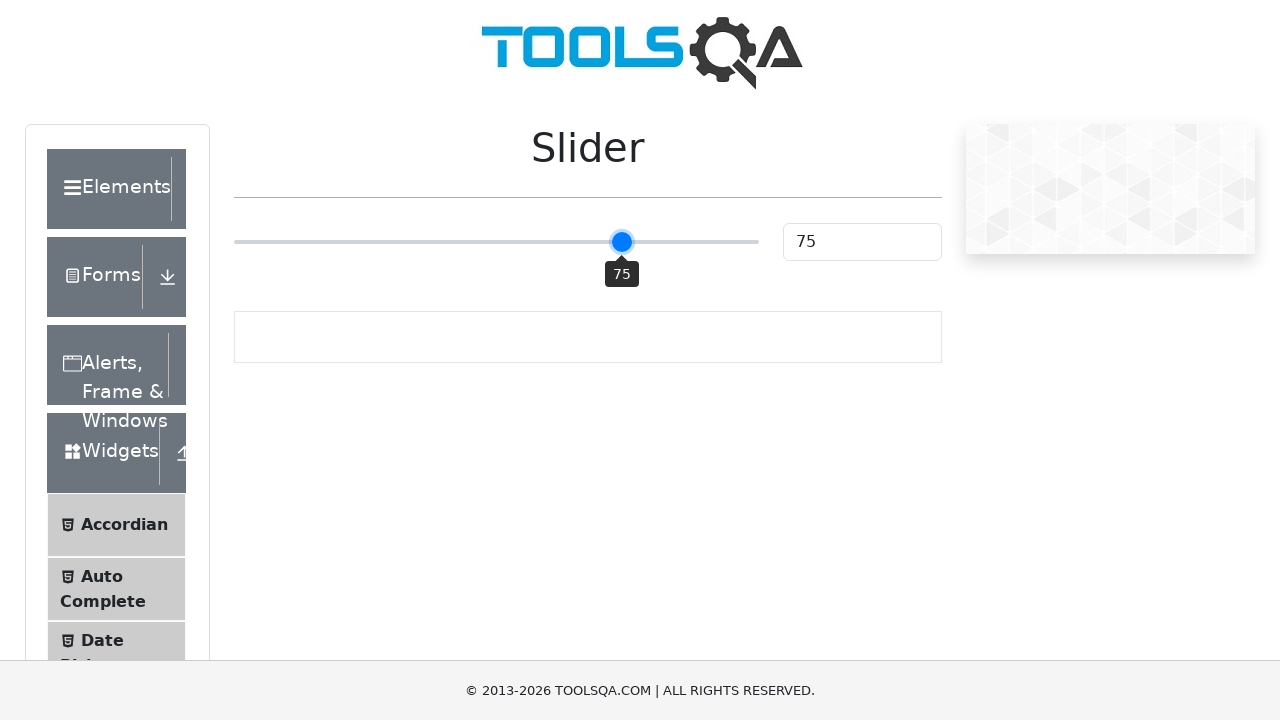

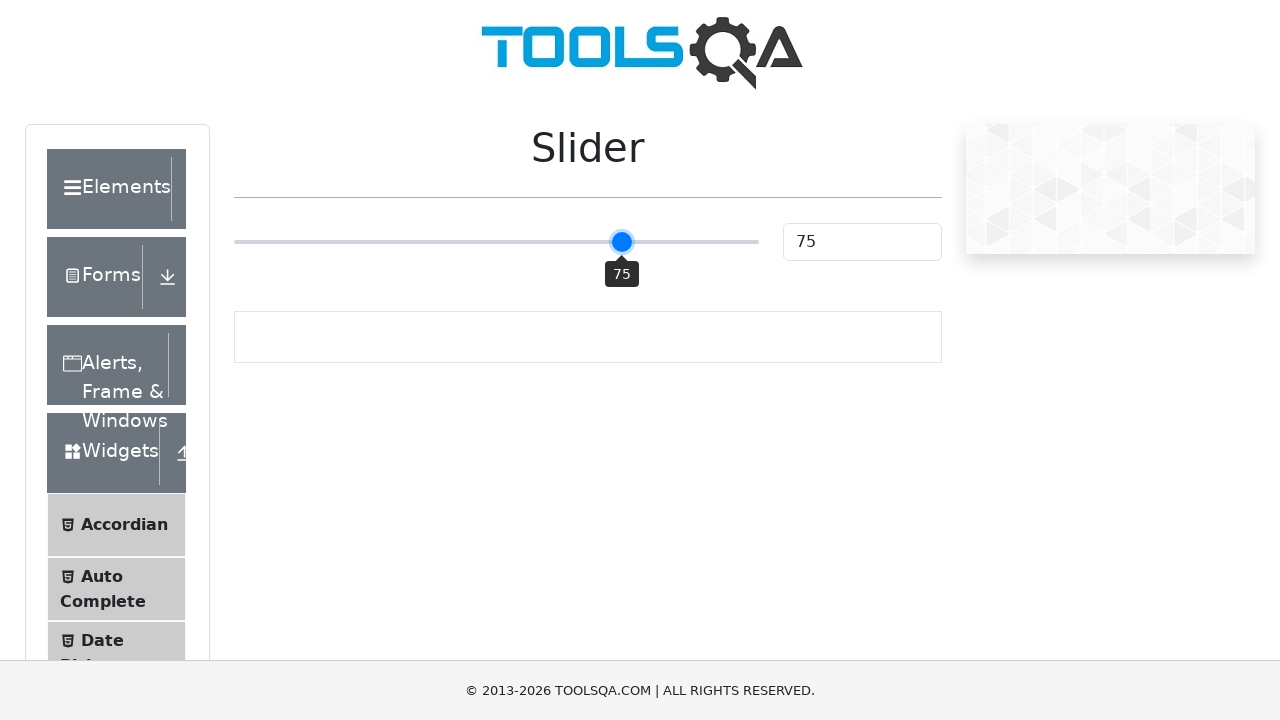